Tests the add/remove elements functionality by clicking the "Add Element" button 100 times to create delete buttons, then clicking 60 delete buttons to remove them, and validating the correct number of buttons remain.

Starting URL: https://the-internet.herokuapp.com/add_remove_elements/

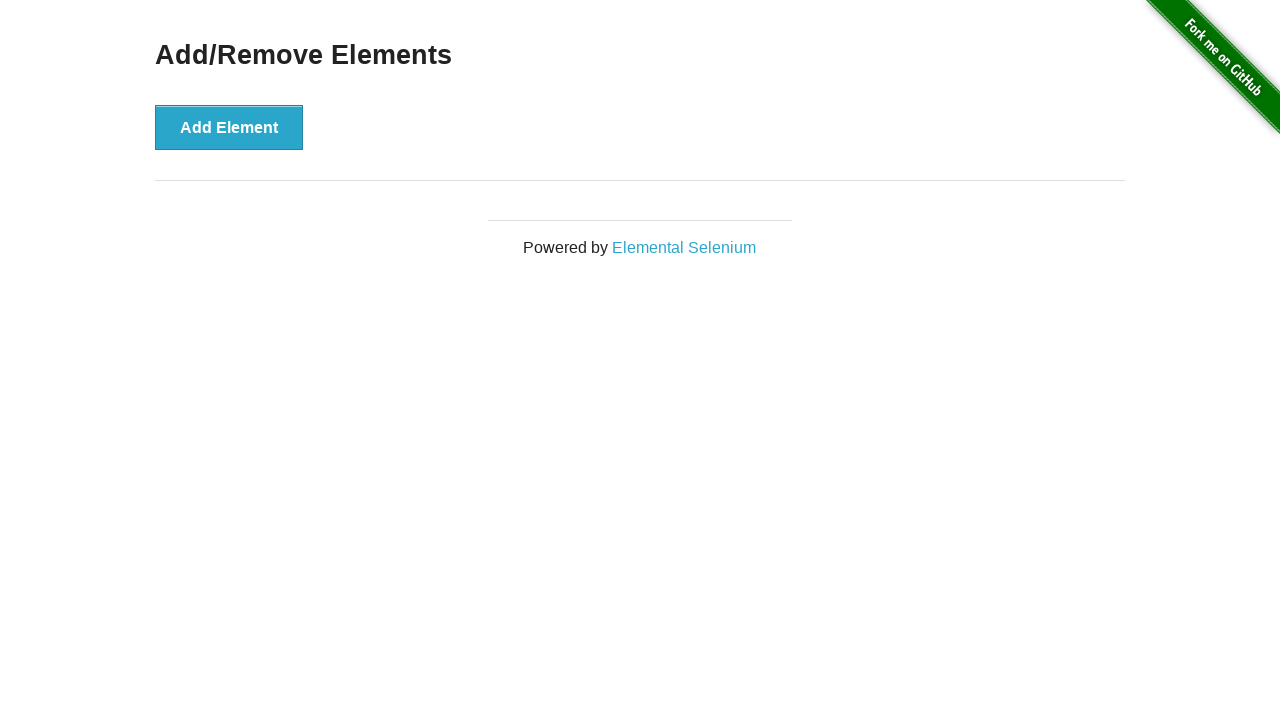

Navigated to add/remove elements page
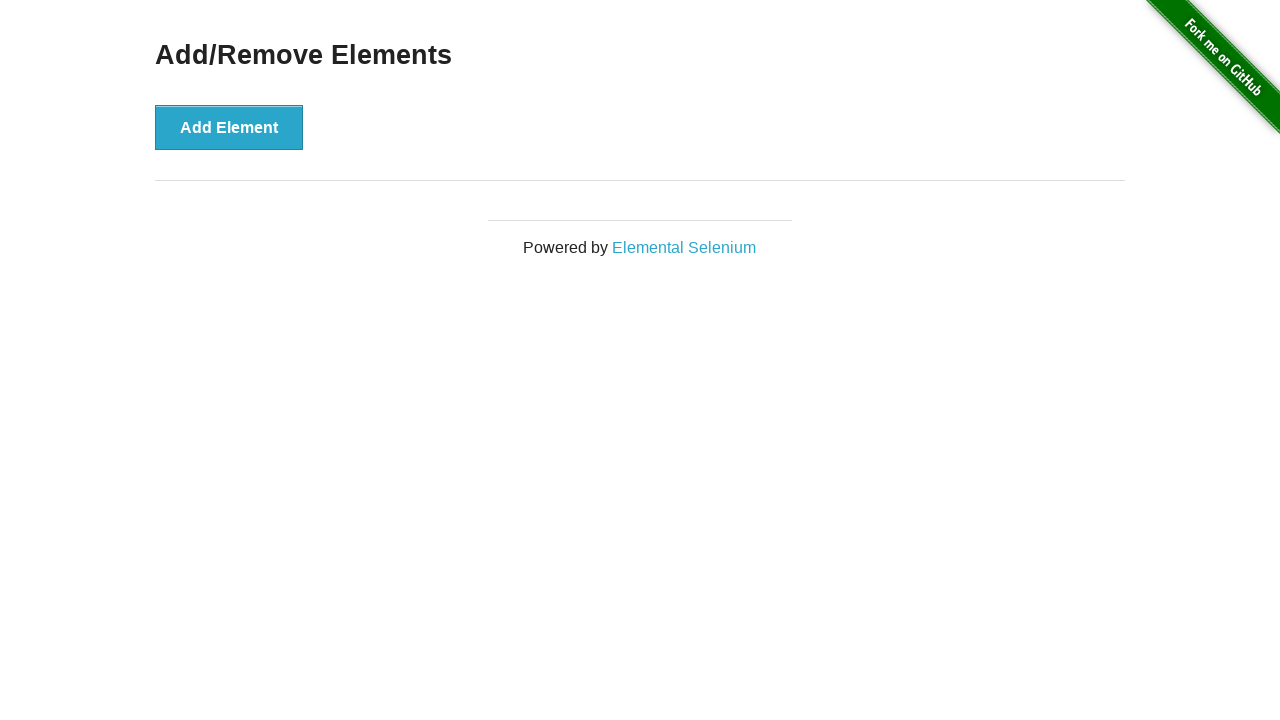

Clicked 'Add Element' button (iteration 1/100) at (229, 127) on xpath=//button[text()='Add Element']
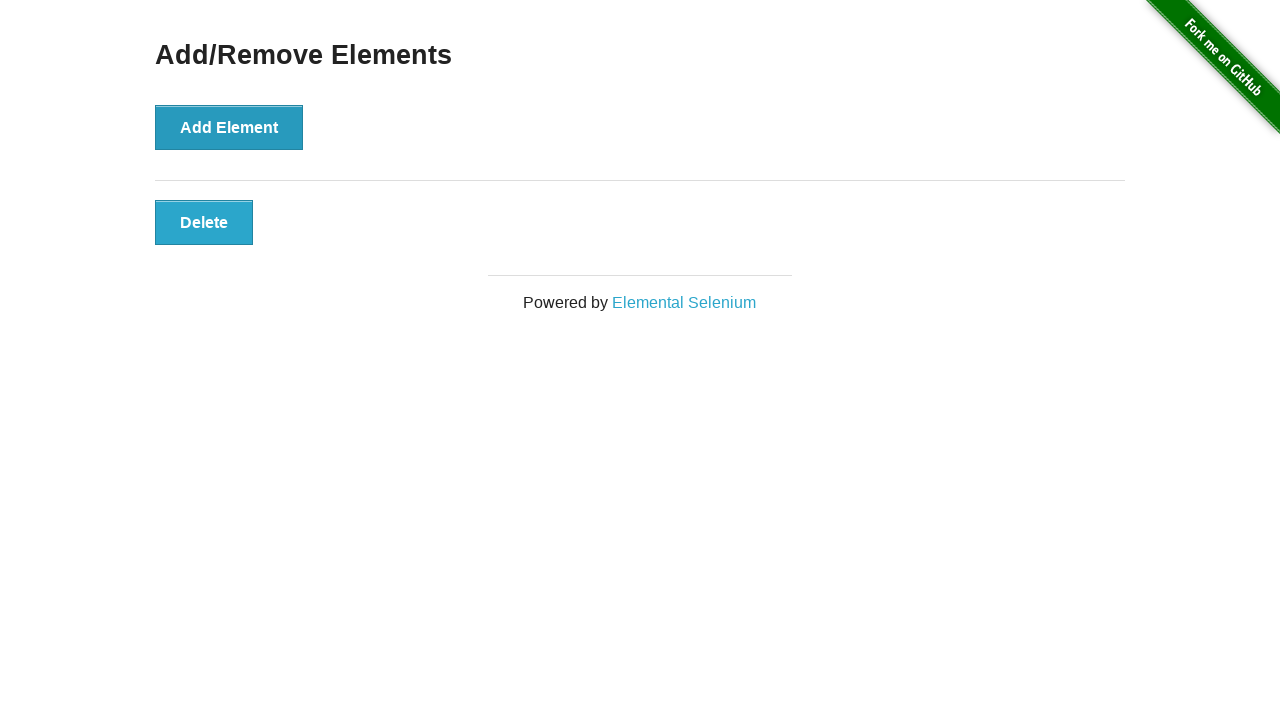

Clicked 'Add Element' button (iteration 2/100) at (229, 127) on xpath=//button[text()='Add Element']
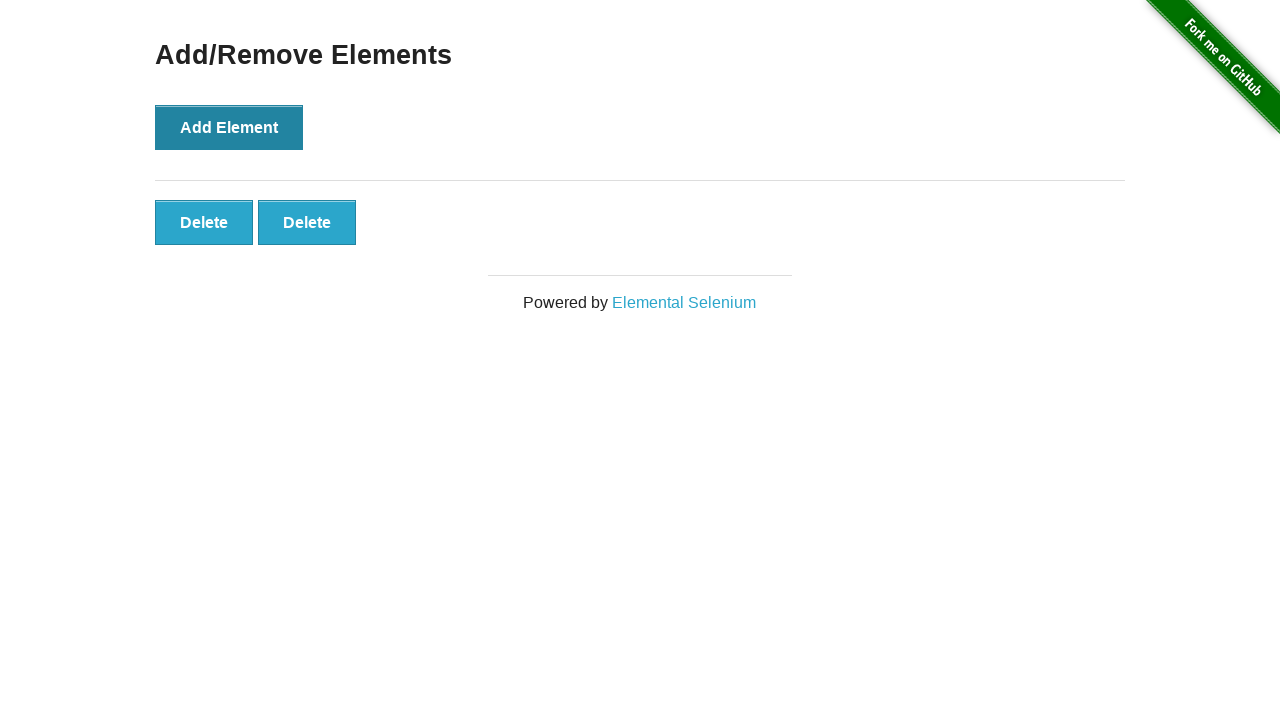

Clicked 'Add Element' button (iteration 3/100) at (229, 127) on xpath=//button[text()='Add Element']
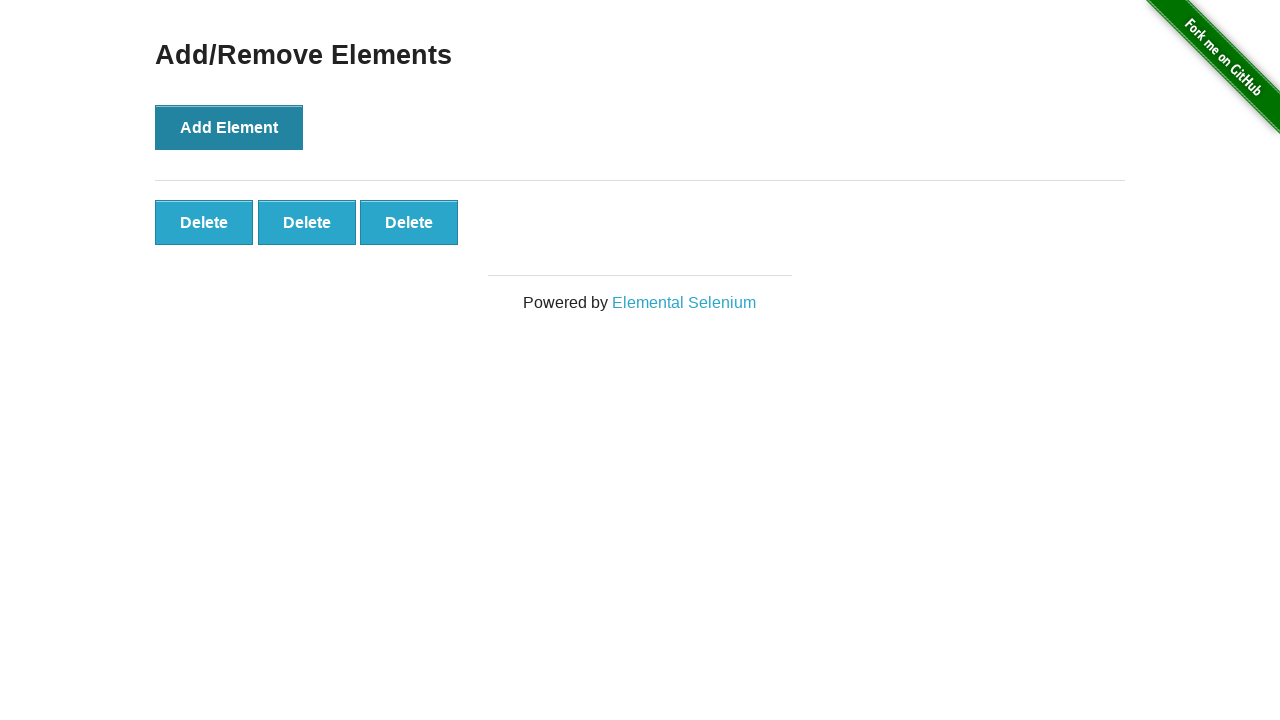

Clicked 'Add Element' button (iteration 4/100) at (229, 127) on xpath=//button[text()='Add Element']
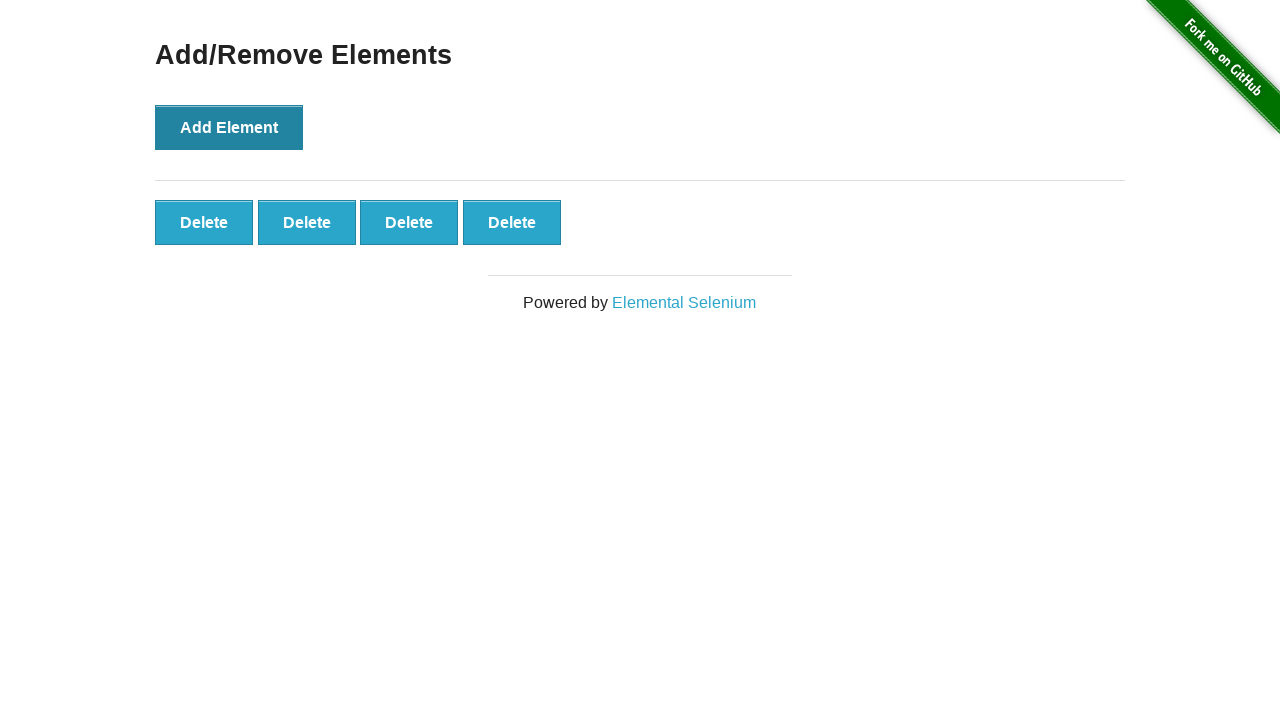

Clicked 'Add Element' button (iteration 5/100) at (229, 127) on xpath=//button[text()='Add Element']
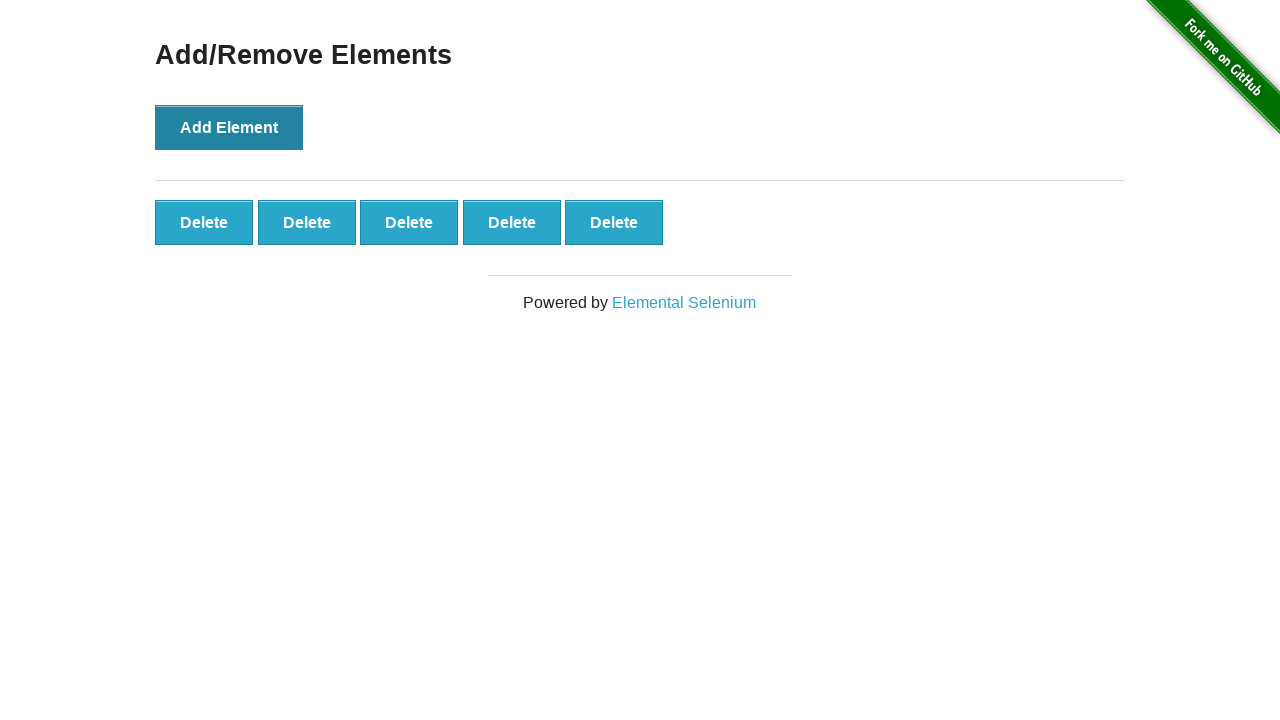

Clicked 'Add Element' button (iteration 6/100) at (229, 127) on xpath=//button[text()='Add Element']
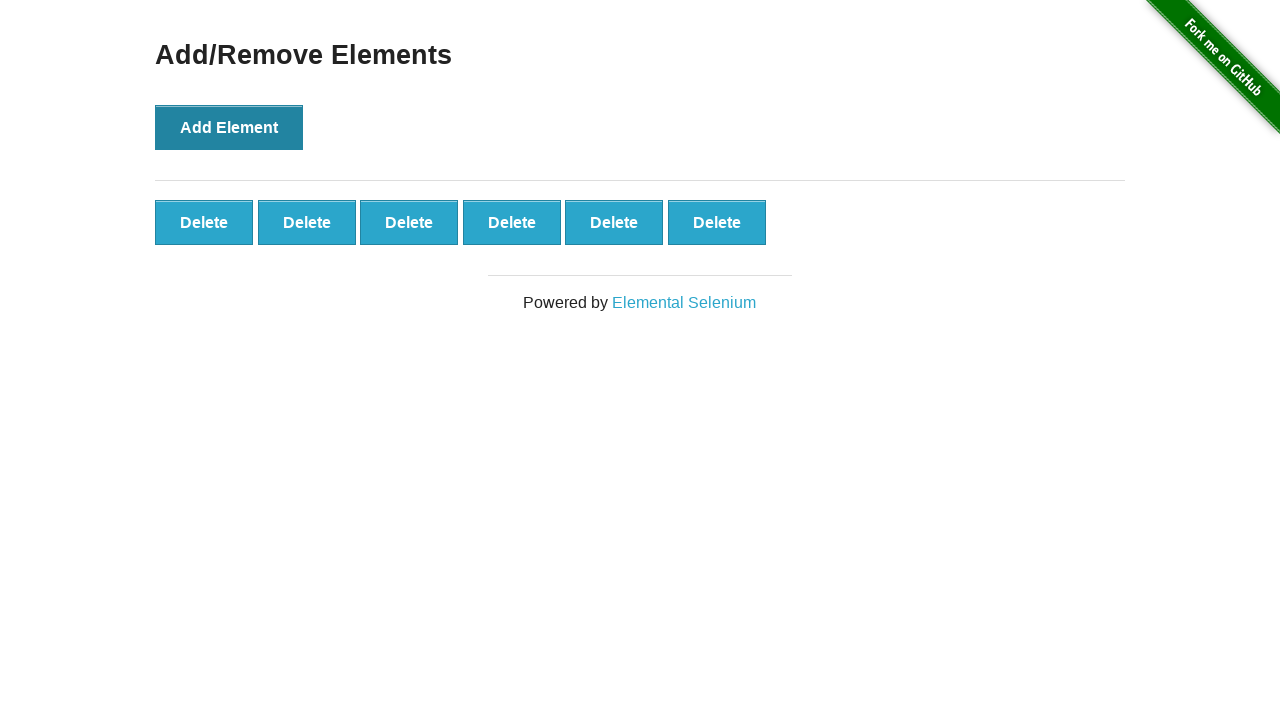

Clicked 'Add Element' button (iteration 7/100) at (229, 127) on xpath=//button[text()='Add Element']
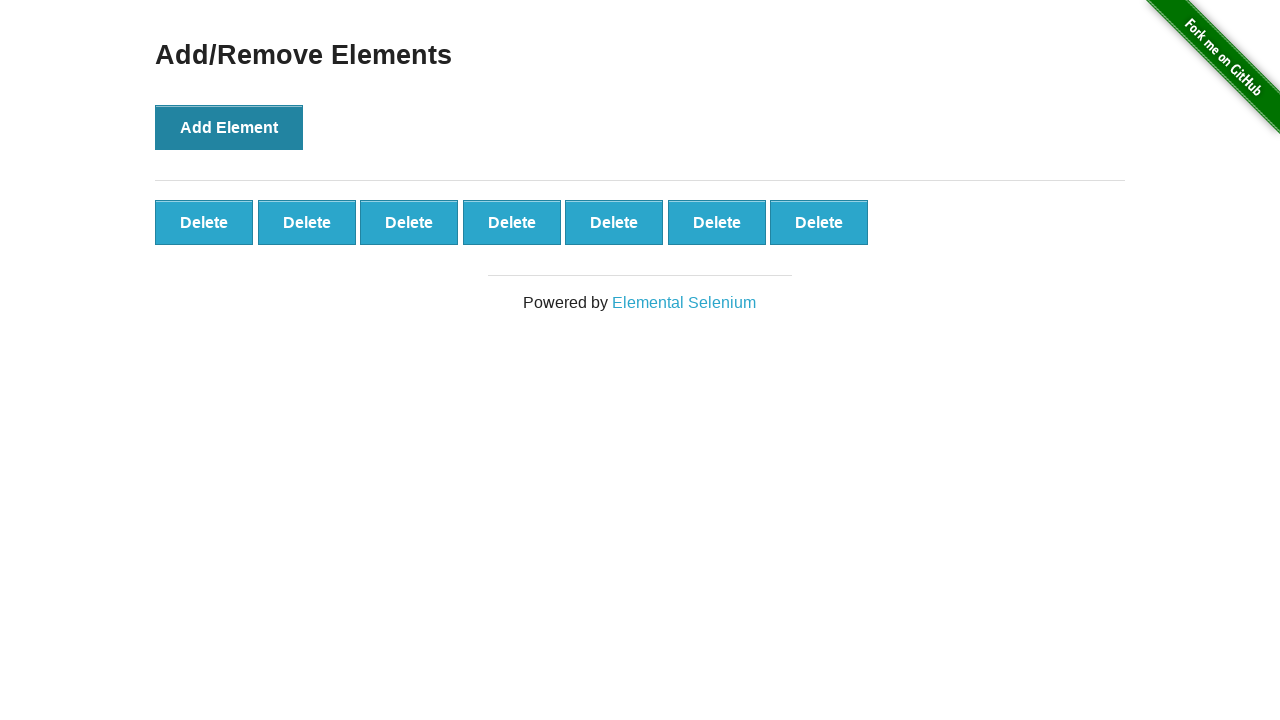

Clicked 'Add Element' button (iteration 8/100) at (229, 127) on xpath=//button[text()='Add Element']
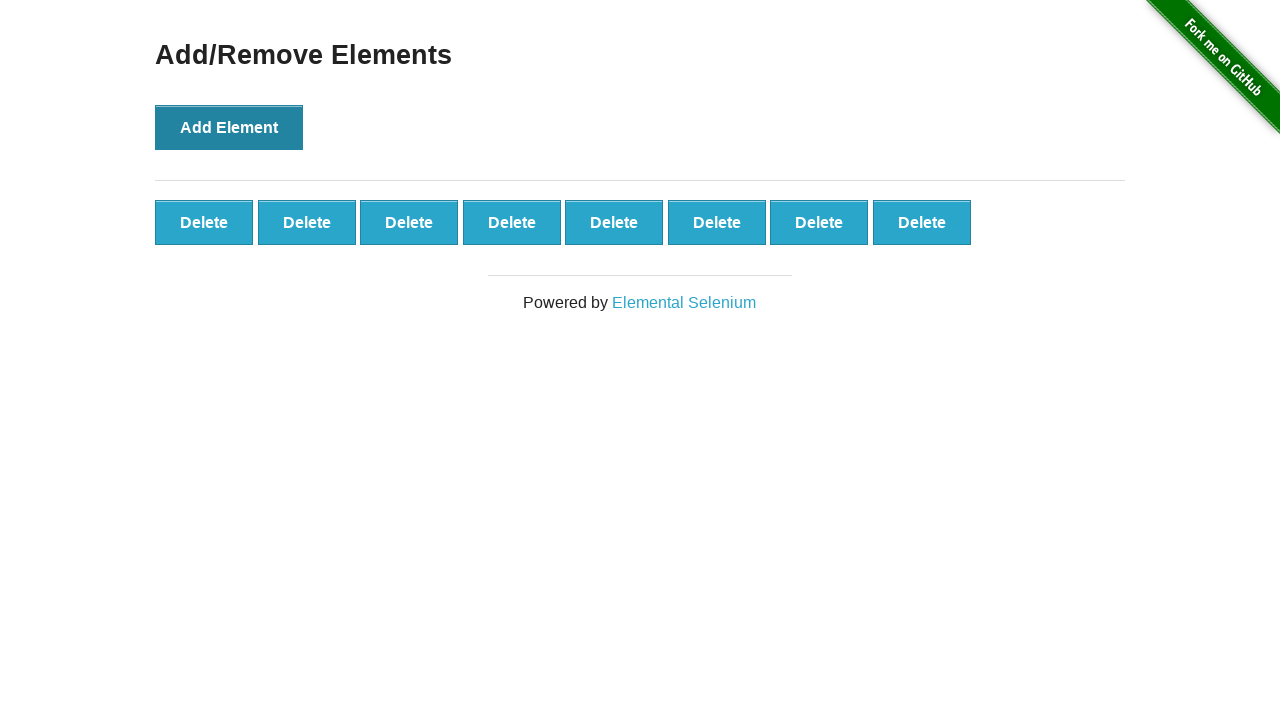

Clicked 'Add Element' button (iteration 9/100) at (229, 127) on xpath=//button[text()='Add Element']
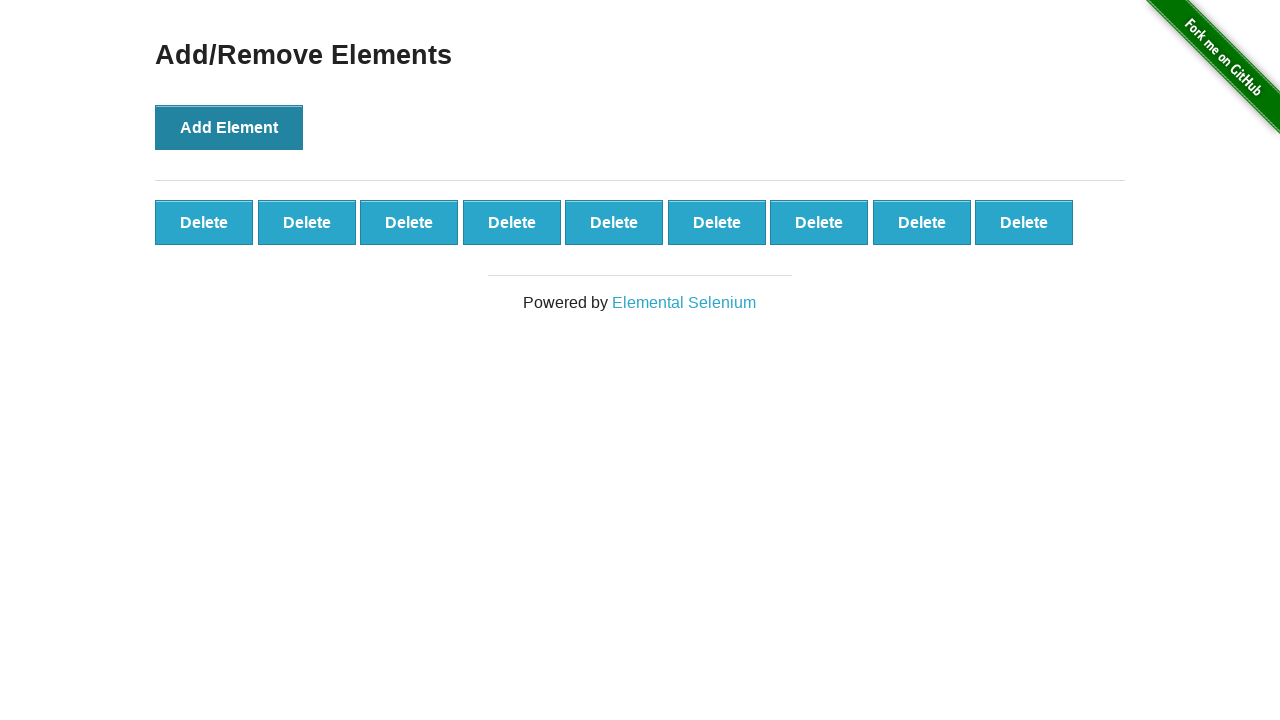

Clicked 'Add Element' button (iteration 10/100) at (229, 127) on xpath=//button[text()='Add Element']
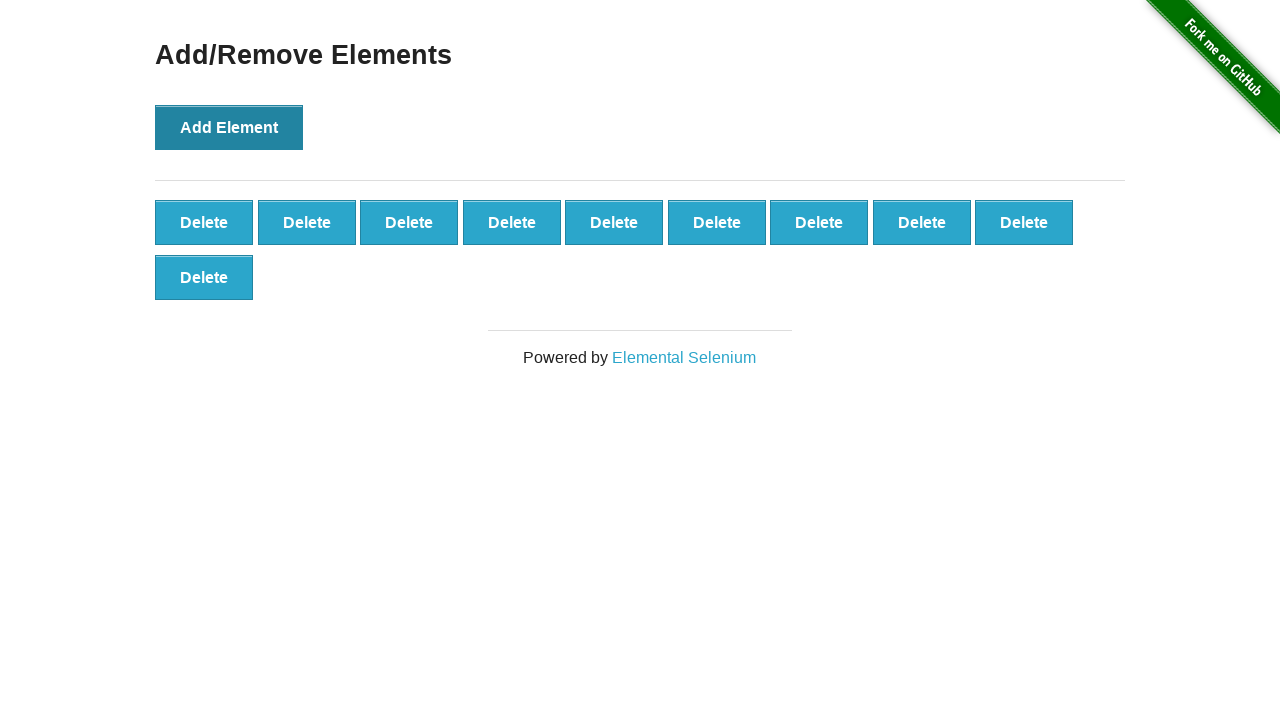

Clicked 'Add Element' button (iteration 11/100) at (229, 127) on xpath=//button[text()='Add Element']
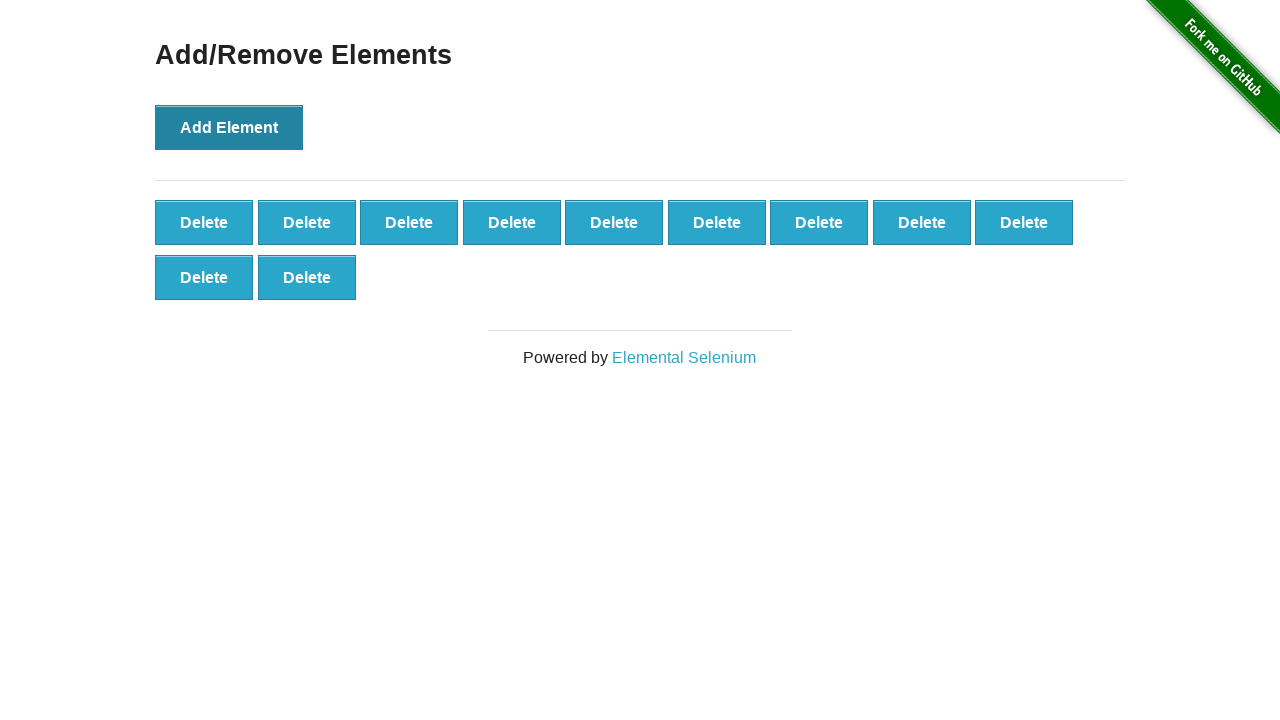

Clicked 'Add Element' button (iteration 12/100) at (229, 127) on xpath=//button[text()='Add Element']
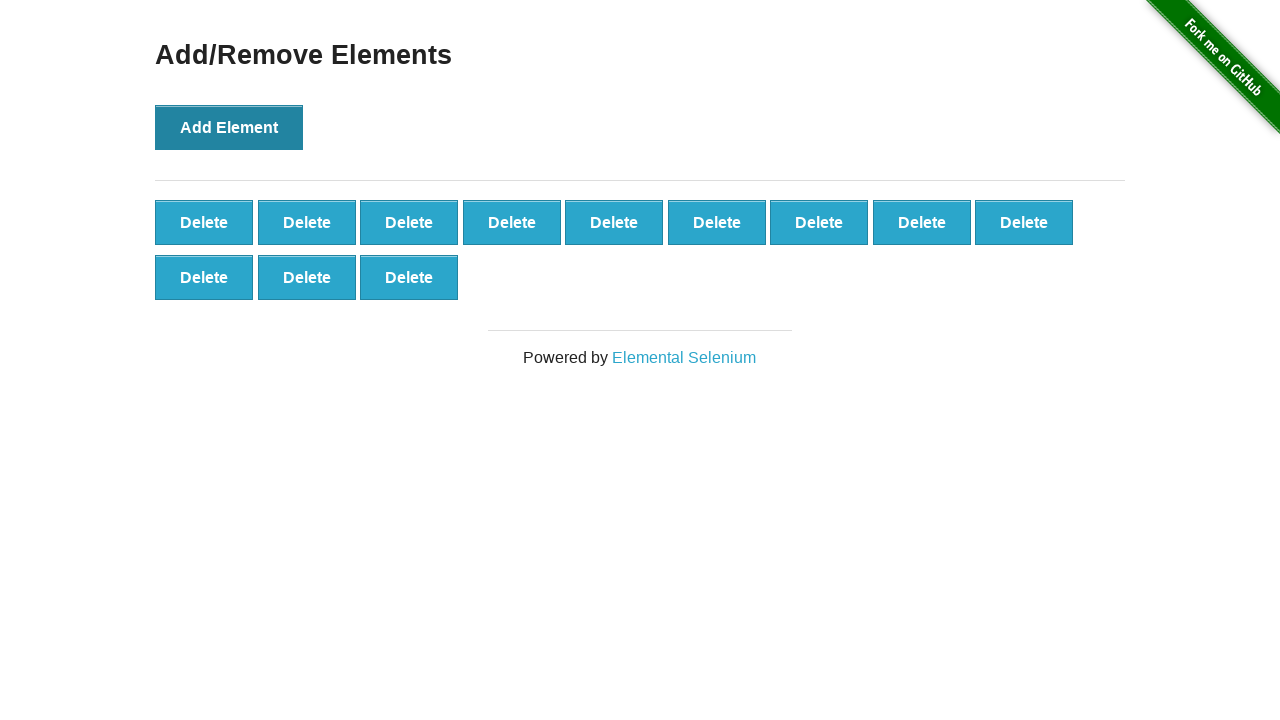

Clicked 'Add Element' button (iteration 13/100) at (229, 127) on xpath=//button[text()='Add Element']
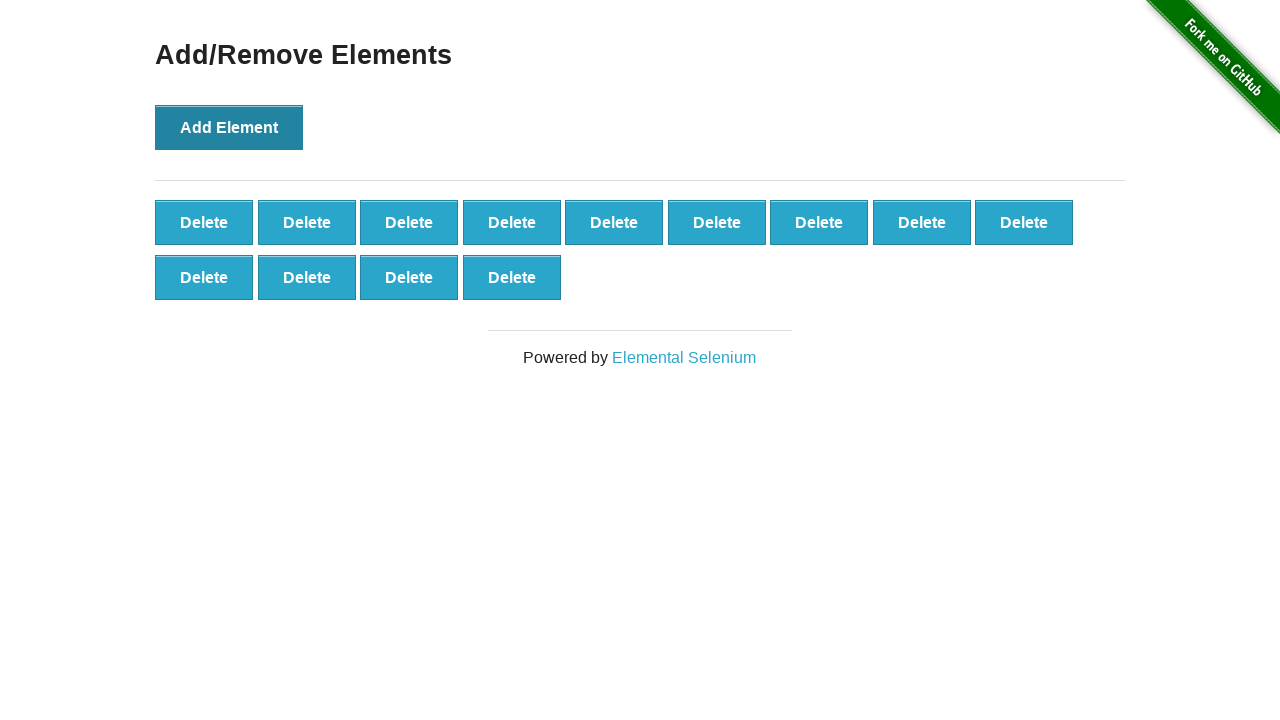

Clicked 'Add Element' button (iteration 14/100) at (229, 127) on xpath=//button[text()='Add Element']
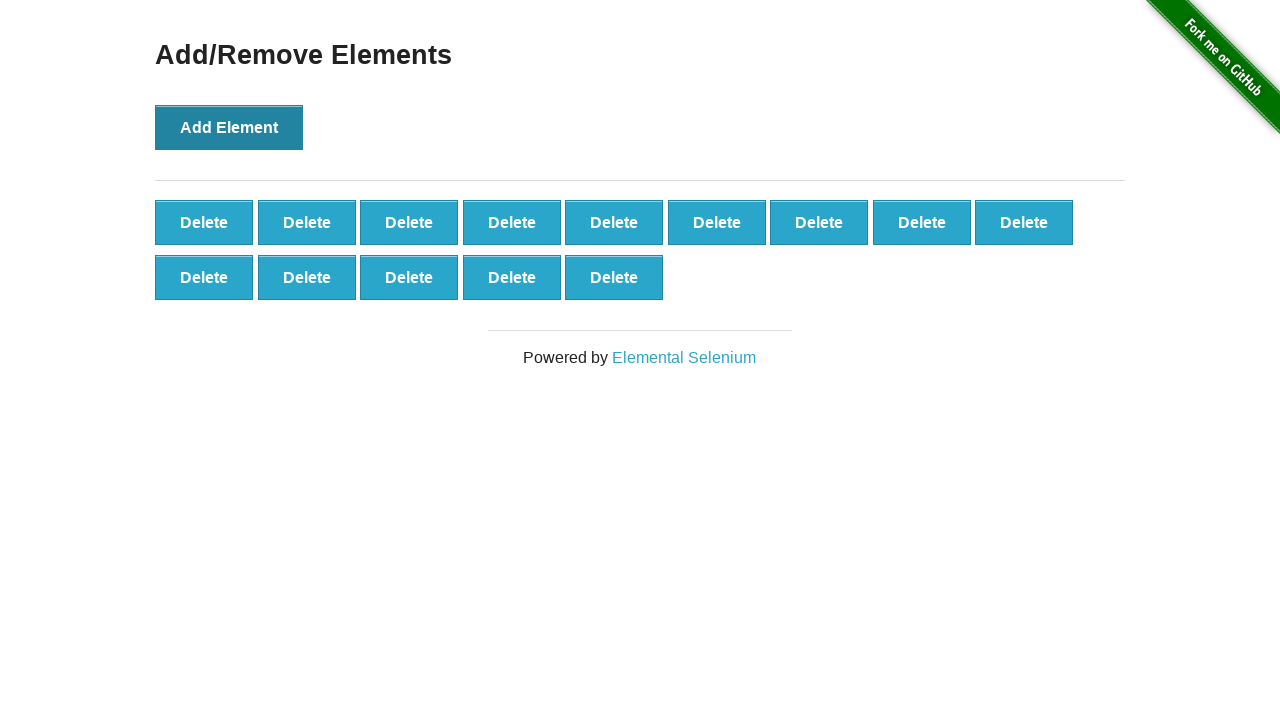

Clicked 'Add Element' button (iteration 15/100) at (229, 127) on xpath=//button[text()='Add Element']
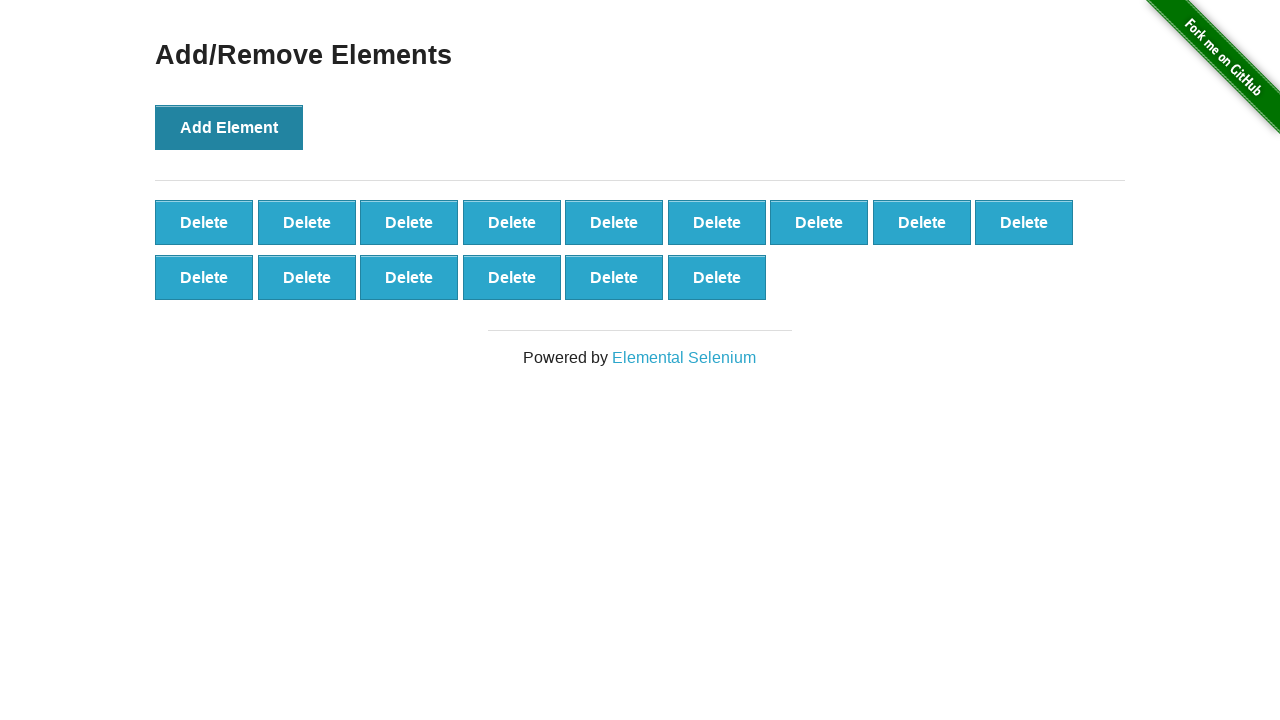

Clicked 'Add Element' button (iteration 16/100) at (229, 127) on xpath=//button[text()='Add Element']
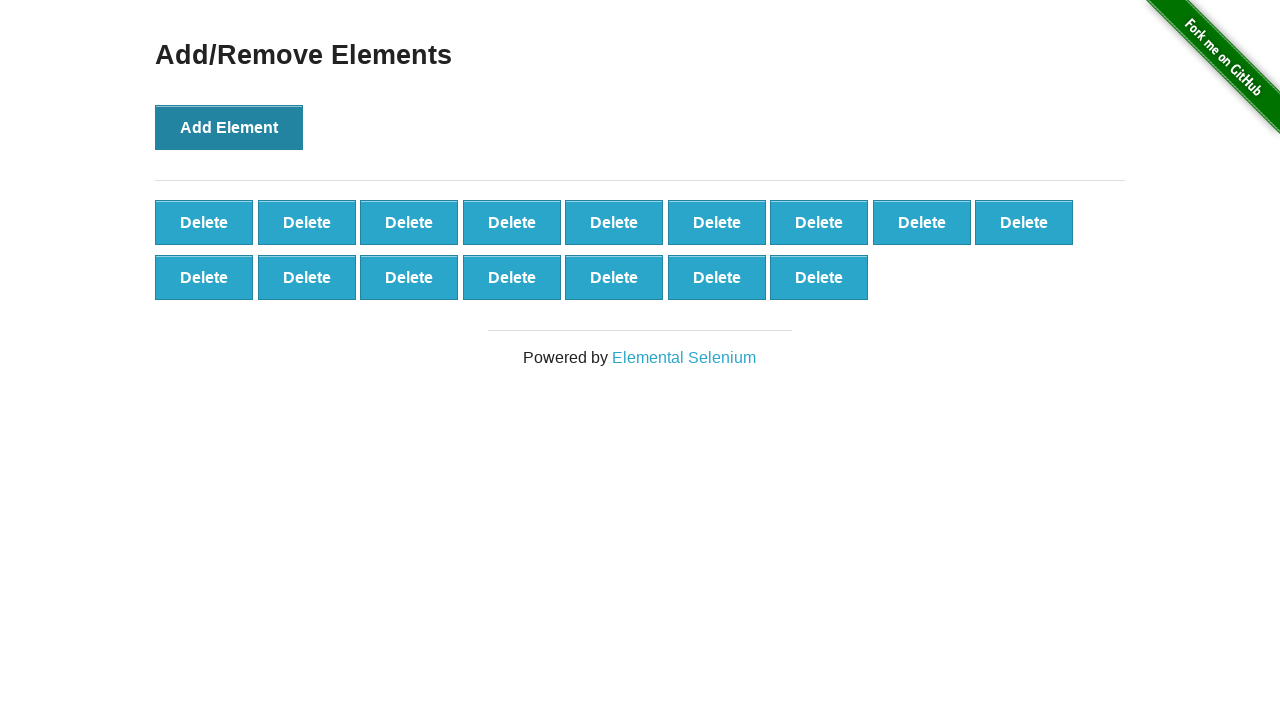

Clicked 'Add Element' button (iteration 17/100) at (229, 127) on xpath=//button[text()='Add Element']
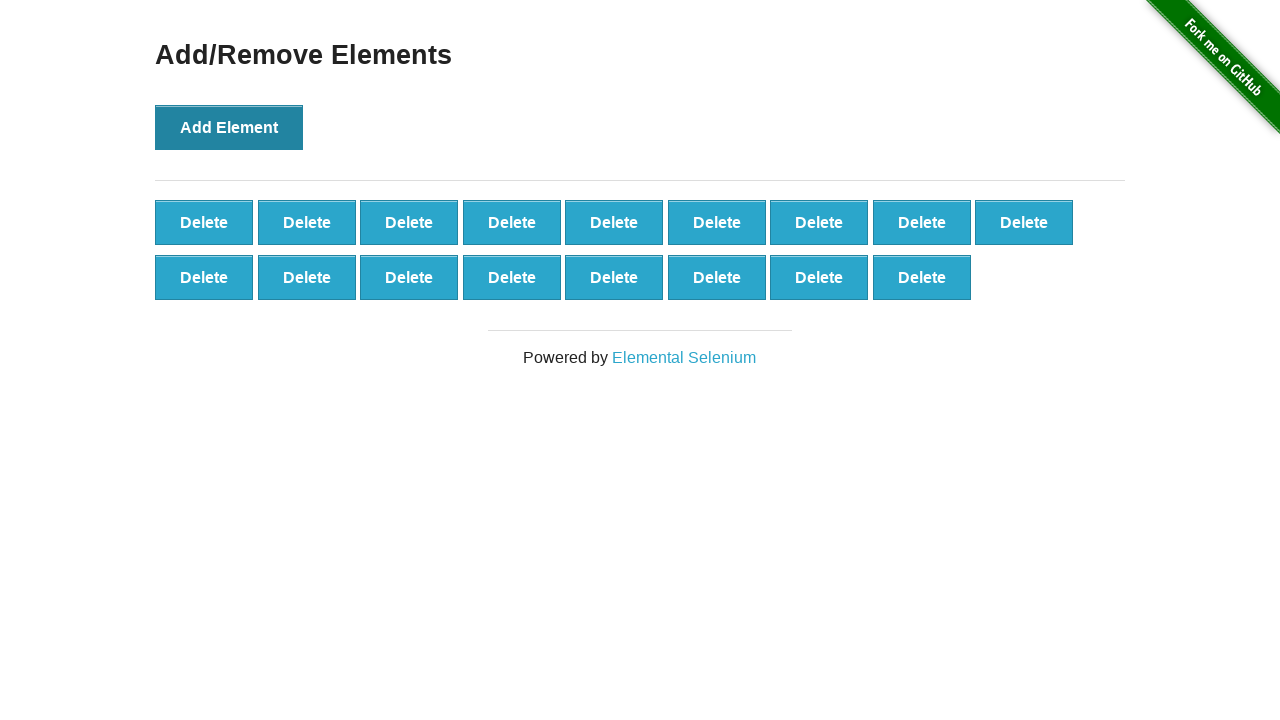

Clicked 'Add Element' button (iteration 18/100) at (229, 127) on xpath=//button[text()='Add Element']
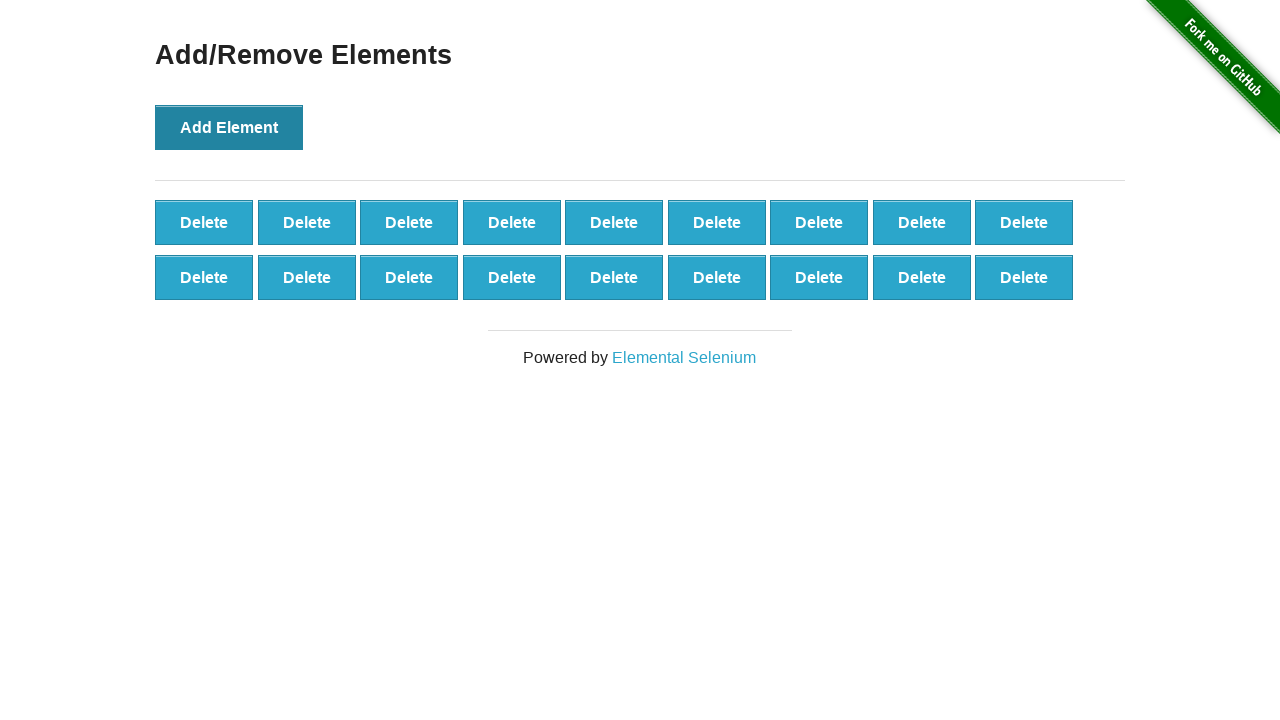

Clicked 'Add Element' button (iteration 19/100) at (229, 127) on xpath=//button[text()='Add Element']
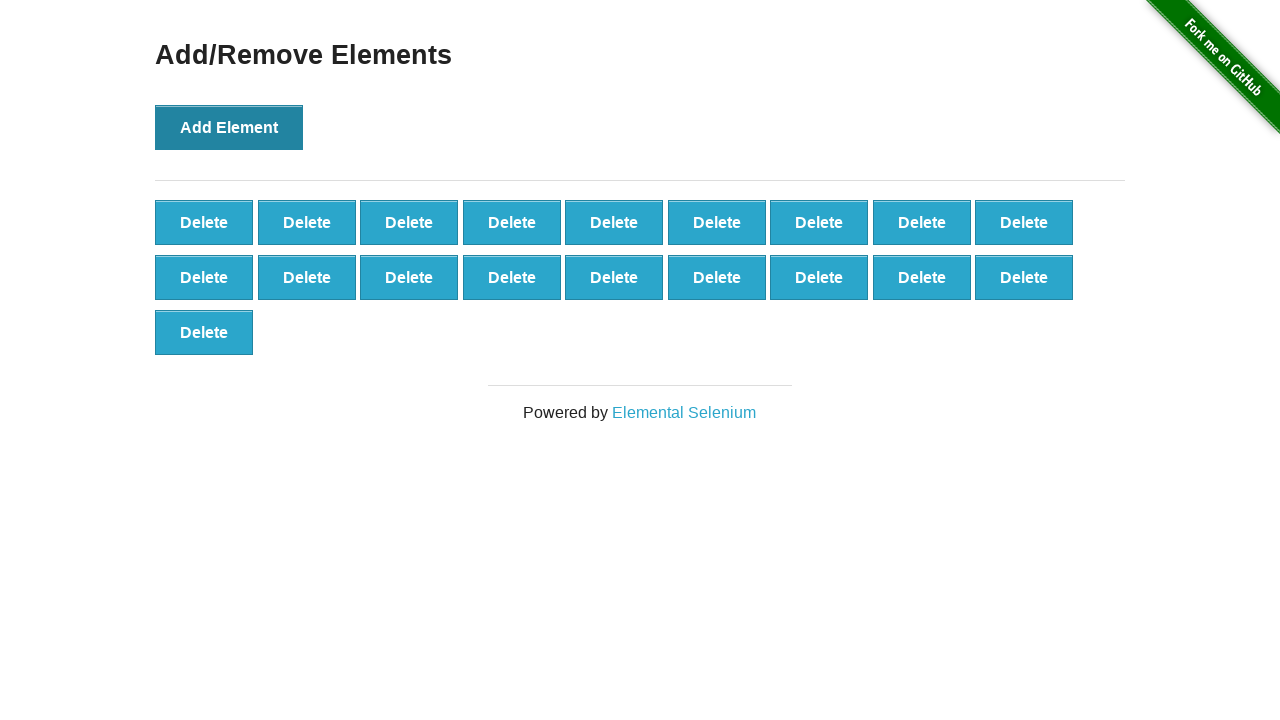

Clicked 'Add Element' button (iteration 20/100) at (229, 127) on xpath=//button[text()='Add Element']
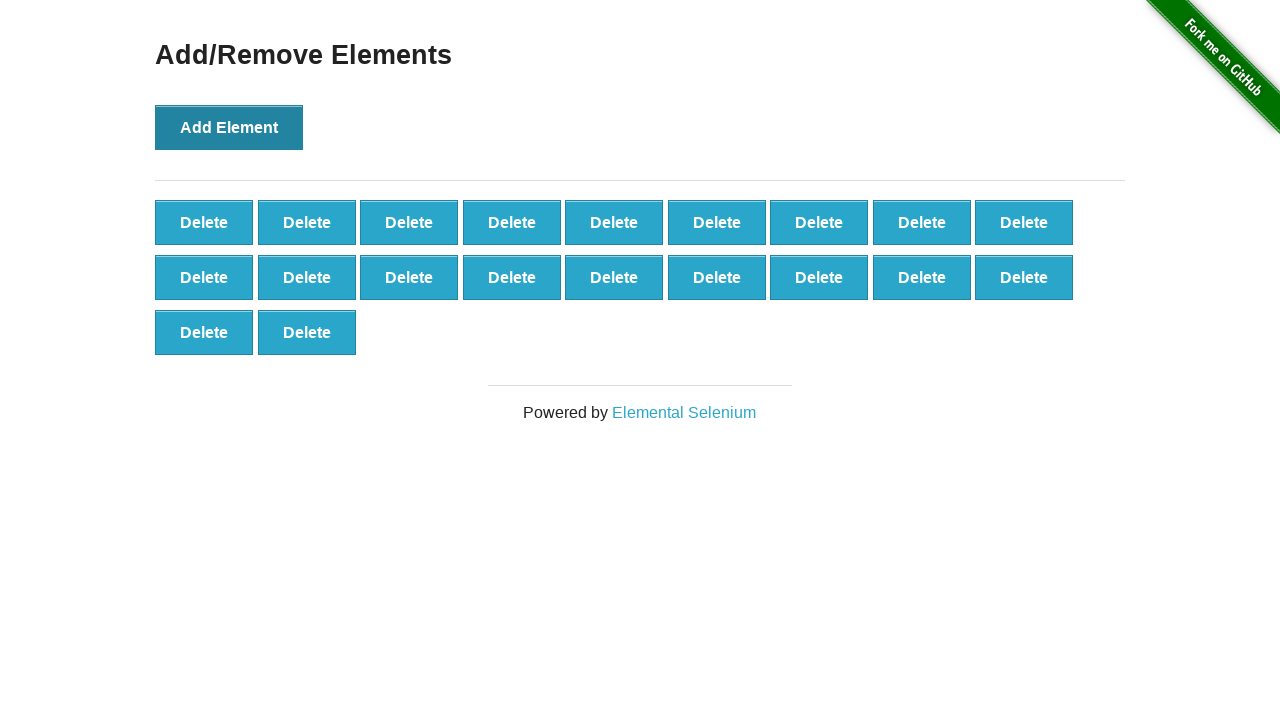

Clicked 'Add Element' button (iteration 21/100) at (229, 127) on xpath=//button[text()='Add Element']
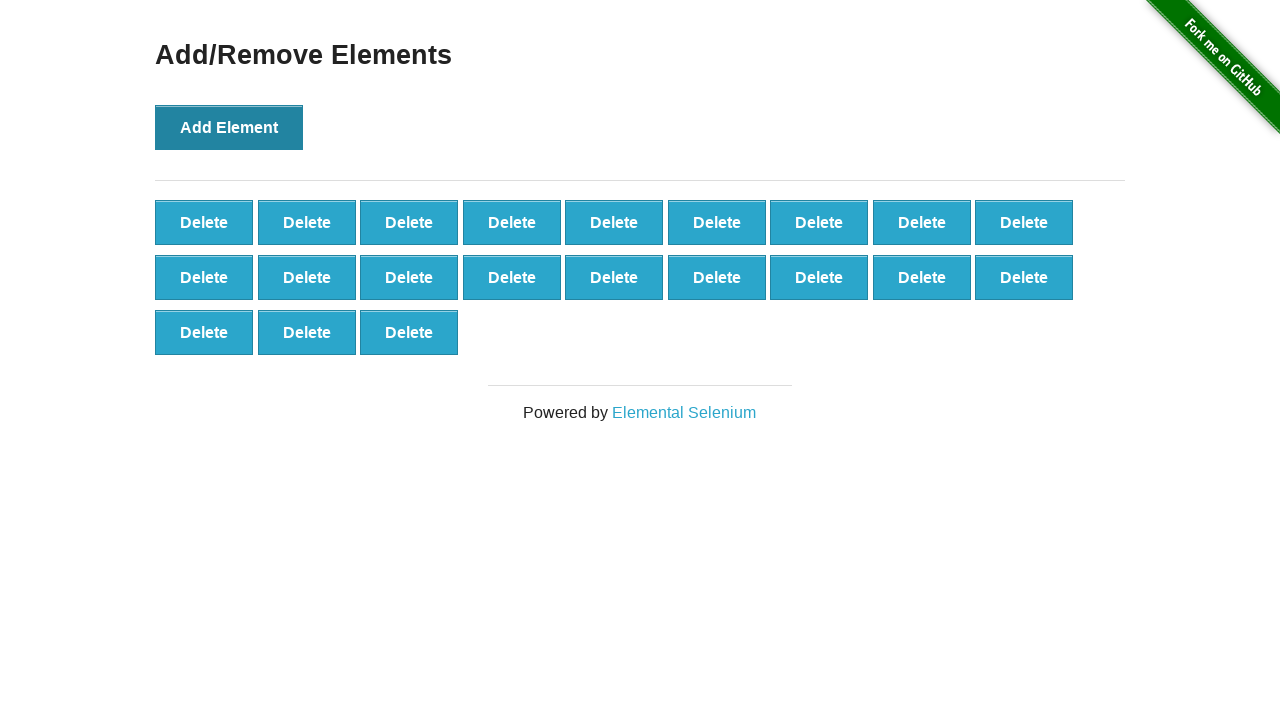

Clicked 'Add Element' button (iteration 22/100) at (229, 127) on xpath=//button[text()='Add Element']
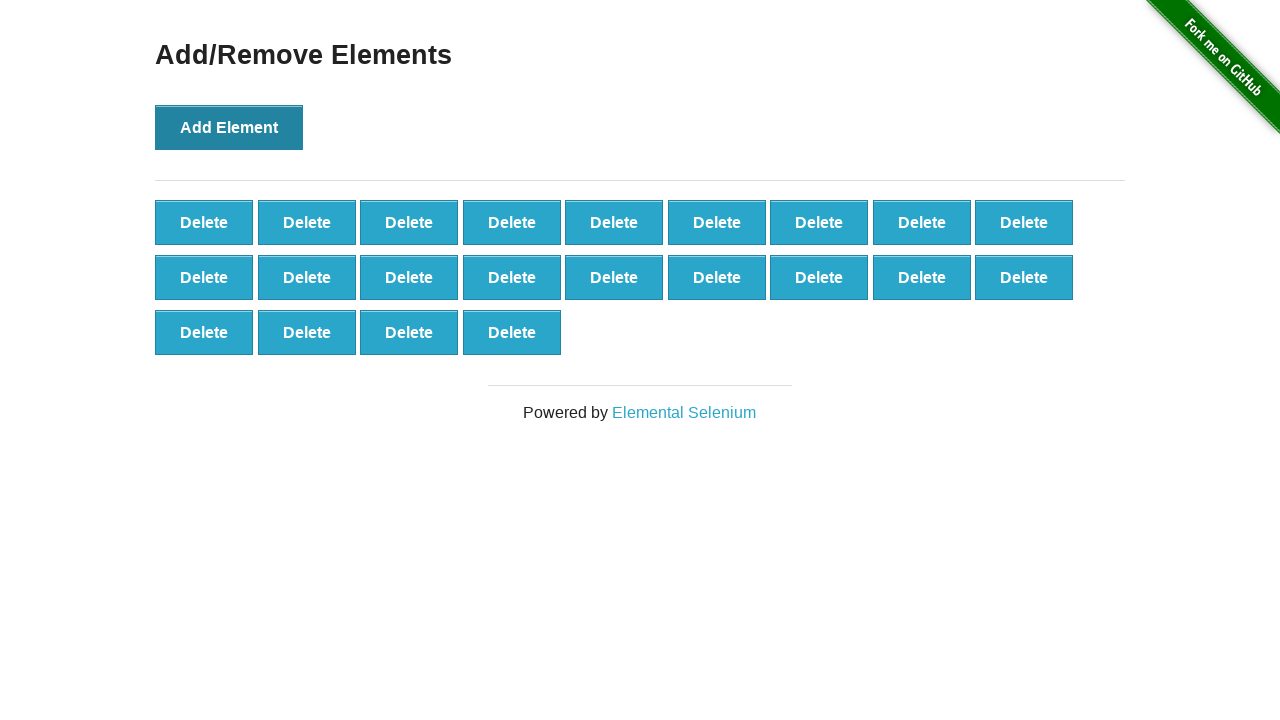

Clicked 'Add Element' button (iteration 23/100) at (229, 127) on xpath=//button[text()='Add Element']
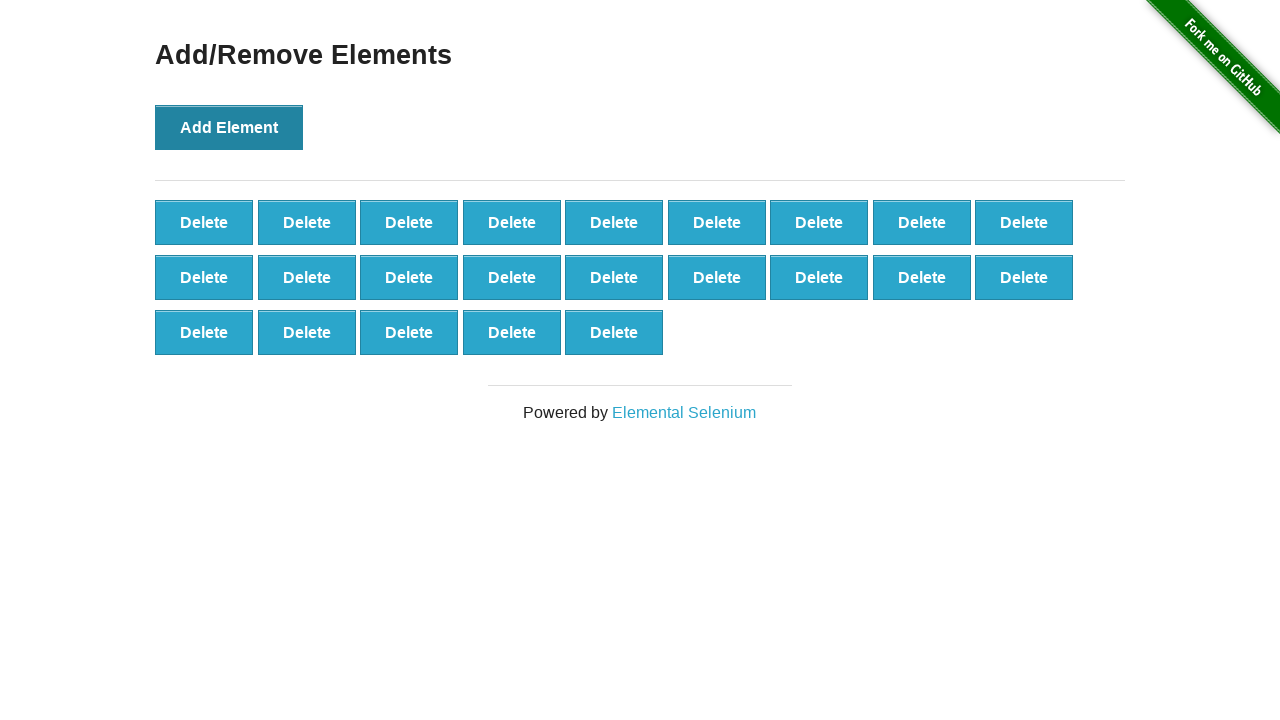

Clicked 'Add Element' button (iteration 24/100) at (229, 127) on xpath=//button[text()='Add Element']
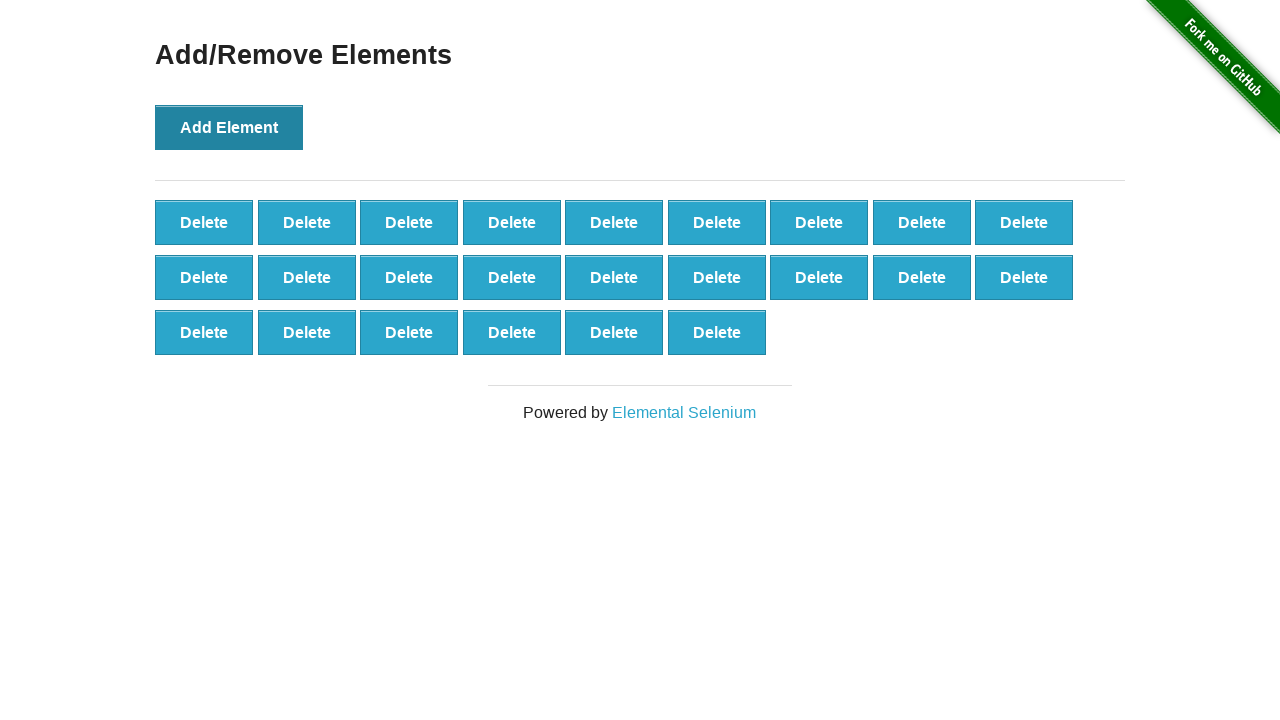

Clicked 'Add Element' button (iteration 25/100) at (229, 127) on xpath=//button[text()='Add Element']
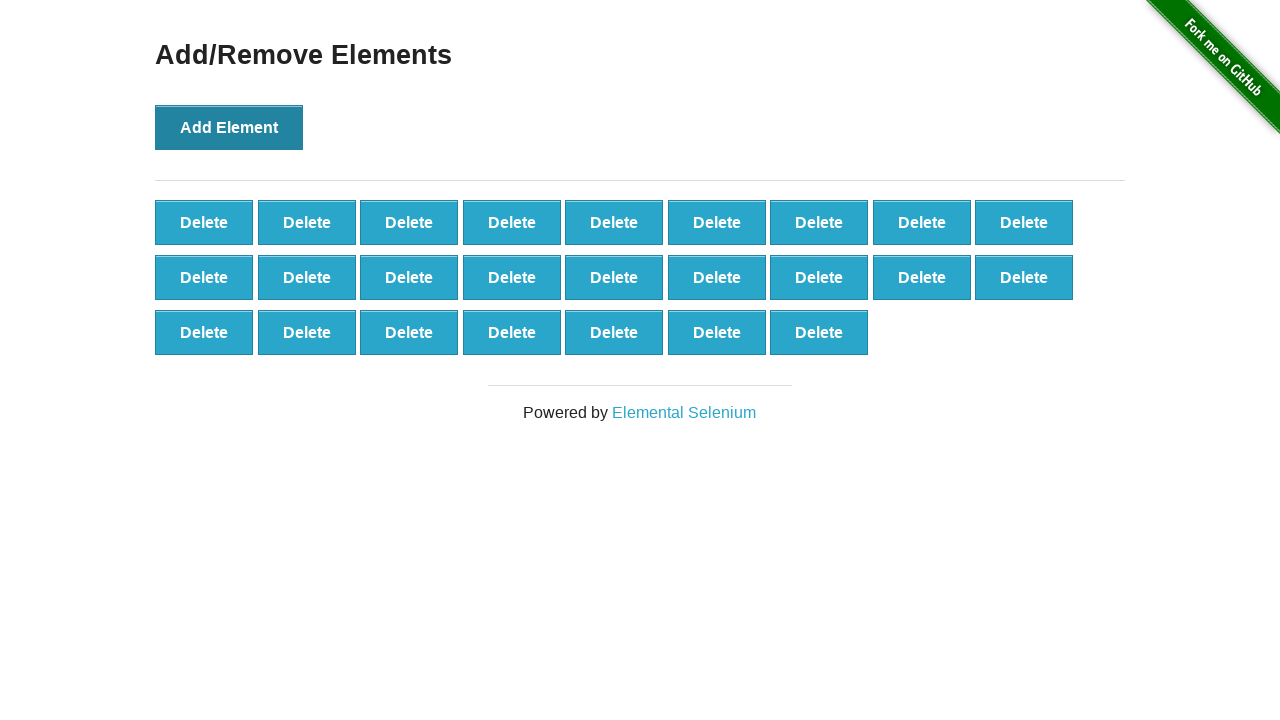

Clicked 'Add Element' button (iteration 26/100) at (229, 127) on xpath=//button[text()='Add Element']
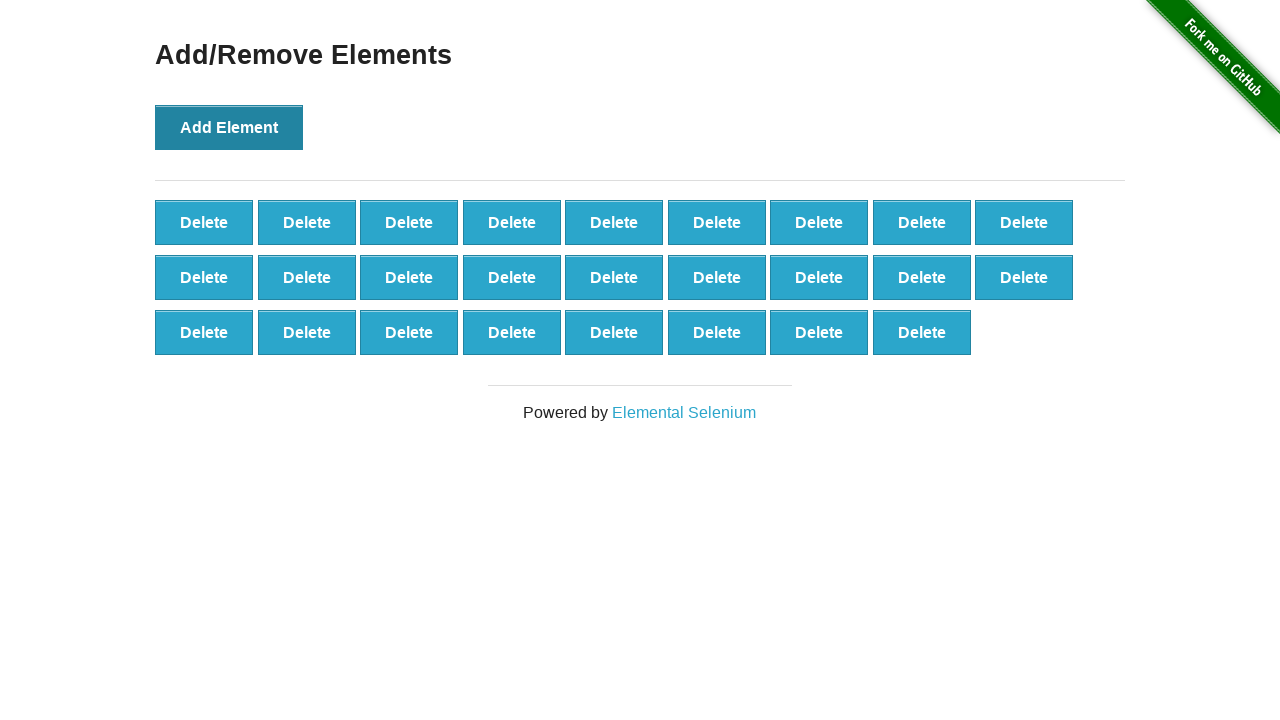

Clicked 'Add Element' button (iteration 27/100) at (229, 127) on xpath=//button[text()='Add Element']
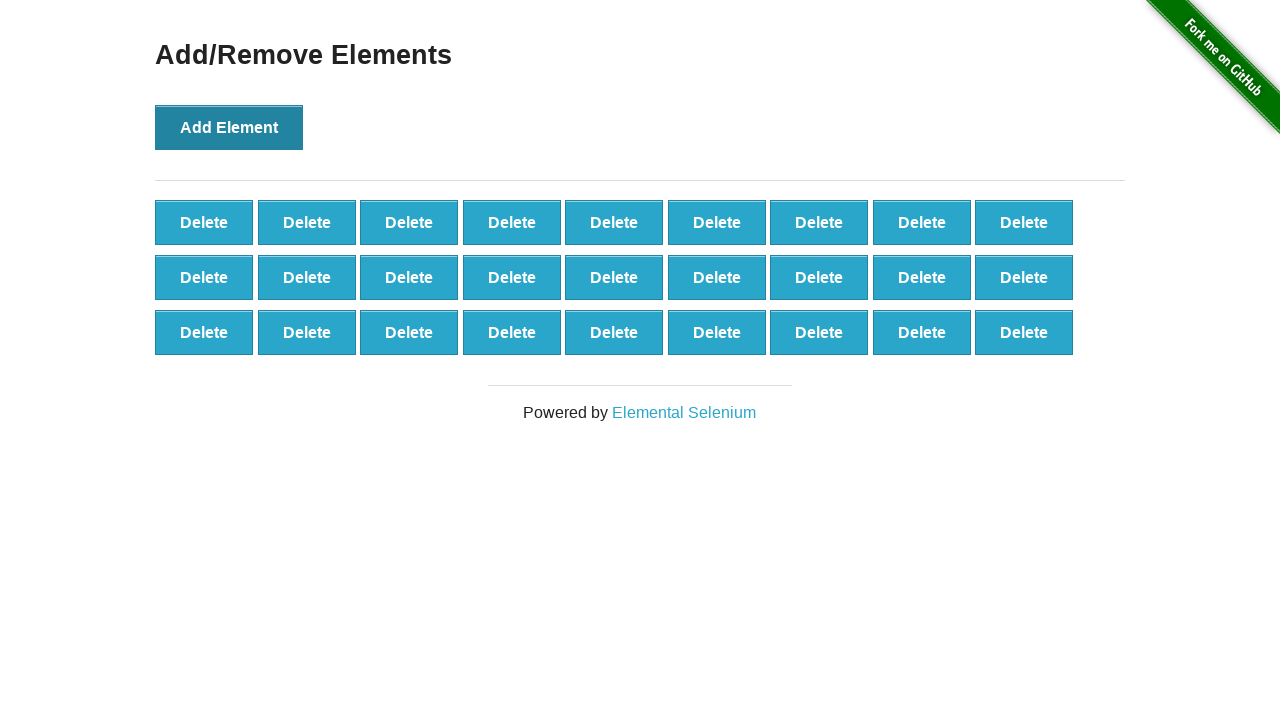

Clicked 'Add Element' button (iteration 28/100) at (229, 127) on xpath=//button[text()='Add Element']
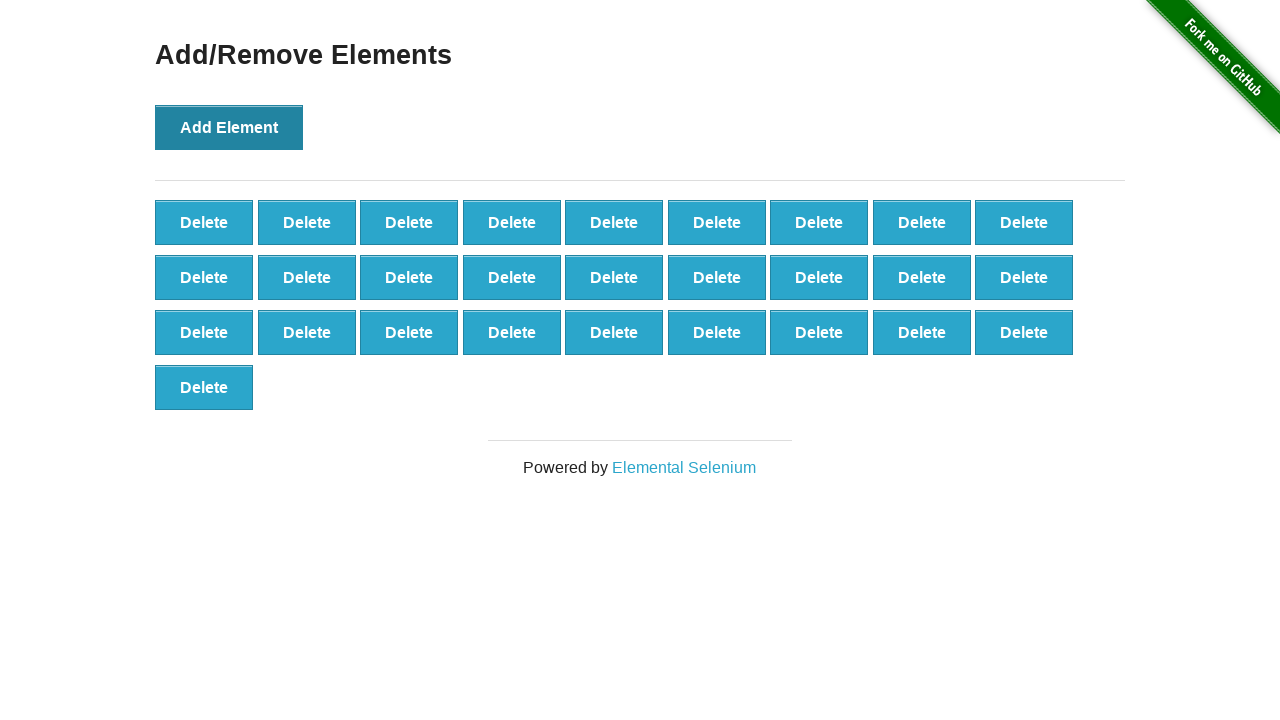

Clicked 'Add Element' button (iteration 29/100) at (229, 127) on xpath=//button[text()='Add Element']
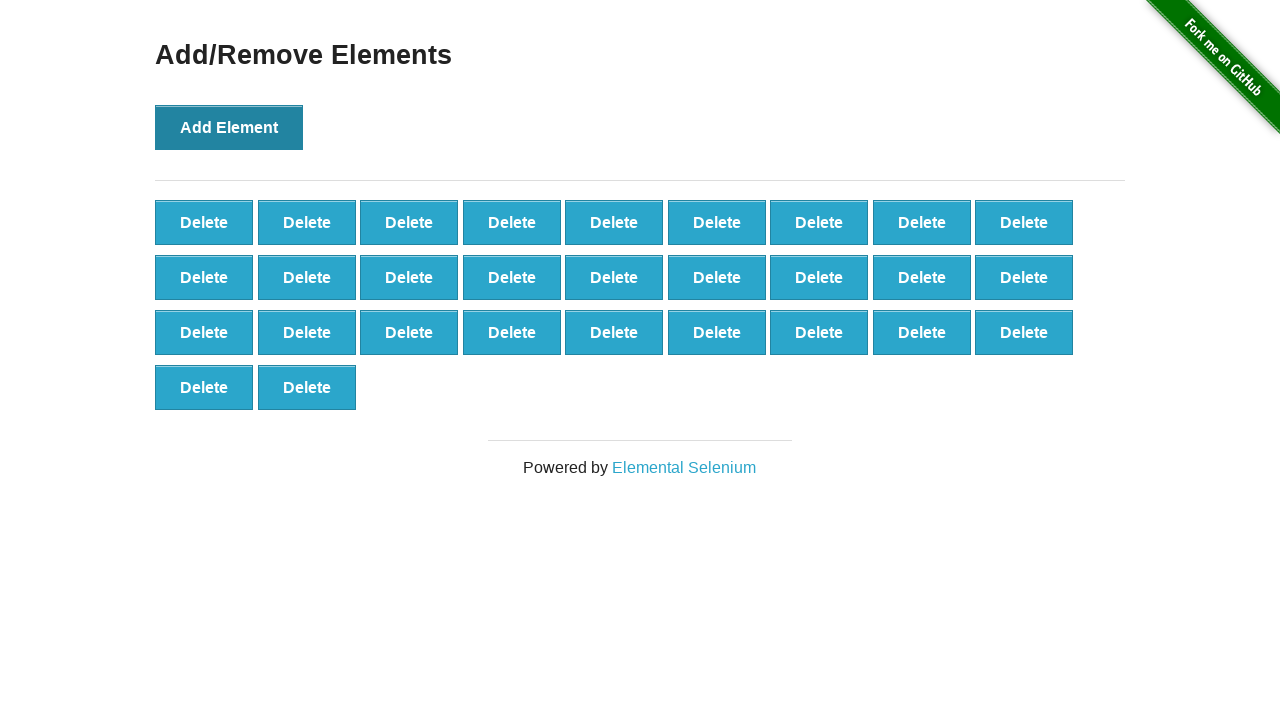

Clicked 'Add Element' button (iteration 30/100) at (229, 127) on xpath=//button[text()='Add Element']
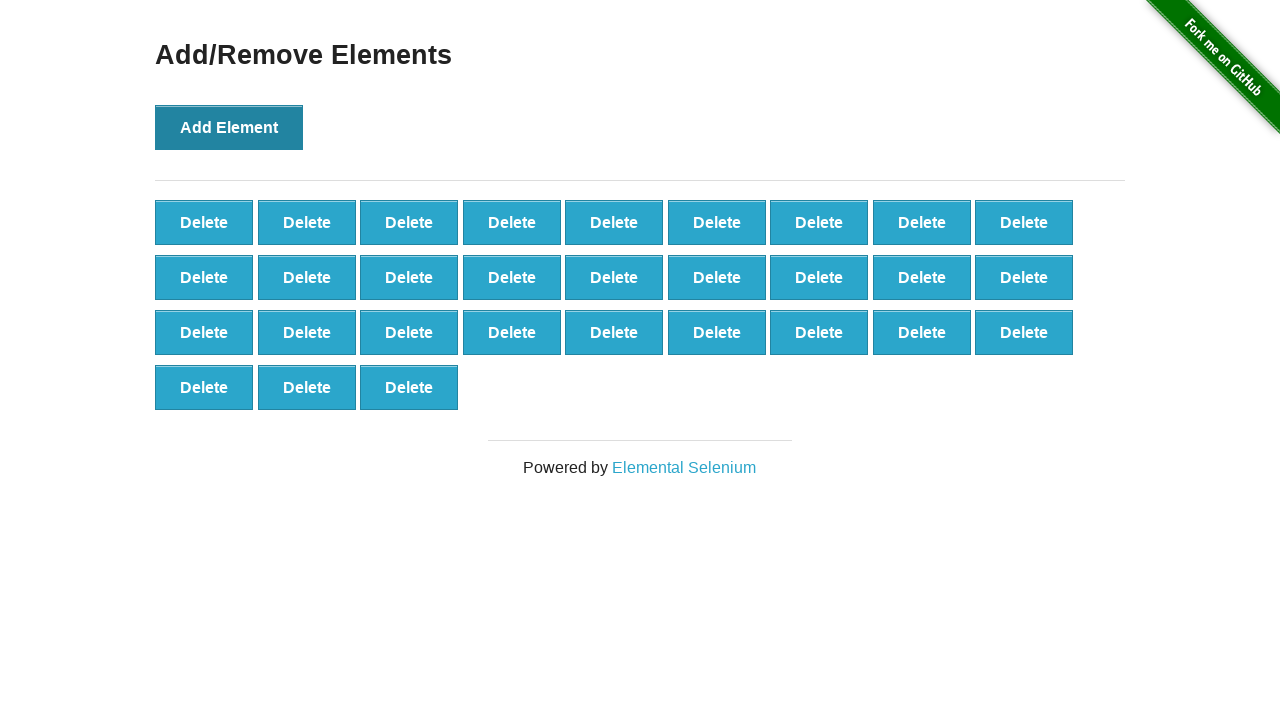

Clicked 'Add Element' button (iteration 31/100) at (229, 127) on xpath=//button[text()='Add Element']
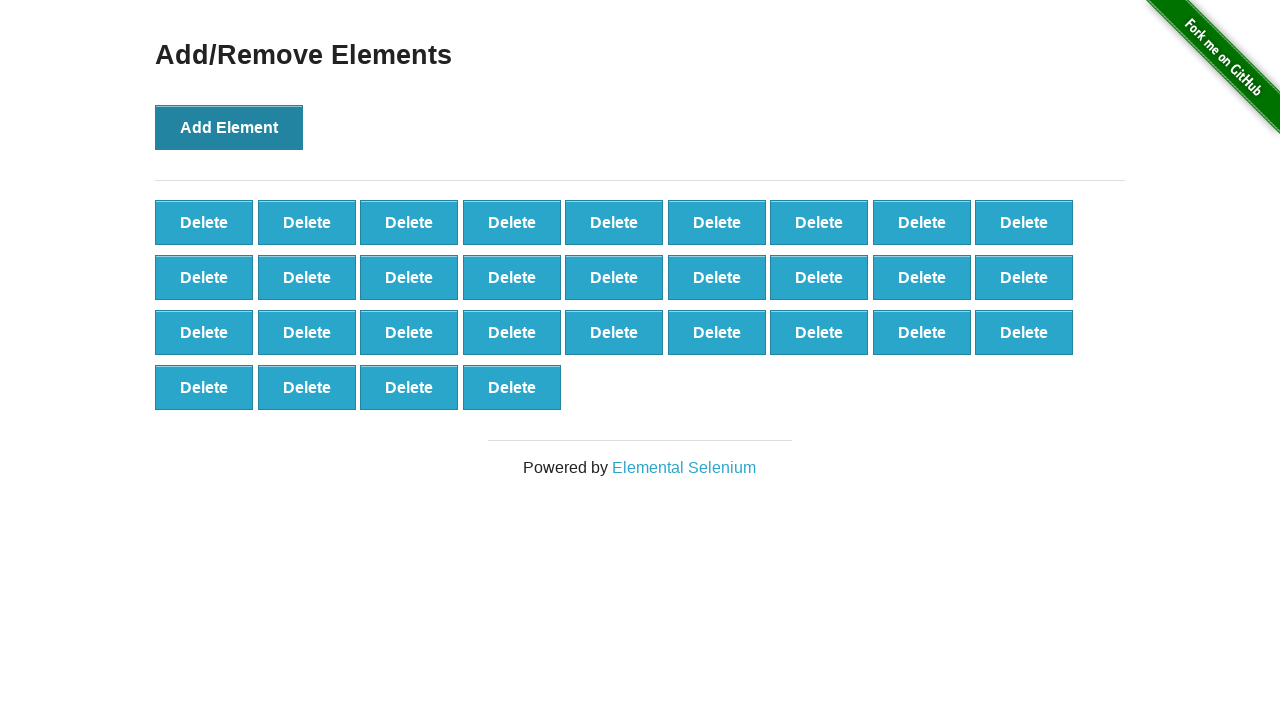

Clicked 'Add Element' button (iteration 32/100) at (229, 127) on xpath=//button[text()='Add Element']
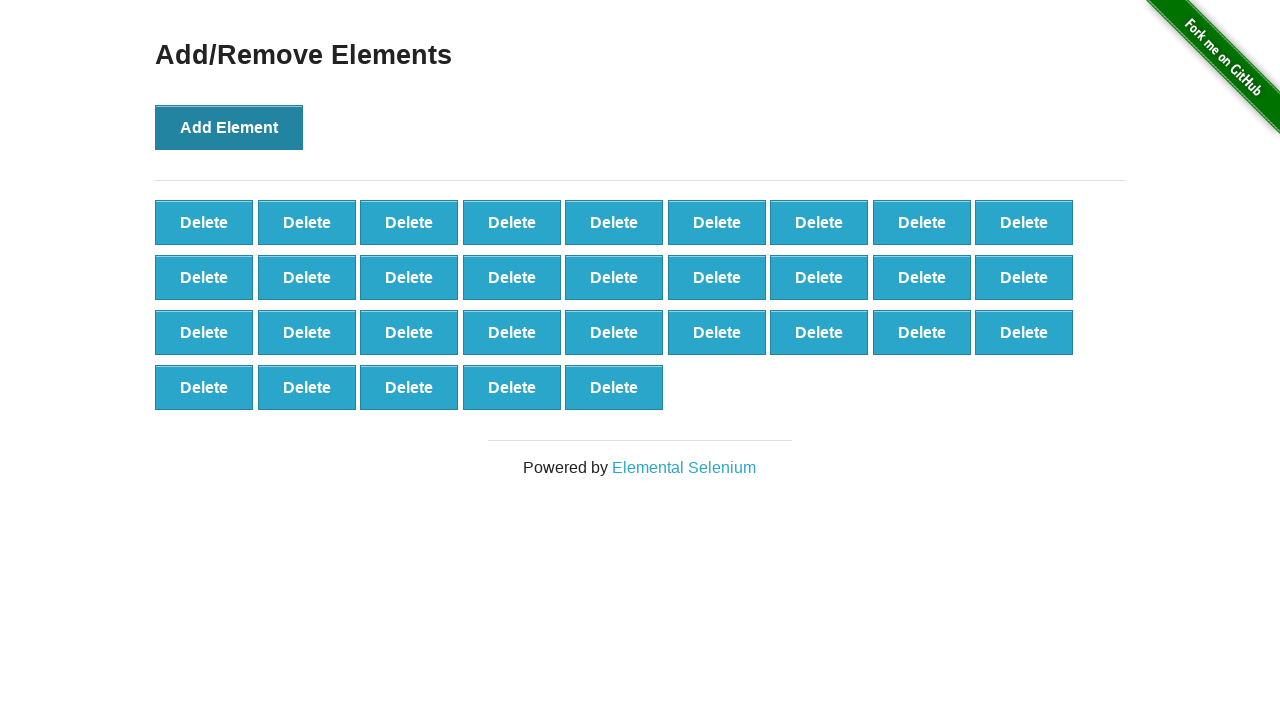

Clicked 'Add Element' button (iteration 33/100) at (229, 127) on xpath=//button[text()='Add Element']
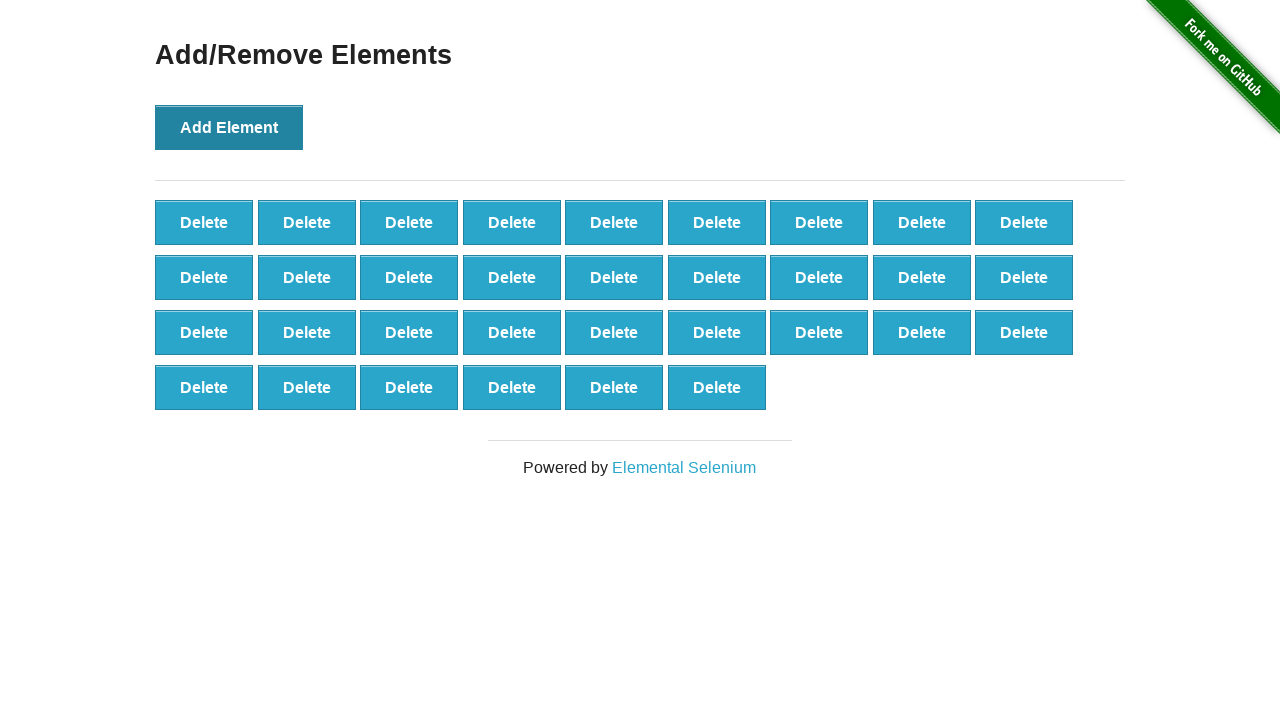

Clicked 'Add Element' button (iteration 34/100) at (229, 127) on xpath=//button[text()='Add Element']
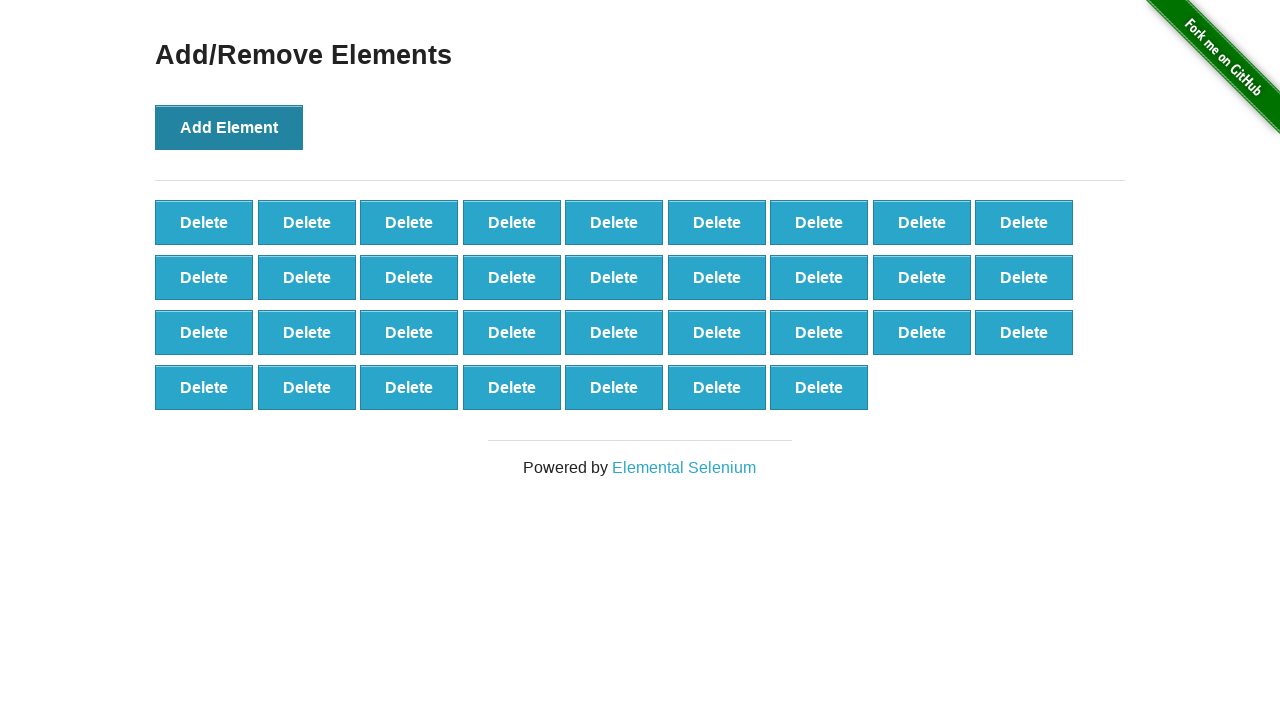

Clicked 'Add Element' button (iteration 35/100) at (229, 127) on xpath=//button[text()='Add Element']
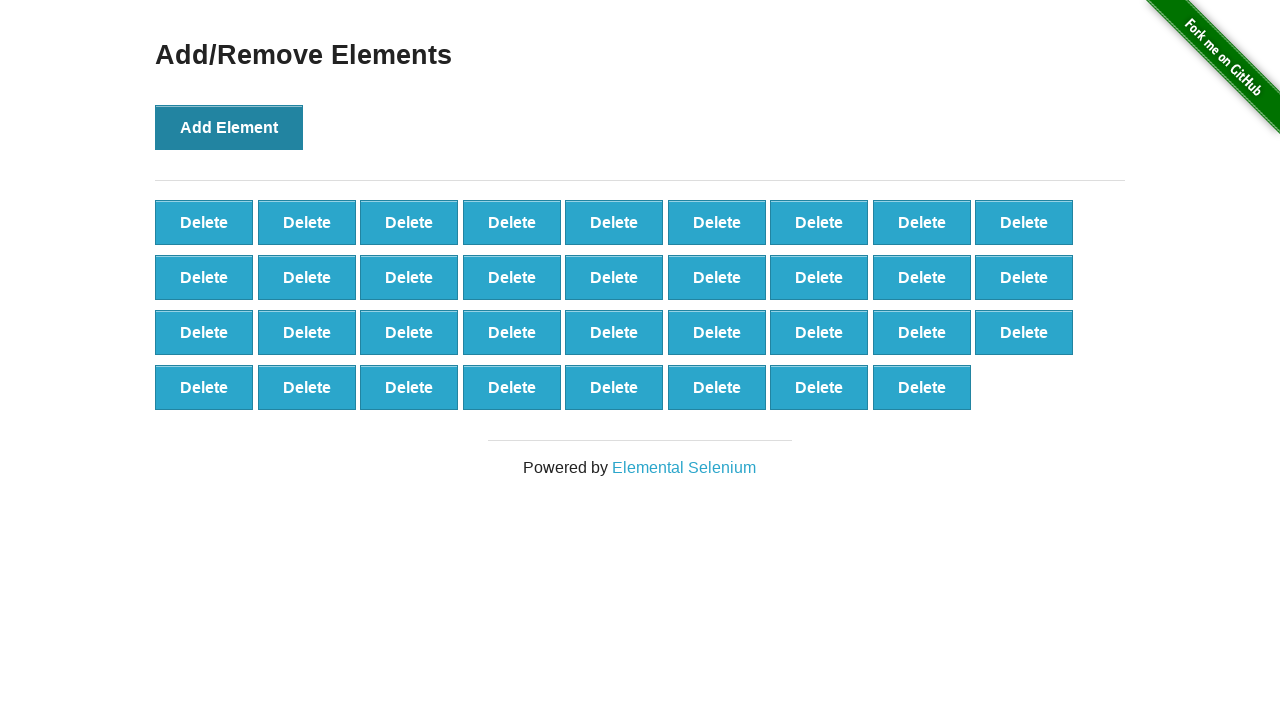

Clicked 'Add Element' button (iteration 36/100) at (229, 127) on xpath=//button[text()='Add Element']
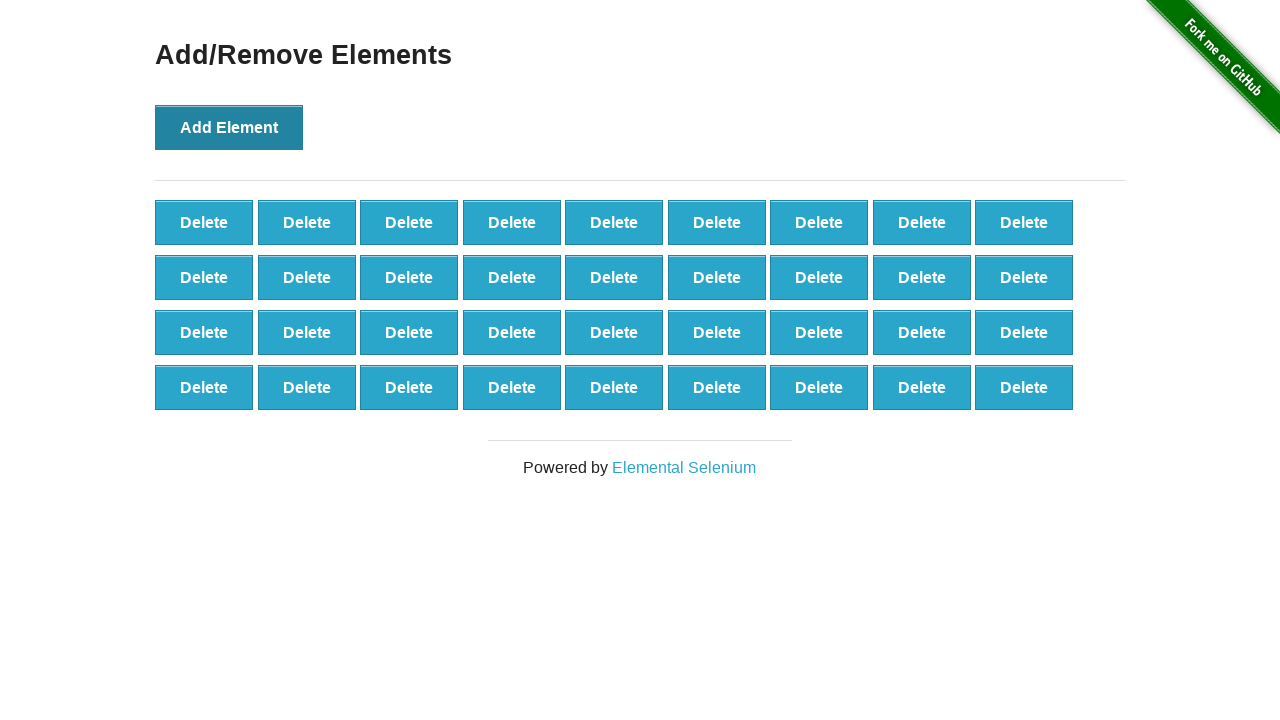

Clicked 'Add Element' button (iteration 37/100) at (229, 127) on xpath=//button[text()='Add Element']
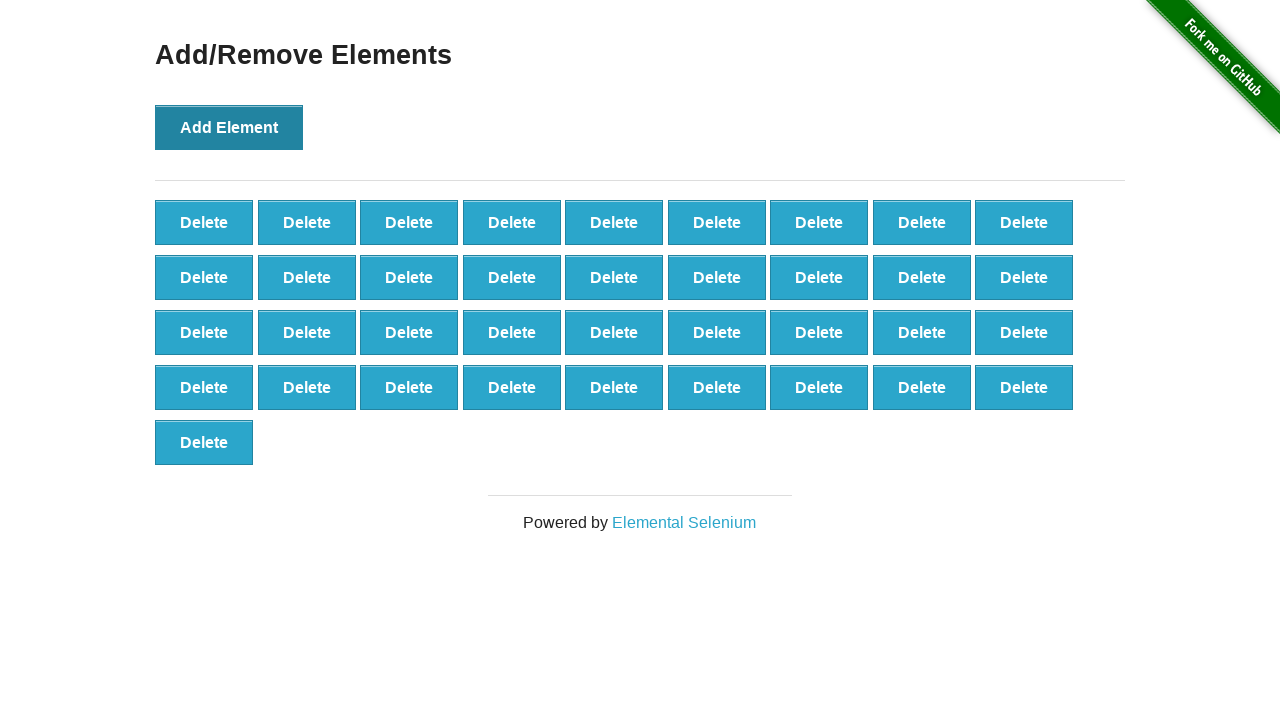

Clicked 'Add Element' button (iteration 38/100) at (229, 127) on xpath=//button[text()='Add Element']
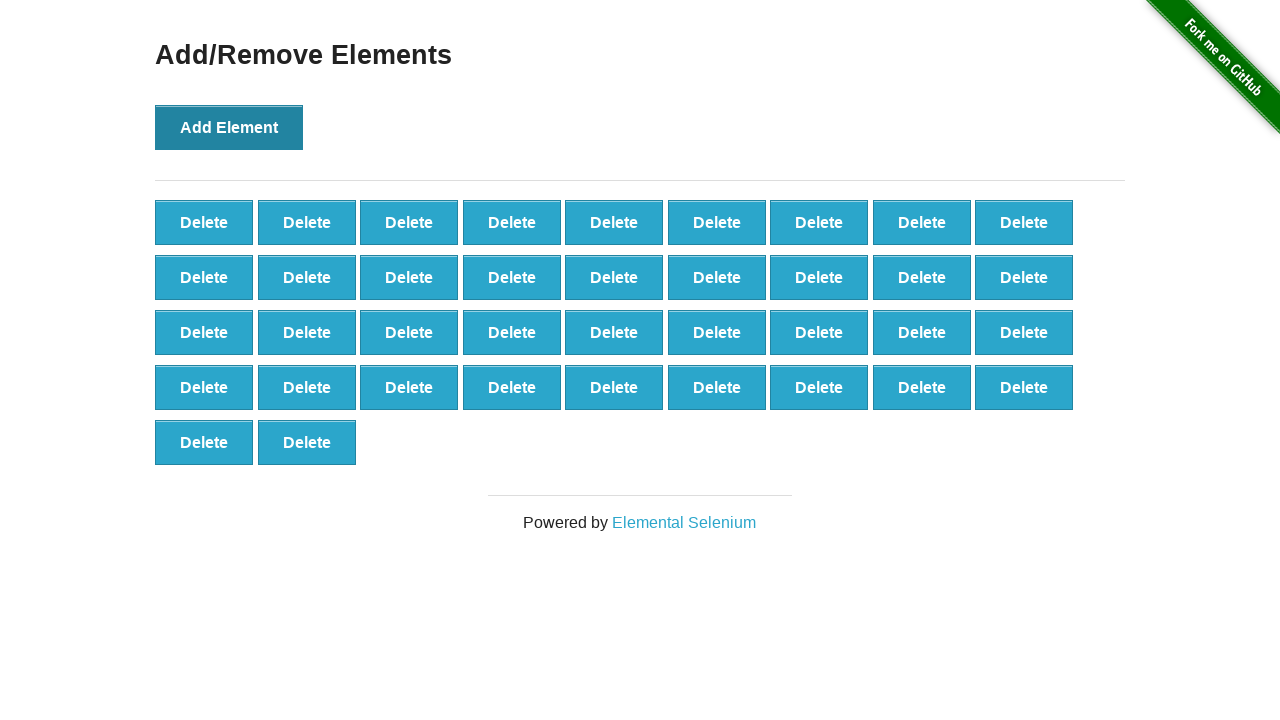

Clicked 'Add Element' button (iteration 39/100) at (229, 127) on xpath=//button[text()='Add Element']
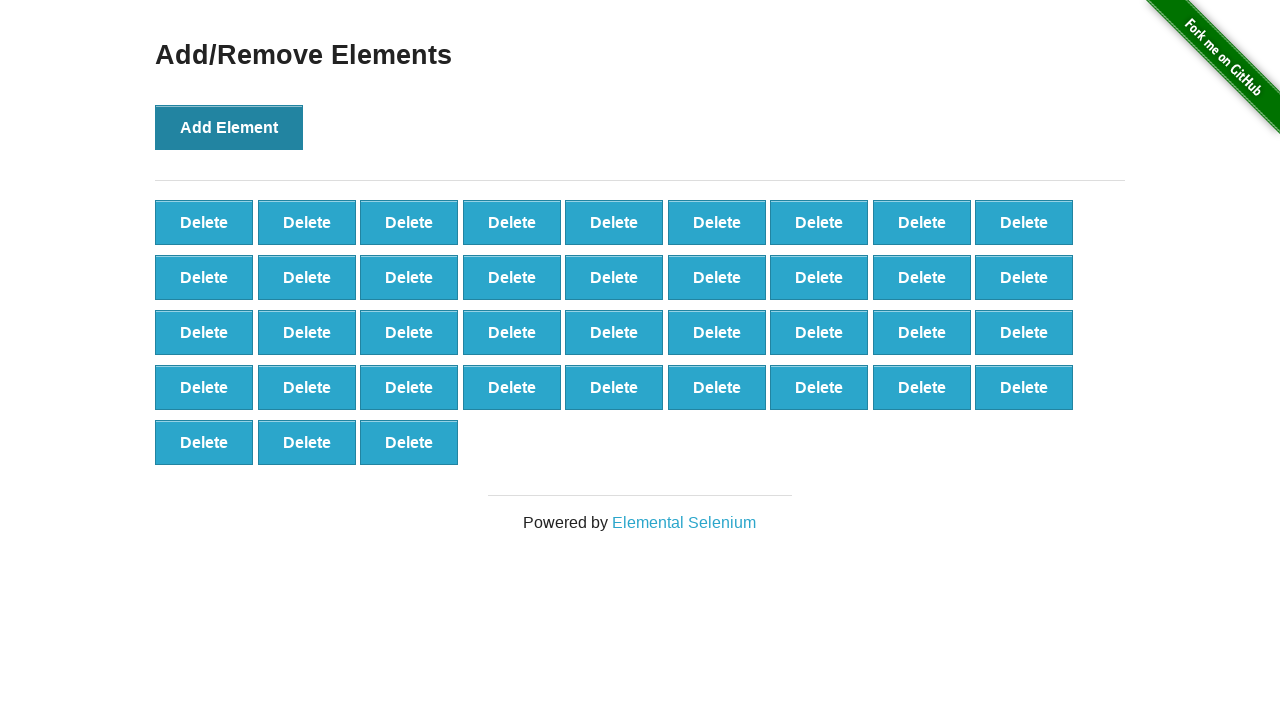

Clicked 'Add Element' button (iteration 40/100) at (229, 127) on xpath=//button[text()='Add Element']
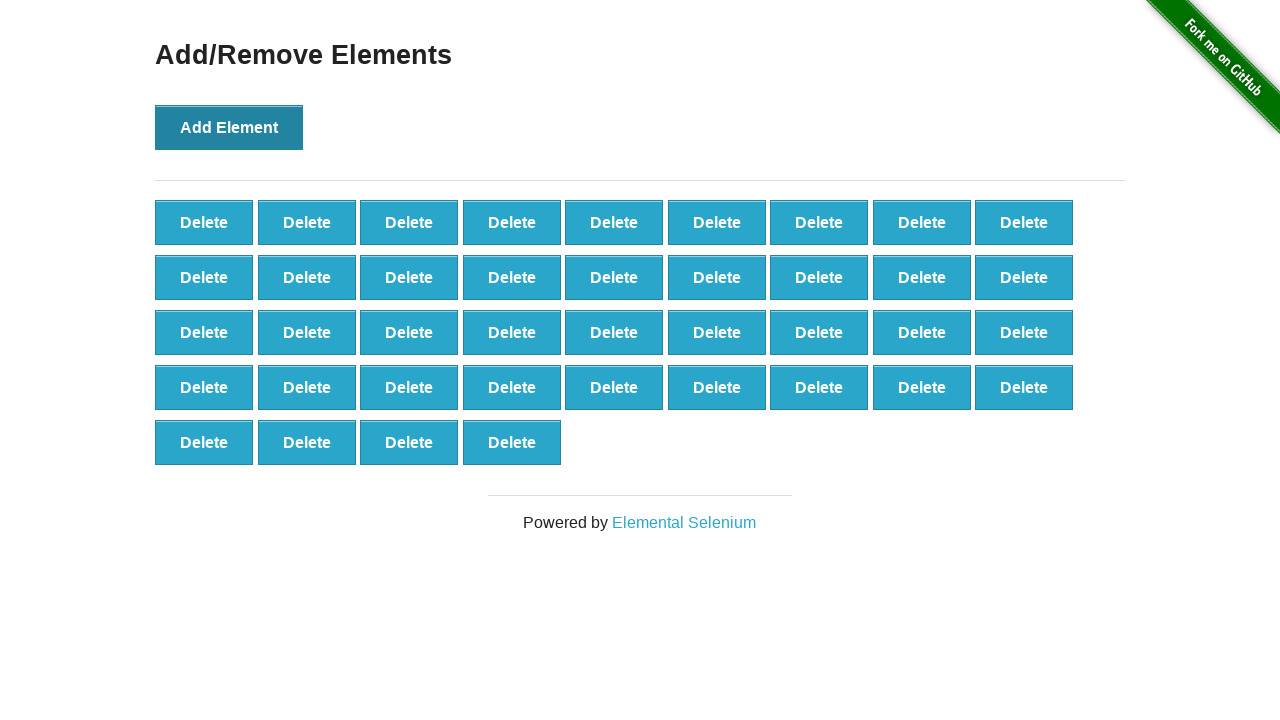

Clicked 'Add Element' button (iteration 41/100) at (229, 127) on xpath=//button[text()='Add Element']
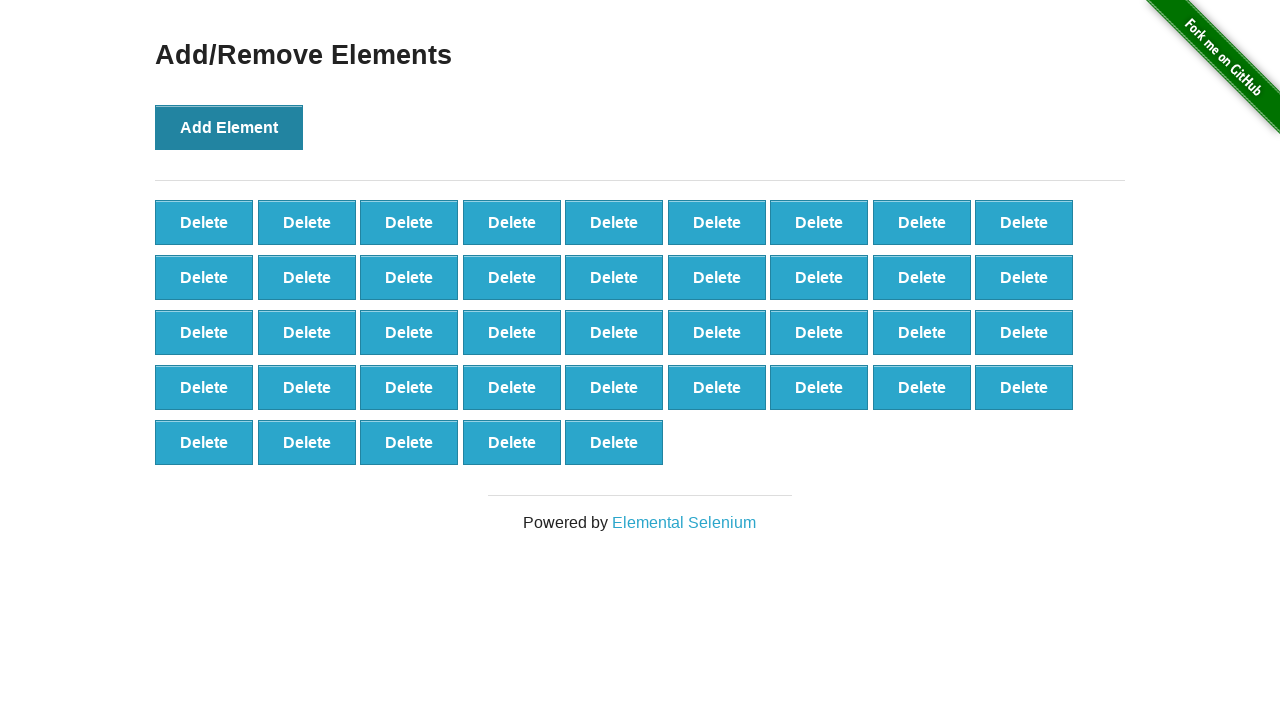

Clicked 'Add Element' button (iteration 42/100) at (229, 127) on xpath=//button[text()='Add Element']
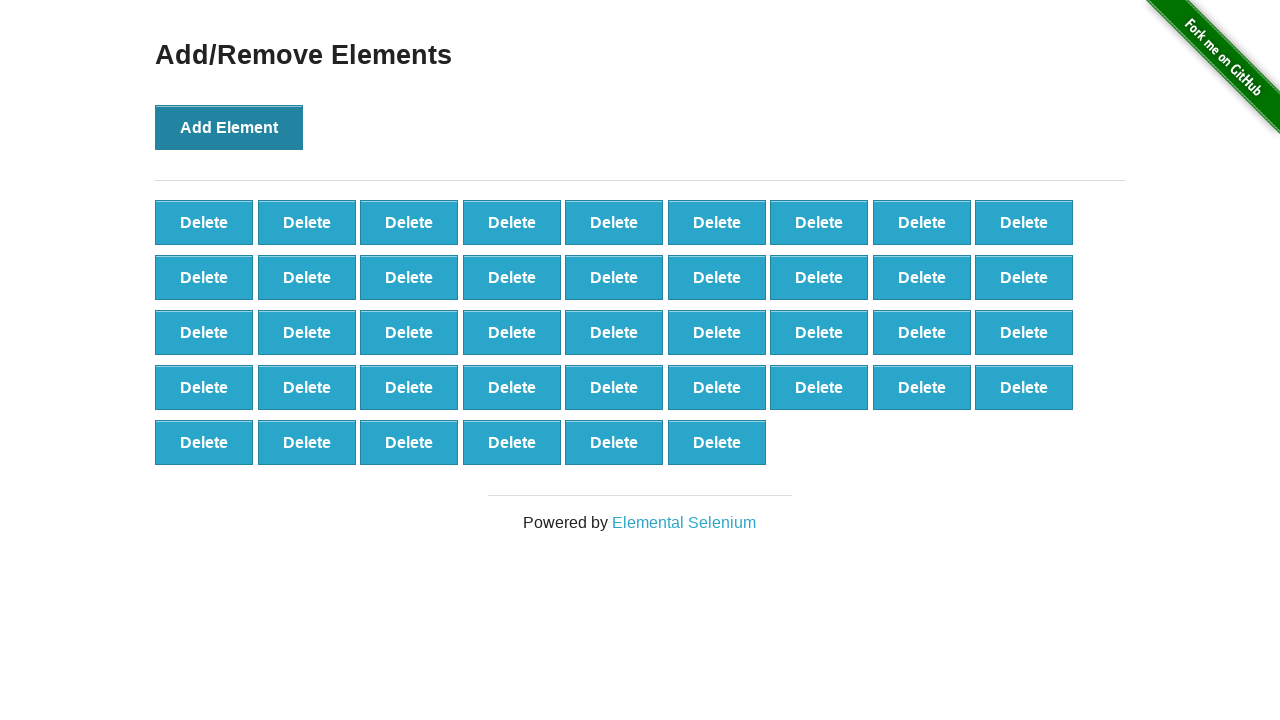

Clicked 'Add Element' button (iteration 43/100) at (229, 127) on xpath=//button[text()='Add Element']
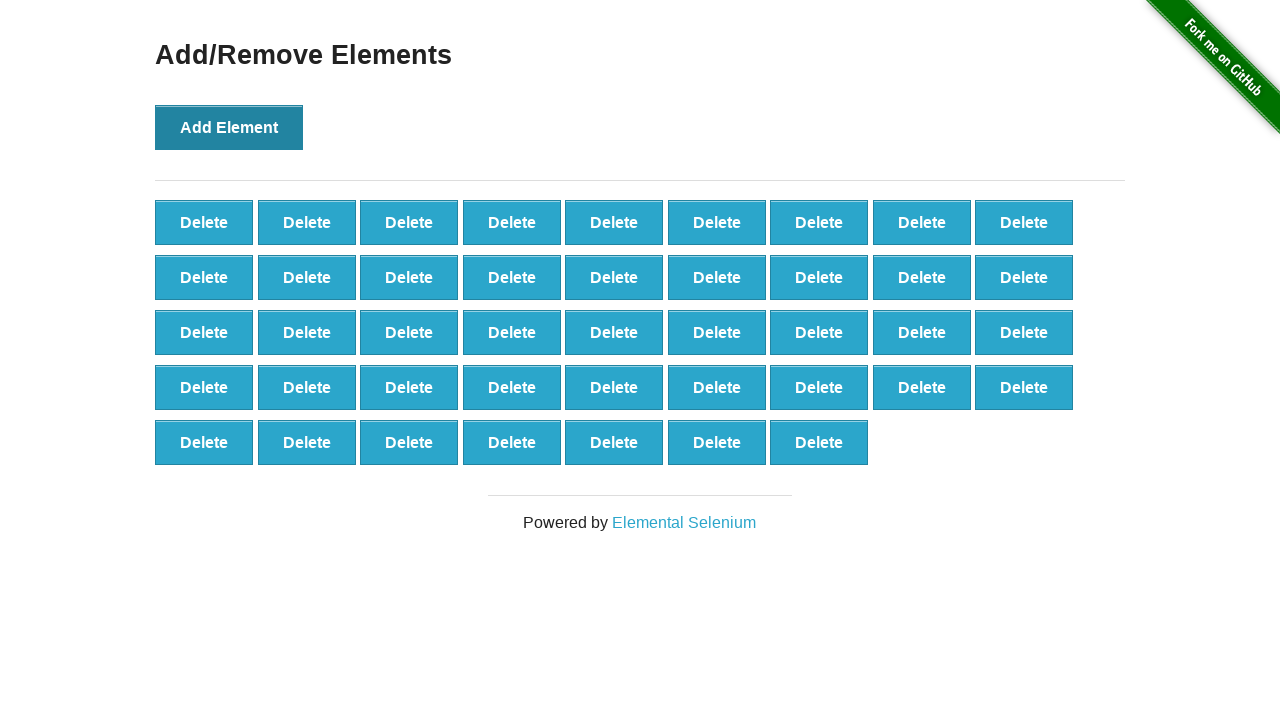

Clicked 'Add Element' button (iteration 44/100) at (229, 127) on xpath=//button[text()='Add Element']
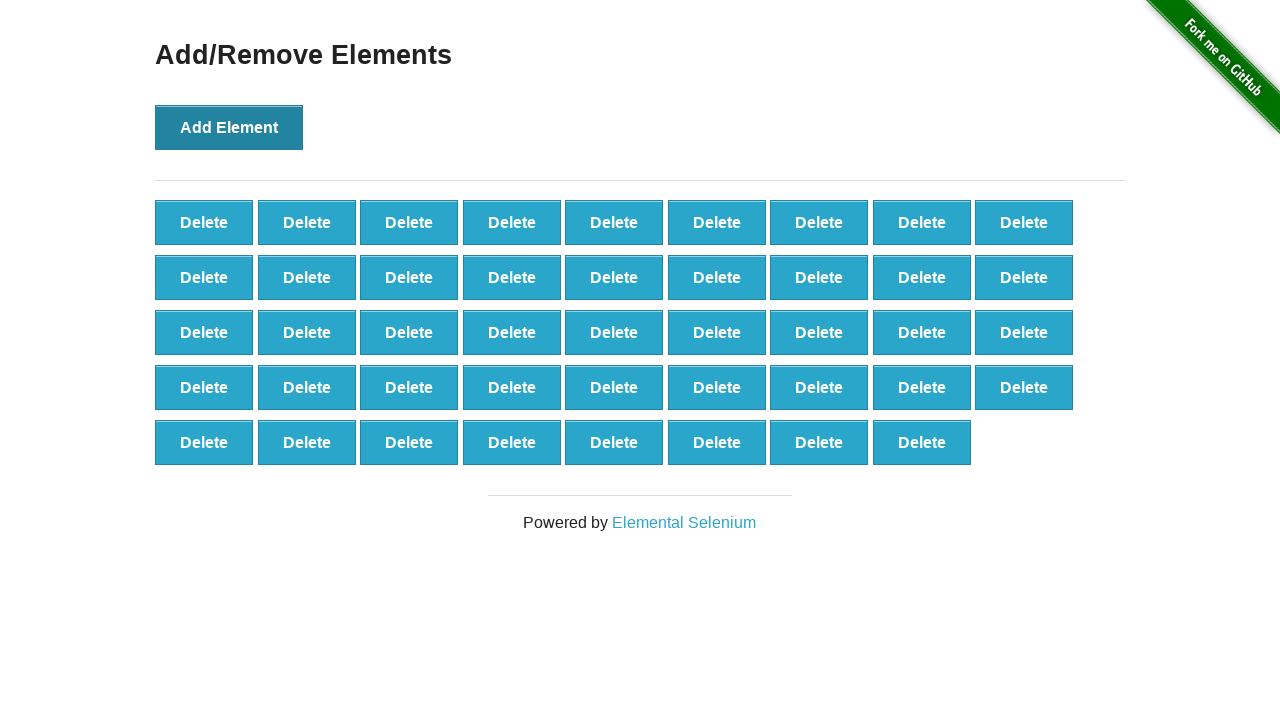

Clicked 'Add Element' button (iteration 45/100) at (229, 127) on xpath=//button[text()='Add Element']
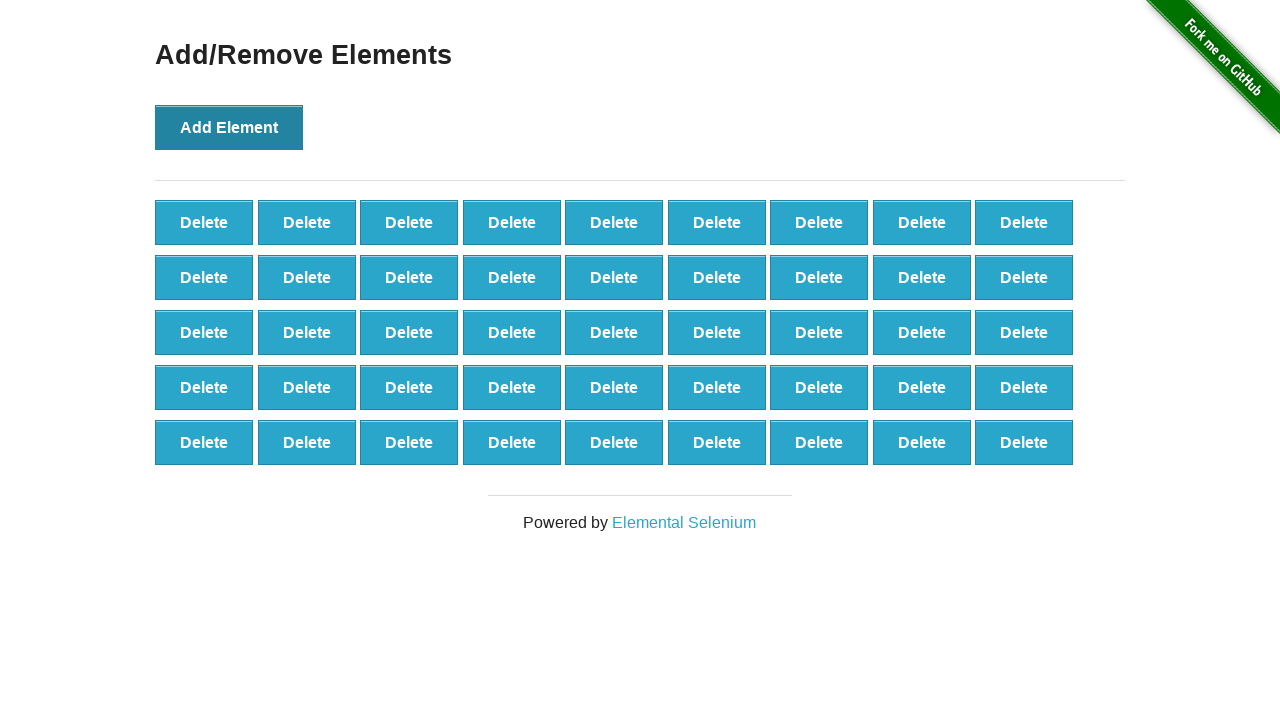

Clicked 'Add Element' button (iteration 46/100) at (229, 127) on xpath=//button[text()='Add Element']
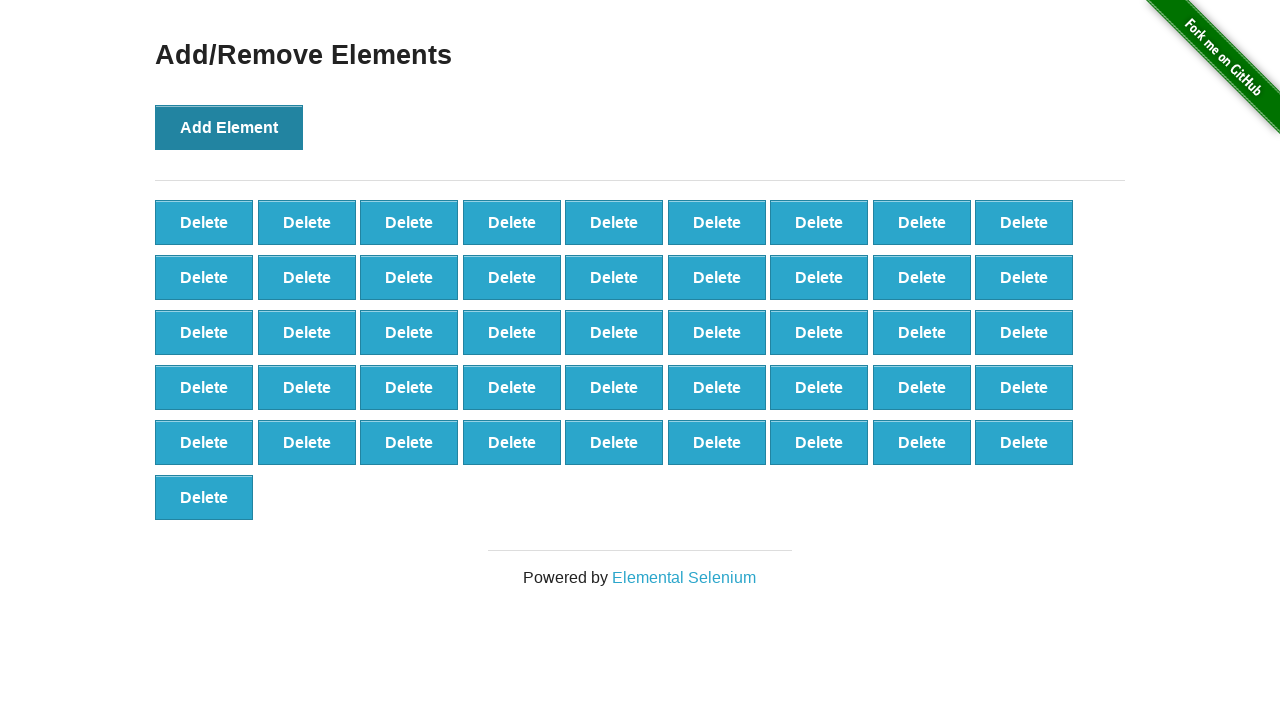

Clicked 'Add Element' button (iteration 47/100) at (229, 127) on xpath=//button[text()='Add Element']
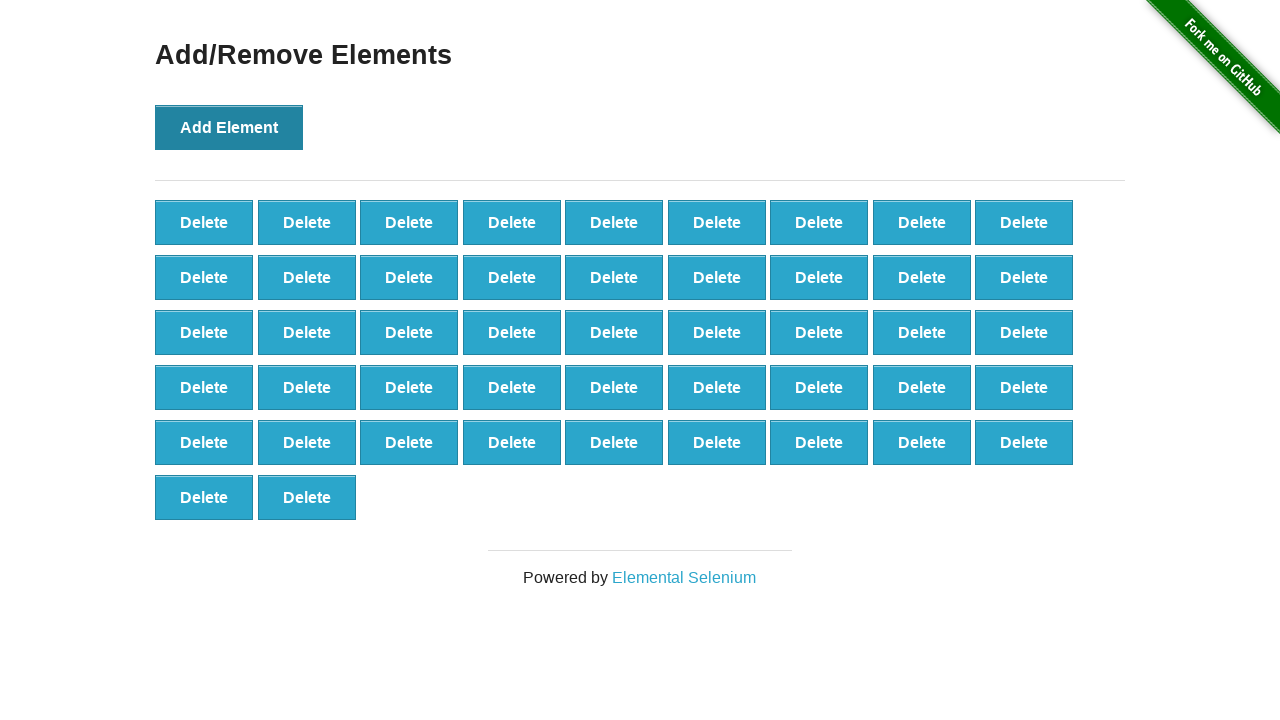

Clicked 'Add Element' button (iteration 48/100) at (229, 127) on xpath=//button[text()='Add Element']
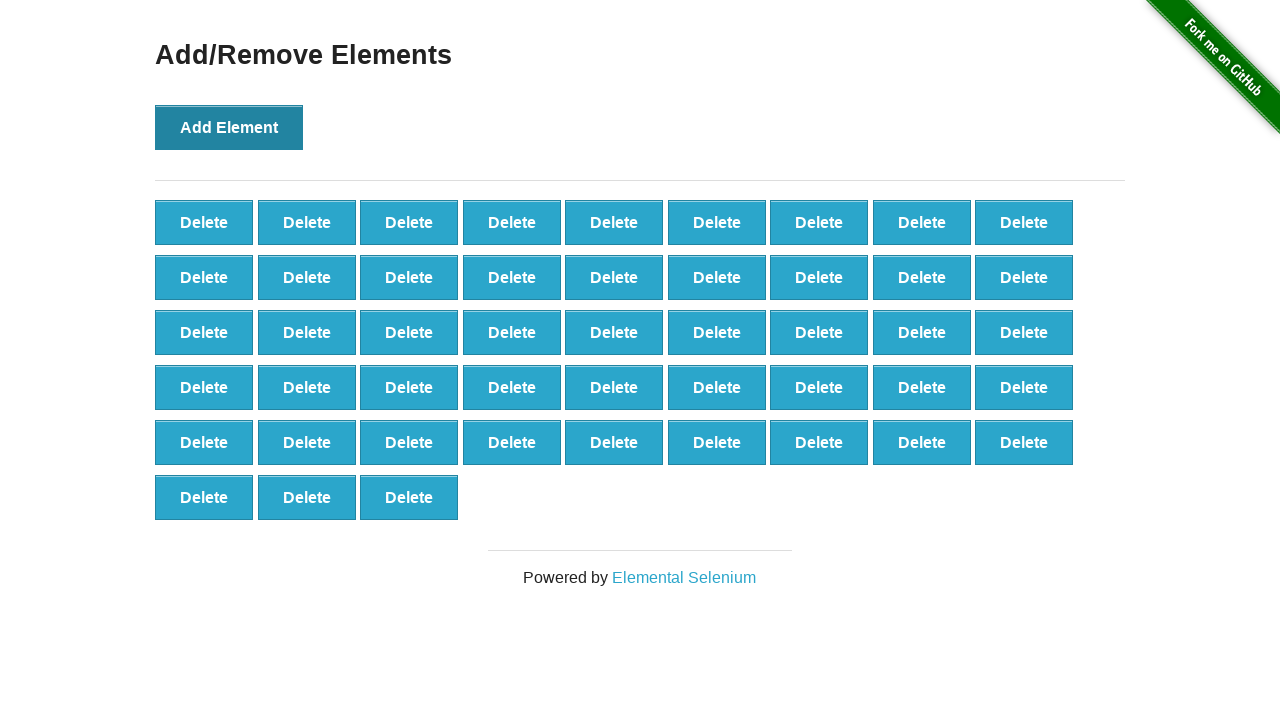

Clicked 'Add Element' button (iteration 49/100) at (229, 127) on xpath=//button[text()='Add Element']
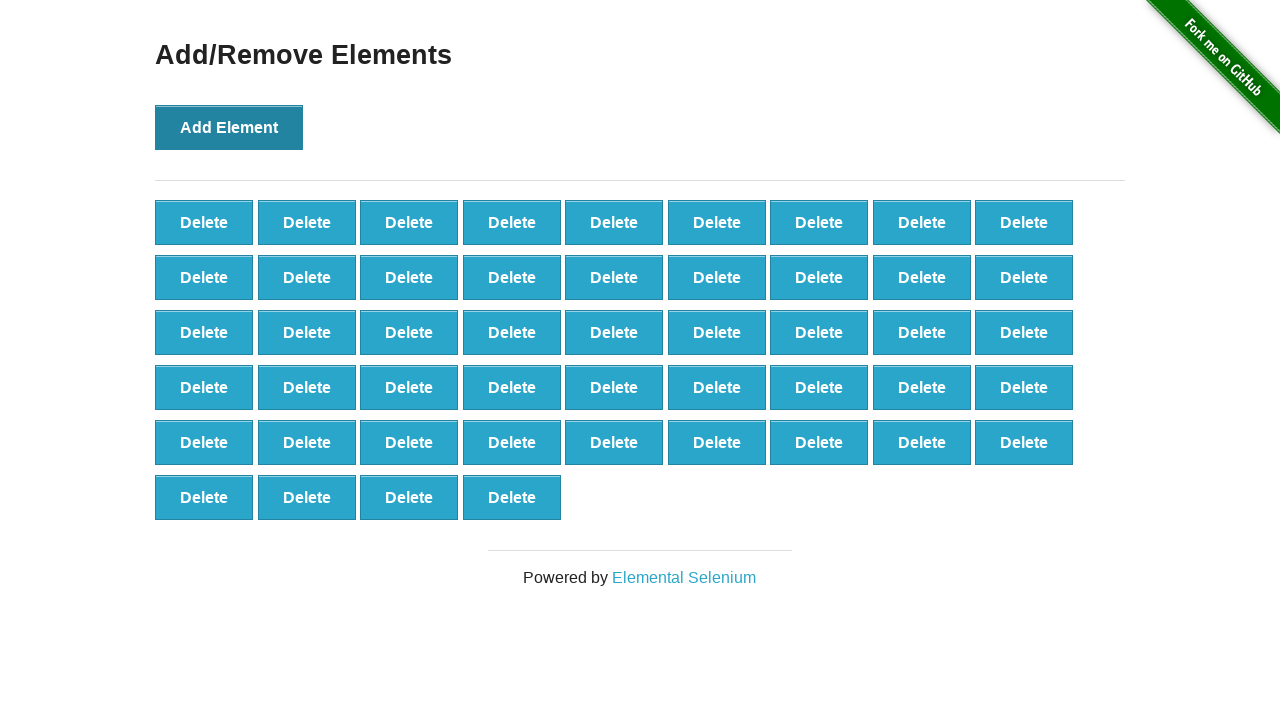

Clicked 'Add Element' button (iteration 50/100) at (229, 127) on xpath=//button[text()='Add Element']
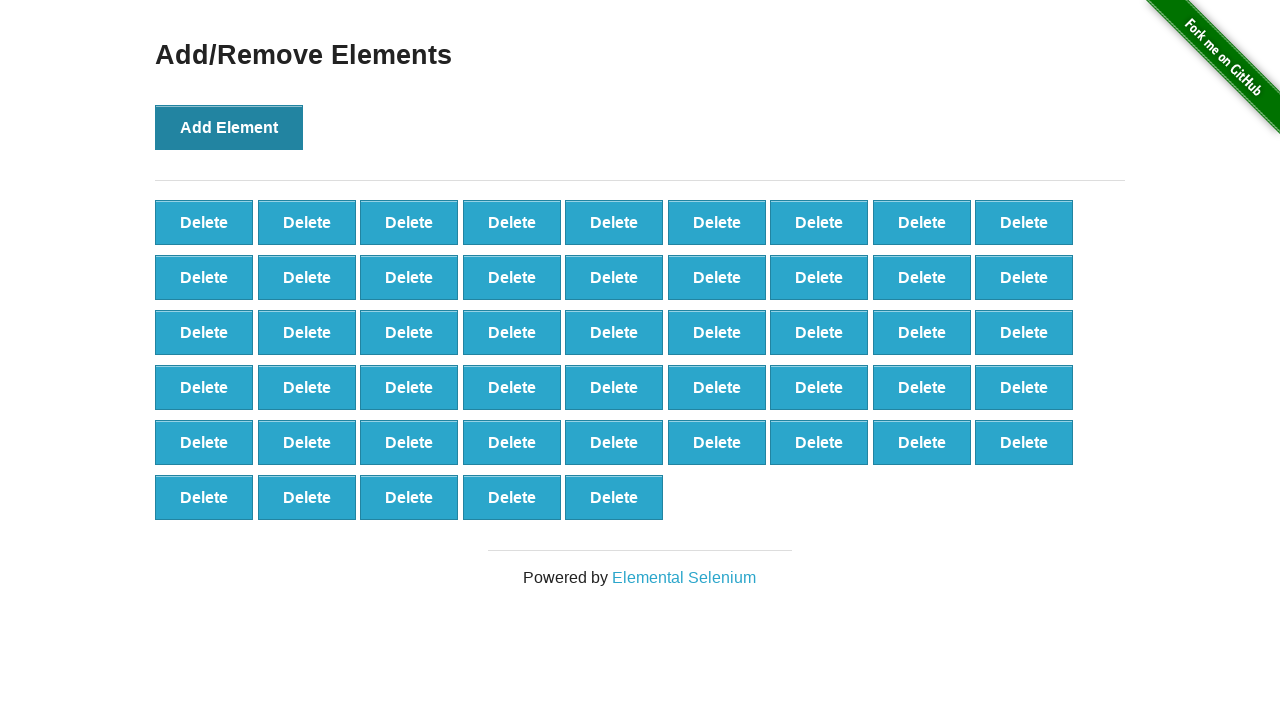

Clicked 'Add Element' button (iteration 51/100) at (229, 127) on xpath=//button[text()='Add Element']
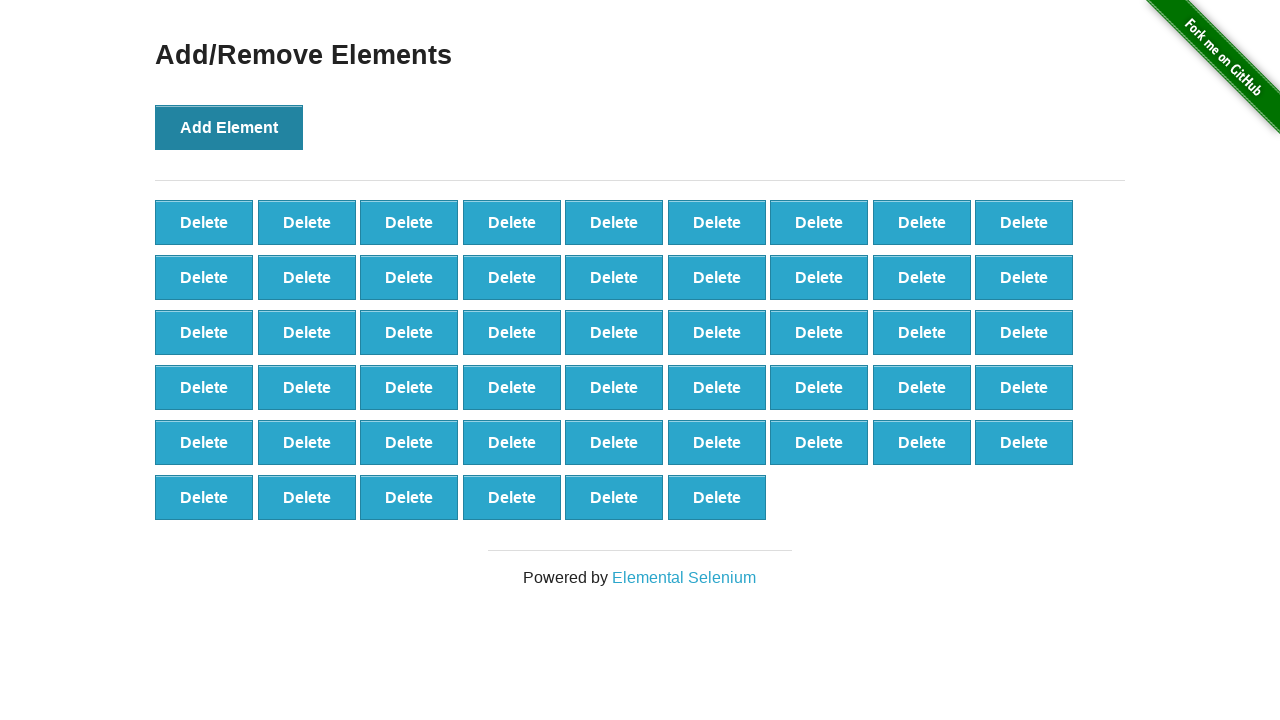

Clicked 'Add Element' button (iteration 52/100) at (229, 127) on xpath=//button[text()='Add Element']
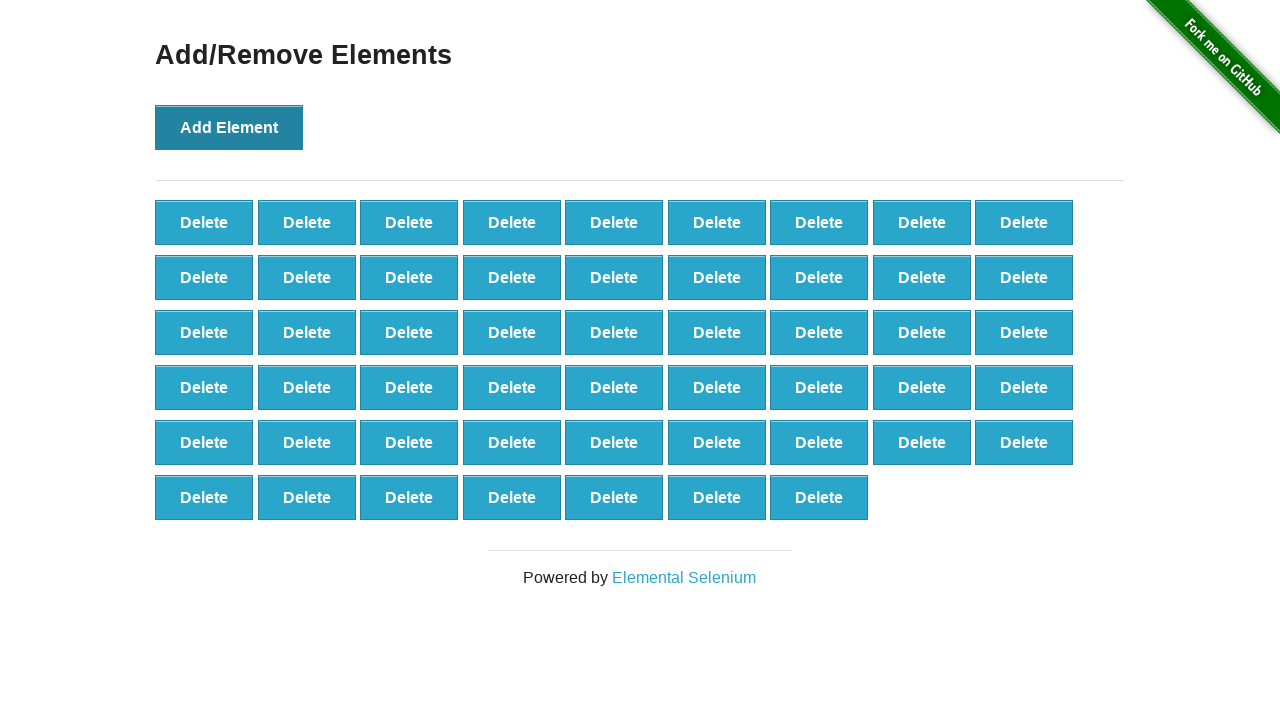

Clicked 'Add Element' button (iteration 53/100) at (229, 127) on xpath=//button[text()='Add Element']
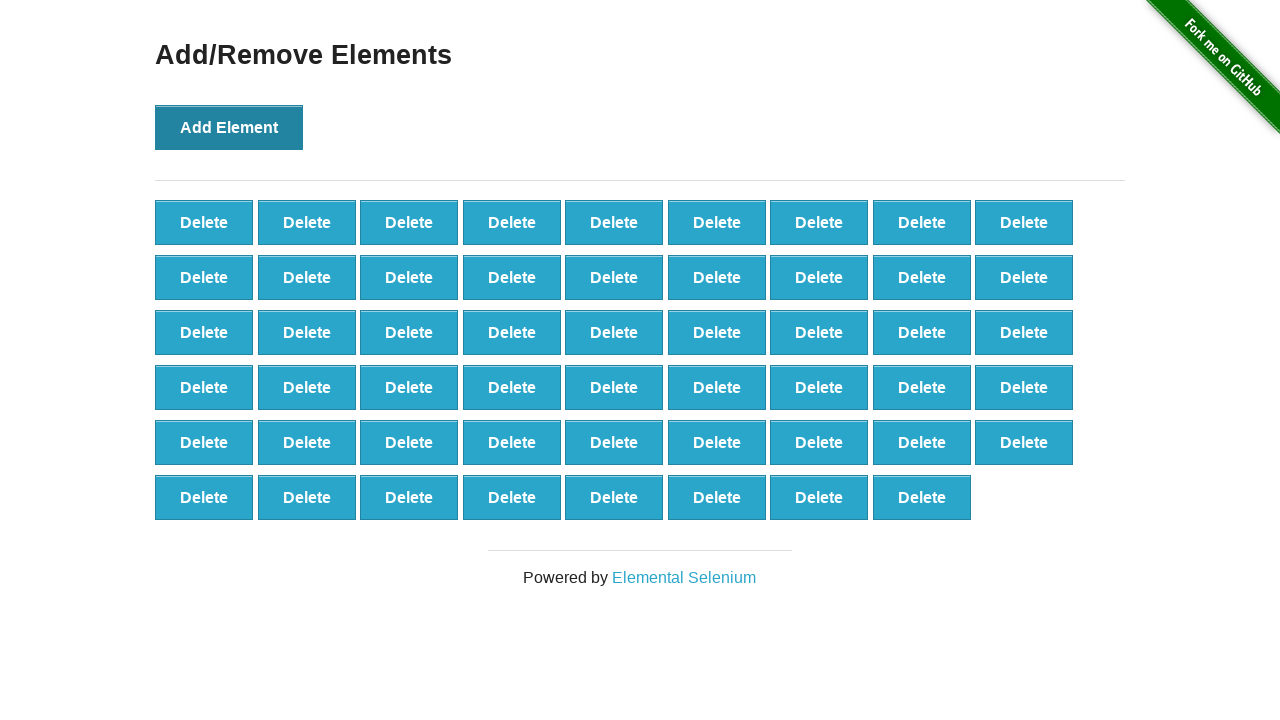

Clicked 'Add Element' button (iteration 54/100) at (229, 127) on xpath=//button[text()='Add Element']
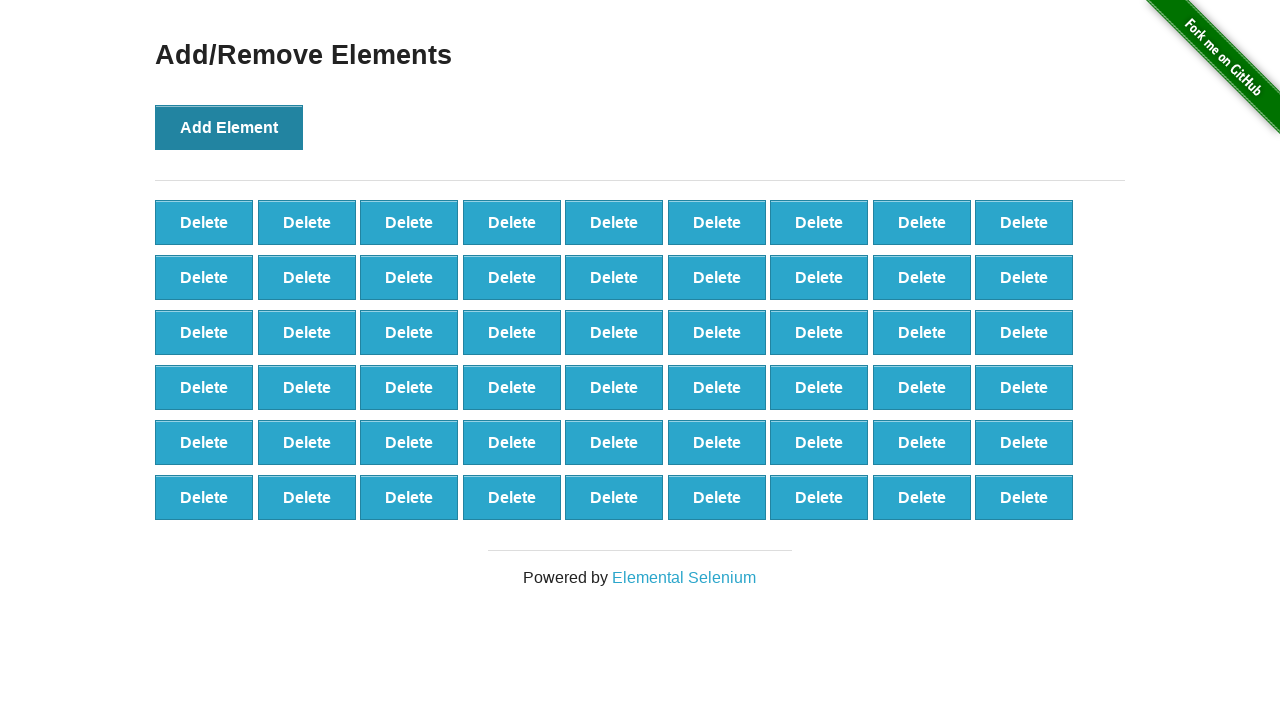

Clicked 'Add Element' button (iteration 55/100) at (229, 127) on xpath=//button[text()='Add Element']
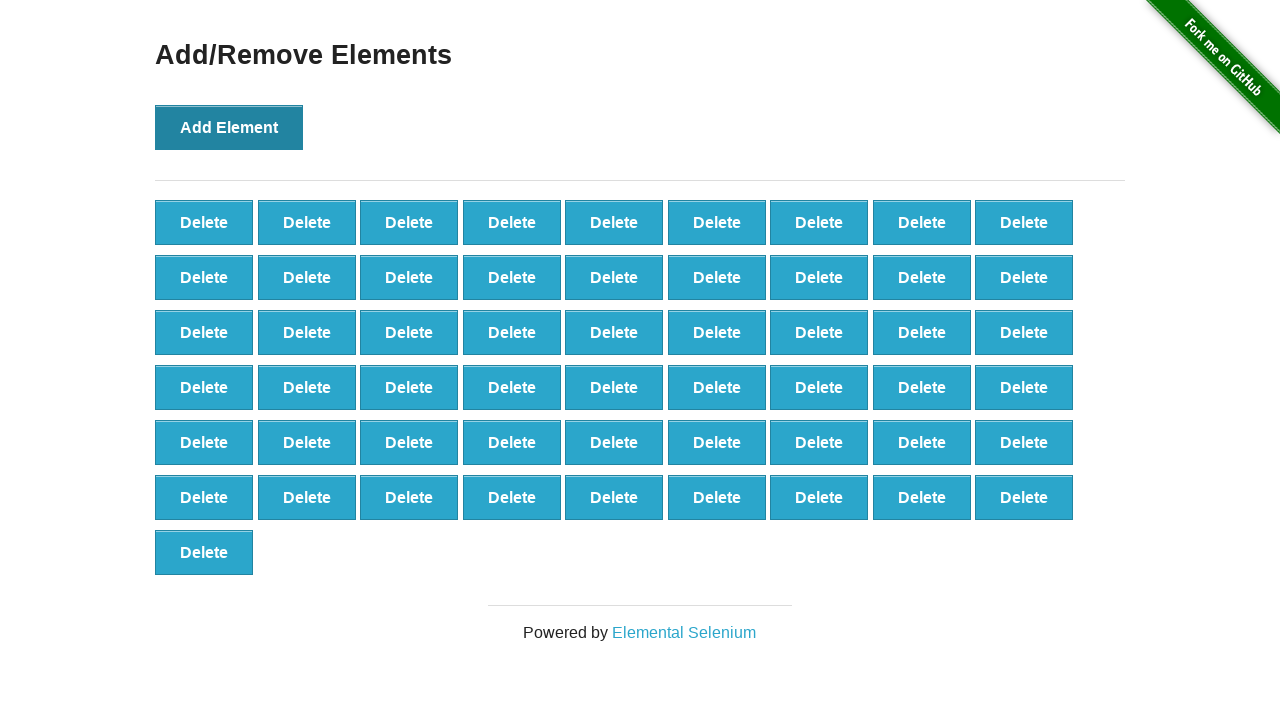

Clicked 'Add Element' button (iteration 56/100) at (229, 127) on xpath=//button[text()='Add Element']
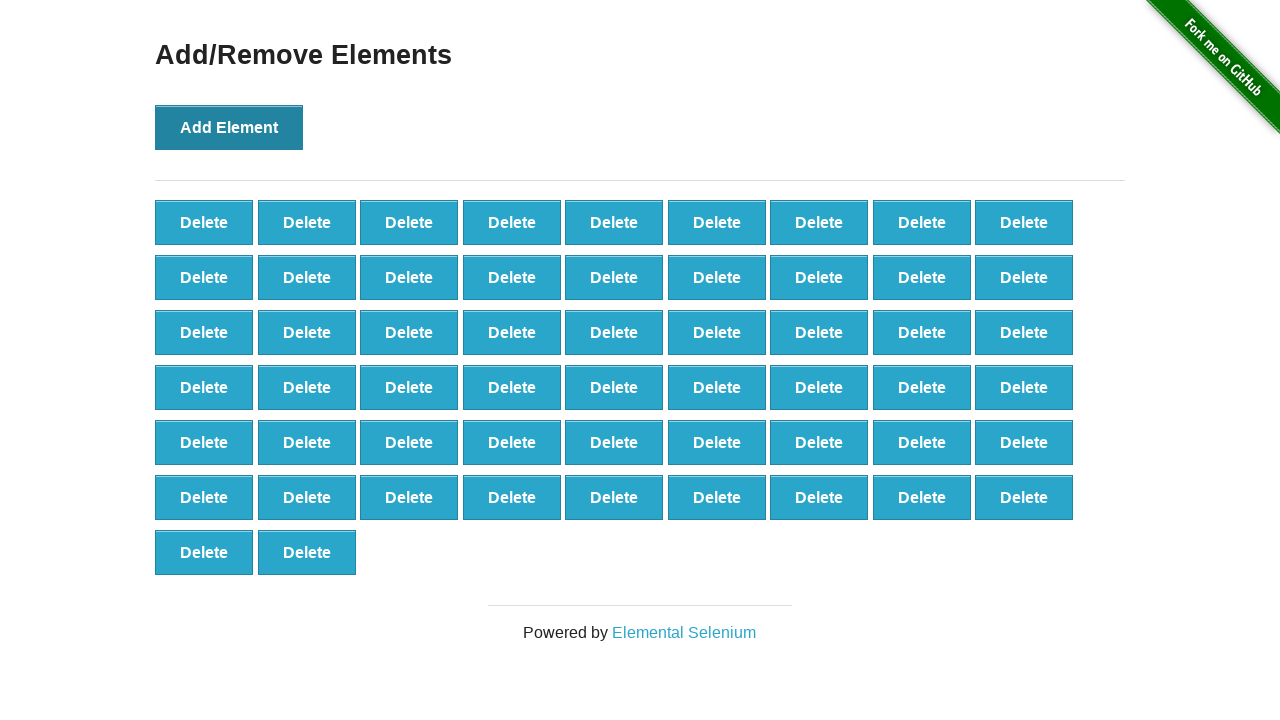

Clicked 'Add Element' button (iteration 57/100) at (229, 127) on xpath=//button[text()='Add Element']
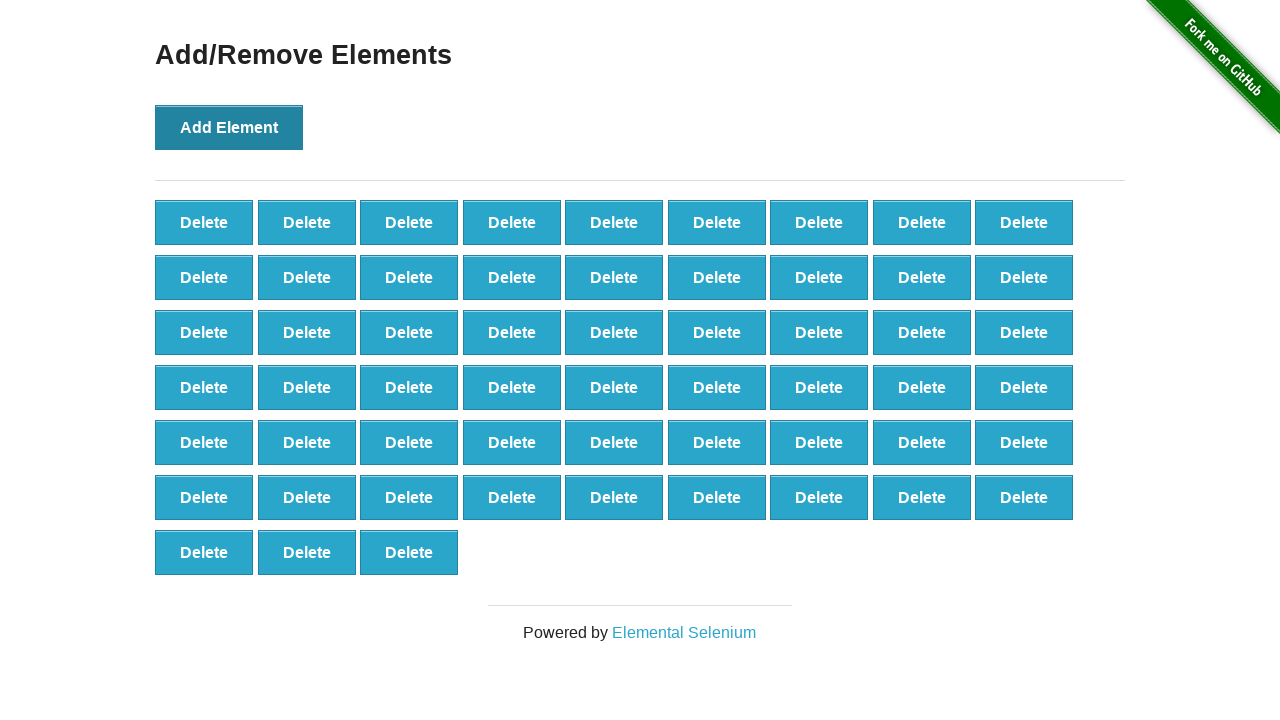

Clicked 'Add Element' button (iteration 58/100) at (229, 127) on xpath=//button[text()='Add Element']
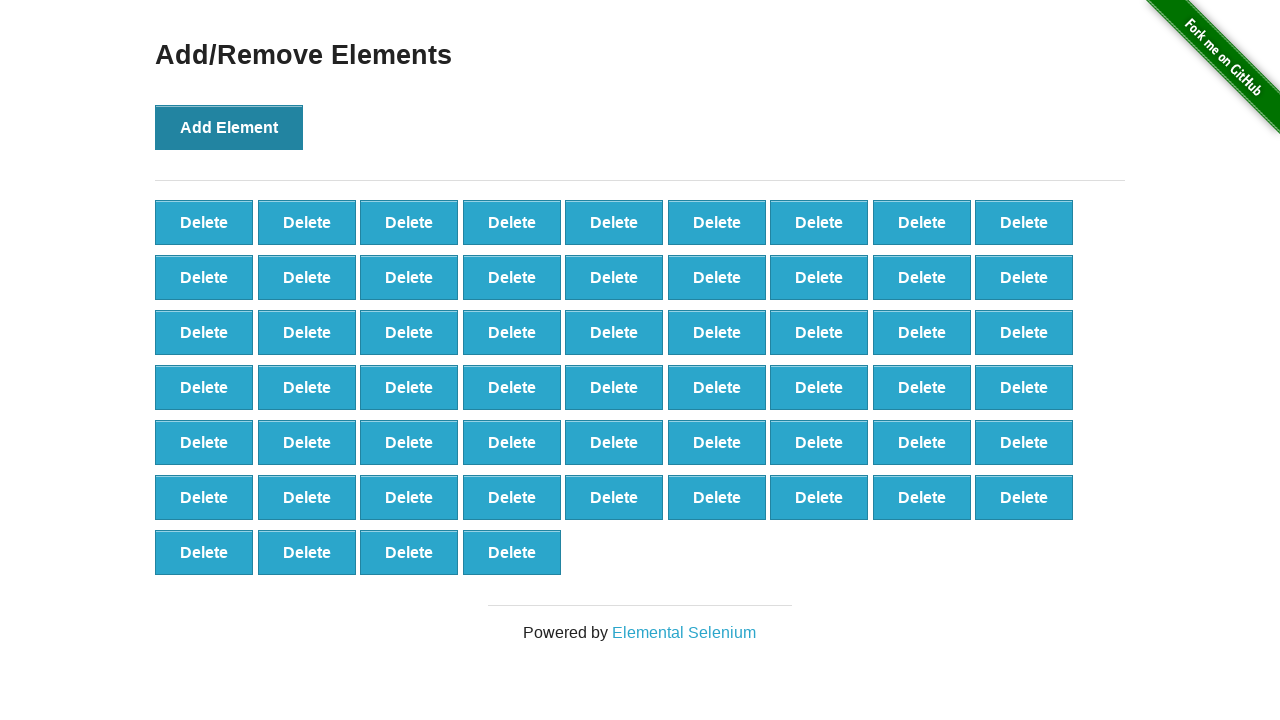

Clicked 'Add Element' button (iteration 59/100) at (229, 127) on xpath=//button[text()='Add Element']
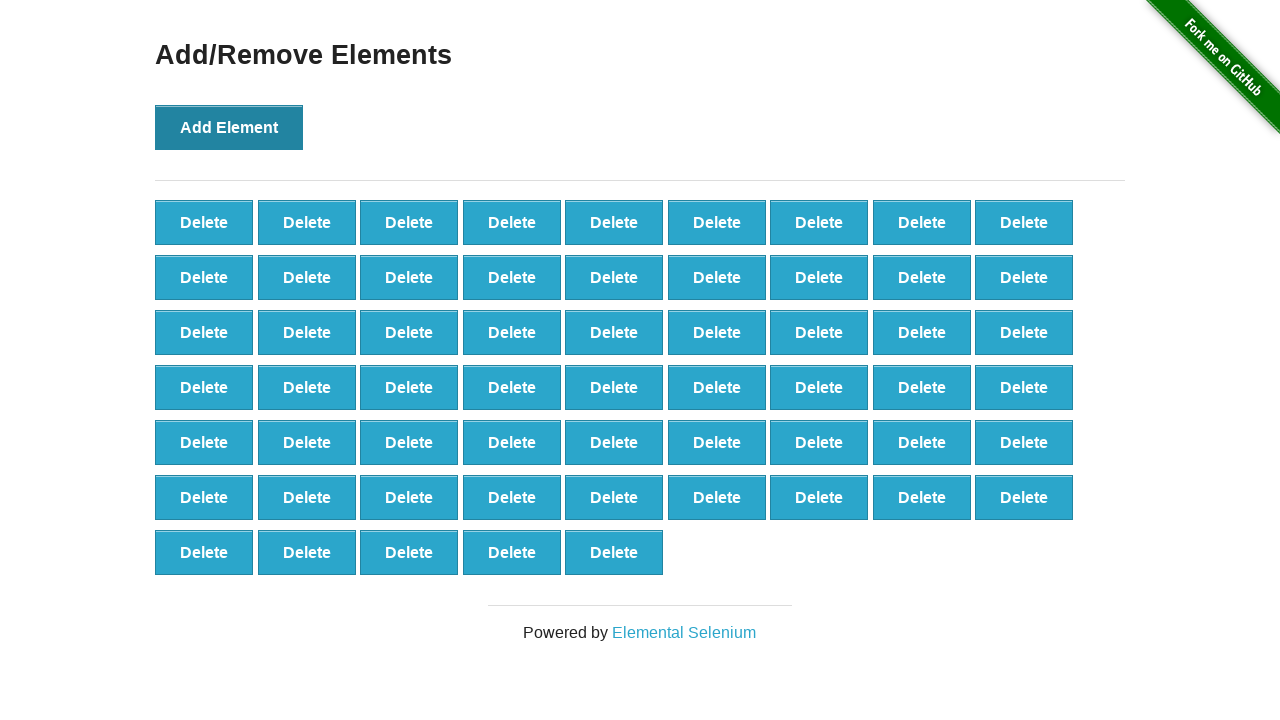

Clicked 'Add Element' button (iteration 60/100) at (229, 127) on xpath=//button[text()='Add Element']
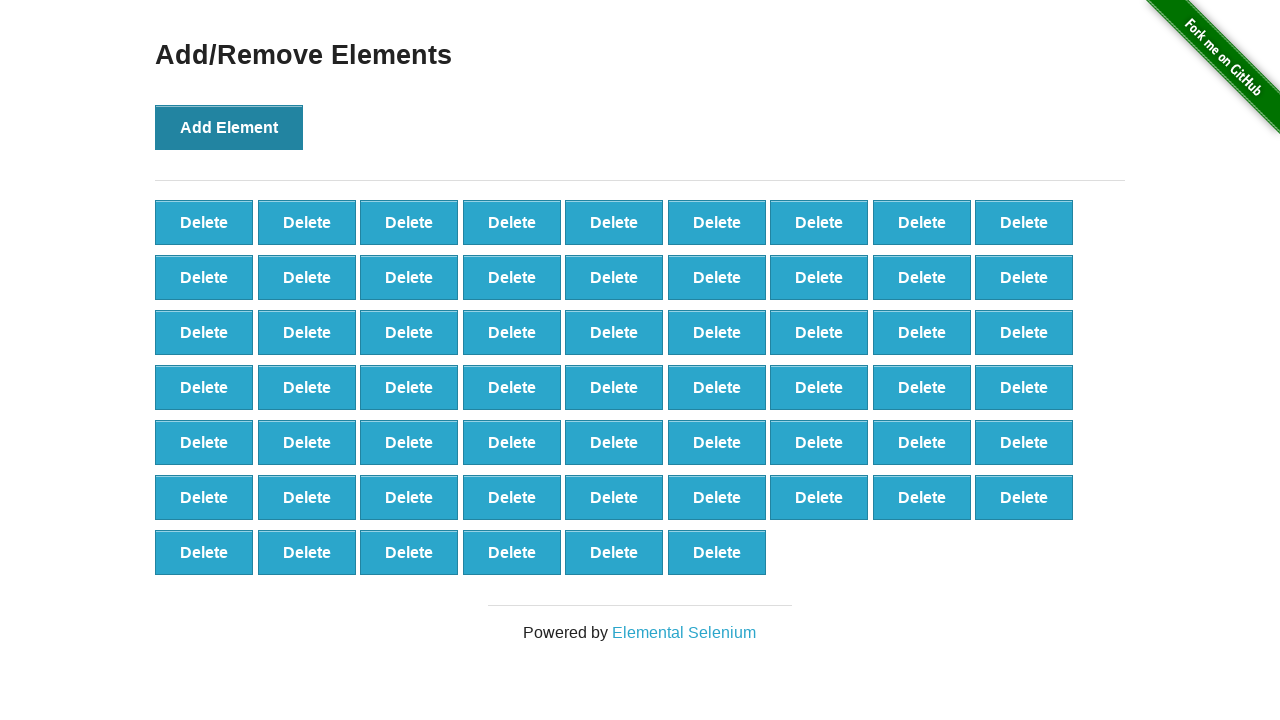

Clicked 'Add Element' button (iteration 61/100) at (229, 127) on xpath=//button[text()='Add Element']
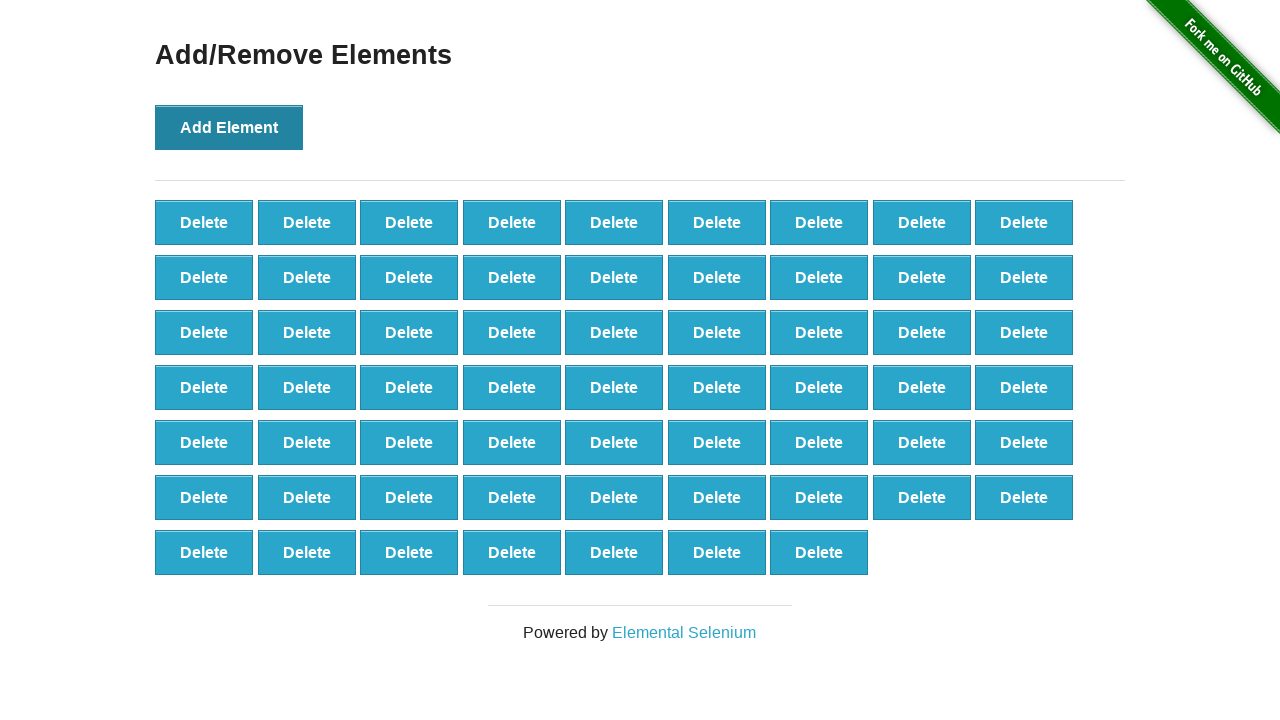

Clicked 'Add Element' button (iteration 62/100) at (229, 127) on xpath=//button[text()='Add Element']
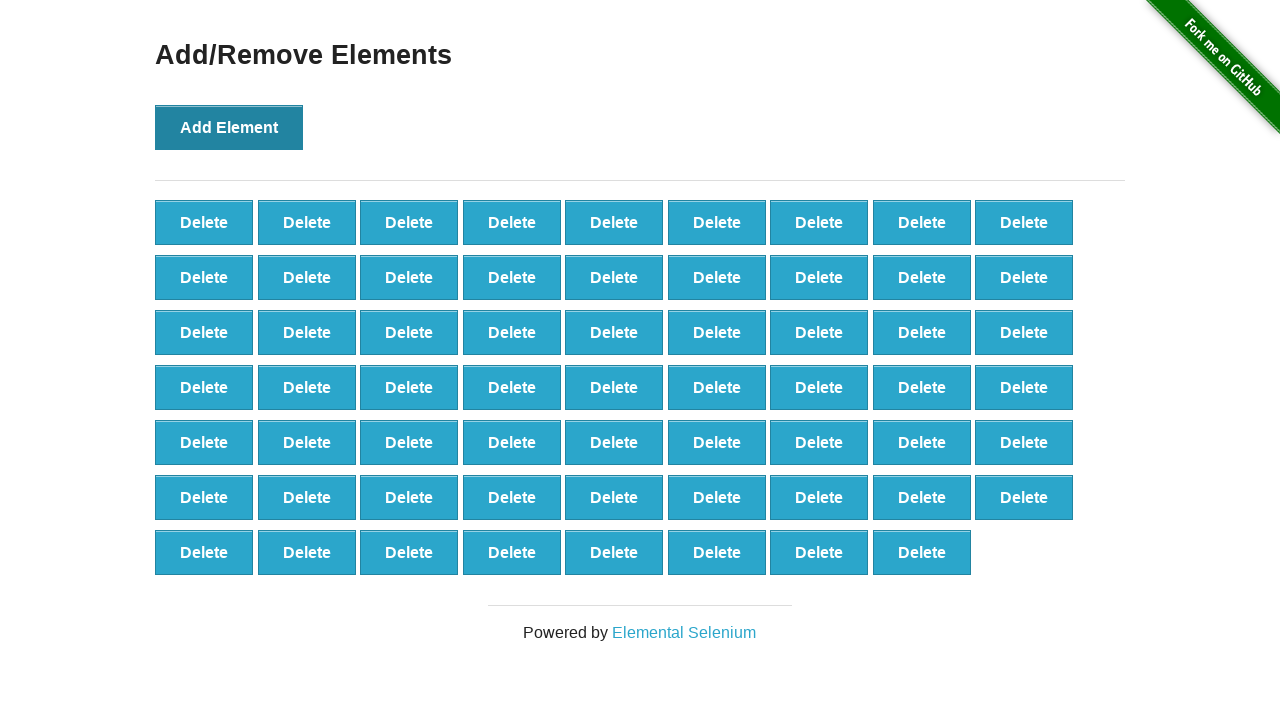

Clicked 'Add Element' button (iteration 63/100) at (229, 127) on xpath=//button[text()='Add Element']
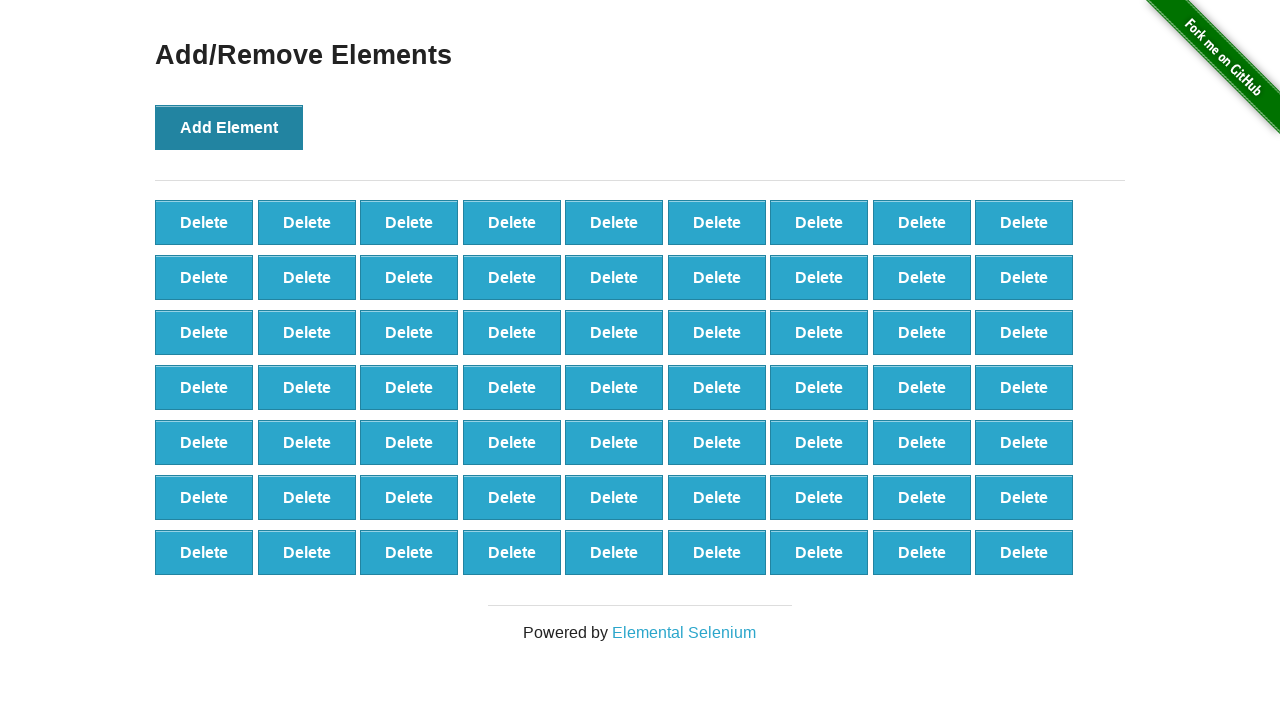

Clicked 'Add Element' button (iteration 64/100) at (229, 127) on xpath=//button[text()='Add Element']
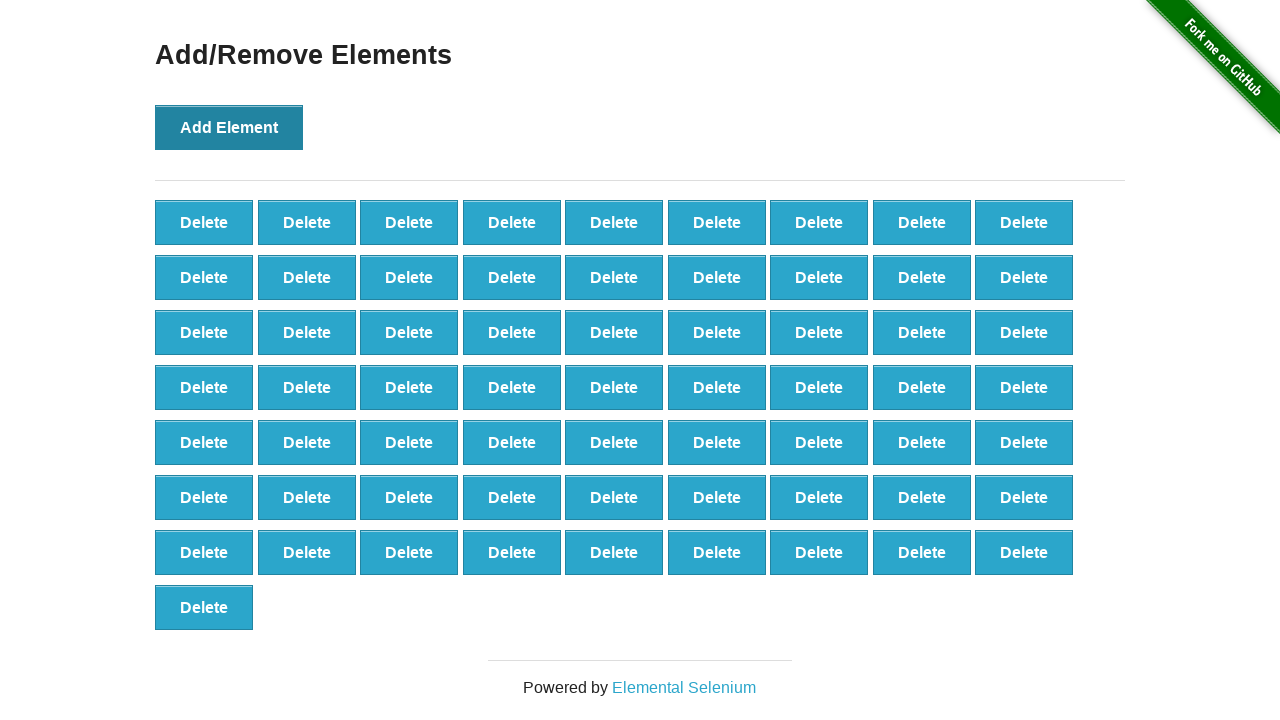

Clicked 'Add Element' button (iteration 65/100) at (229, 127) on xpath=//button[text()='Add Element']
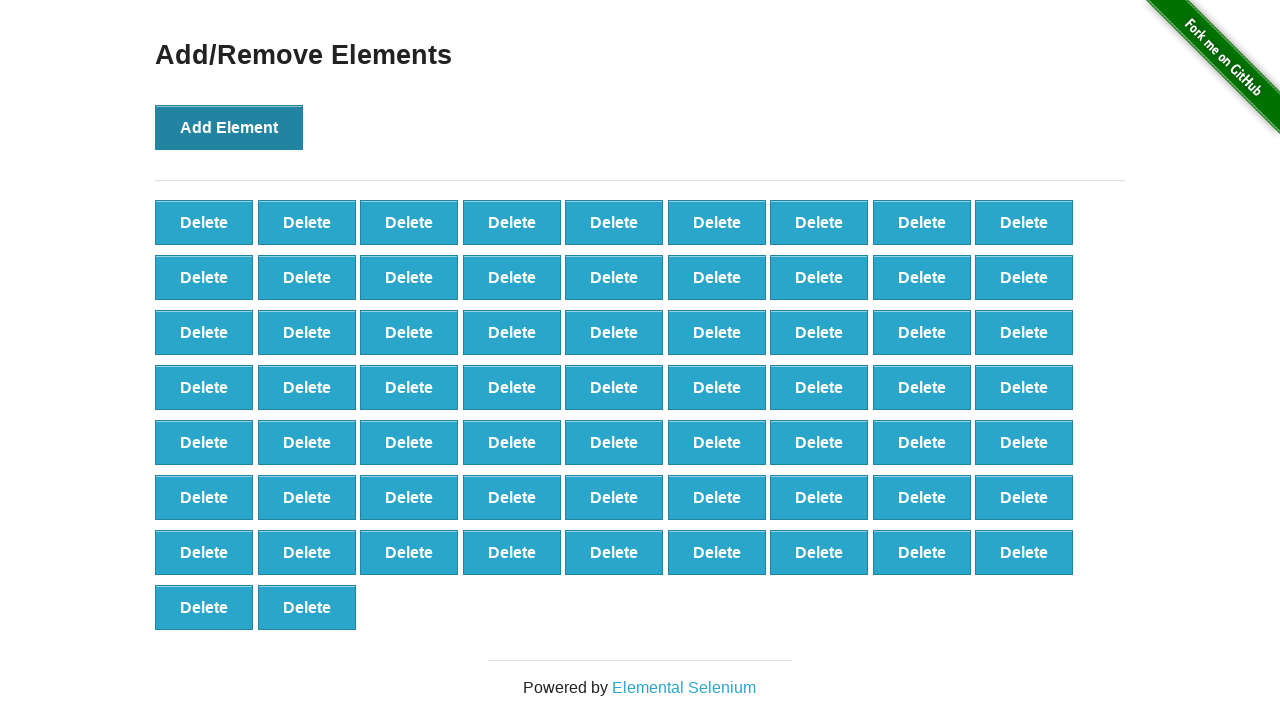

Clicked 'Add Element' button (iteration 66/100) at (229, 127) on xpath=//button[text()='Add Element']
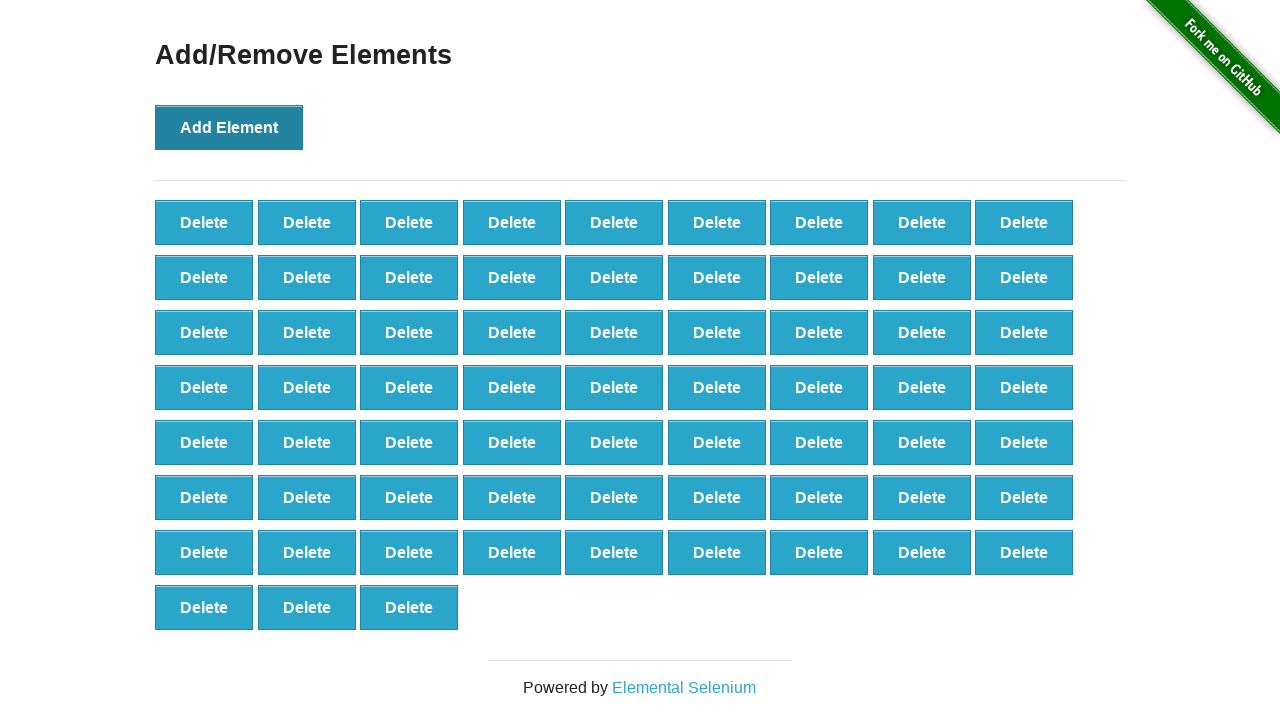

Clicked 'Add Element' button (iteration 67/100) at (229, 127) on xpath=//button[text()='Add Element']
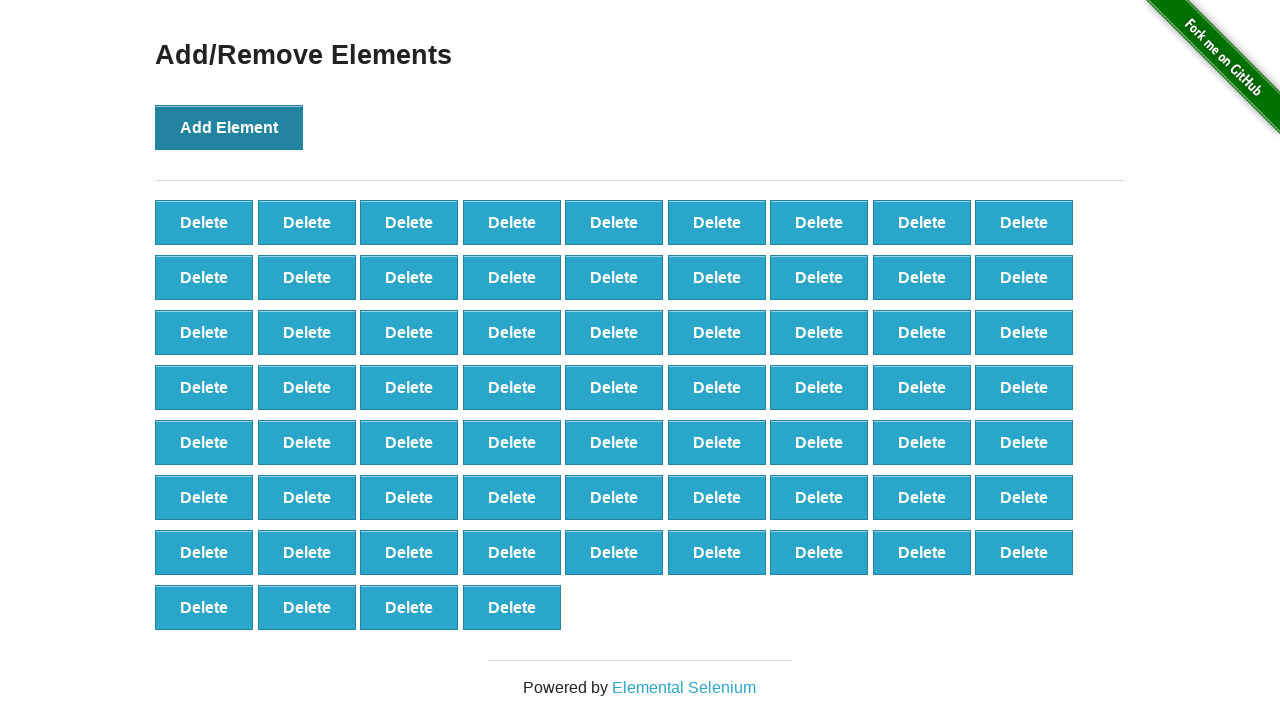

Clicked 'Add Element' button (iteration 68/100) at (229, 127) on xpath=//button[text()='Add Element']
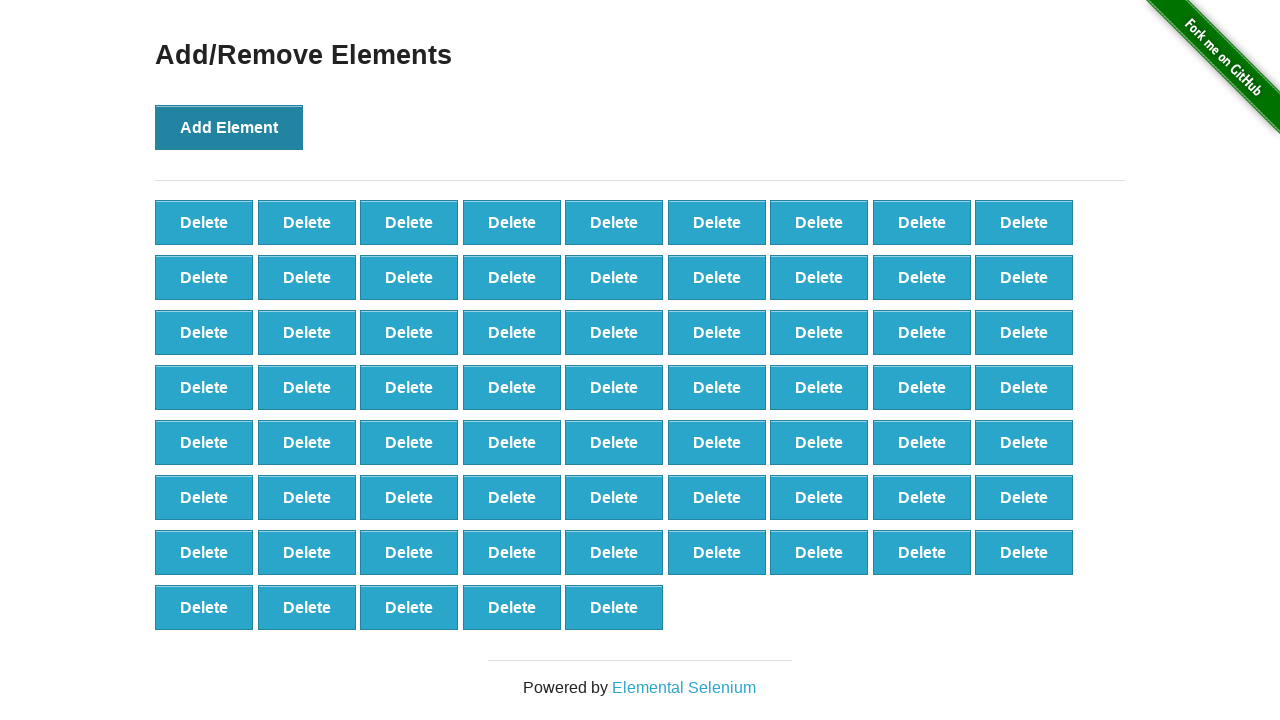

Clicked 'Add Element' button (iteration 69/100) at (229, 127) on xpath=//button[text()='Add Element']
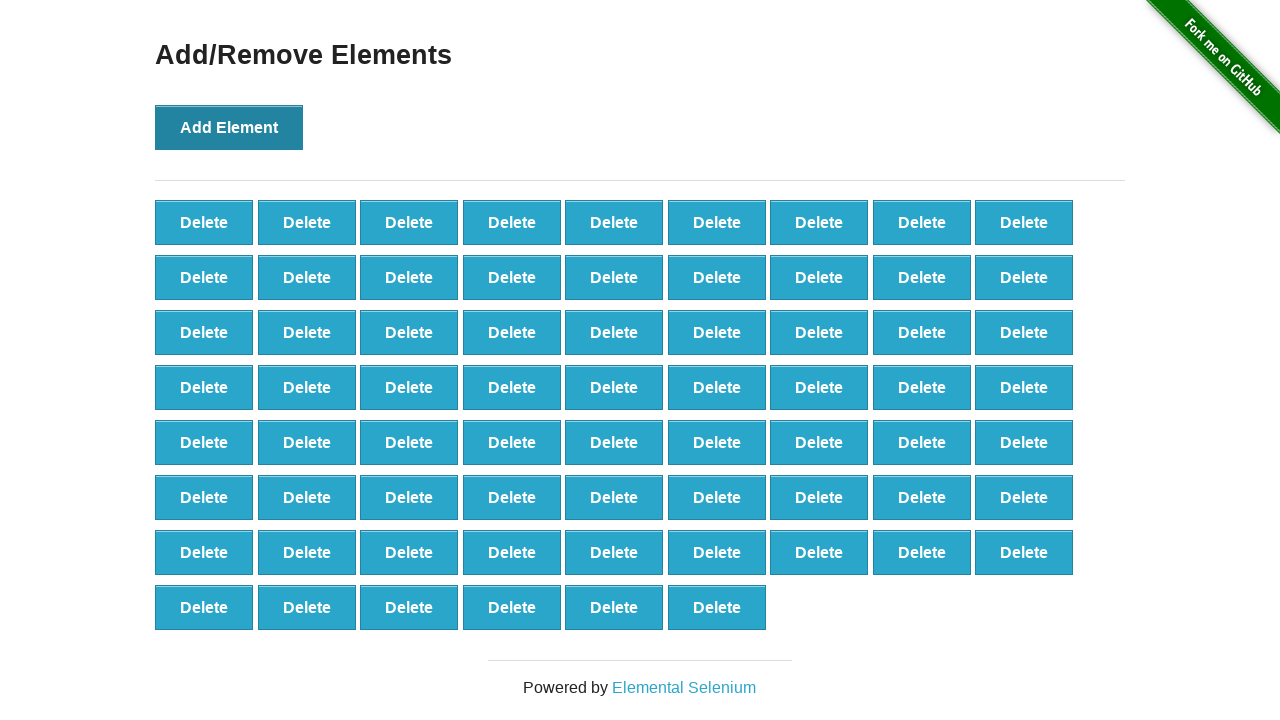

Clicked 'Add Element' button (iteration 70/100) at (229, 127) on xpath=//button[text()='Add Element']
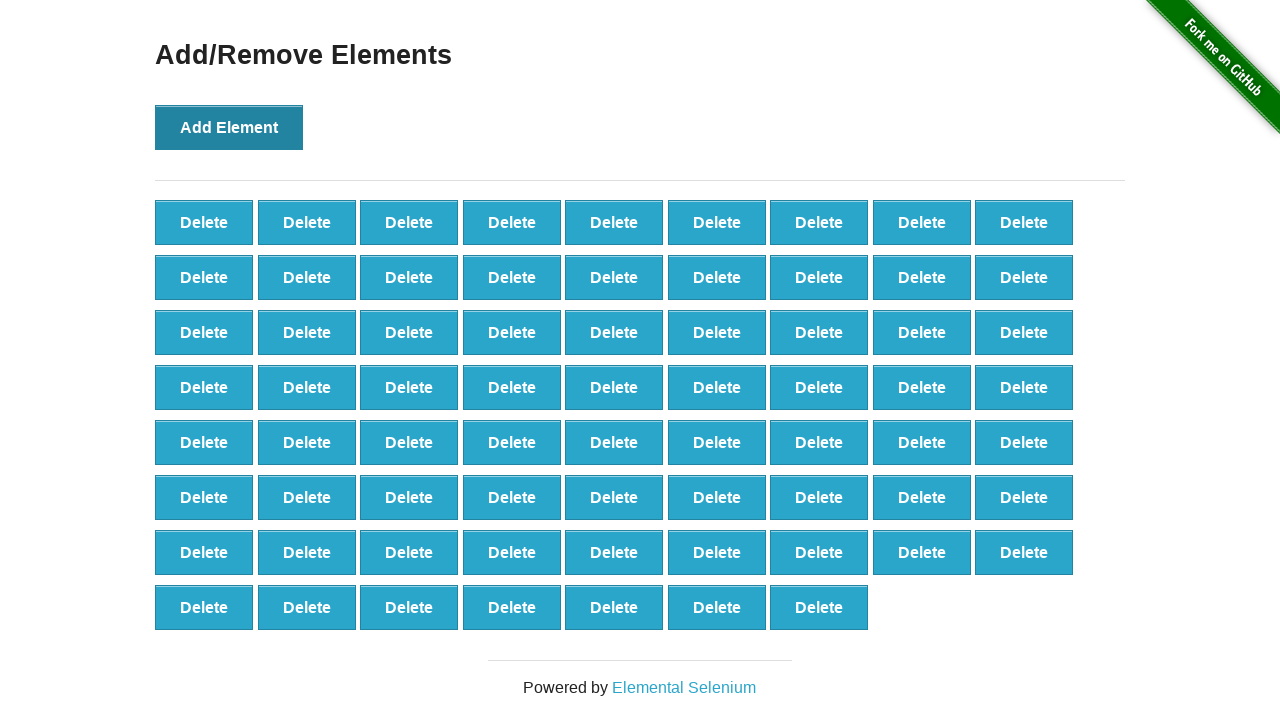

Clicked 'Add Element' button (iteration 71/100) at (229, 127) on xpath=//button[text()='Add Element']
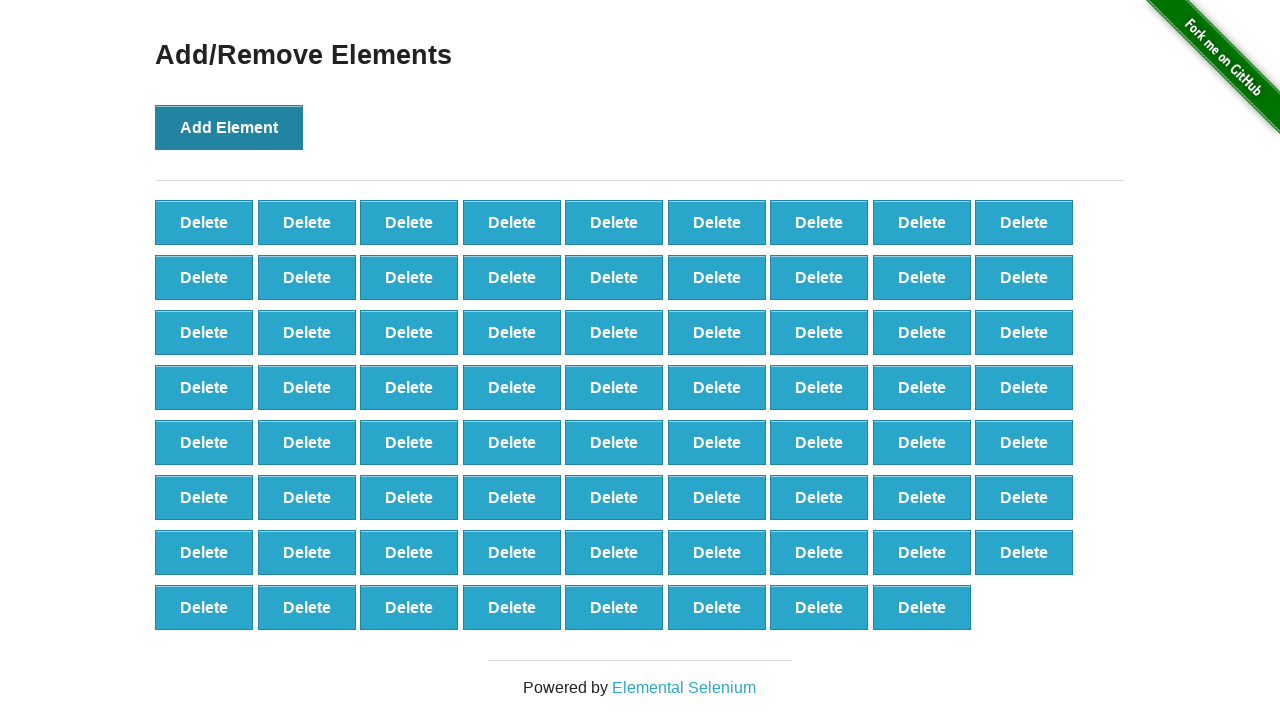

Clicked 'Add Element' button (iteration 72/100) at (229, 127) on xpath=//button[text()='Add Element']
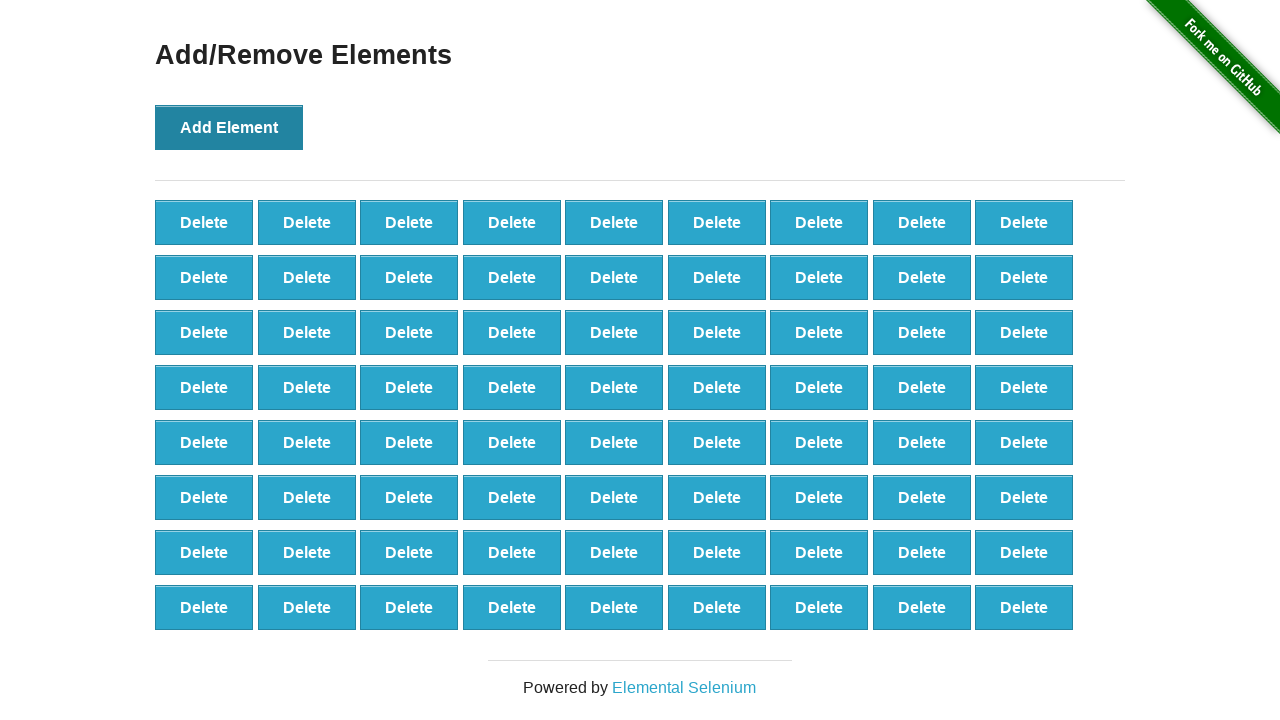

Clicked 'Add Element' button (iteration 73/100) at (229, 127) on xpath=//button[text()='Add Element']
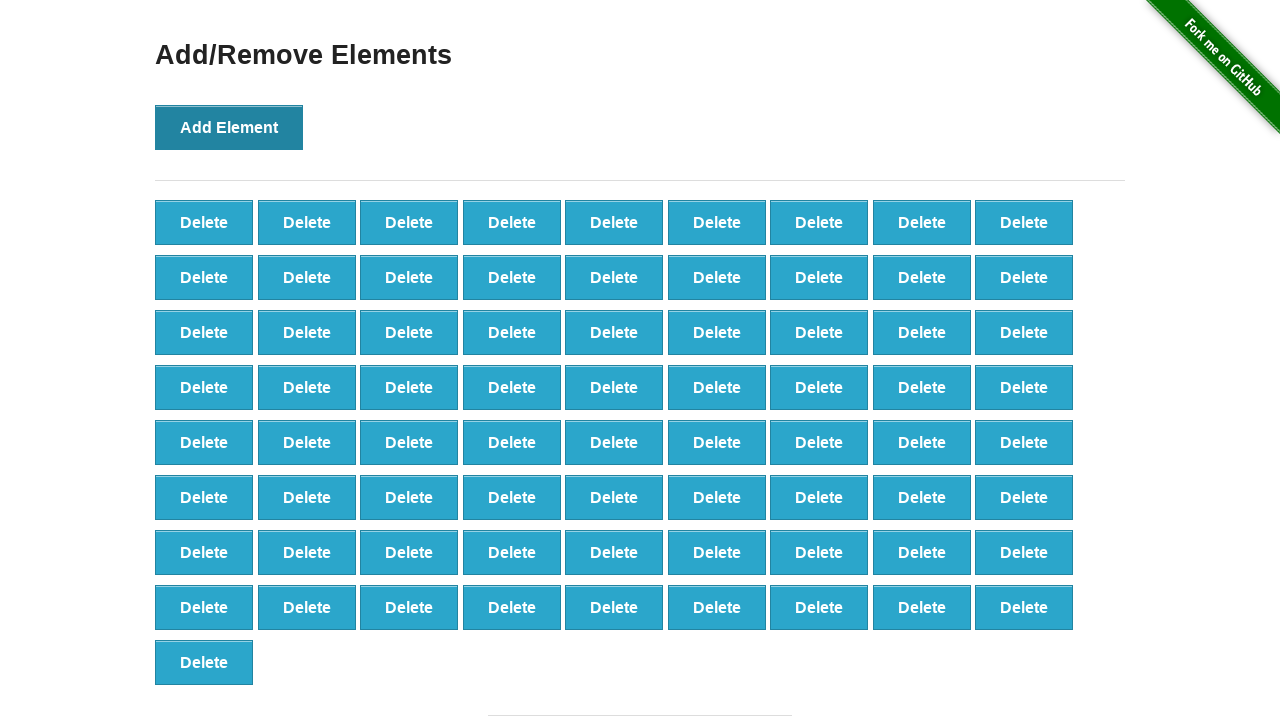

Clicked 'Add Element' button (iteration 74/100) at (229, 127) on xpath=//button[text()='Add Element']
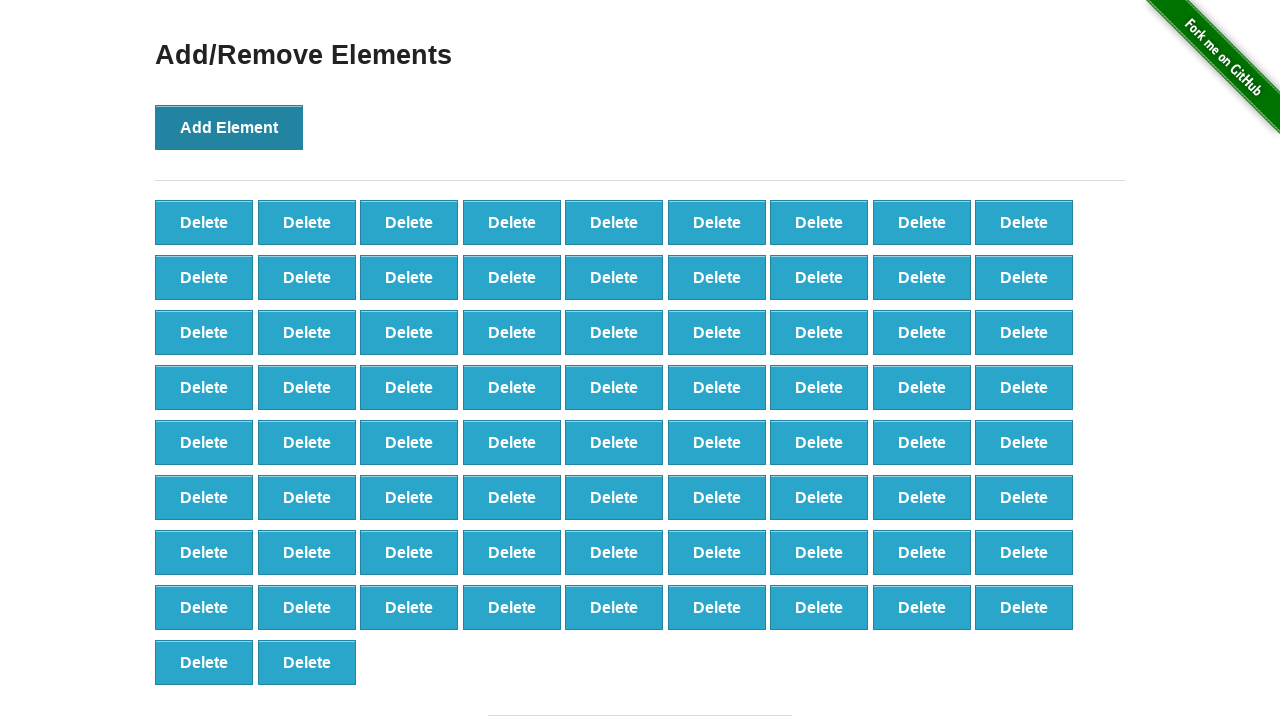

Clicked 'Add Element' button (iteration 75/100) at (229, 127) on xpath=//button[text()='Add Element']
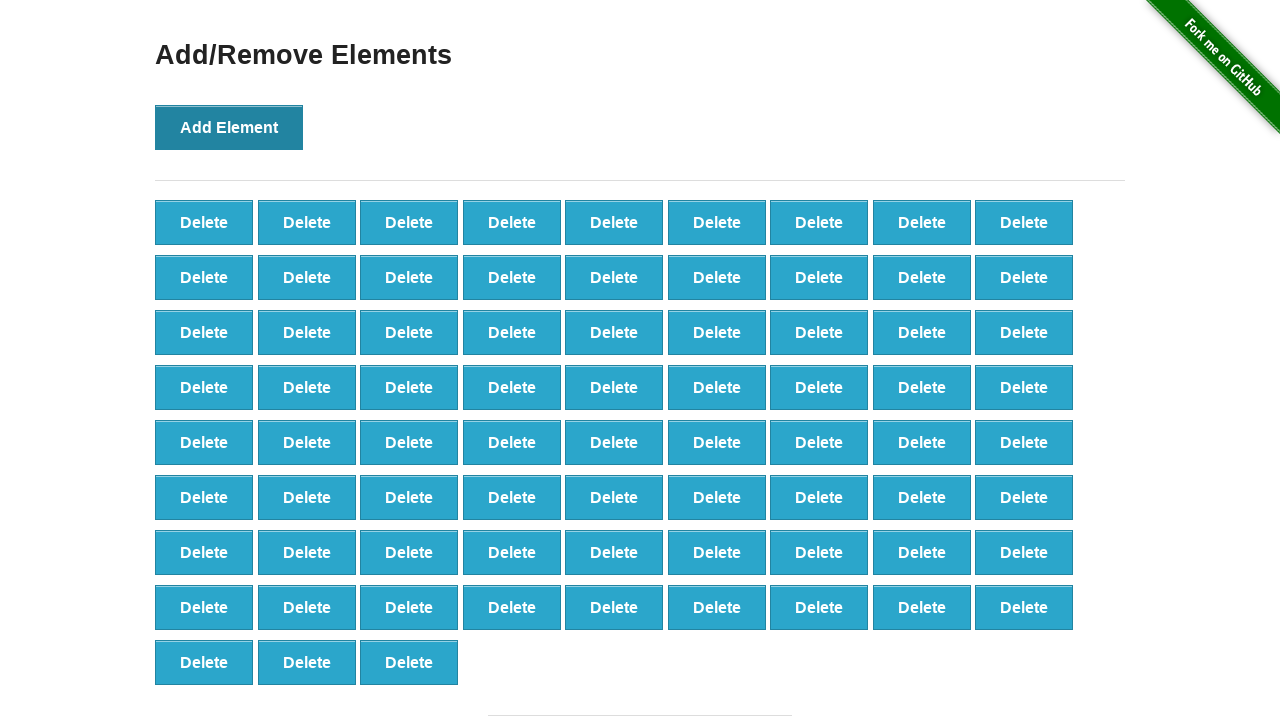

Clicked 'Add Element' button (iteration 76/100) at (229, 127) on xpath=//button[text()='Add Element']
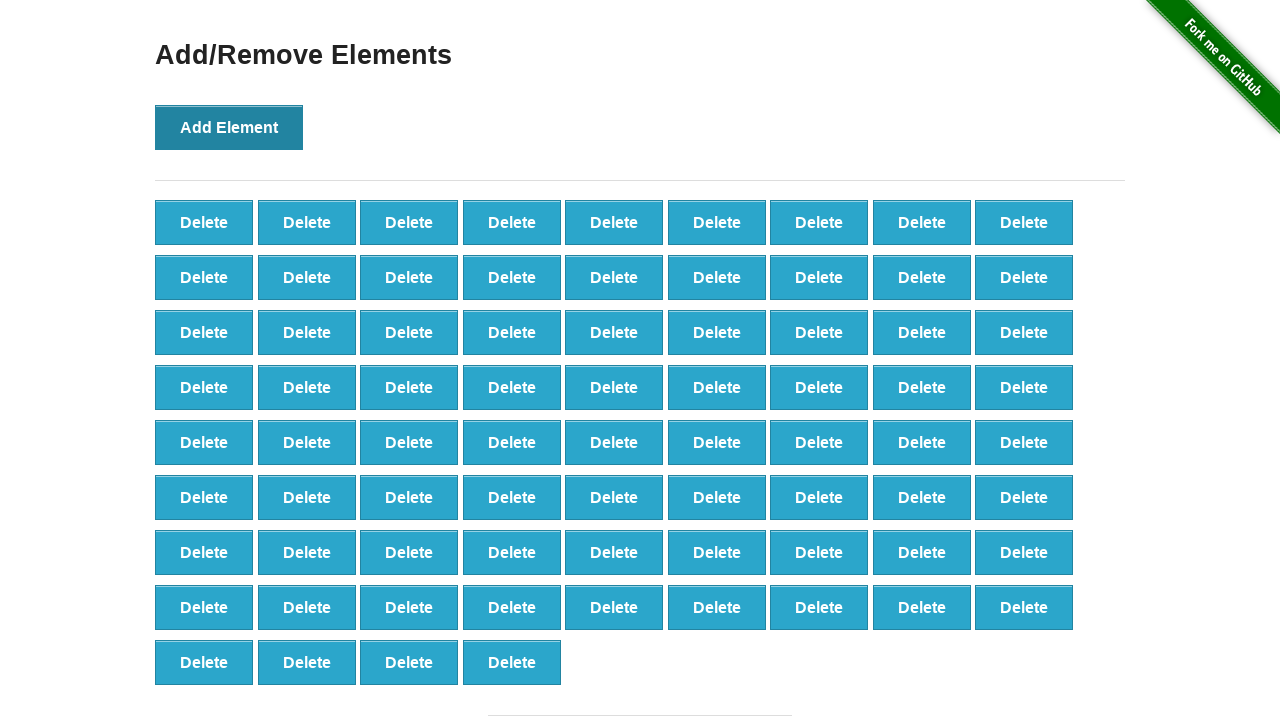

Clicked 'Add Element' button (iteration 77/100) at (229, 127) on xpath=//button[text()='Add Element']
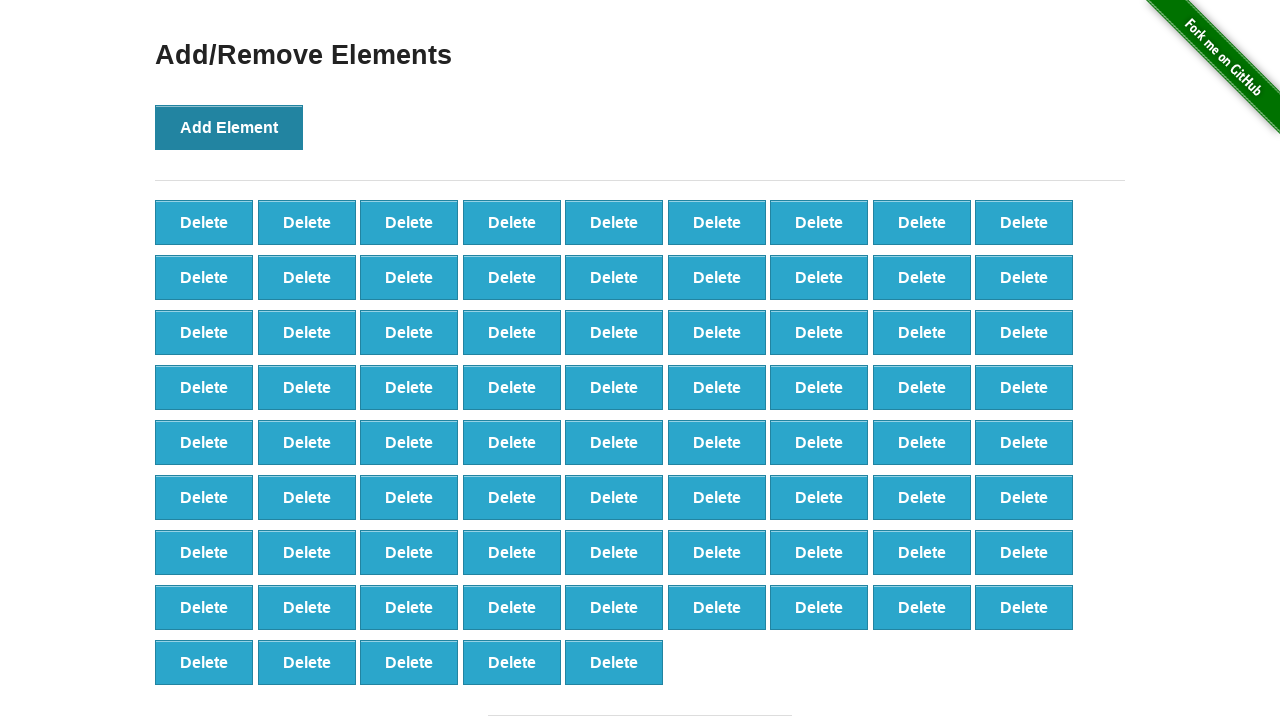

Clicked 'Add Element' button (iteration 78/100) at (229, 127) on xpath=//button[text()='Add Element']
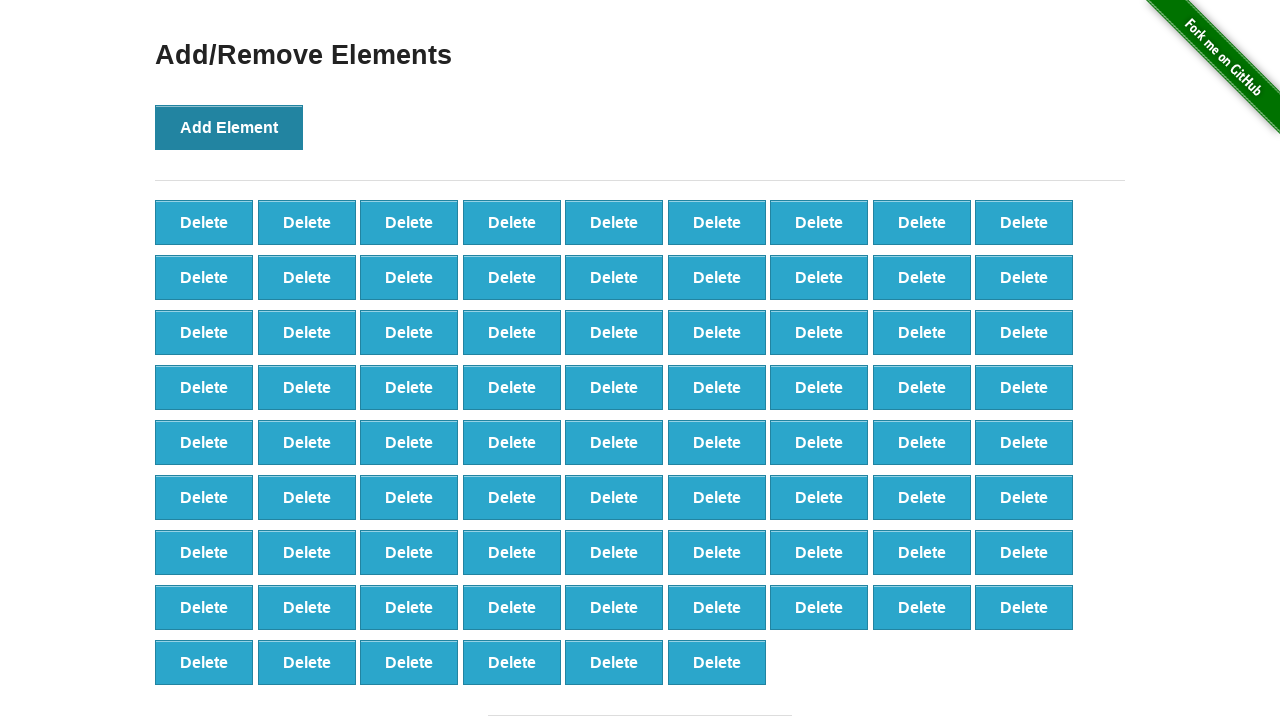

Clicked 'Add Element' button (iteration 79/100) at (229, 127) on xpath=//button[text()='Add Element']
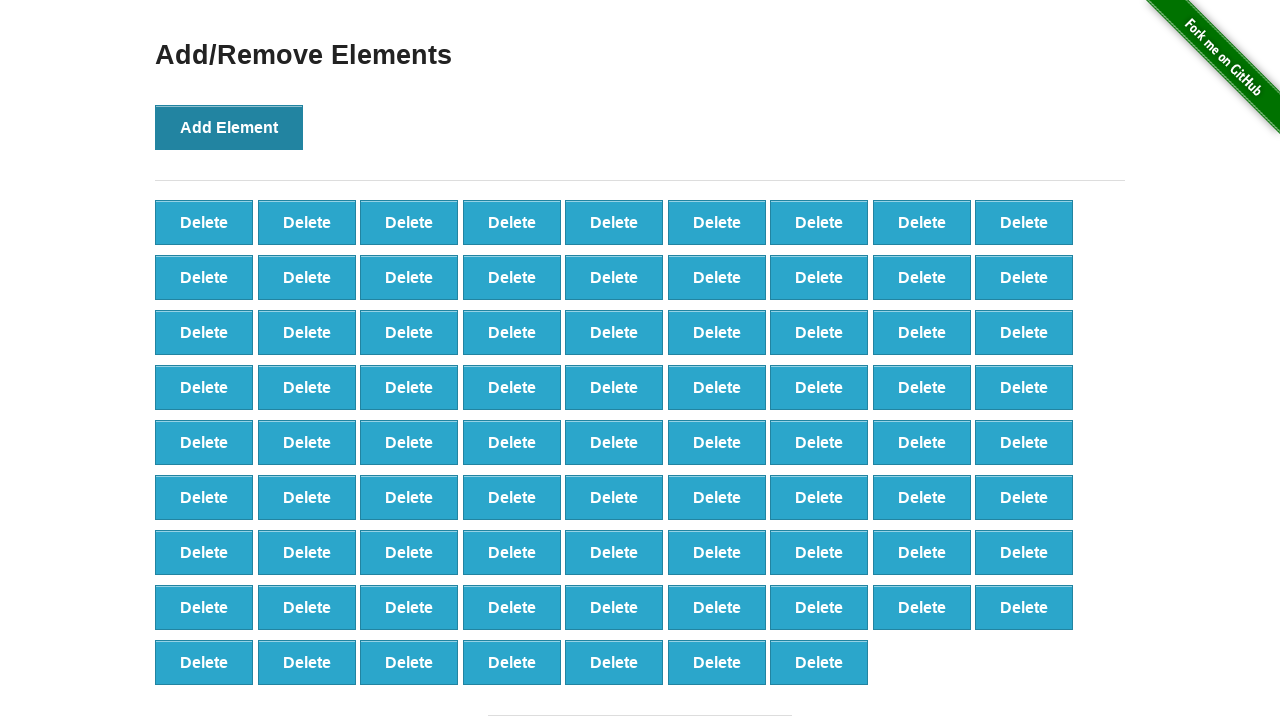

Clicked 'Add Element' button (iteration 80/100) at (229, 127) on xpath=//button[text()='Add Element']
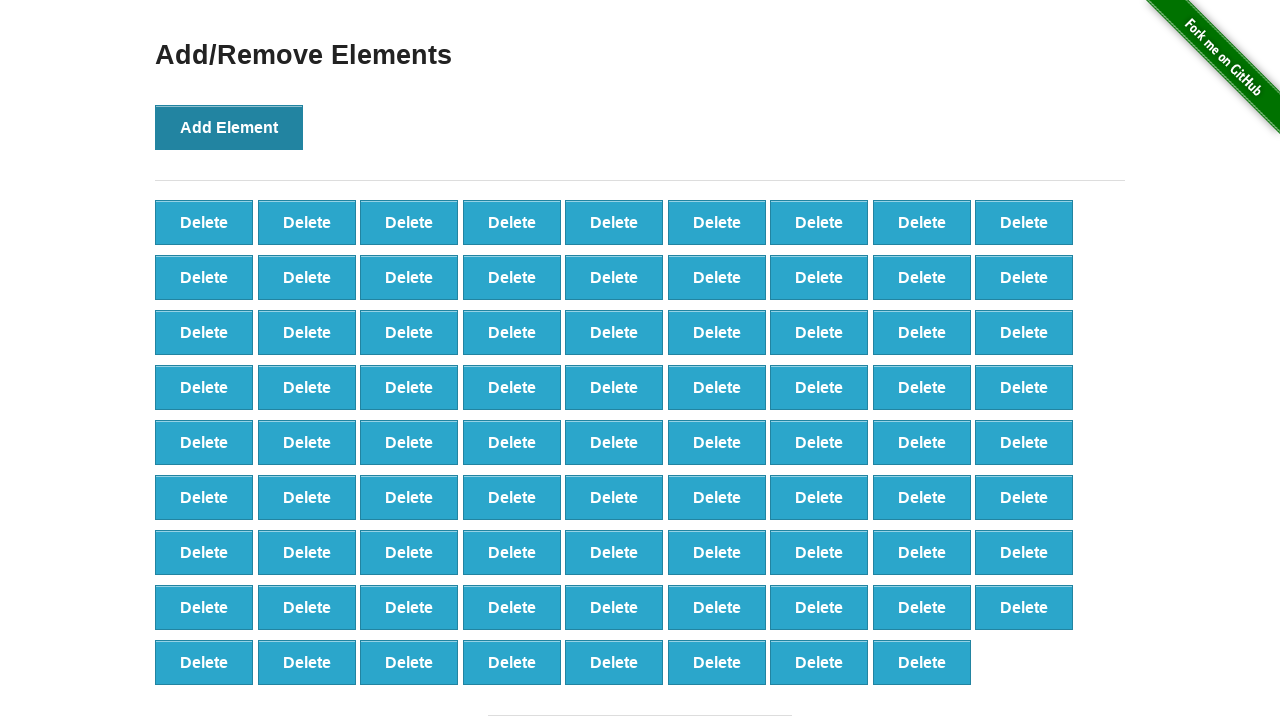

Clicked 'Add Element' button (iteration 81/100) at (229, 127) on xpath=//button[text()='Add Element']
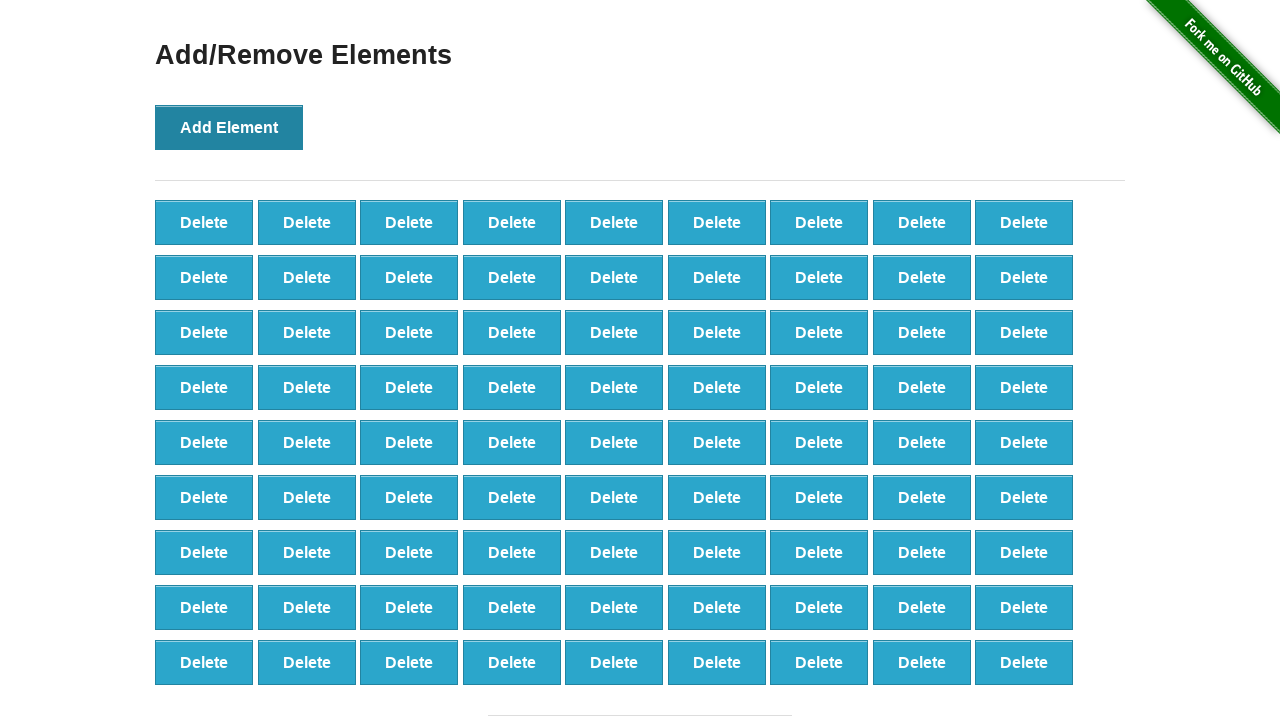

Clicked 'Add Element' button (iteration 82/100) at (229, 127) on xpath=//button[text()='Add Element']
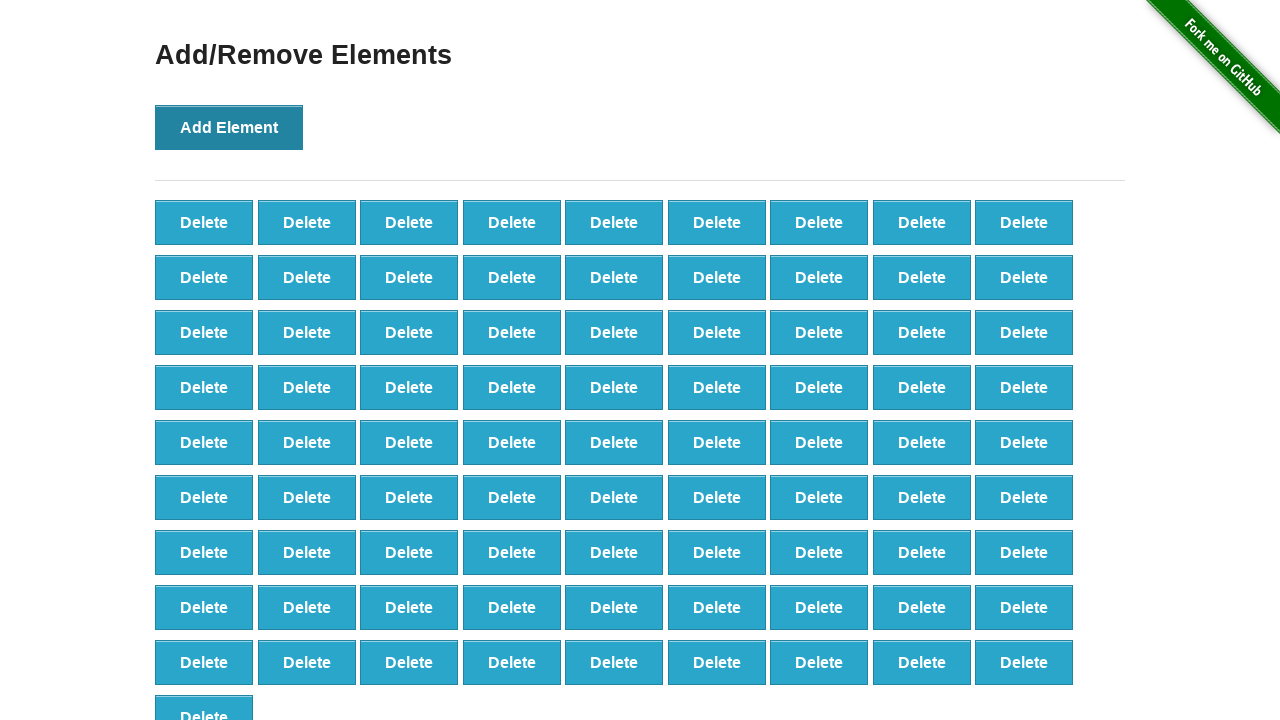

Clicked 'Add Element' button (iteration 83/100) at (229, 127) on xpath=//button[text()='Add Element']
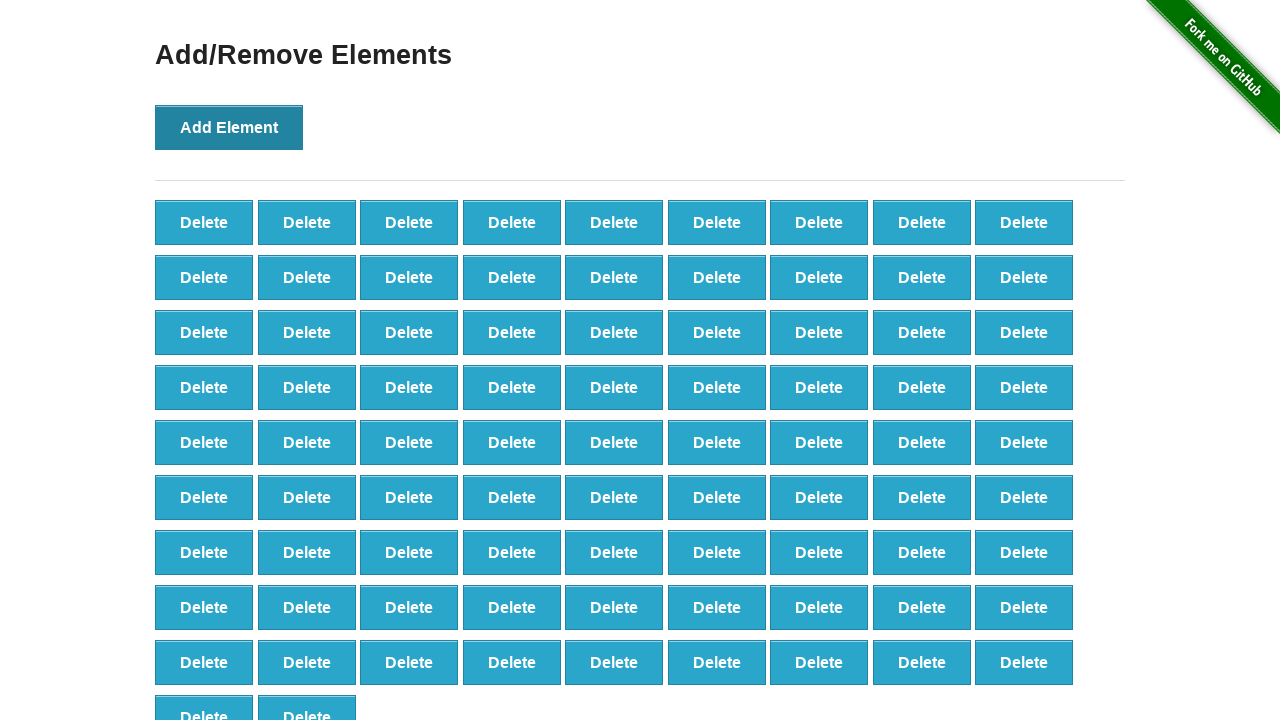

Clicked 'Add Element' button (iteration 84/100) at (229, 127) on xpath=//button[text()='Add Element']
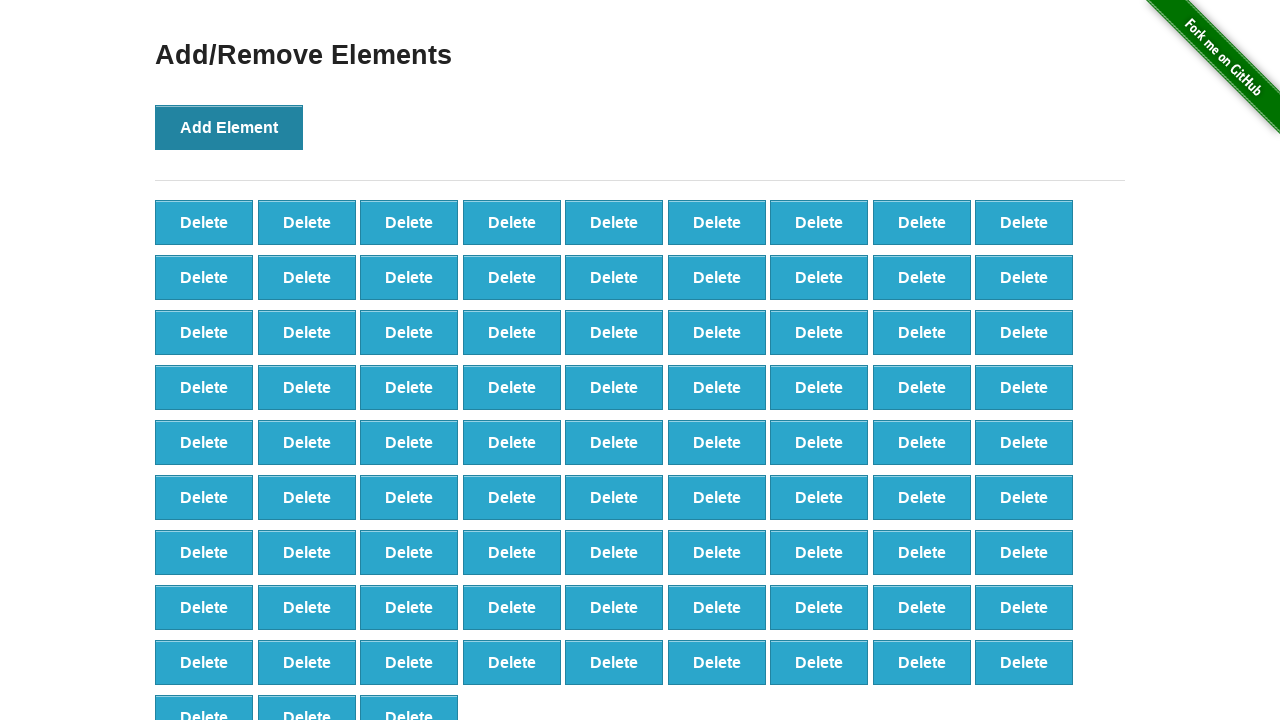

Clicked 'Add Element' button (iteration 85/100) at (229, 127) on xpath=//button[text()='Add Element']
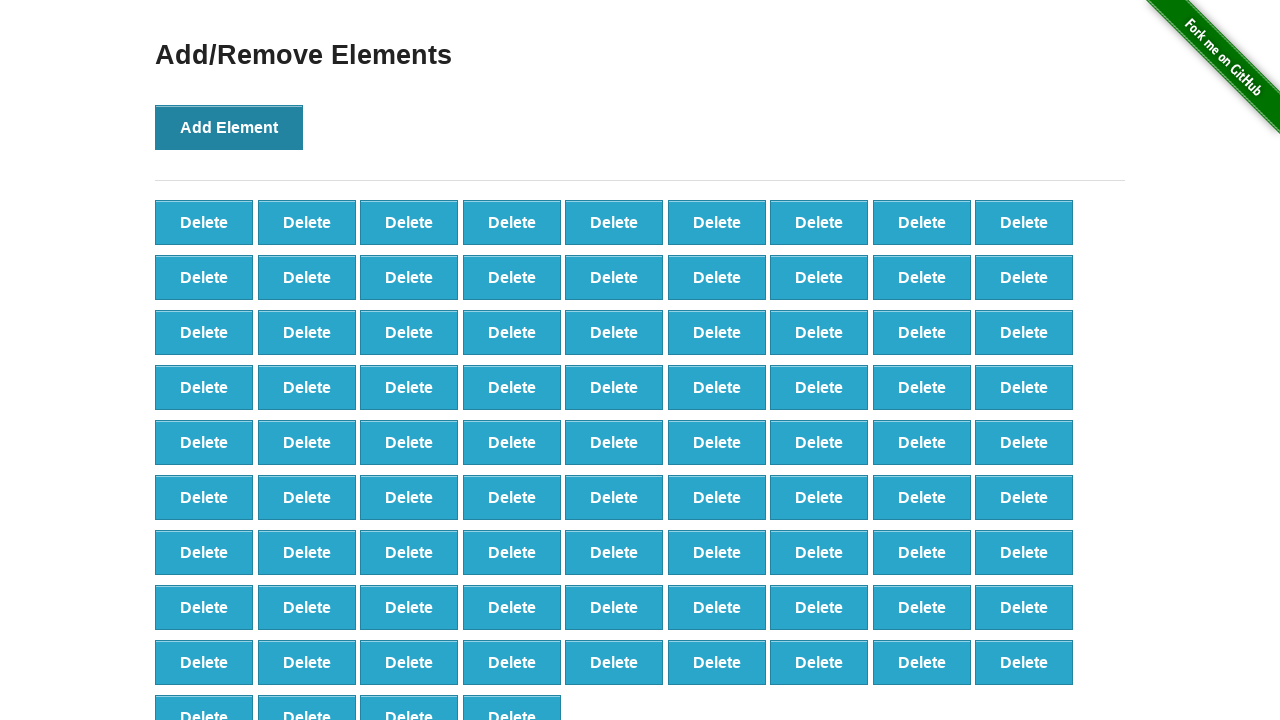

Clicked 'Add Element' button (iteration 86/100) at (229, 127) on xpath=//button[text()='Add Element']
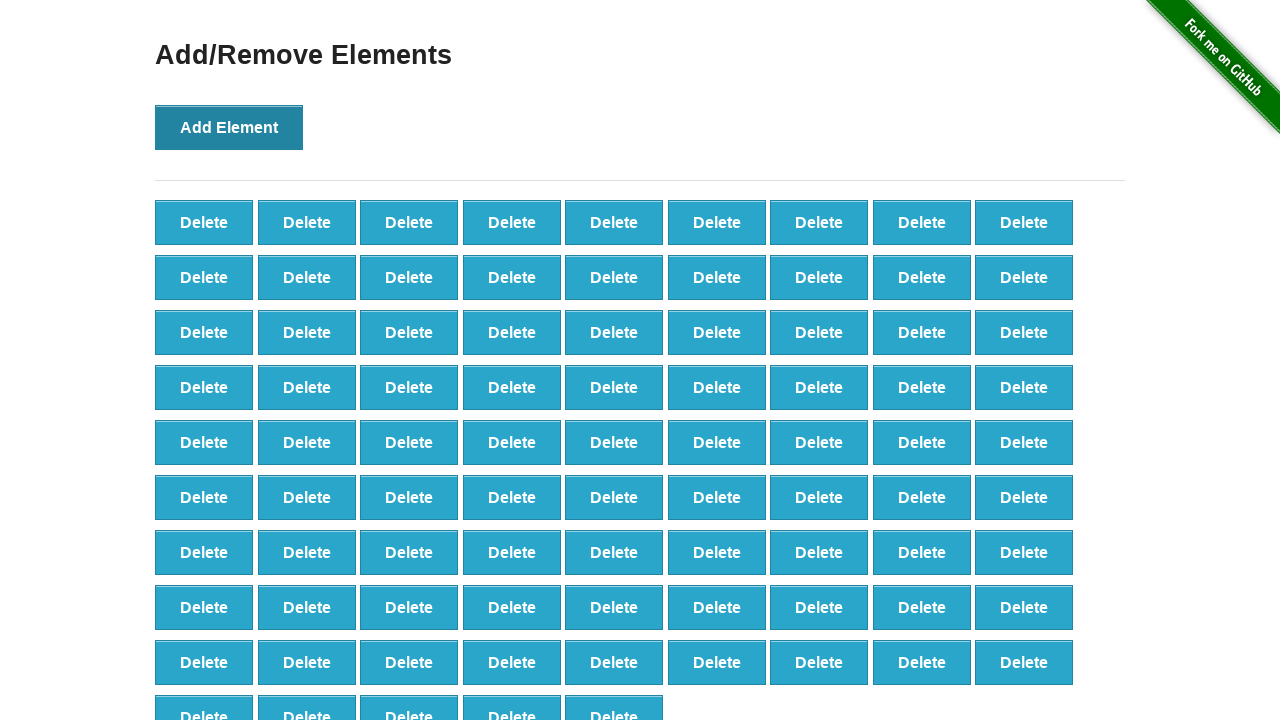

Clicked 'Add Element' button (iteration 87/100) at (229, 127) on xpath=//button[text()='Add Element']
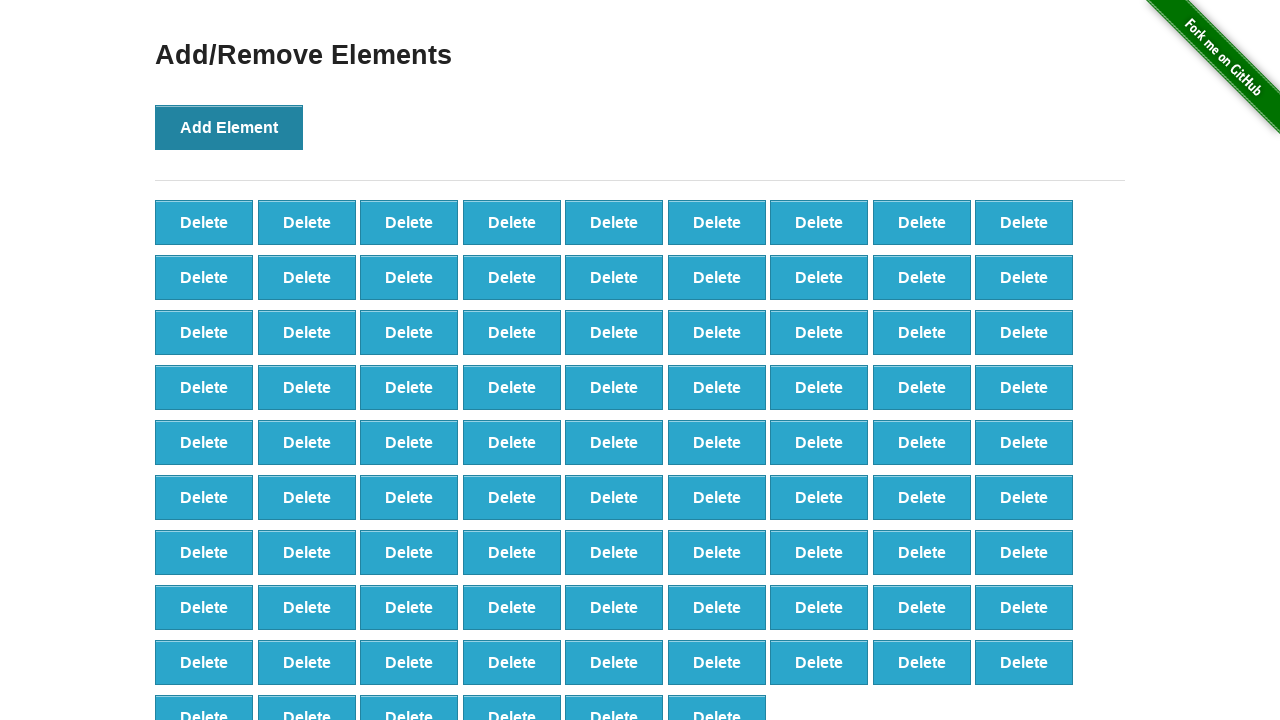

Clicked 'Add Element' button (iteration 88/100) at (229, 127) on xpath=//button[text()='Add Element']
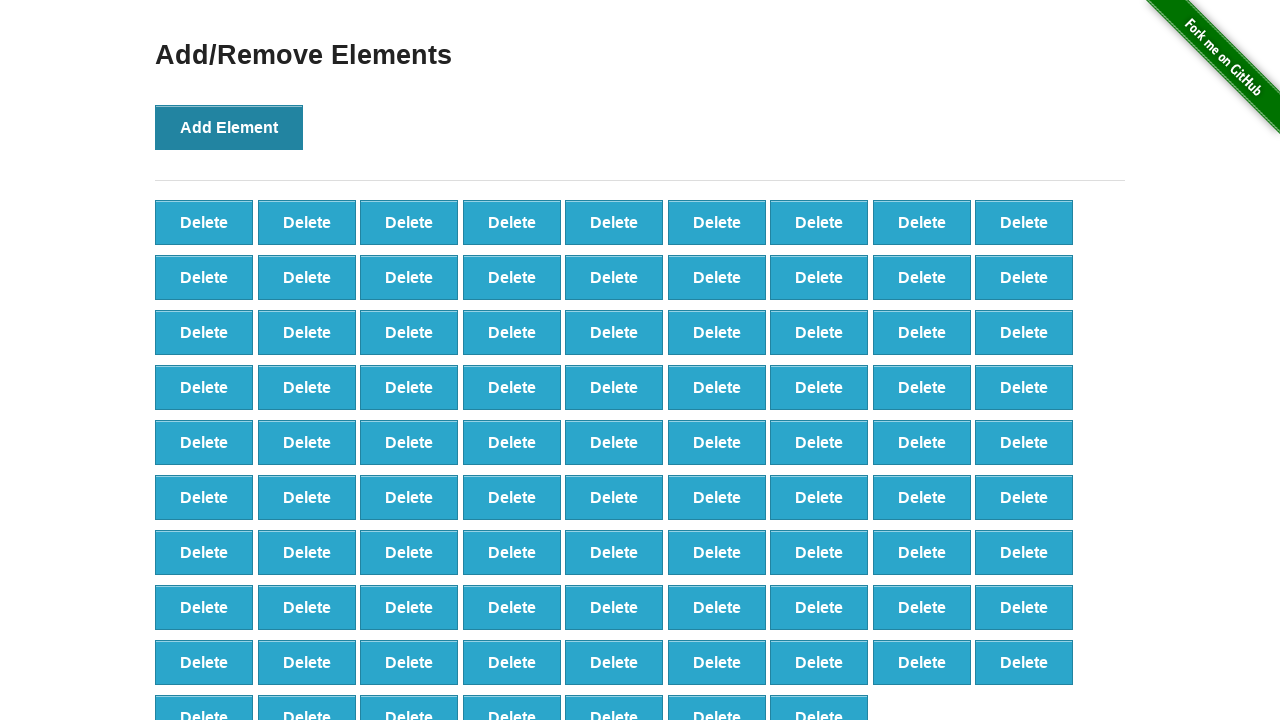

Clicked 'Add Element' button (iteration 89/100) at (229, 127) on xpath=//button[text()='Add Element']
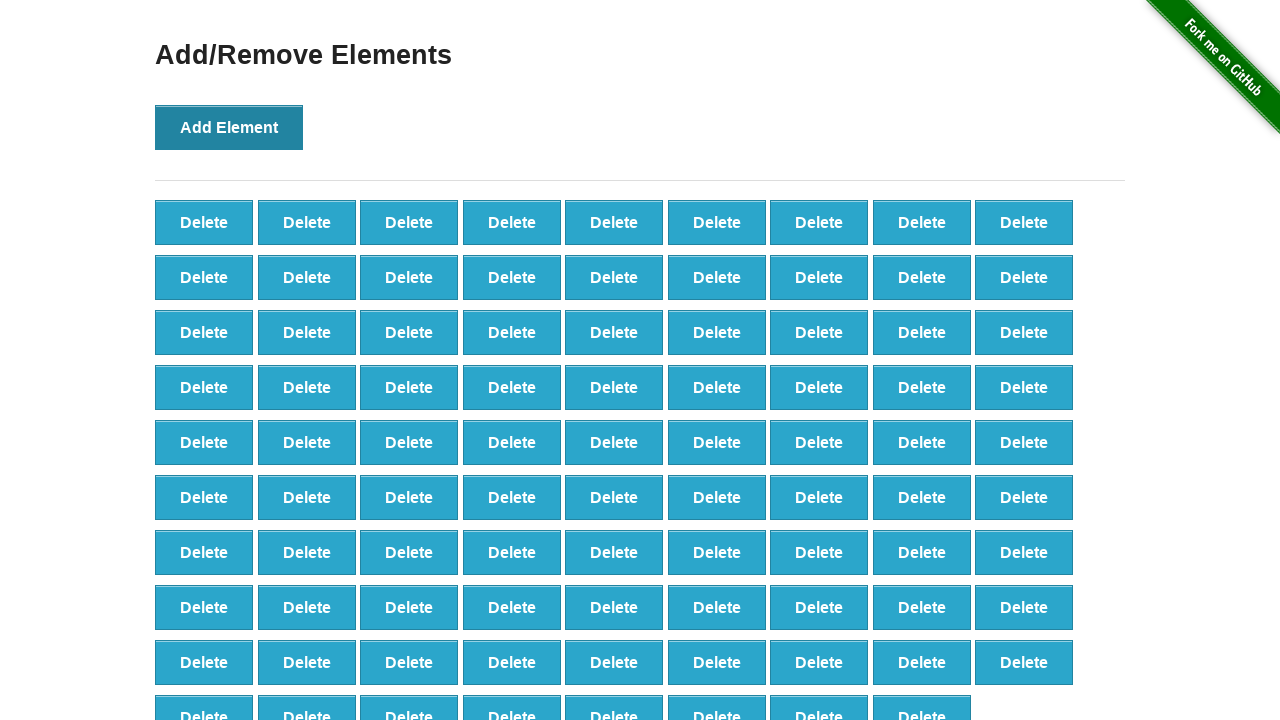

Clicked 'Add Element' button (iteration 90/100) at (229, 127) on xpath=//button[text()='Add Element']
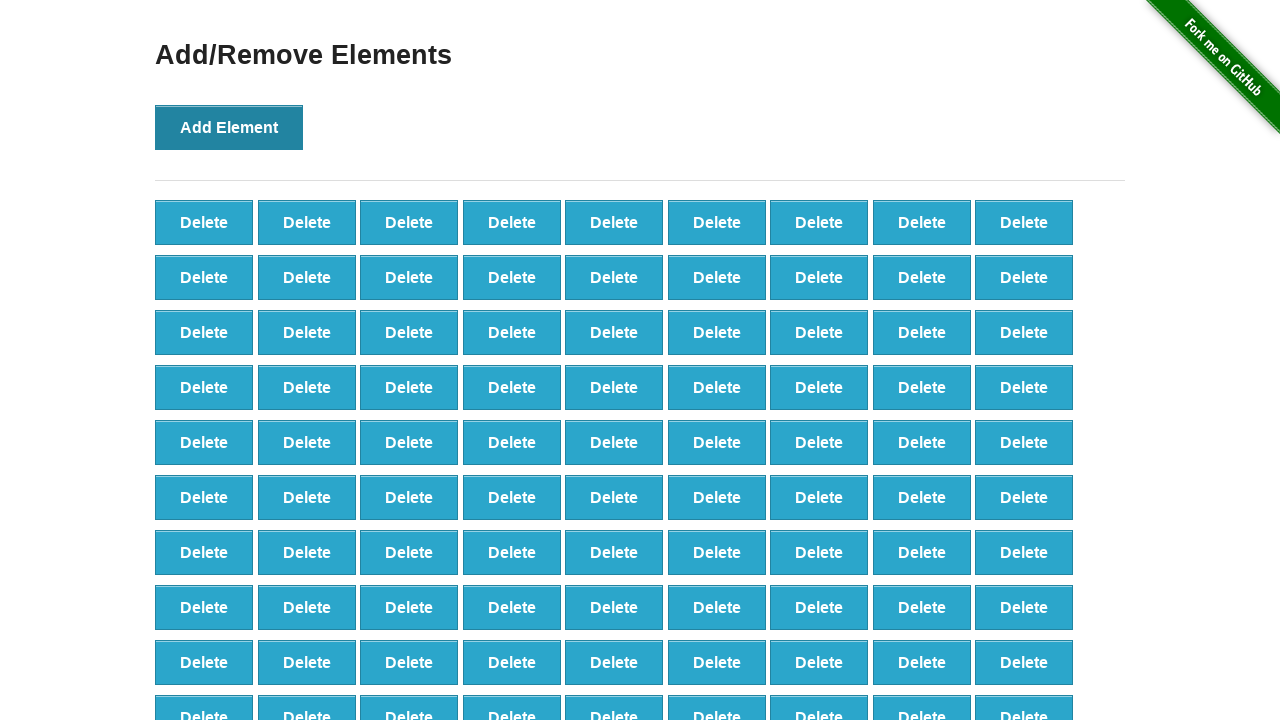

Clicked 'Add Element' button (iteration 91/100) at (229, 127) on xpath=//button[text()='Add Element']
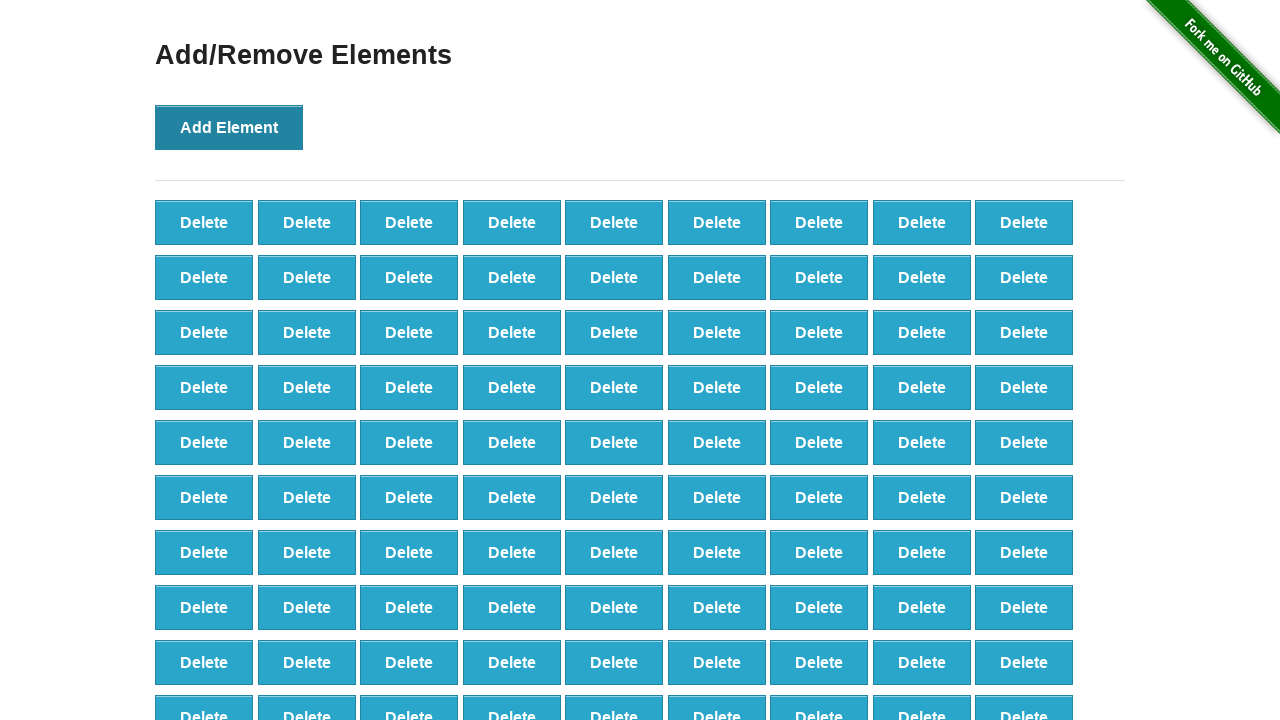

Clicked 'Add Element' button (iteration 92/100) at (229, 127) on xpath=//button[text()='Add Element']
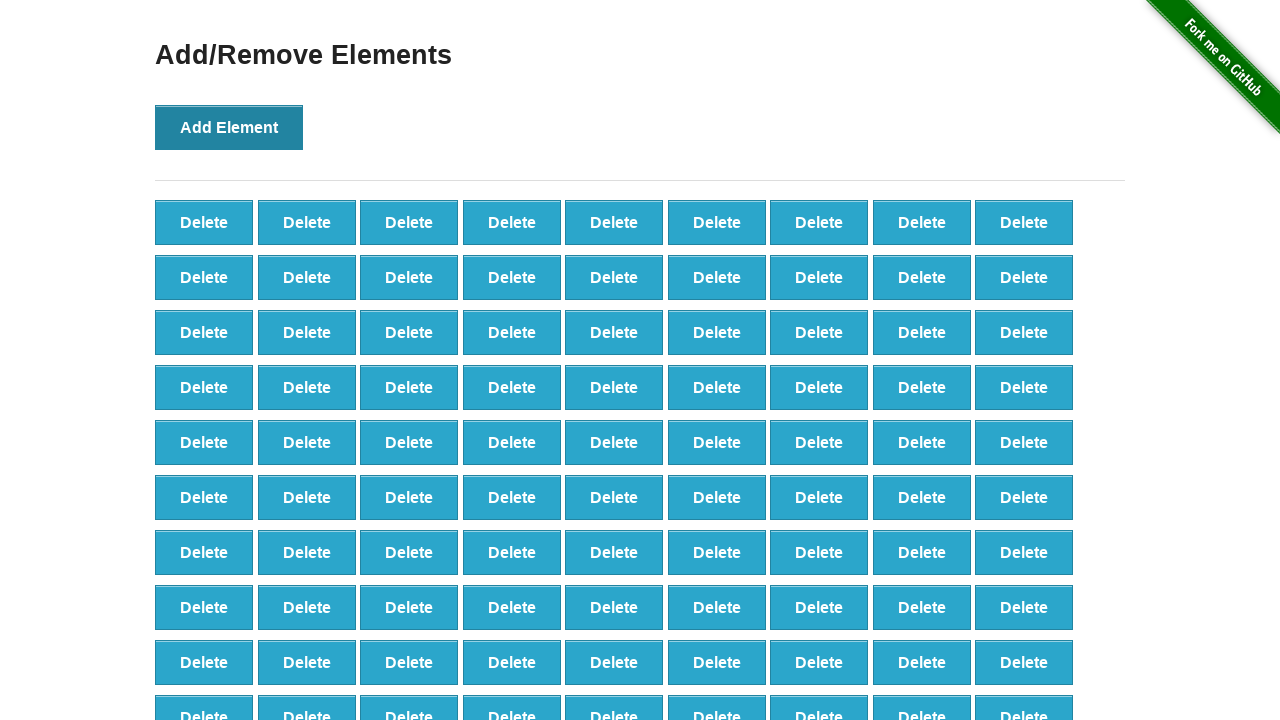

Clicked 'Add Element' button (iteration 93/100) at (229, 127) on xpath=//button[text()='Add Element']
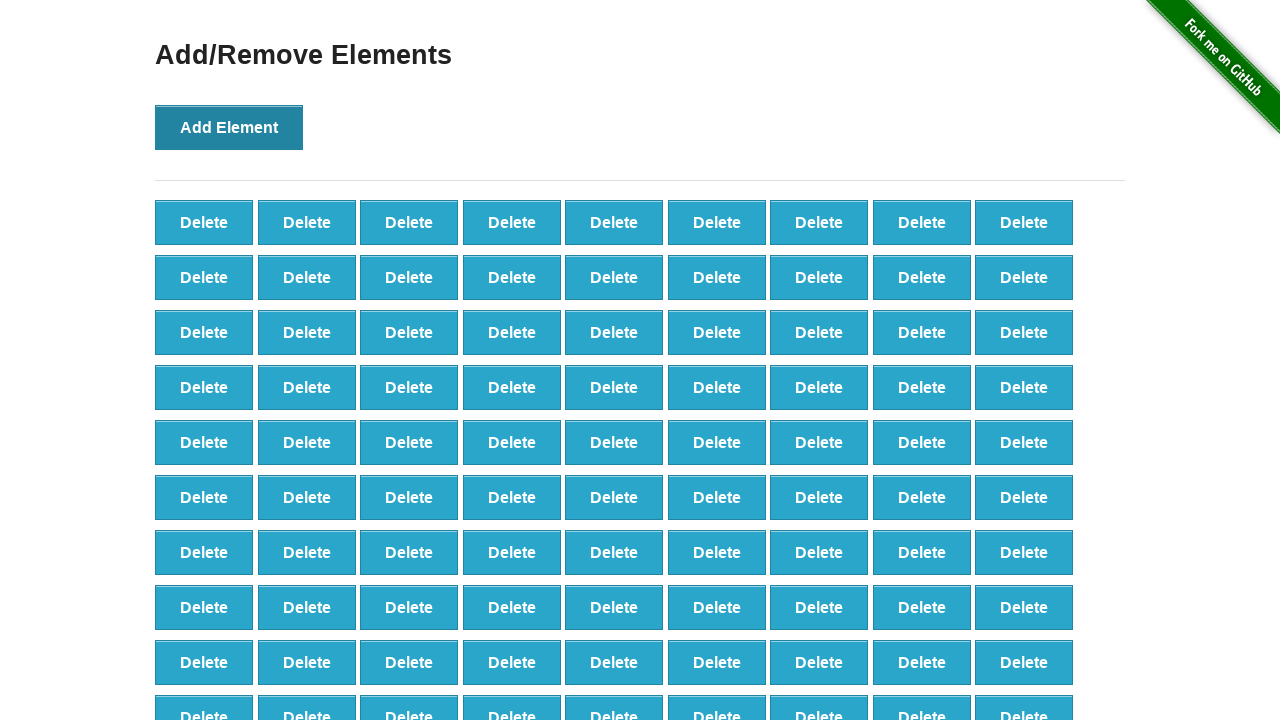

Clicked 'Add Element' button (iteration 94/100) at (229, 127) on xpath=//button[text()='Add Element']
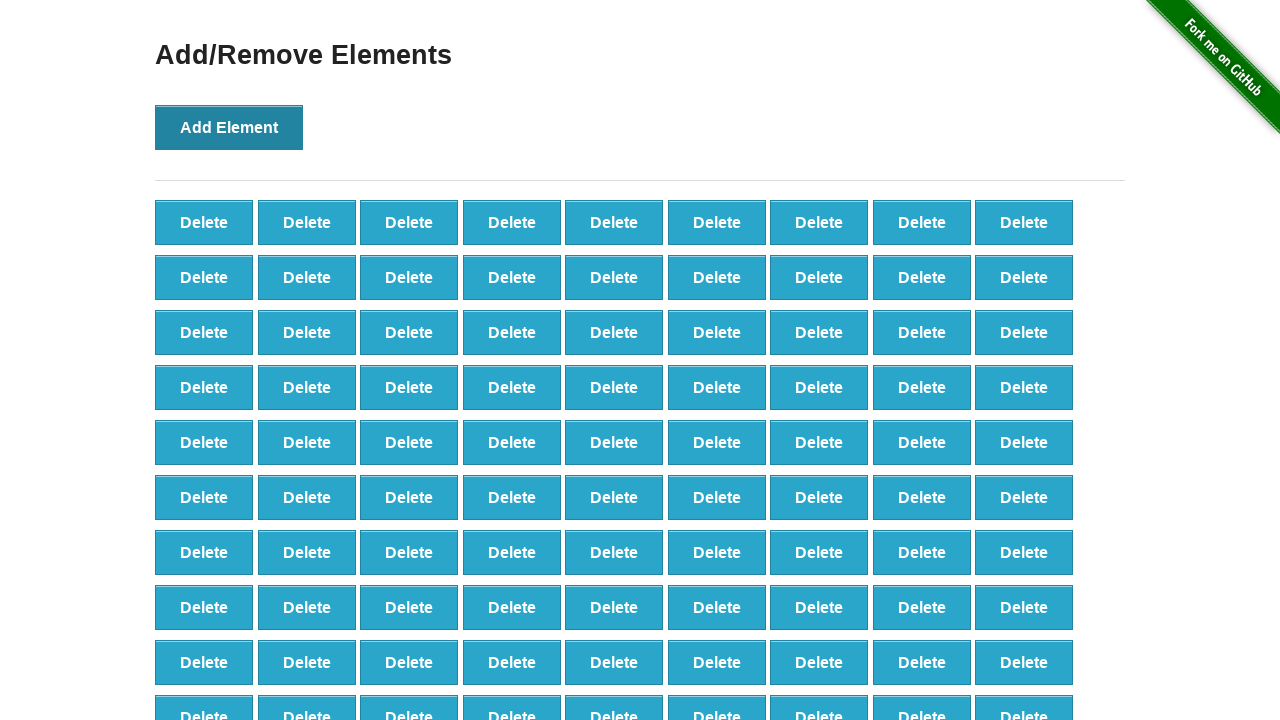

Clicked 'Add Element' button (iteration 95/100) at (229, 127) on xpath=//button[text()='Add Element']
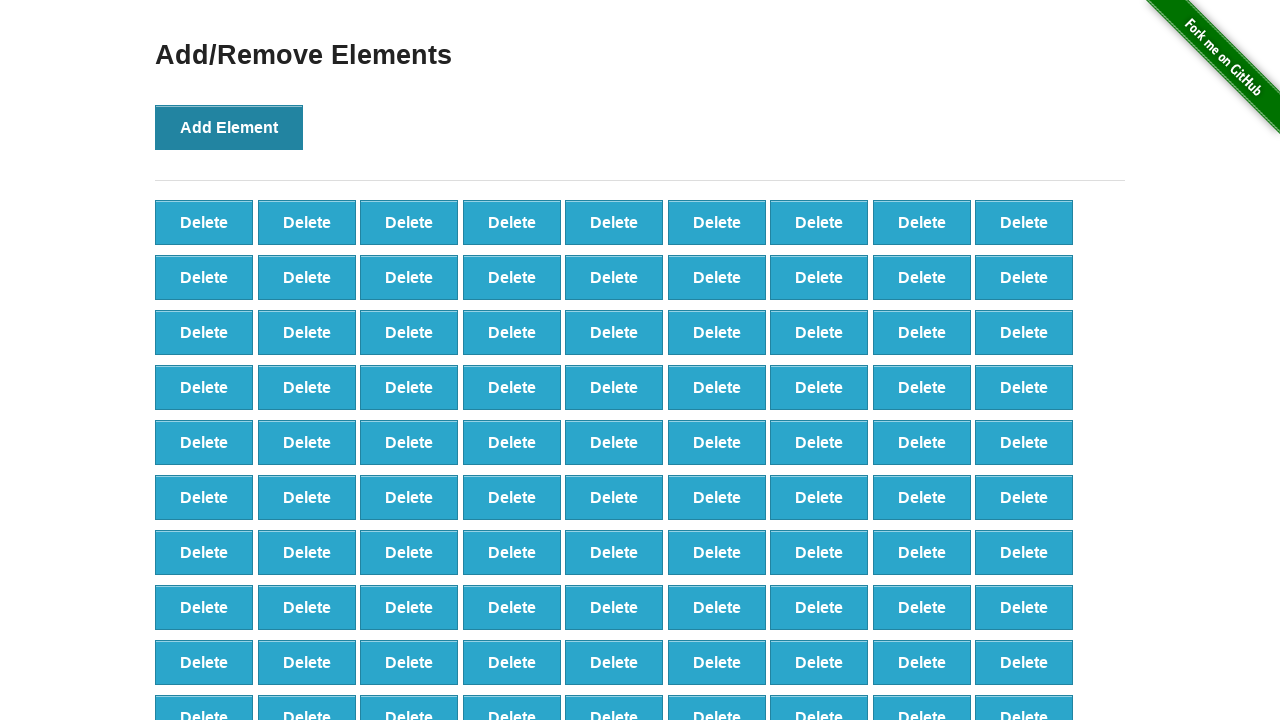

Clicked 'Add Element' button (iteration 96/100) at (229, 127) on xpath=//button[text()='Add Element']
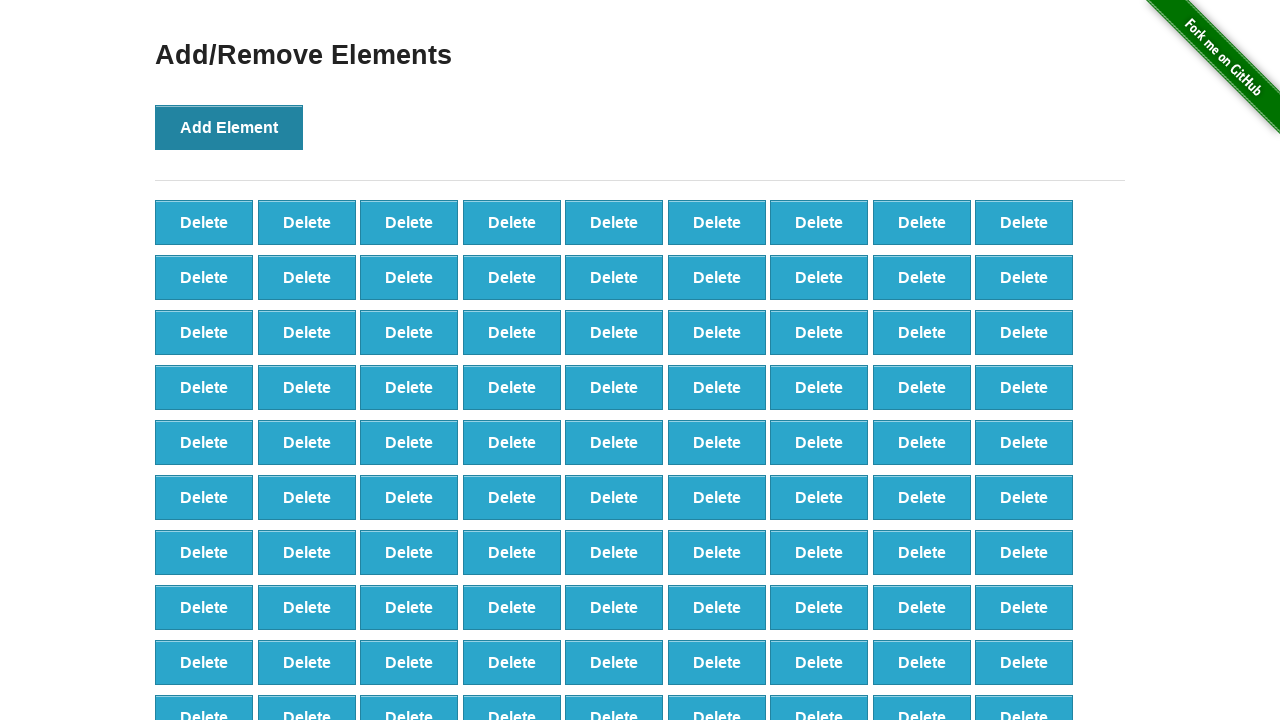

Clicked 'Add Element' button (iteration 97/100) at (229, 127) on xpath=//button[text()='Add Element']
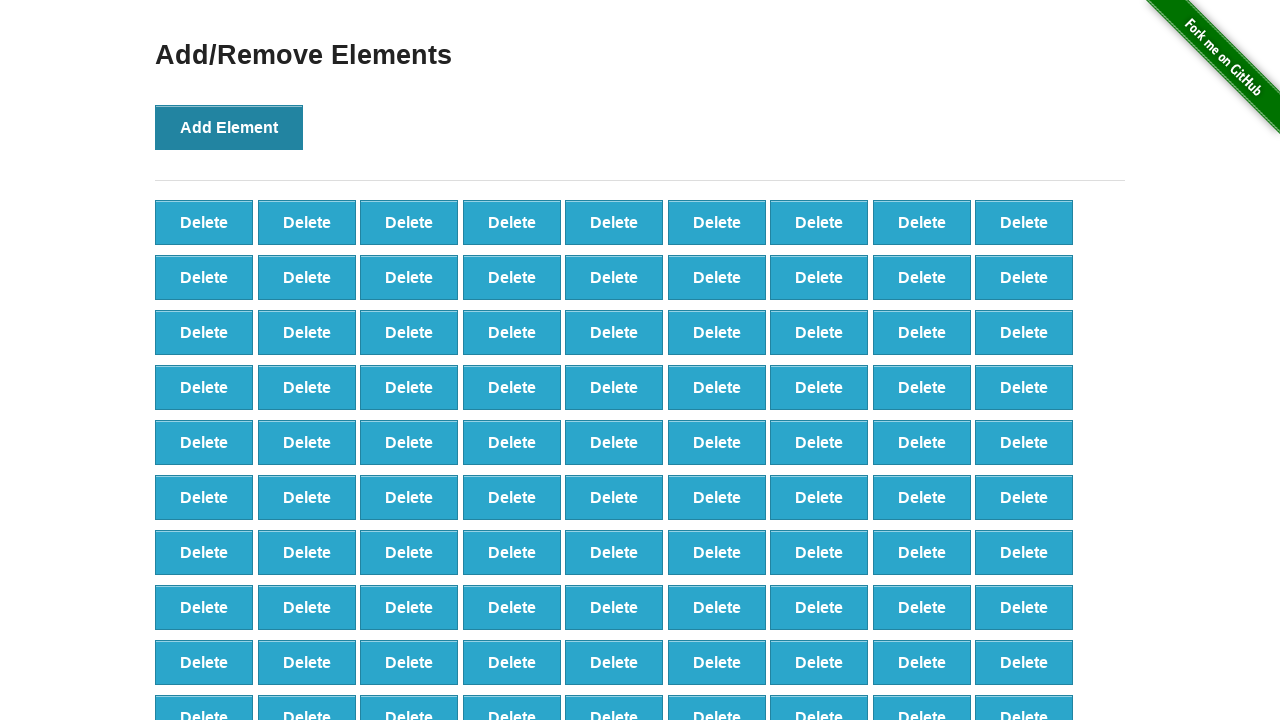

Clicked 'Add Element' button (iteration 98/100) at (229, 127) on xpath=//button[text()='Add Element']
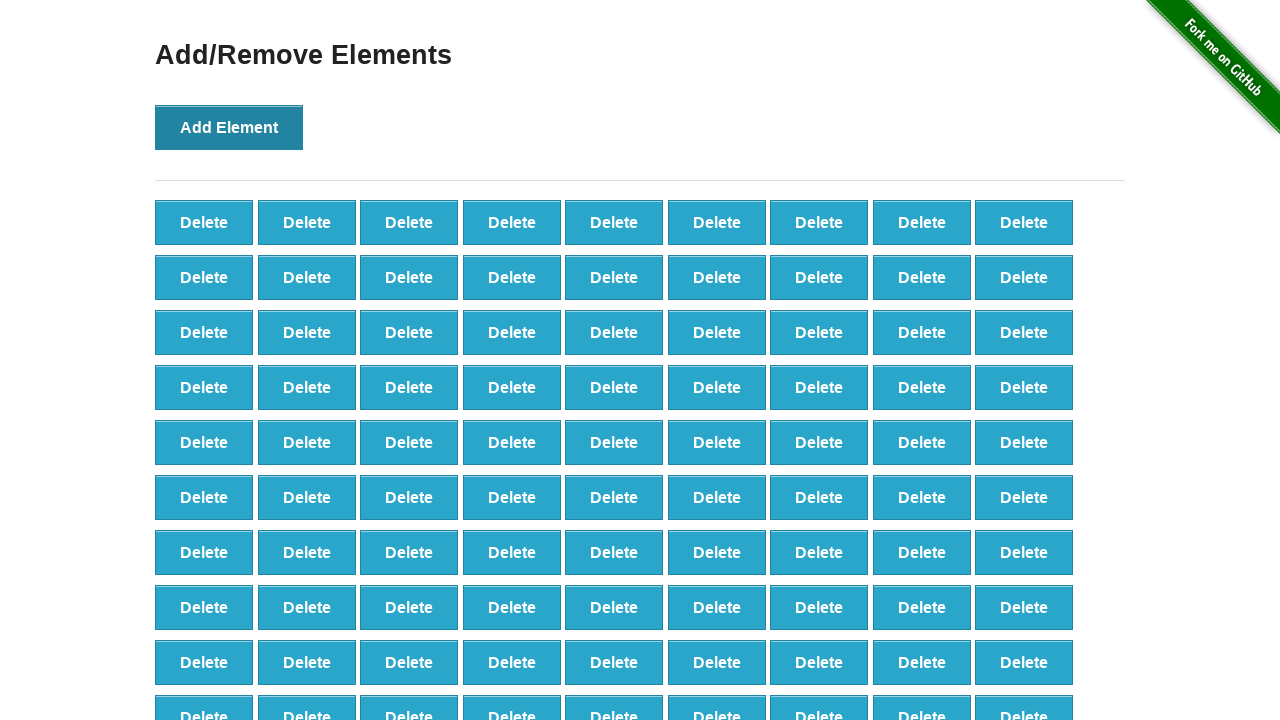

Clicked 'Add Element' button (iteration 99/100) at (229, 127) on xpath=//button[text()='Add Element']
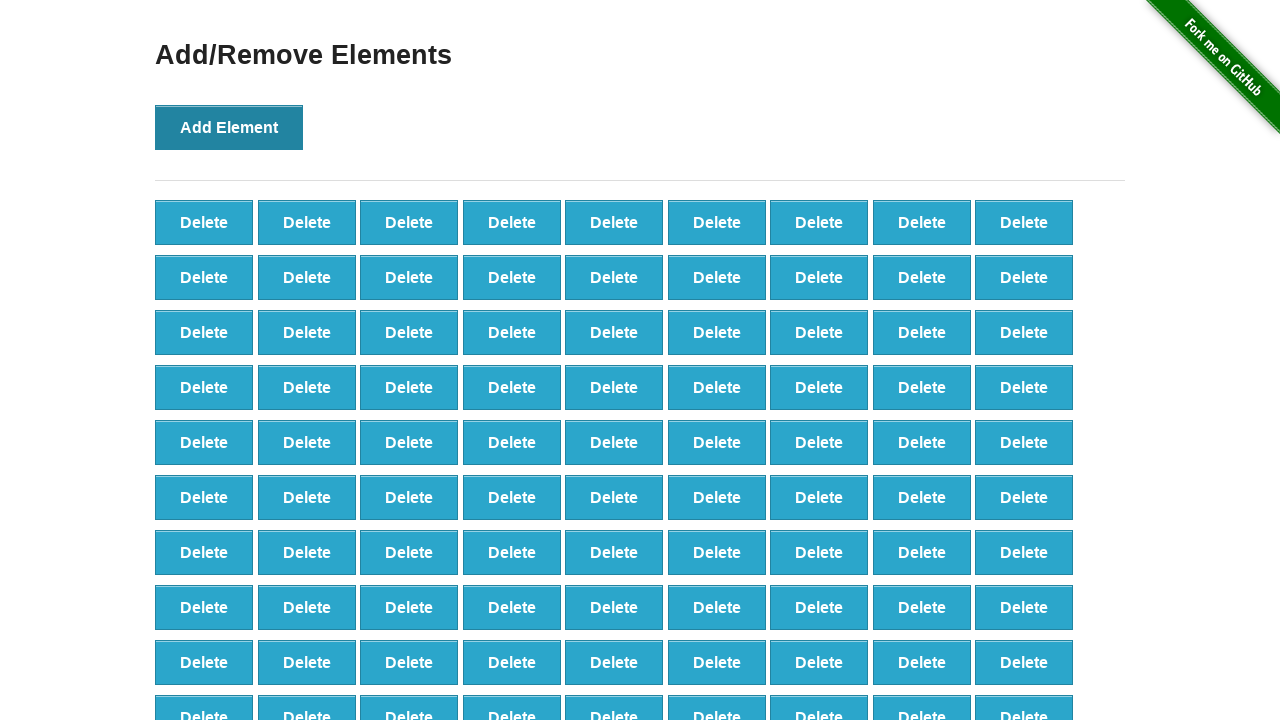

Clicked 'Add Element' button (iteration 100/100) at (229, 127) on xpath=//button[text()='Add Element']
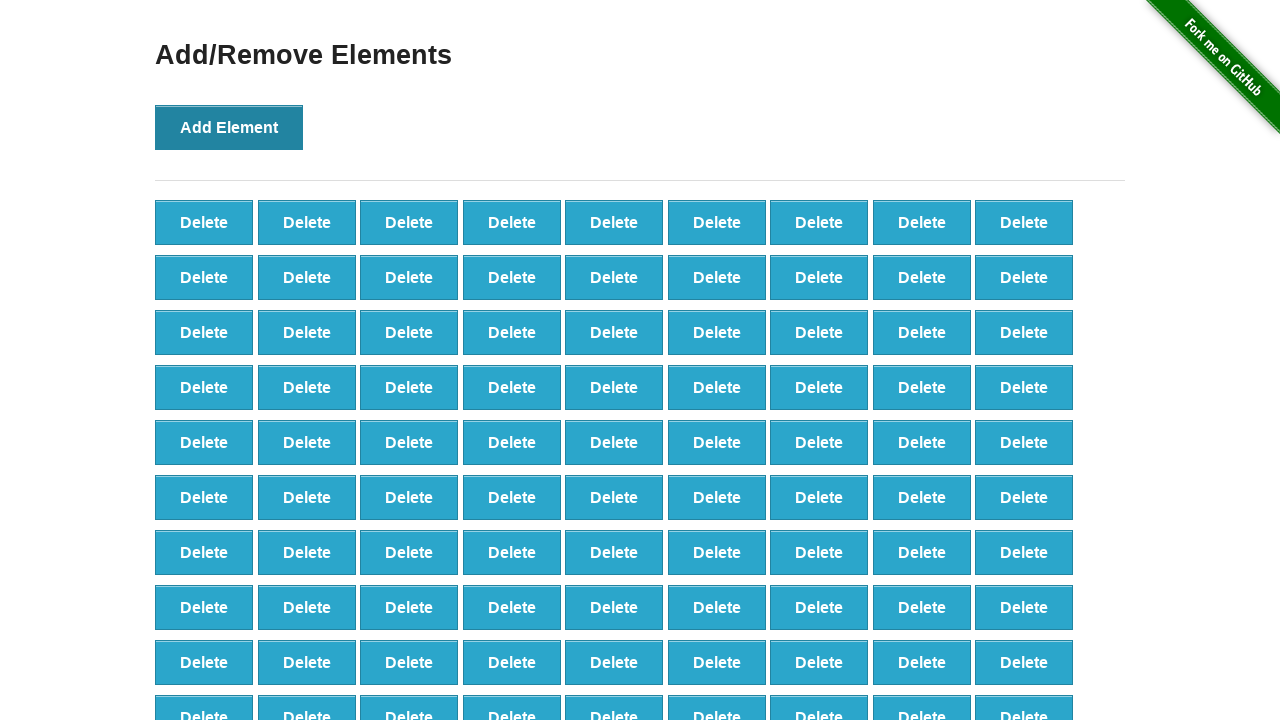

Delete buttons appeared on the page
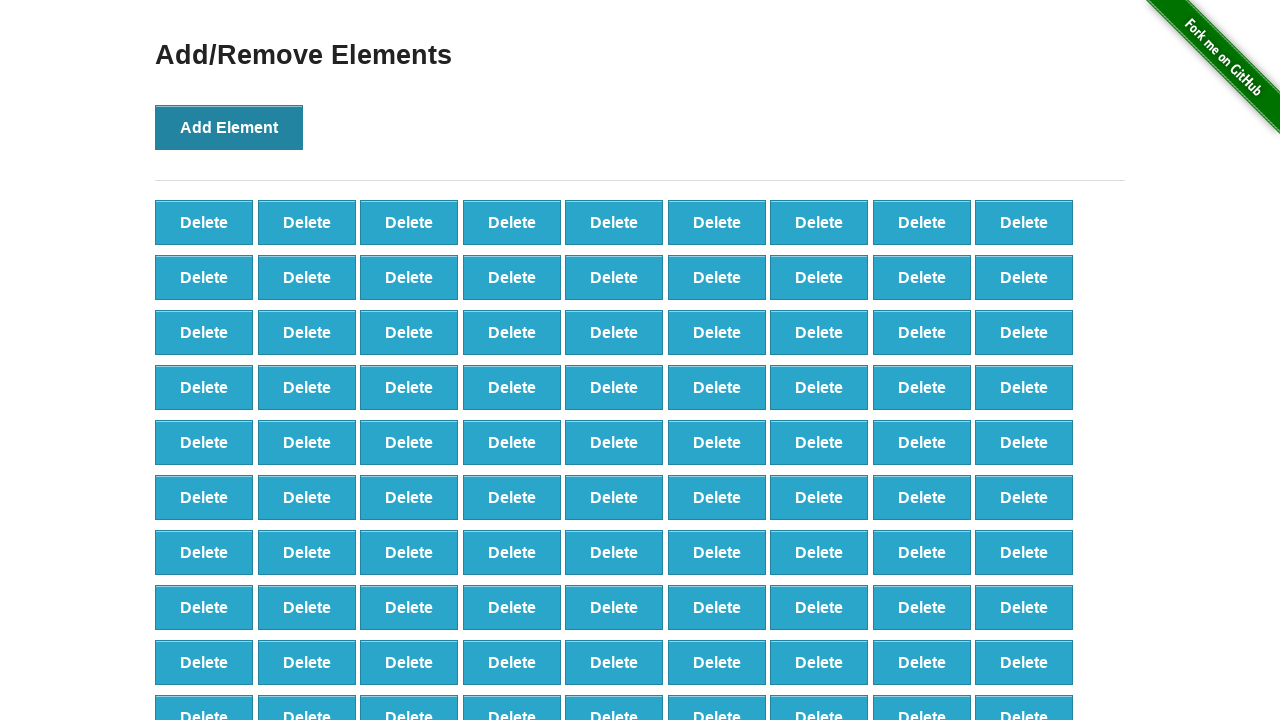

Counted initial delete buttons: 100
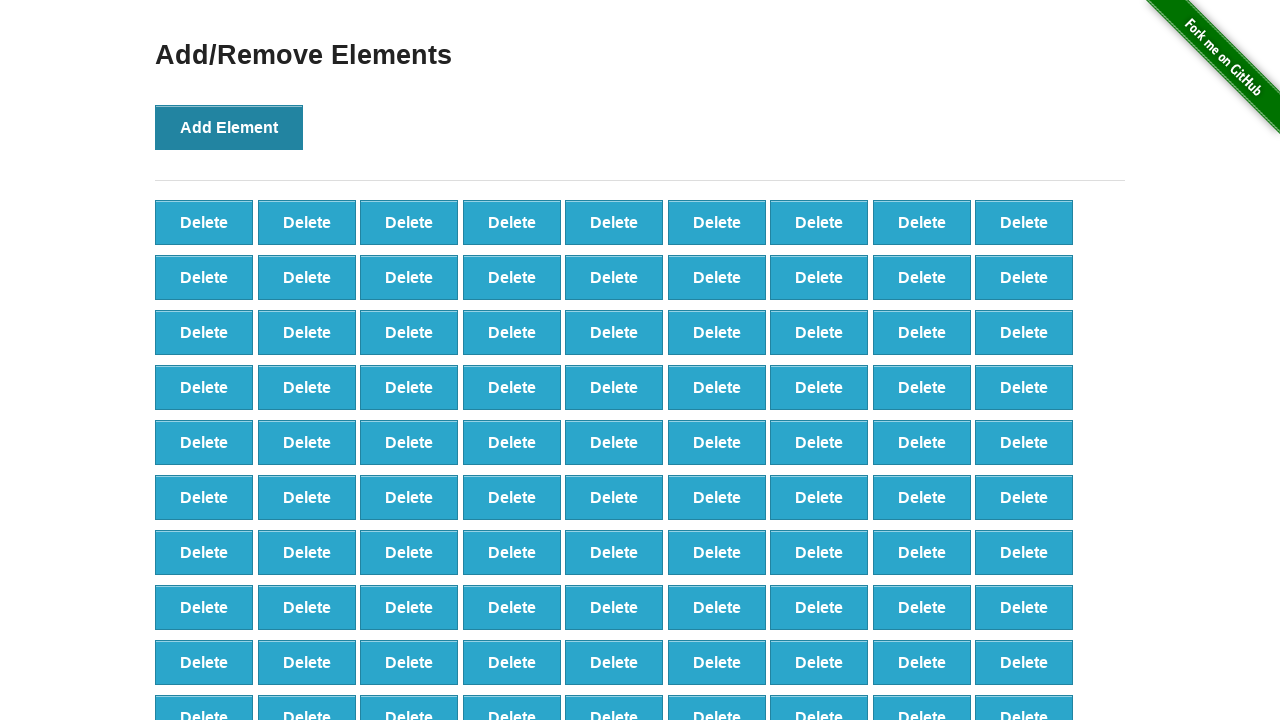

Clicked delete button (iteration 1/60) at (204, 222) on [onclick='deleteElement()'] >> nth=0
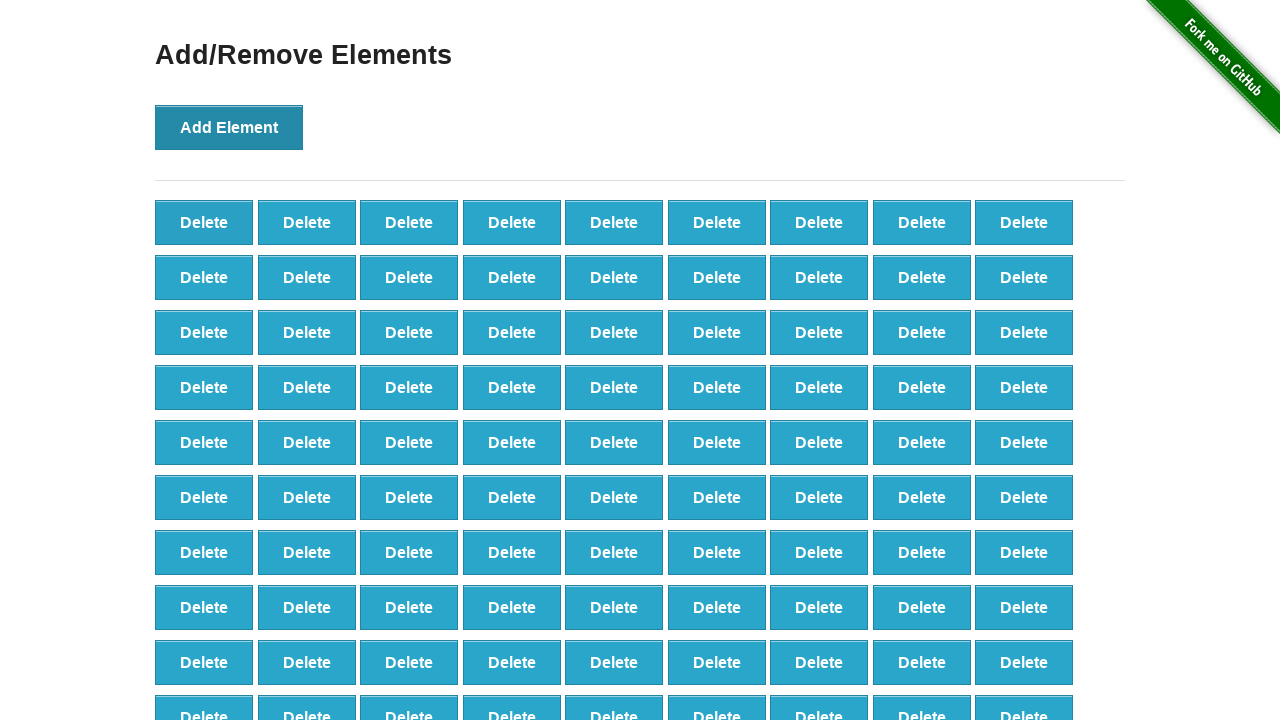

Clicked delete button (iteration 2/60) at (204, 222) on [onclick='deleteElement()'] >> nth=0
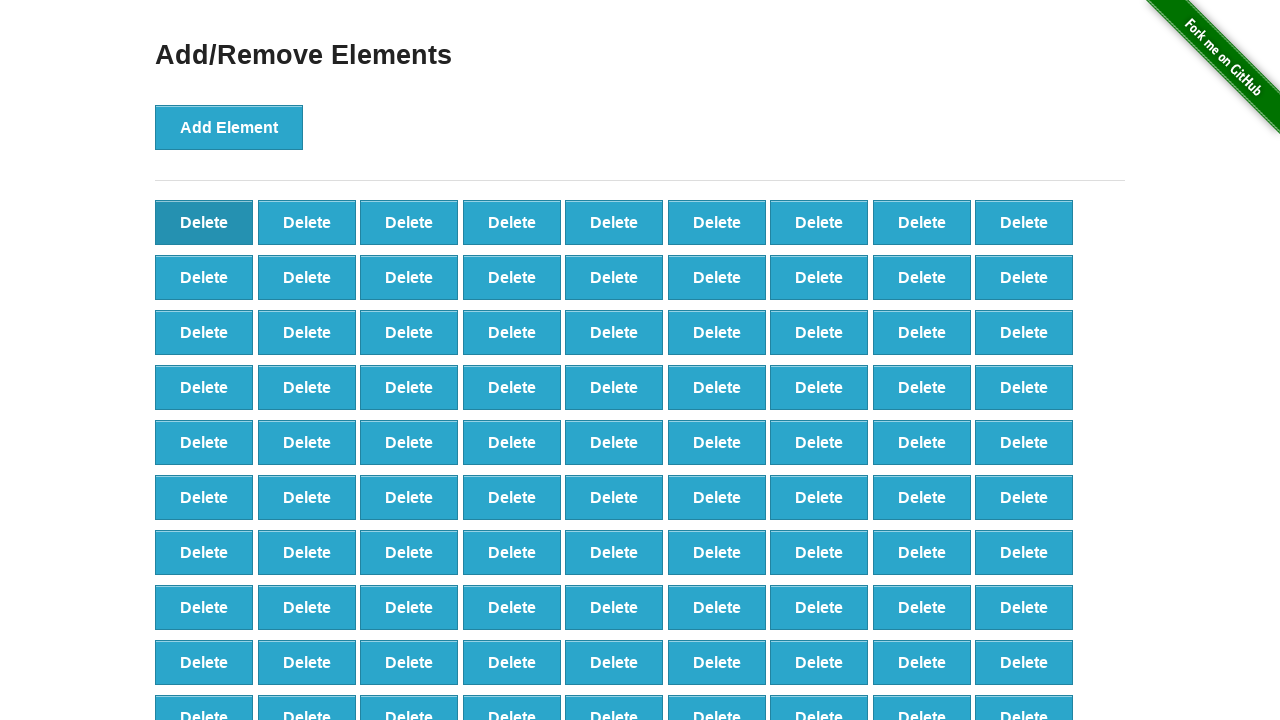

Clicked delete button (iteration 3/60) at (204, 222) on [onclick='deleteElement()'] >> nth=0
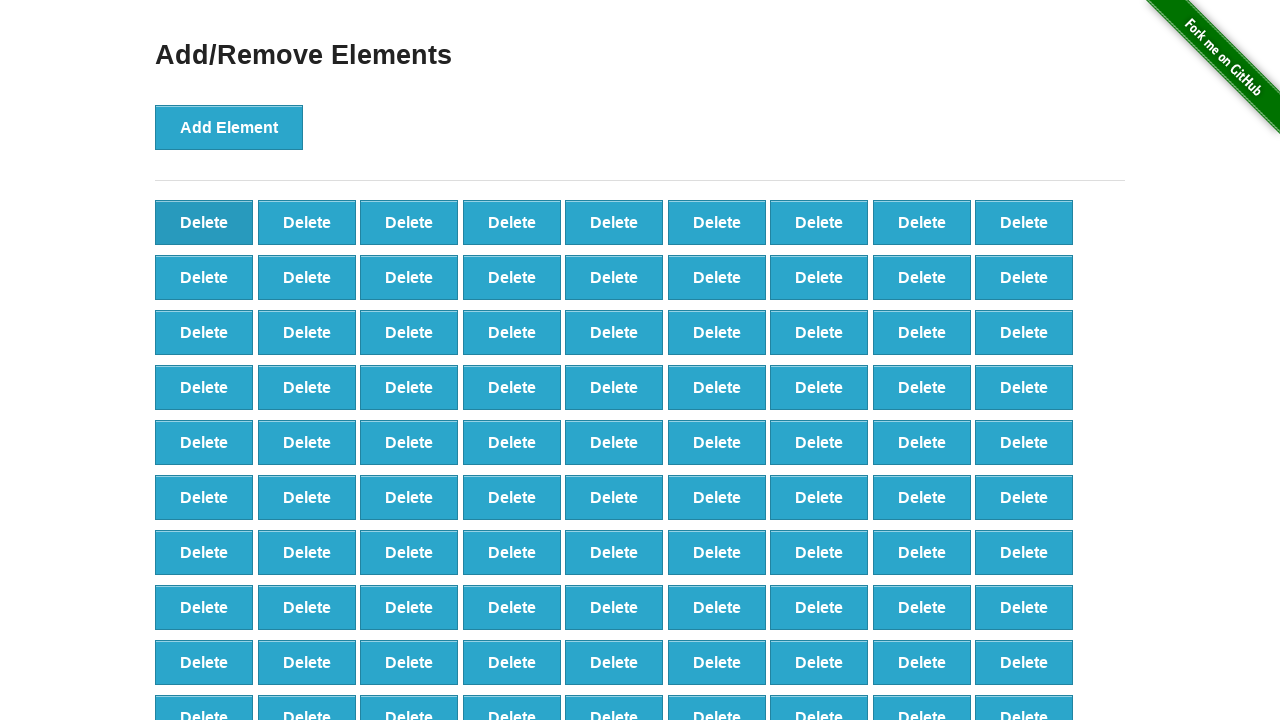

Clicked delete button (iteration 4/60) at (204, 222) on [onclick='deleteElement()'] >> nth=0
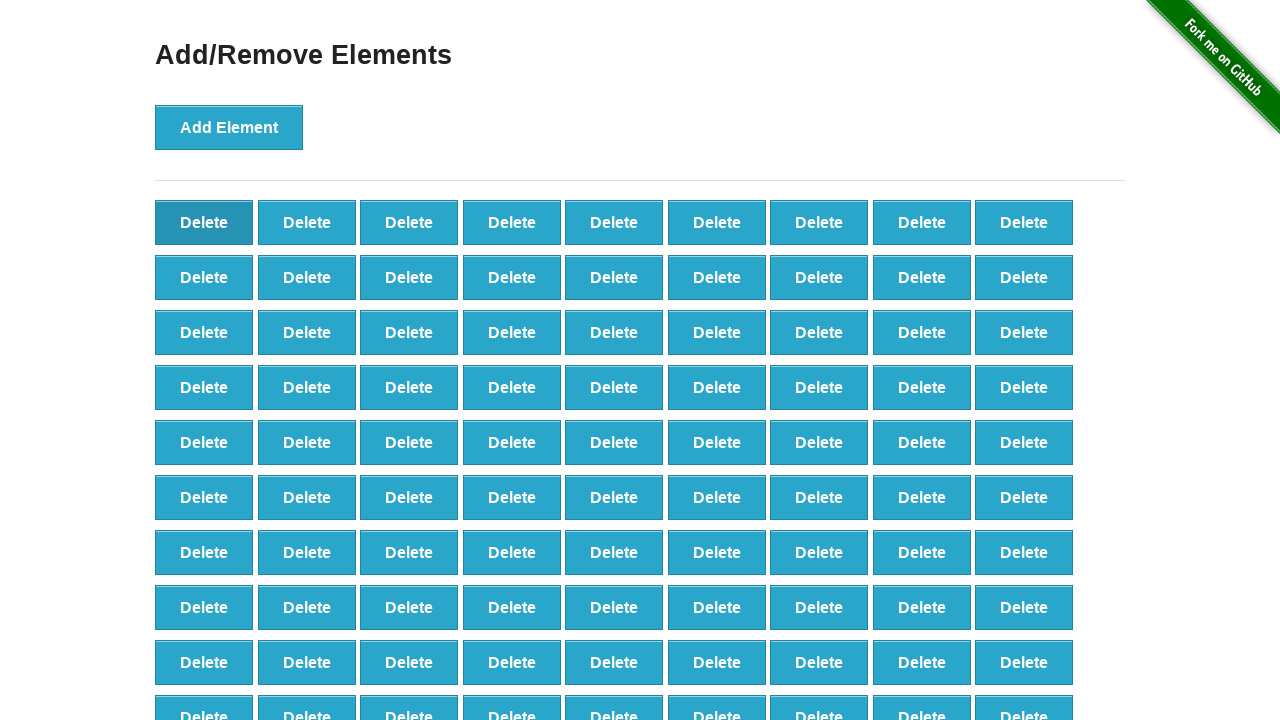

Clicked delete button (iteration 5/60) at (204, 222) on [onclick='deleteElement()'] >> nth=0
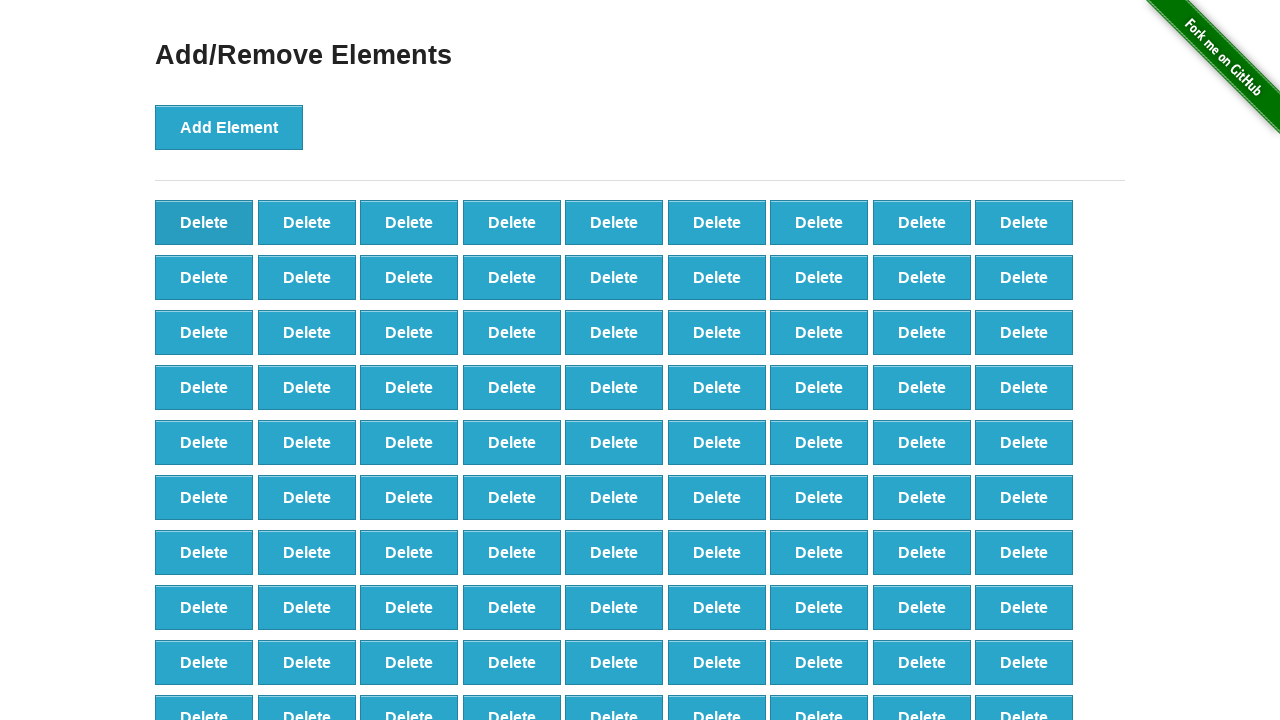

Clicked delete button (iteration 6/60) at (204, 222) on [onclick='deleteElement()'] >> nth=0
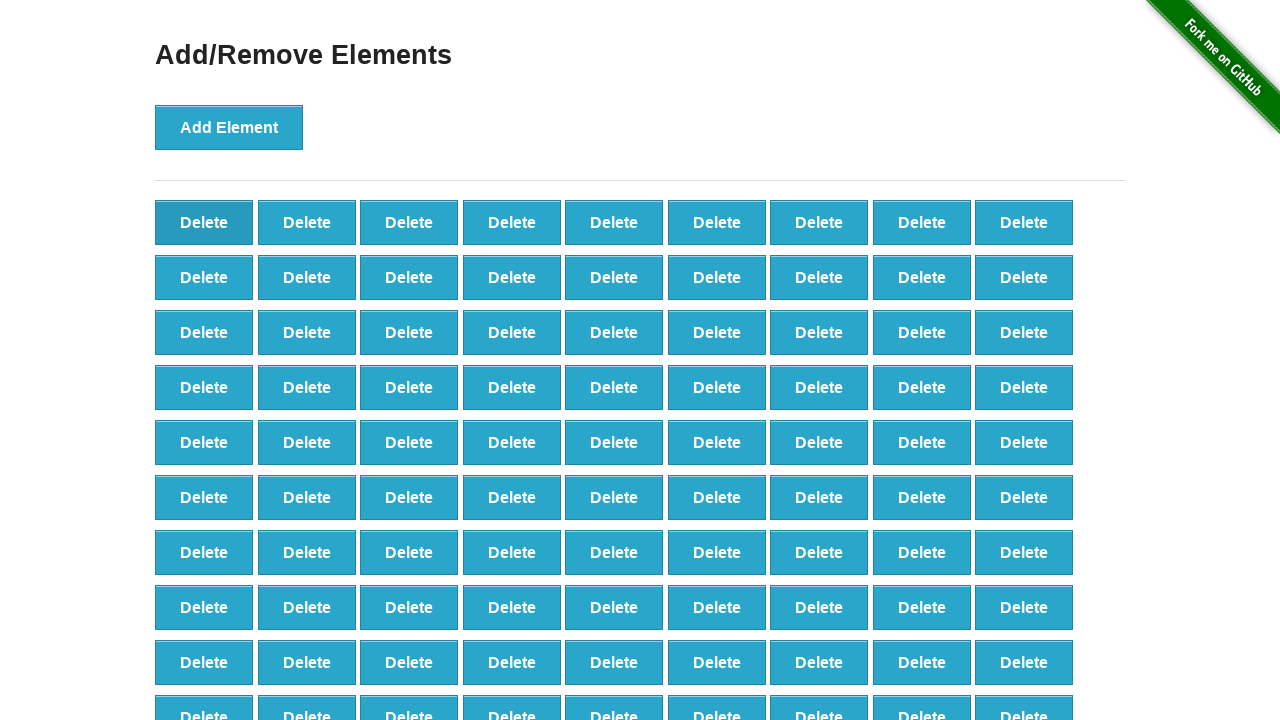

Clicked delete button (iteration 7/60) at (204, 222) on [onclick='deleteElement()'] >> nth=0
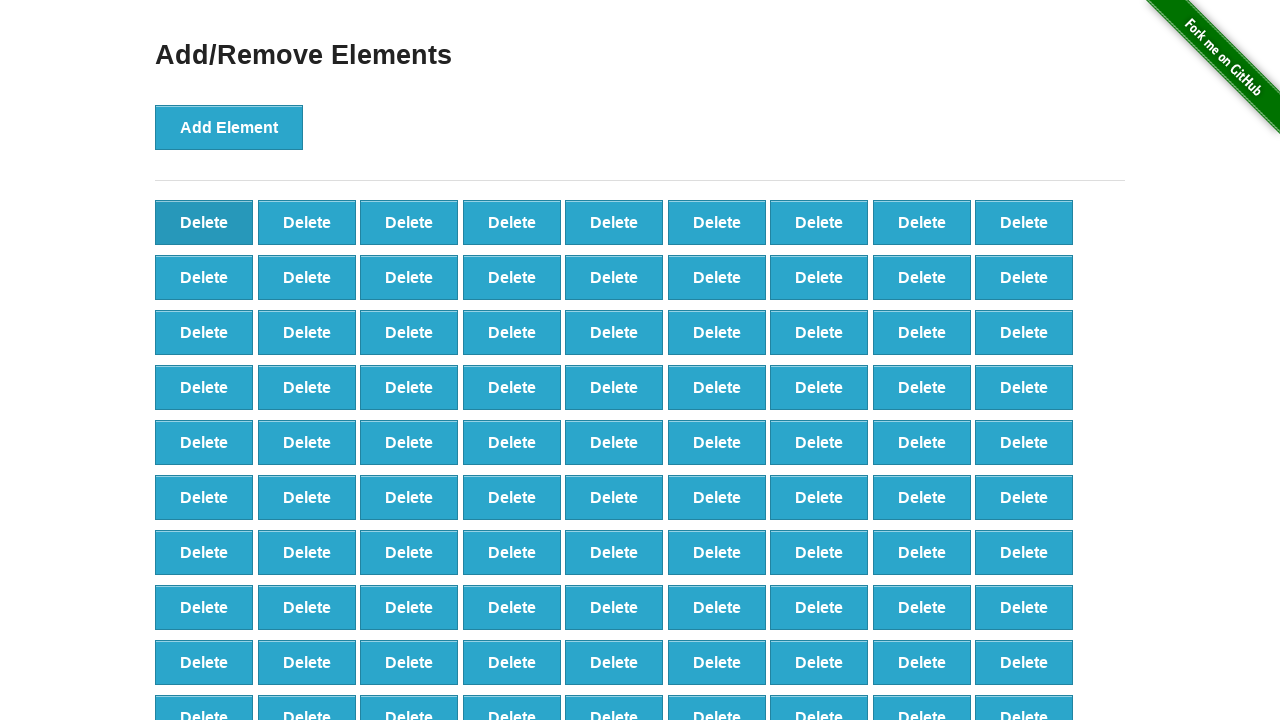

Clicked delete button (iteration 8/60) at (204, 222) on [onclick='deleteElement()'] >> nth=0
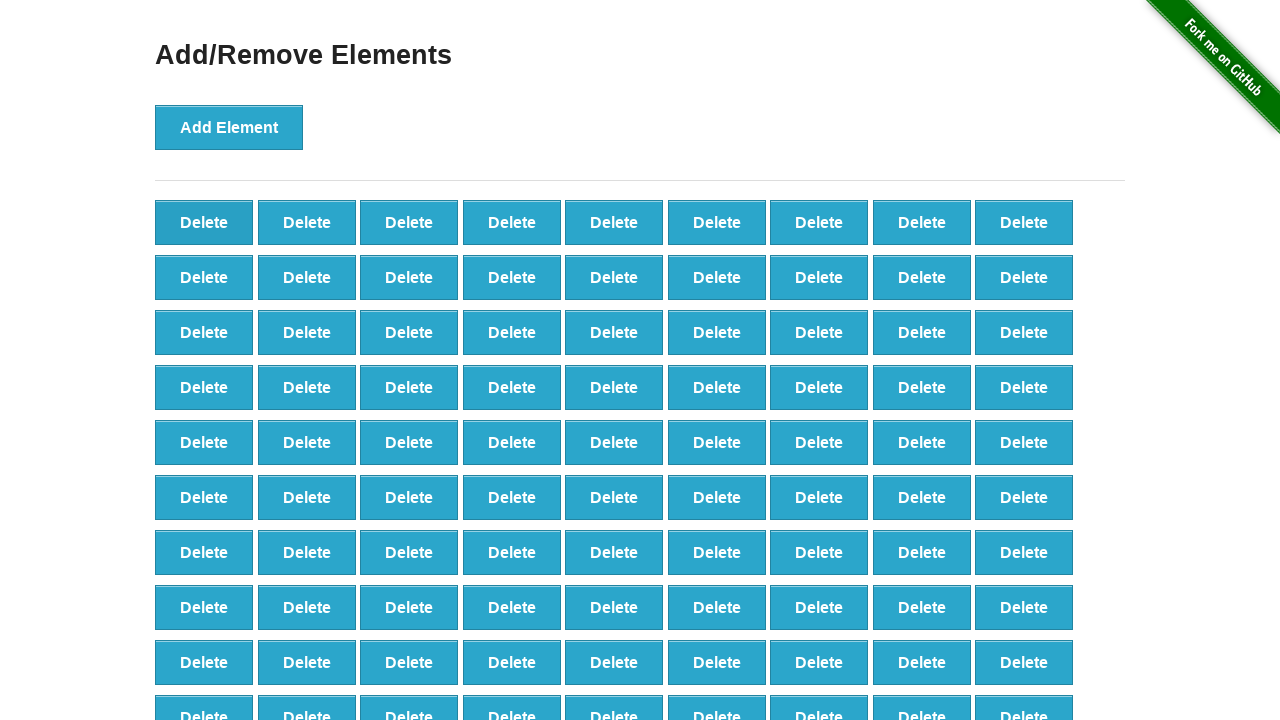

Clicked delete button (iteration 9/60) at (204, 222) on [onclick='deleteElement()'] >> nth=0
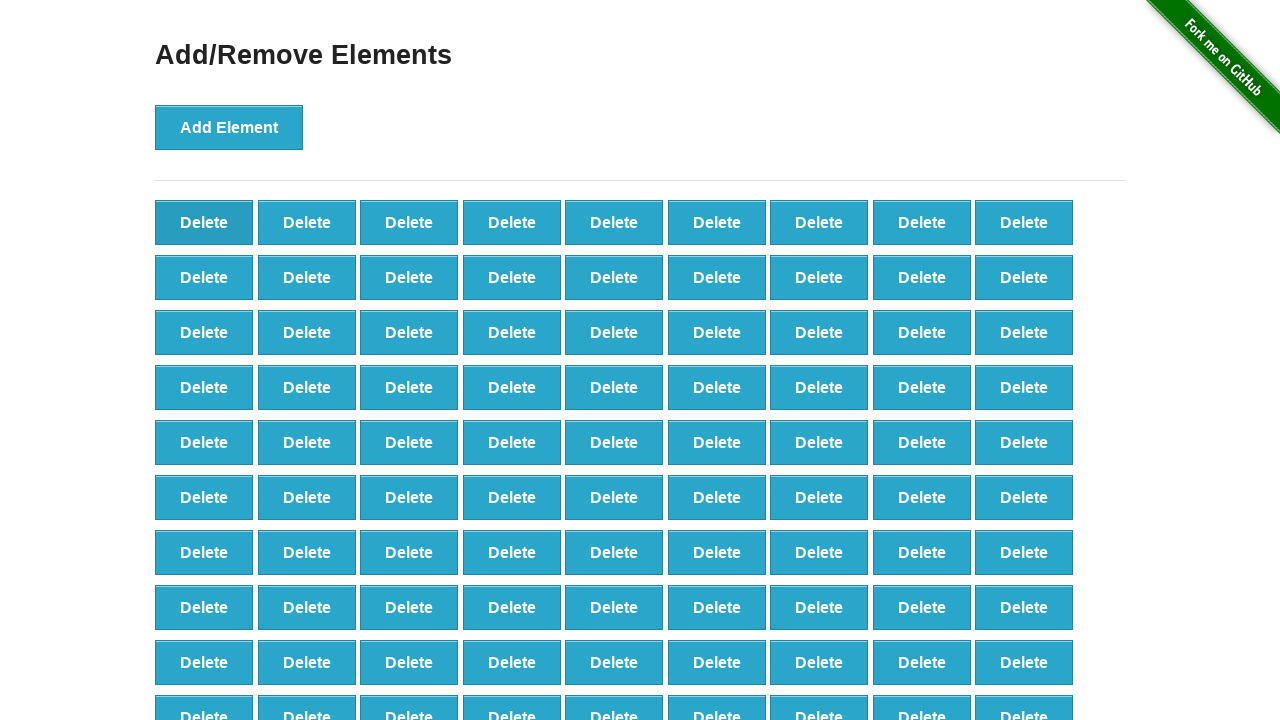

Clicked delete button (iteration 10/60) at (204, 222) on [onclick='deleteElement()'] >> nth=0
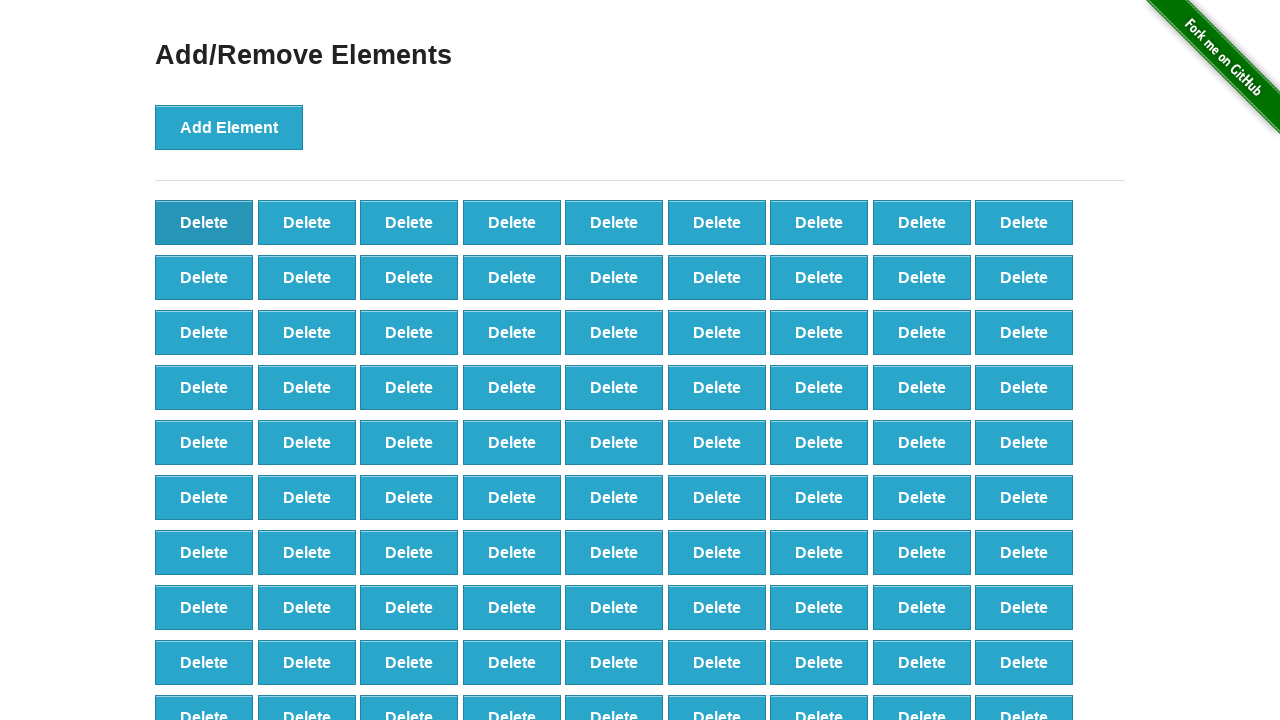

Clicked delete button (iteration 11/60) at (204, 222) on [onclick='deleteElement()'] >> nth=0
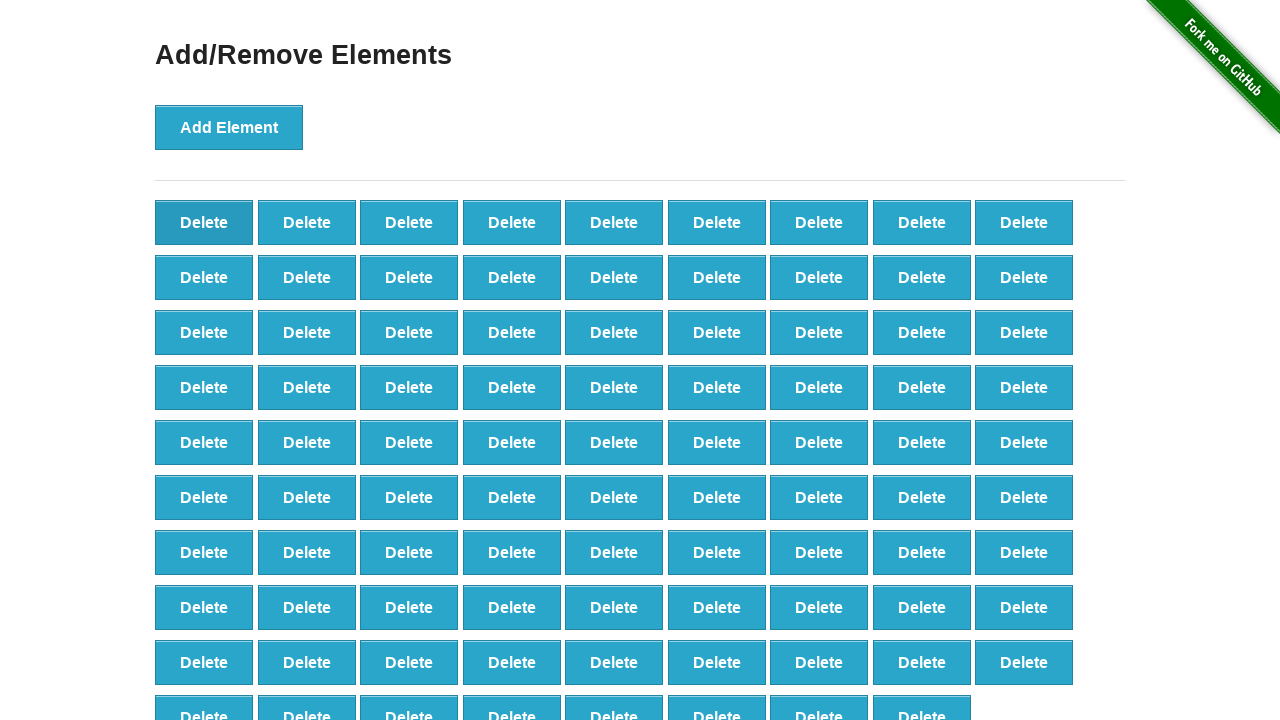

Clicked delete button (iteration 12/60) at (204, 222) on [onclick='deleteElement()'] >> nth=0
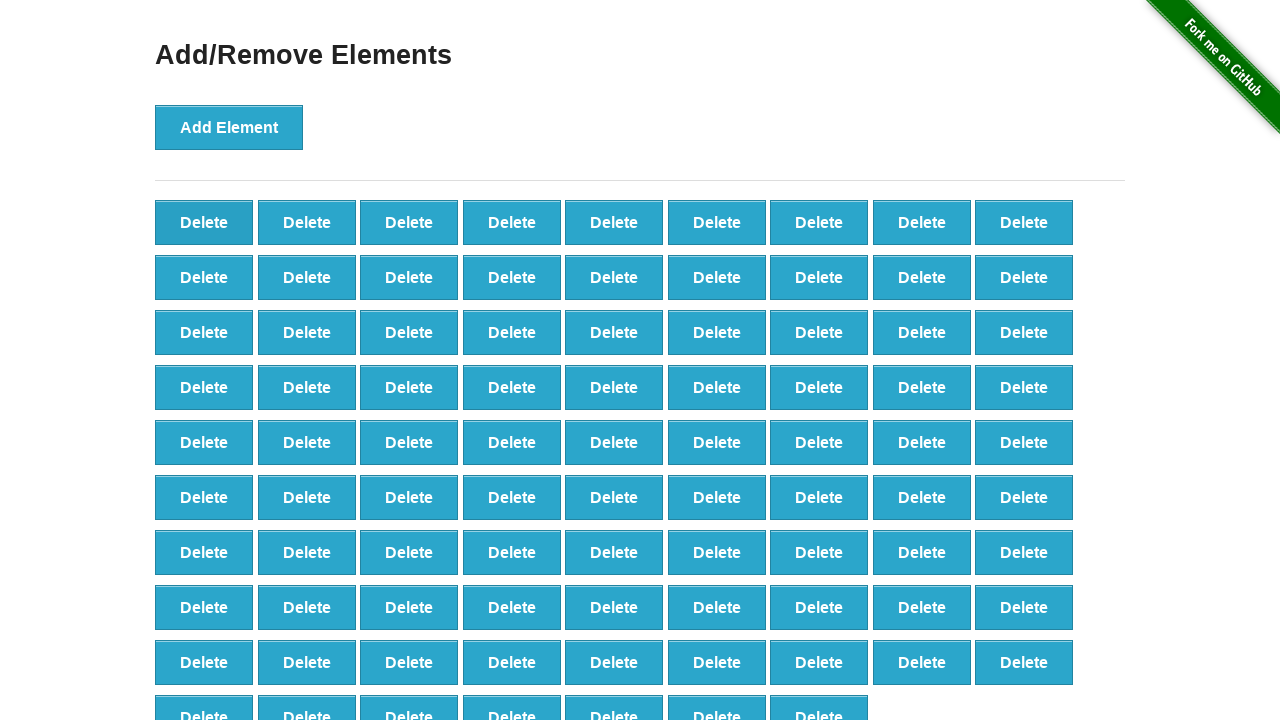

Clicked delete button (iteration 13/60) at (204, 222) on [onclick='deleteElement()'] >> nth=0
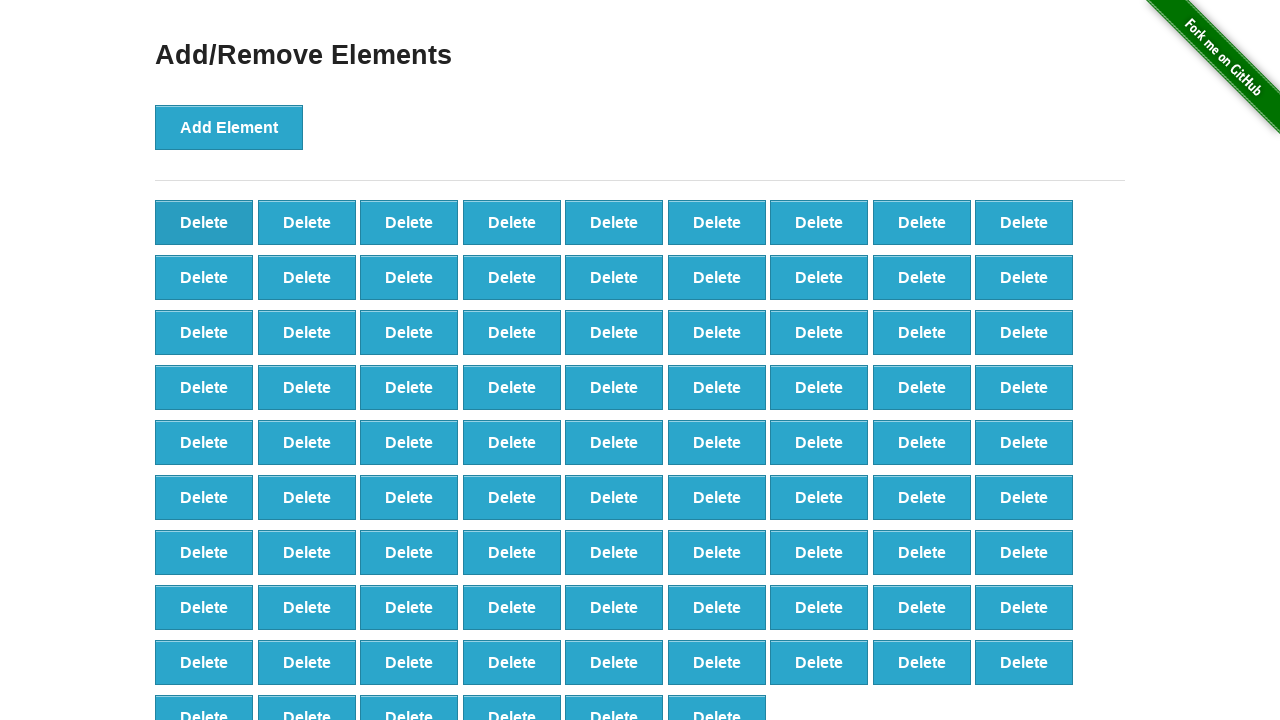

Clicked delete button (iteration 14/60) at (204, 222) on [onclick='deleteElement()'] >> nth=0
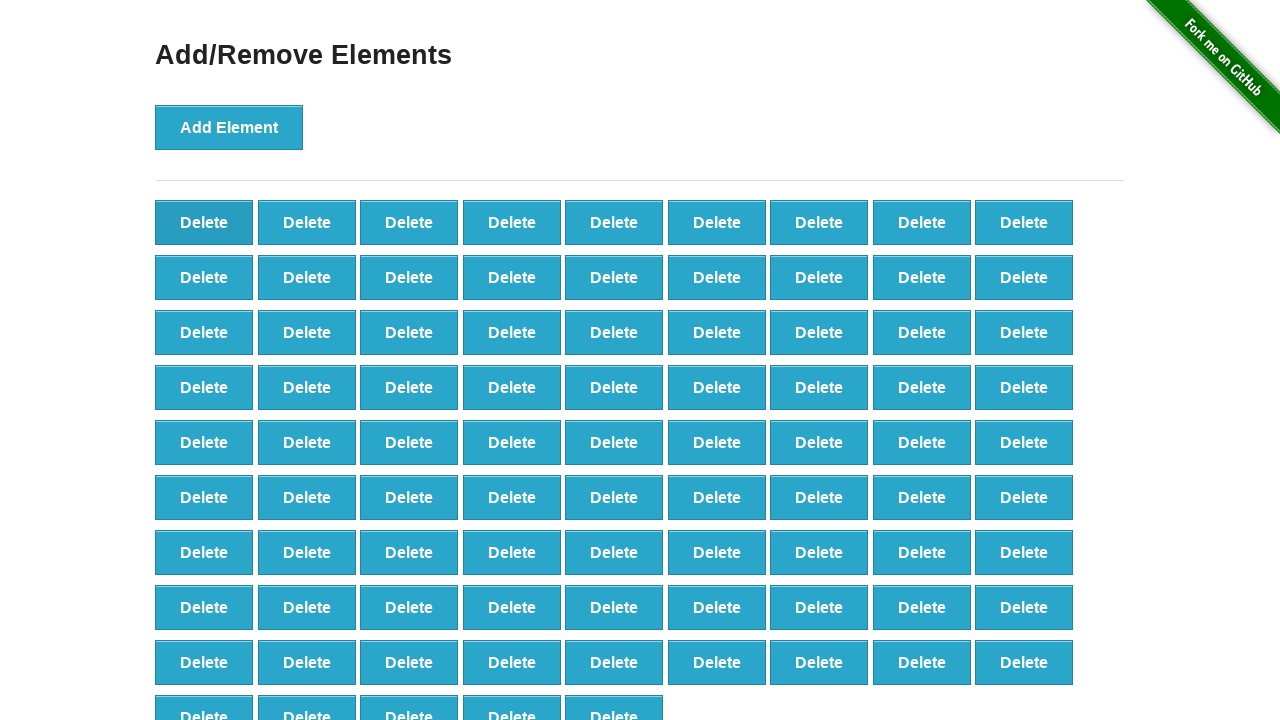

Clicked delete button (iteration 15/60) at (204, 222) on [onclick='deleteElement()'] >> nth=0
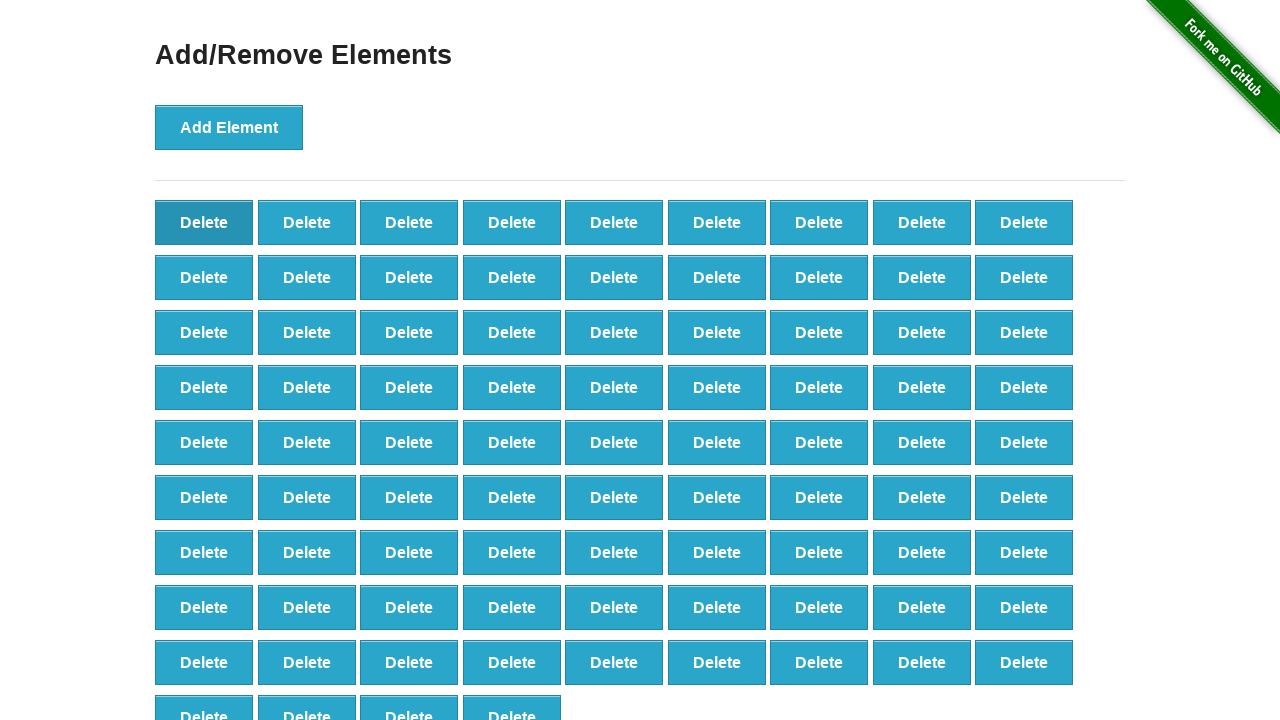

Clicked delete button (iteration 16/60) at (204, 222) on [onclick='deleteElement()'] >> nth=0
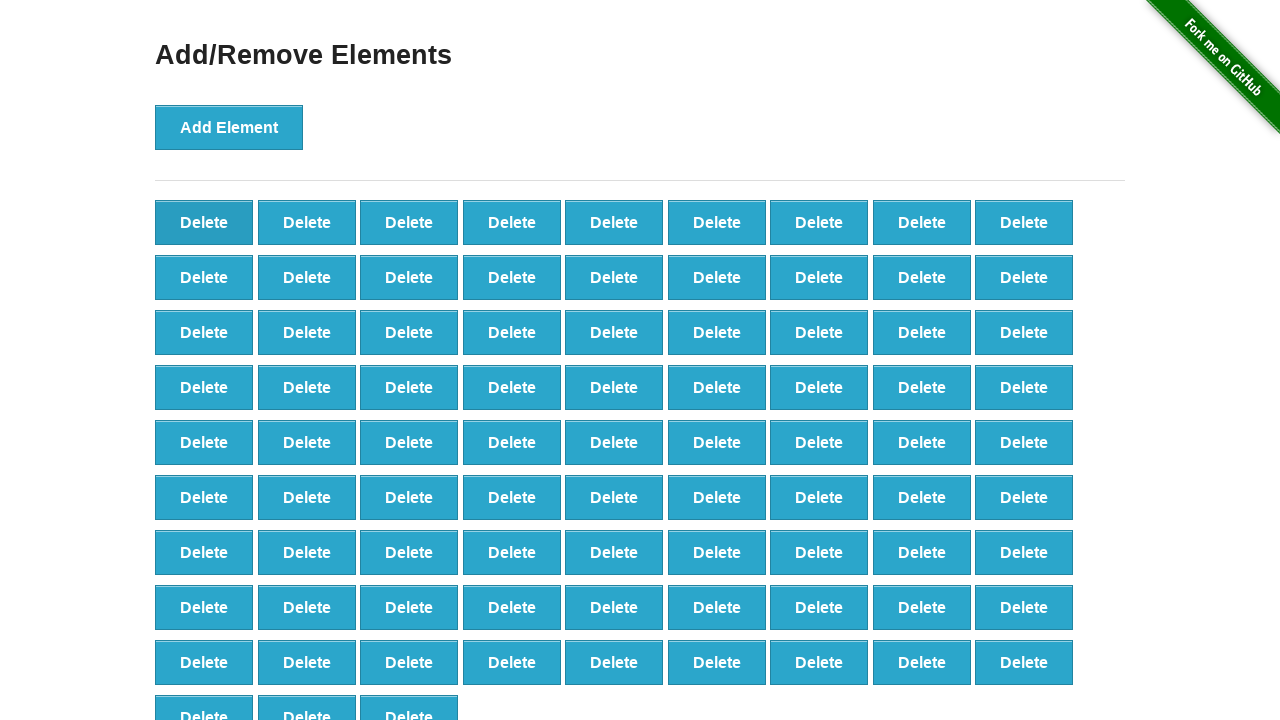

Clicked delete button (iteration 17/60) at (204, 222) on [onclick='deleteElement()'] >> nth=0
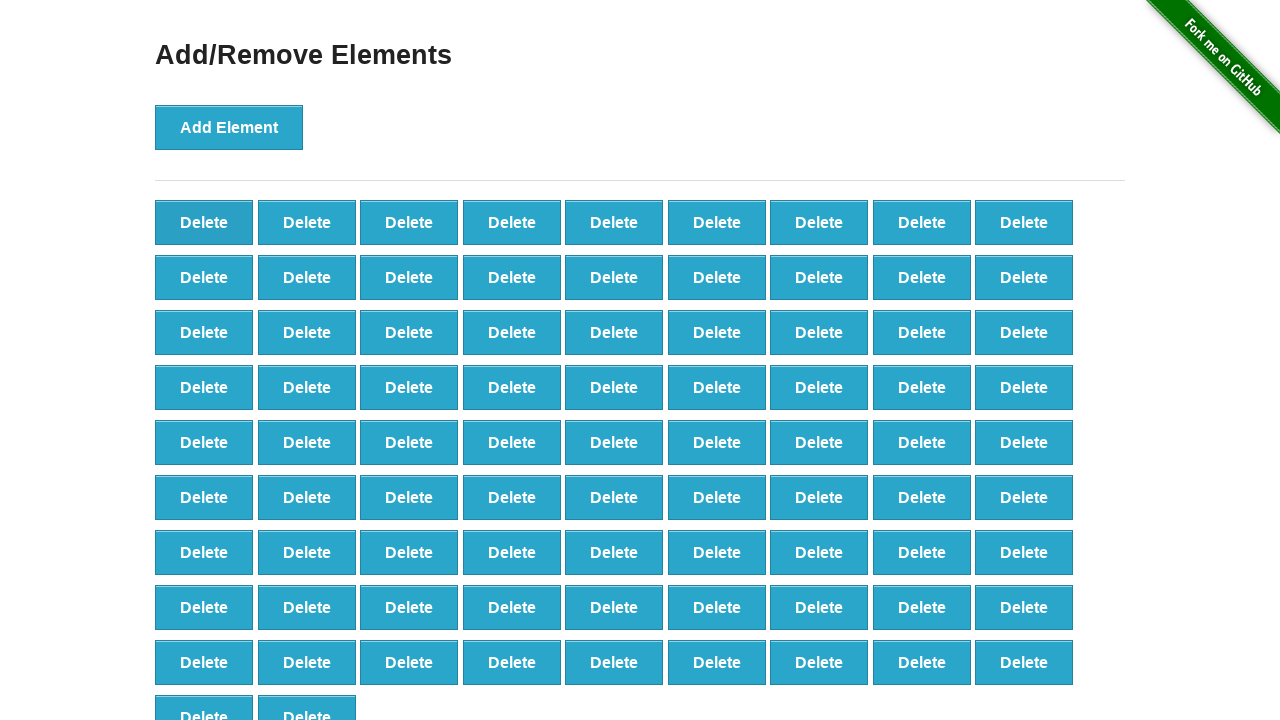

Clicked delete button (iteration 18/60) at (204, 222) on [onclick='deleteElement()'] >> nth=0
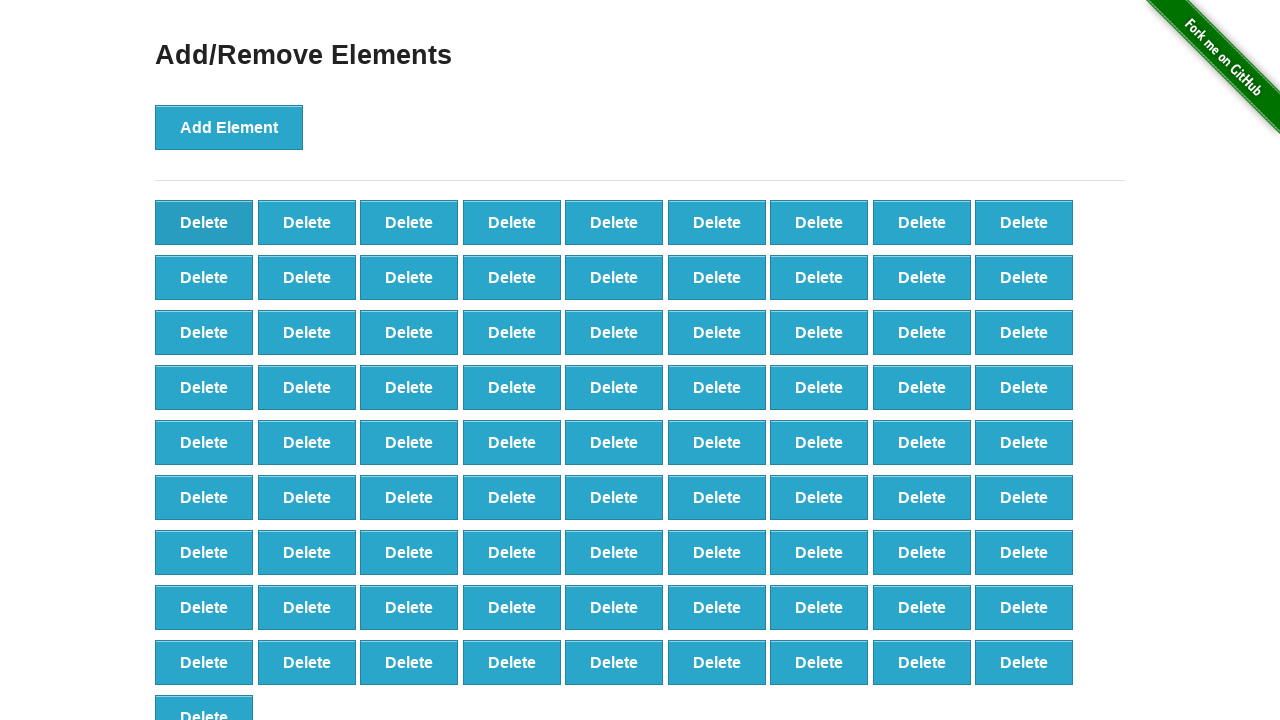

Clicked delete button (iteration 19/60) at (204, 222) on [onclick='deleteElement()'] >> nth=0
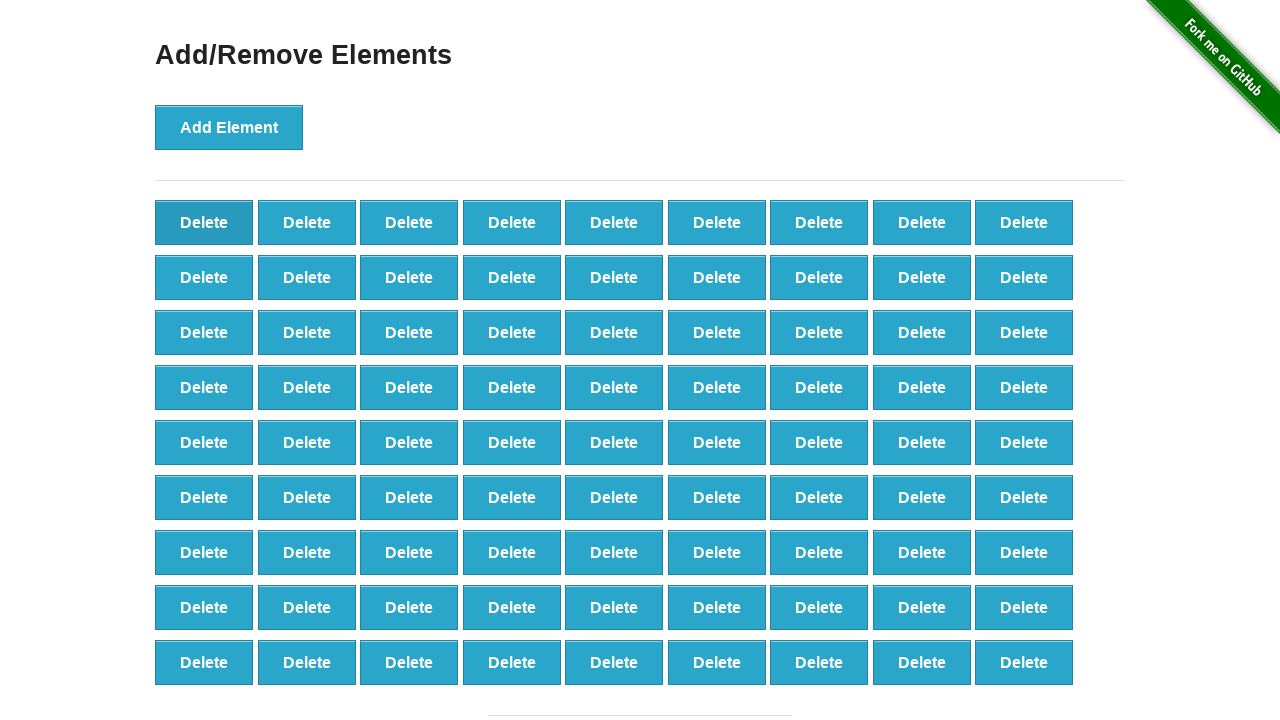

Clicked delete button (iteration 20/60) at (204, 222) on [onclick='deleteElement()'] >> nth=0
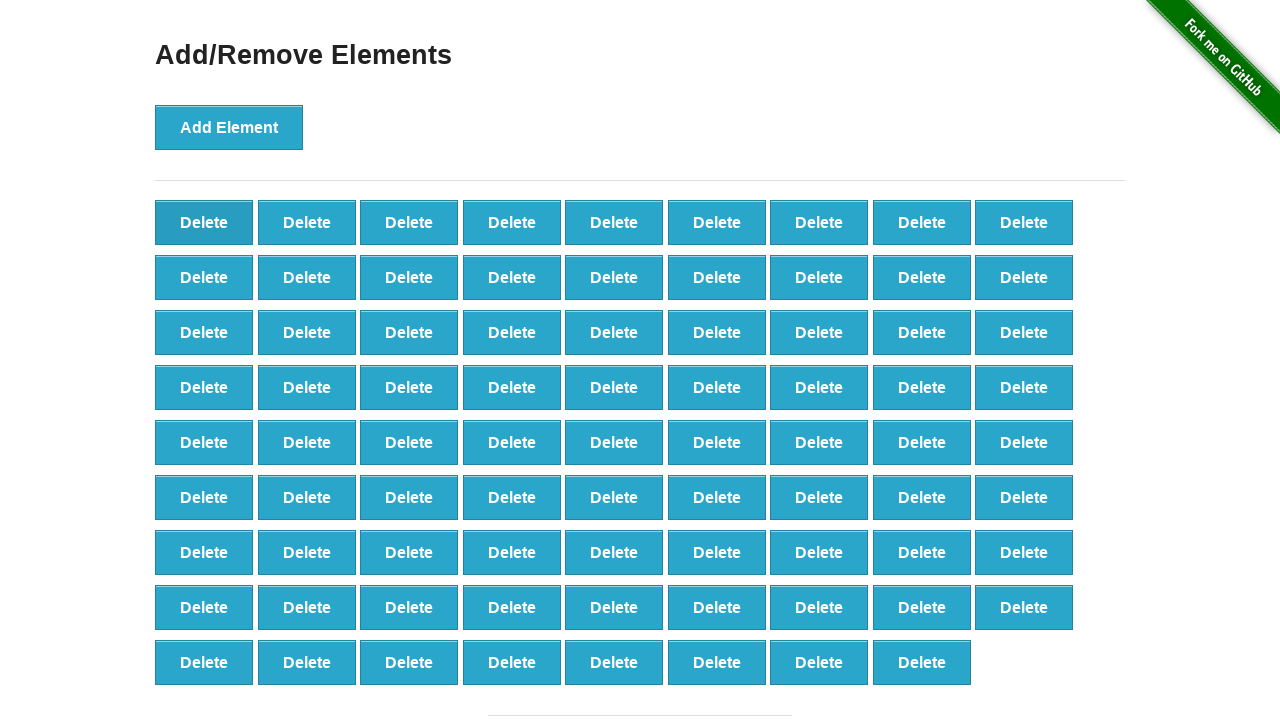

Clicked delete button (iteration 21/60) at (204, 222) on [onclick='deleteElement()'] >> nth=0
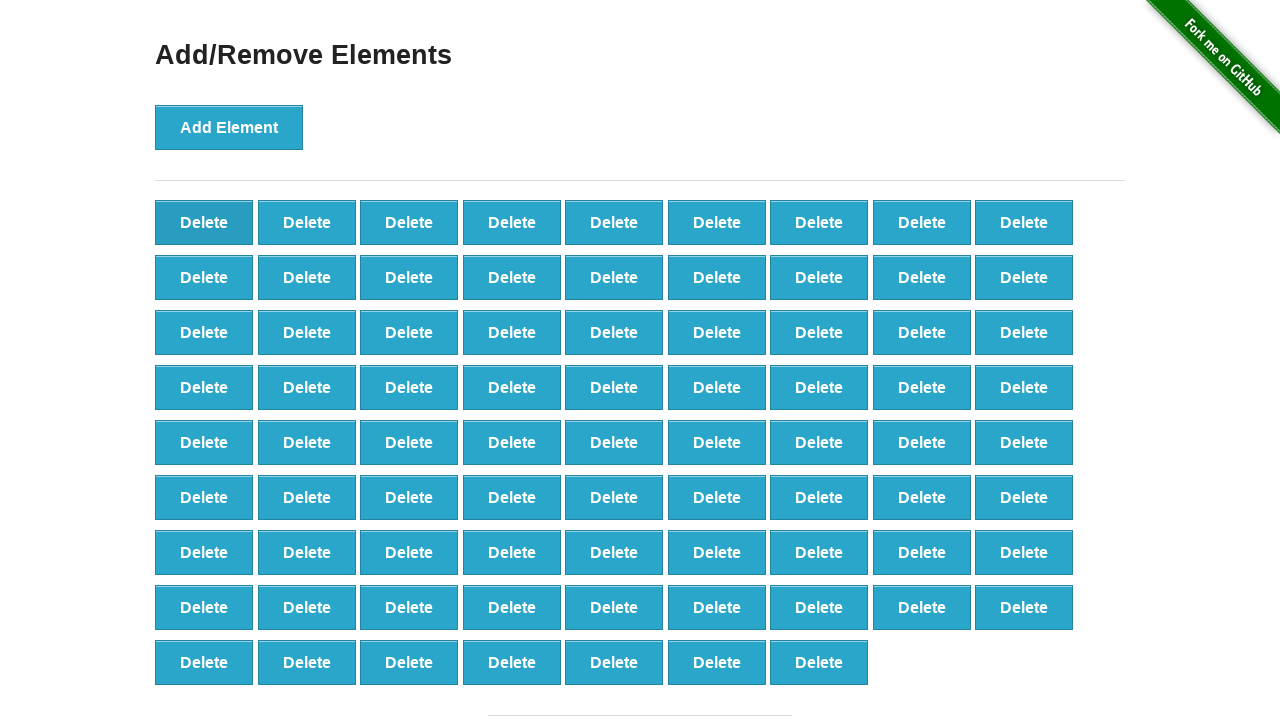

Clicked delete button (iteration 22/60) at (204, 222) on [onclick='deleteElement()'] >> nth=0
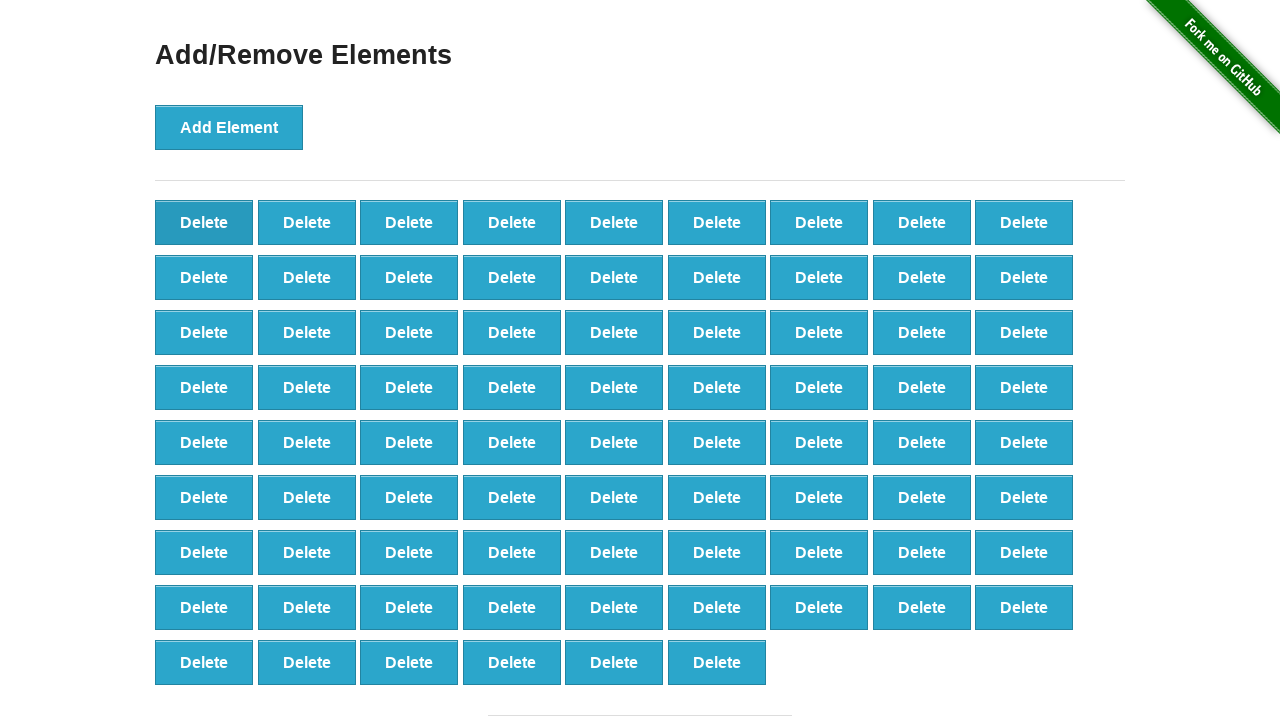

Clicked delete button (iteration 23/60) at (204, 222) on [onclick='deleteElement()'] >> nth=0
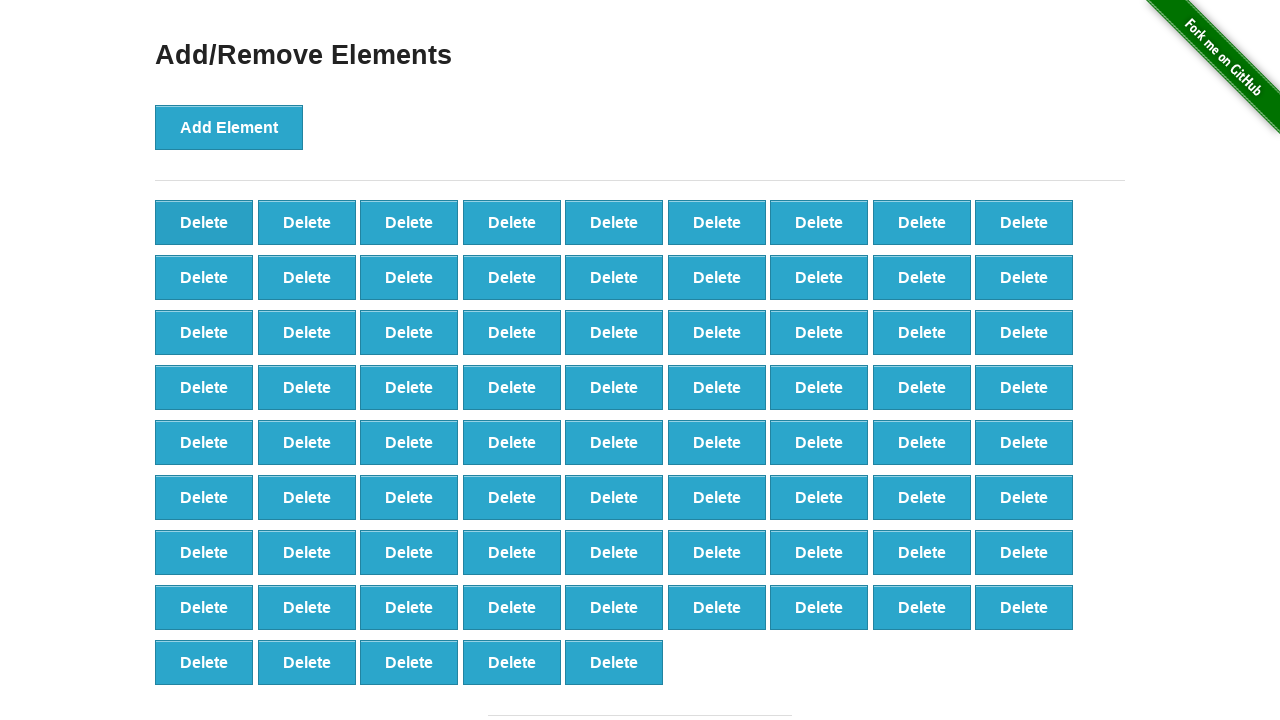

Clicked delete button (iteration 24/60) at (204, 222) on [onclick='deleteElement()'] >> nth=0
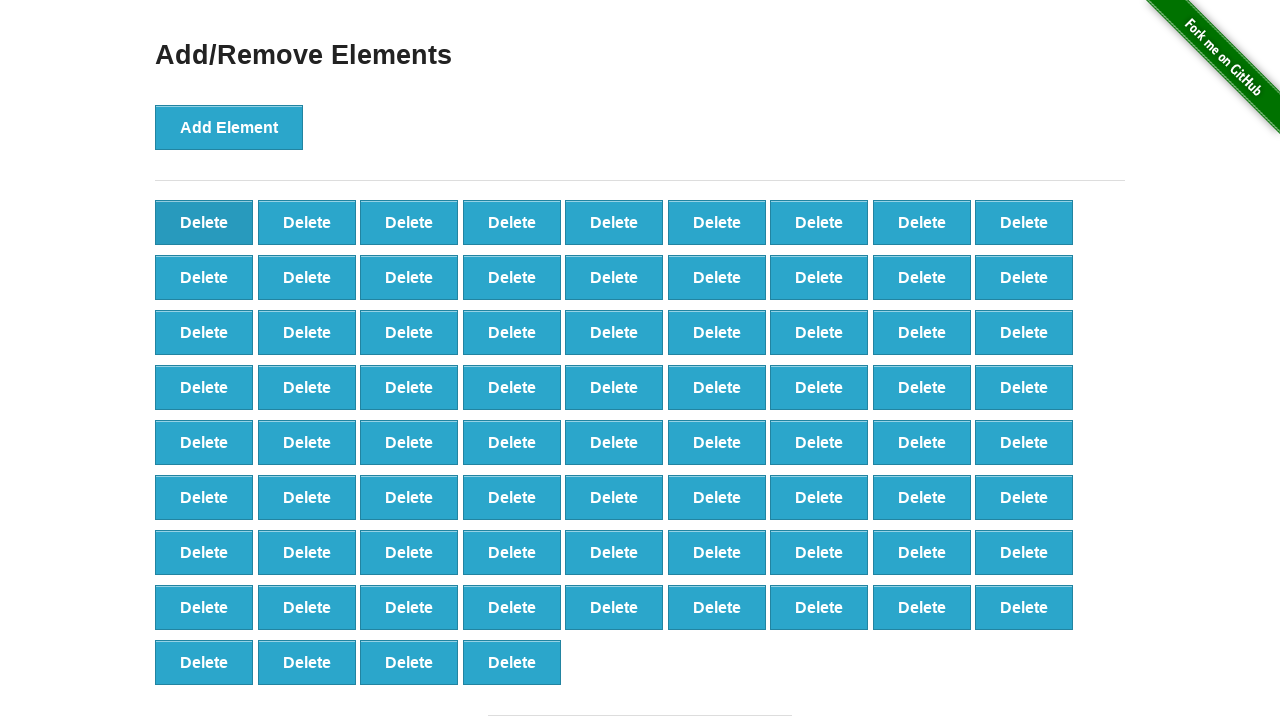

Clicked delete button (iteration 25/60) at (204, 222) on [onclick='deleteElement()'] >> nth=0
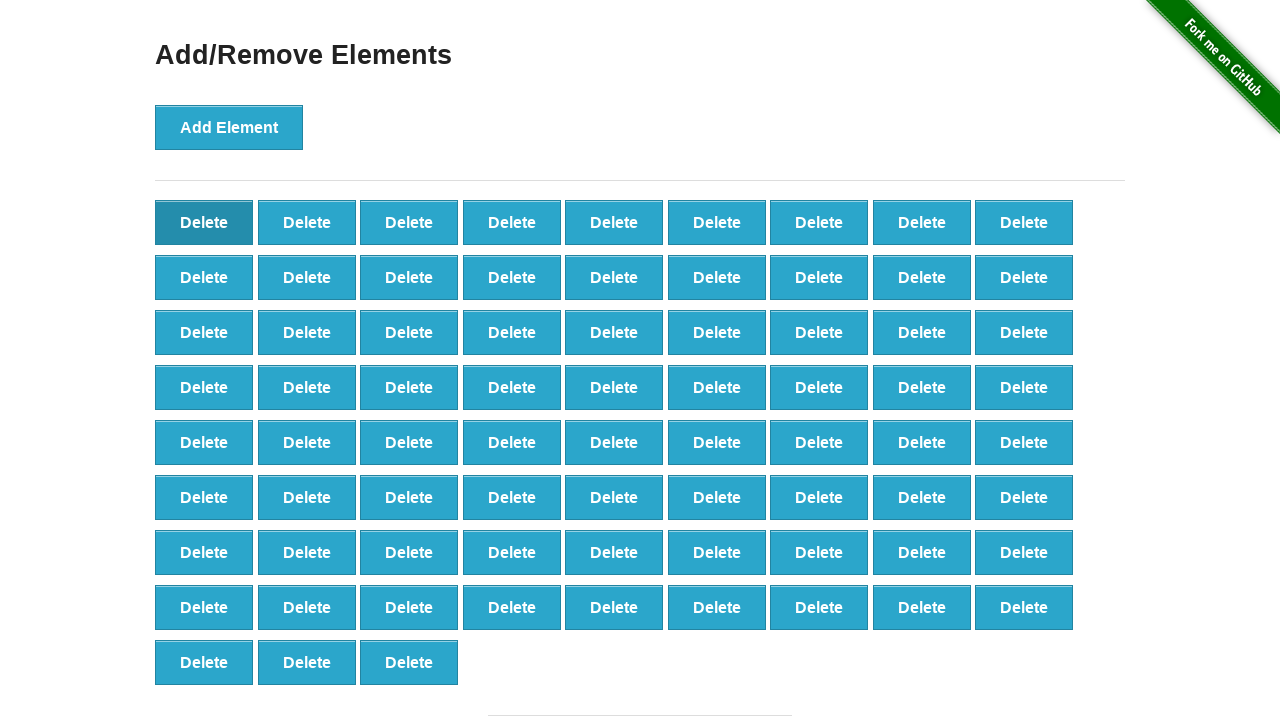

Clicked delete button (iteration 26/60) at (204, 222) on [onclick='deleteElement()'] >> nth=0
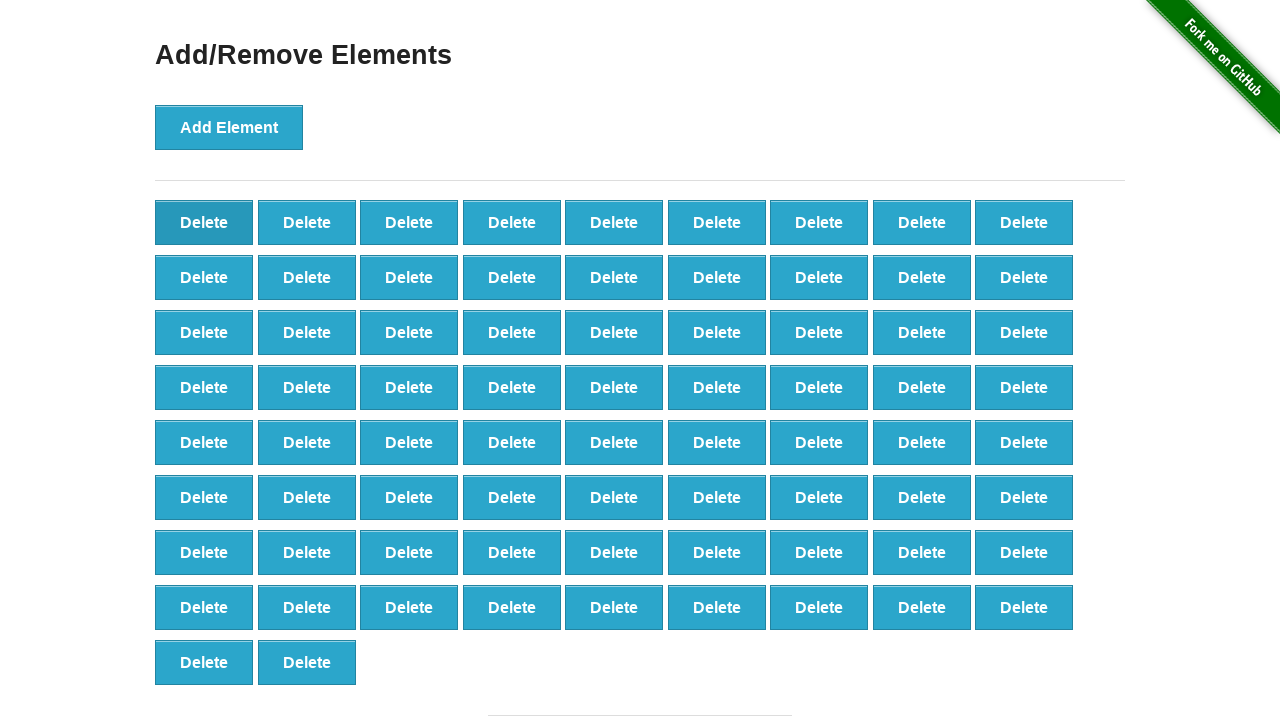

Clicked delete button (iteration 27/60) at (204, 222) on [onclick='deleteElement()'] >> nth=0
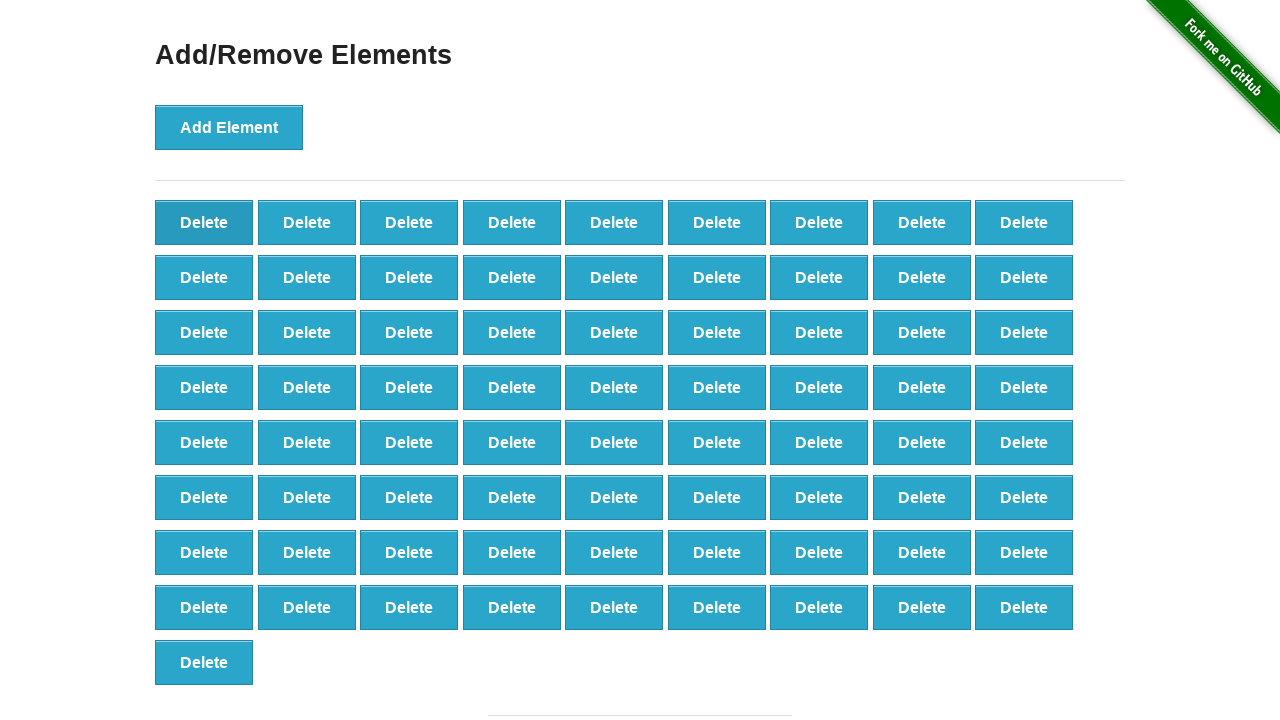

Clicked delete button (iteration 28/60) at (204, 222) on [onclick='deleteElement()'] >> nth=0
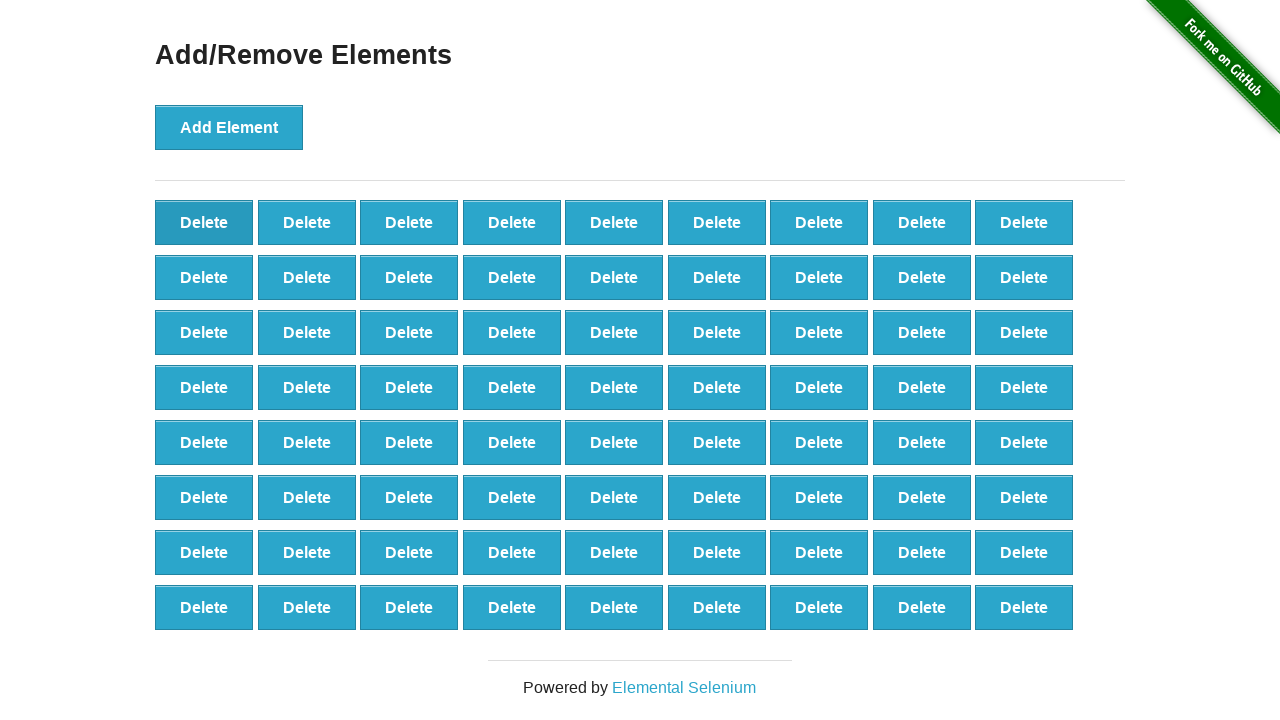

Clicked delete button (iteration 29/60) at (204, 222) on [onclick='deleteElement()'] >> nth=0
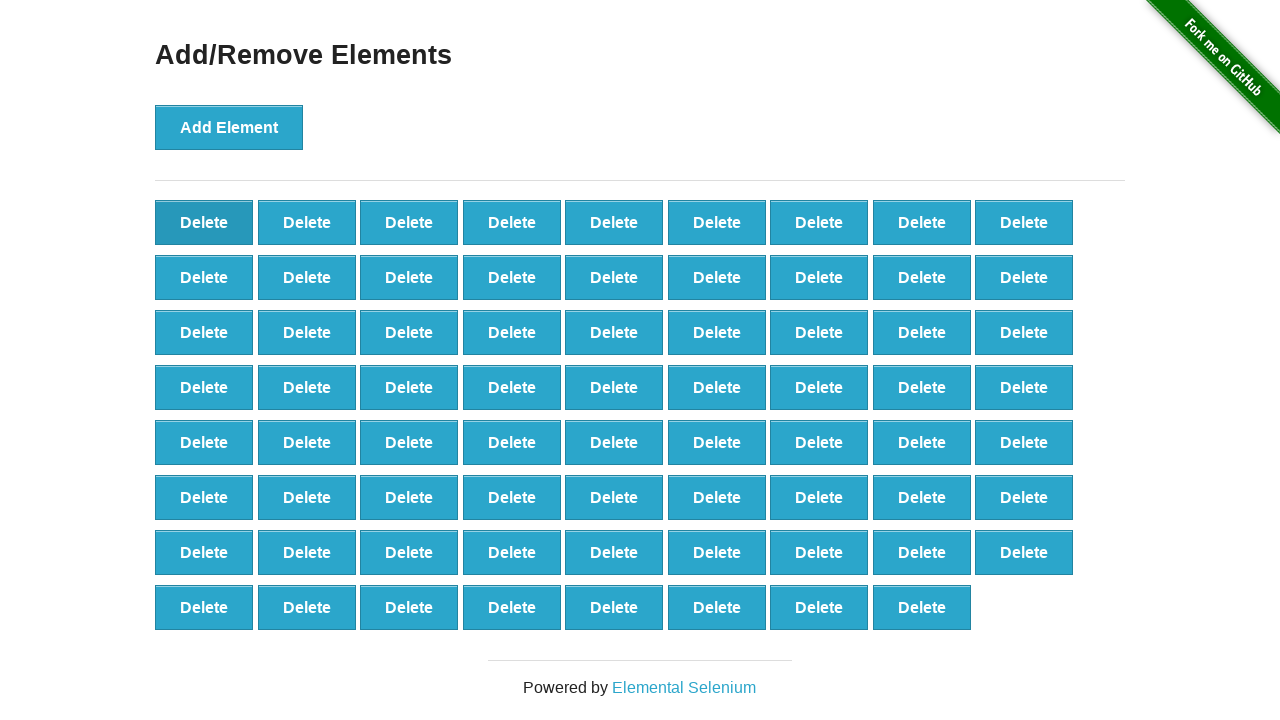

Clicked delete button (iteration 30/60) at (204, 222) on [onclick='deleteElement()'] >> nth=0
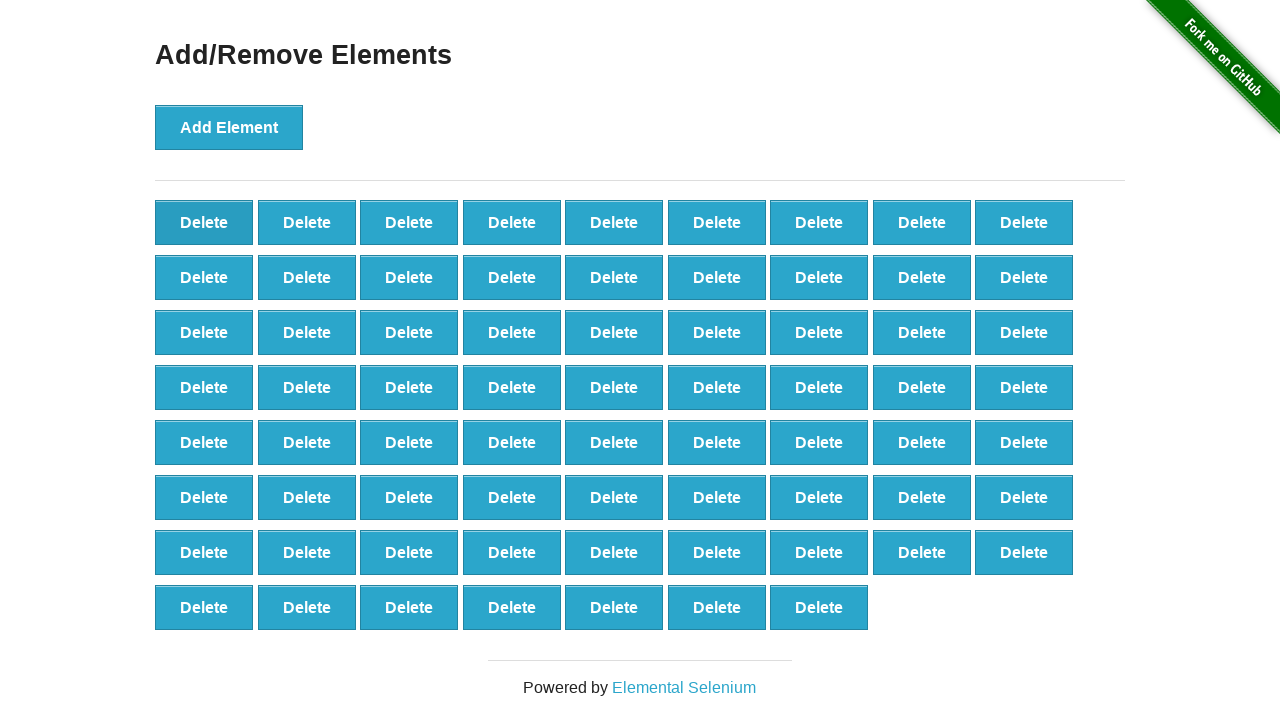

Clicked delete button (iteration 31/60) at (204, 222) on [onclick='deleteElement()'] >> nth=0
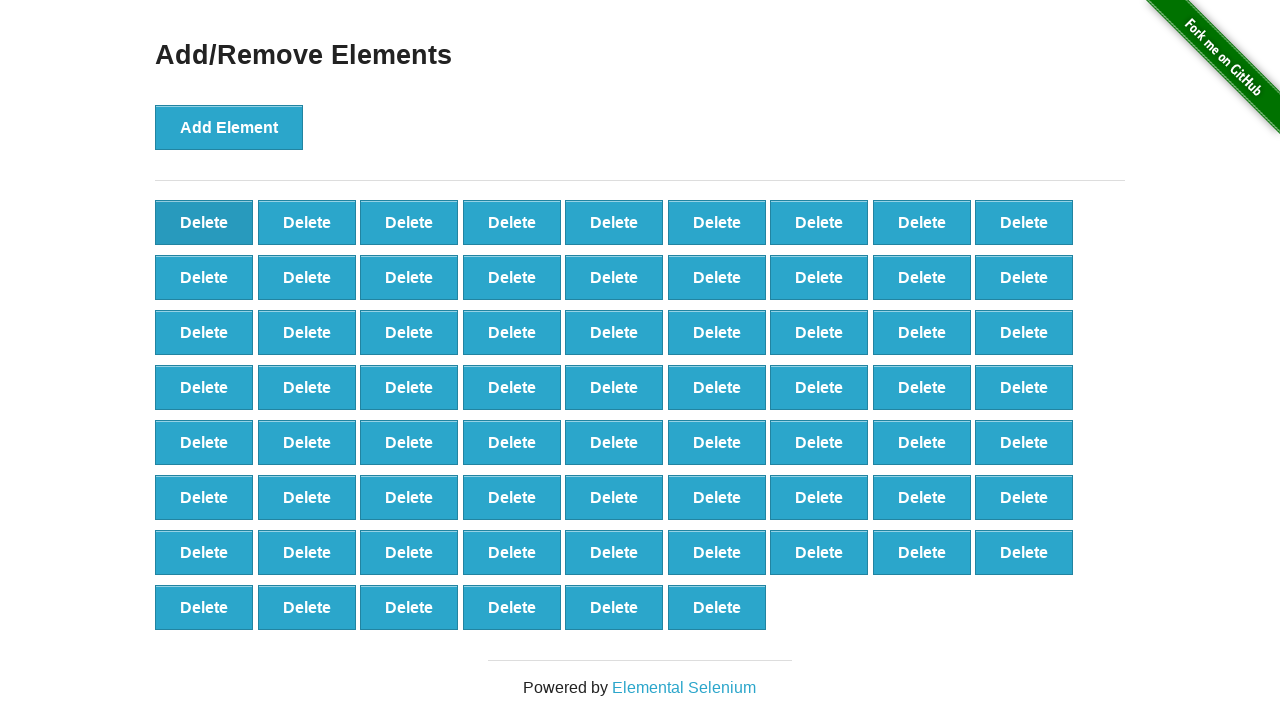

Clicked delete button (iteration 32/60) at (204, 222) on [onclick='deleteElement()'] >> nth=0
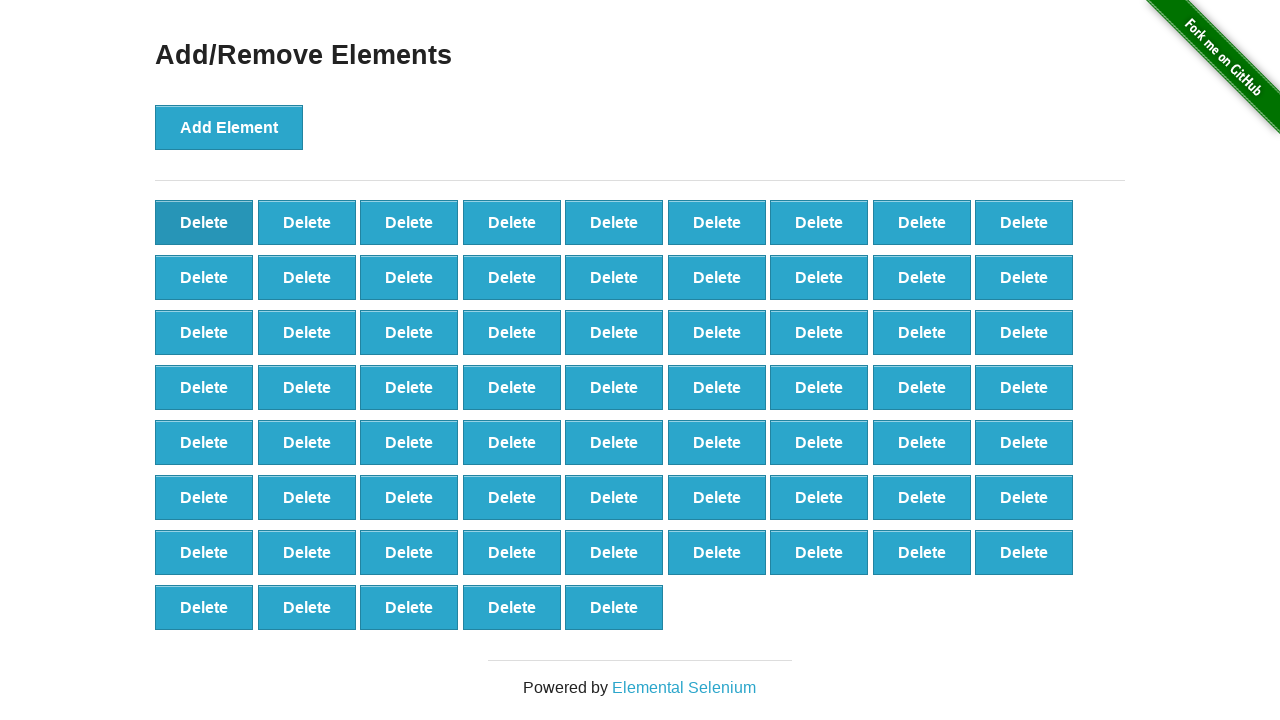

Clicked delete button (iteration 33/60) at (204, 222) on [onclick='deleteElement()'] >> nth=0
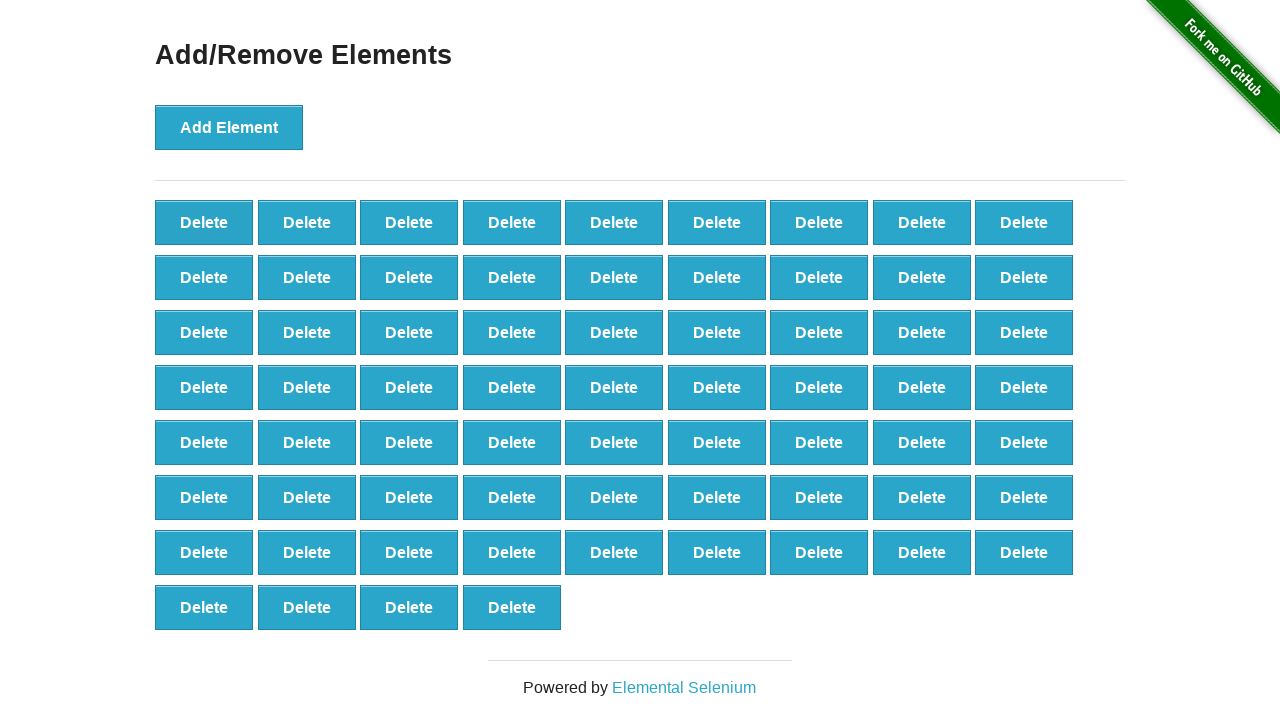

Clicked delete button (iteration 34/60) at (204, 222) on [onclick='deleteElement()'] >> nth=0
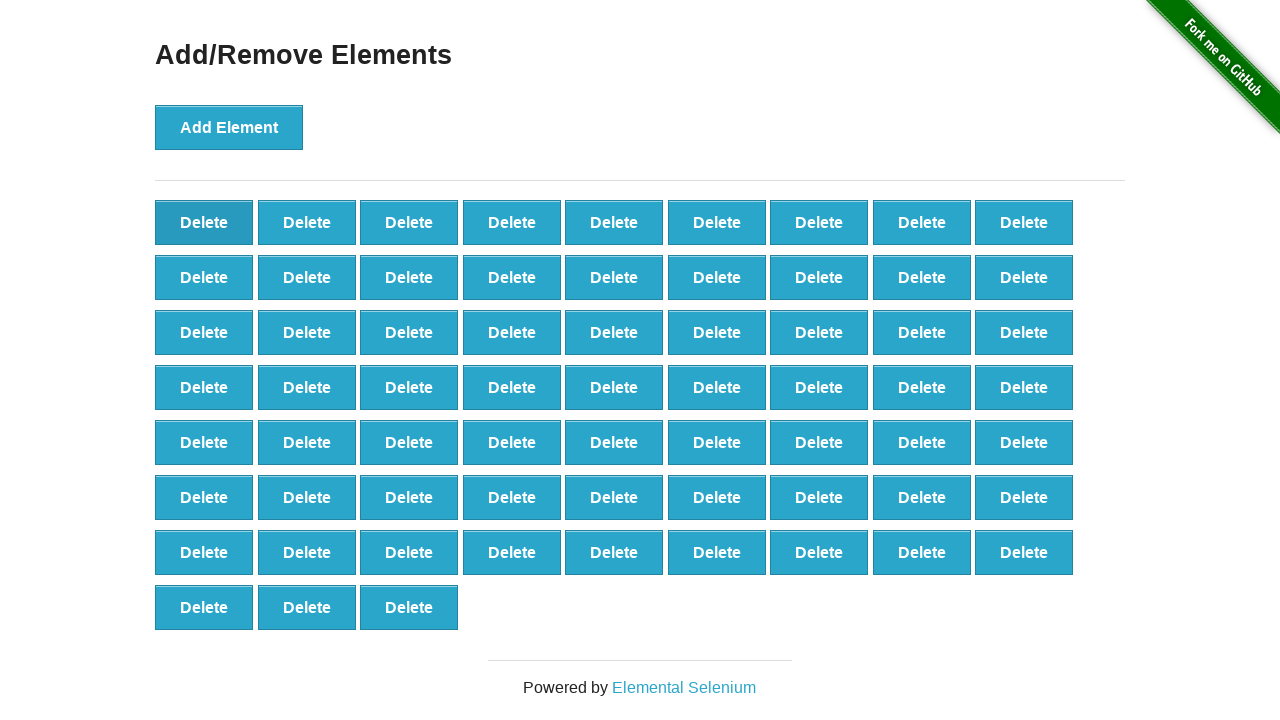

Clicked delete button (iteration 35/60) at (204, 222) on [onclick='deleteElement()'] >> nth=0
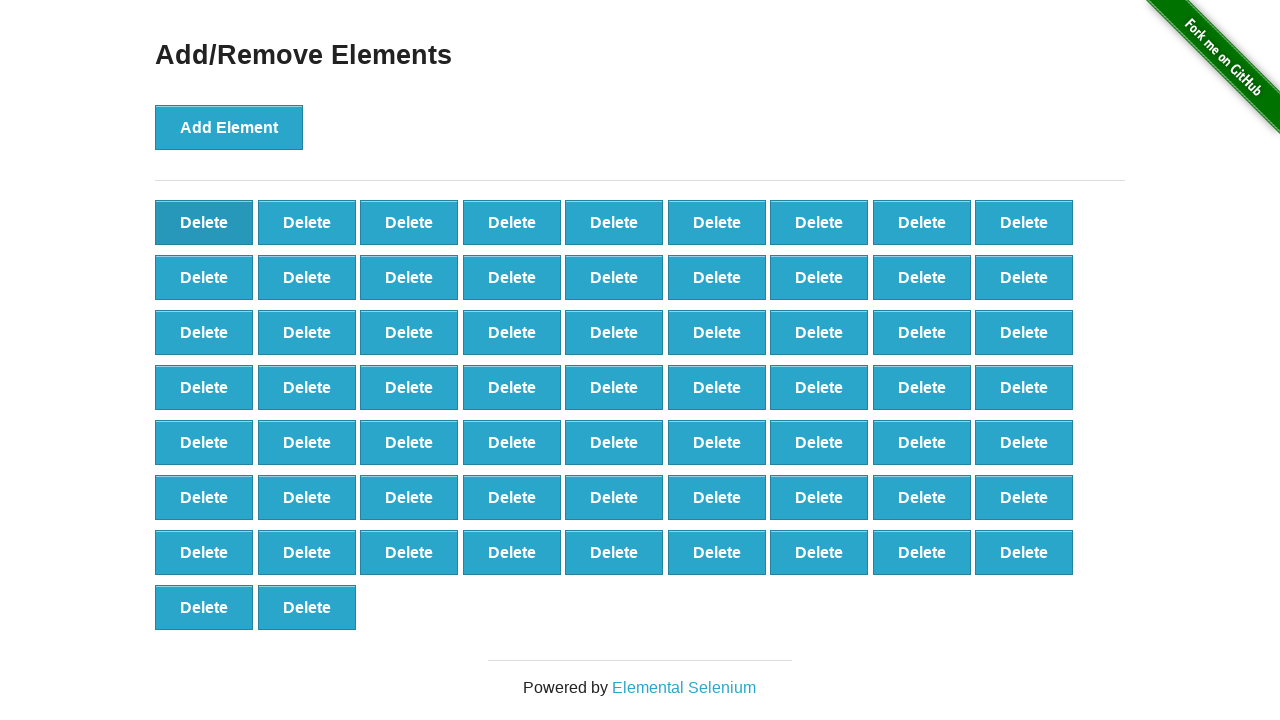

Clicked delete button (iteration 36/60) at (204, 222) on [onclick='deleteElement()'] >> nth=0
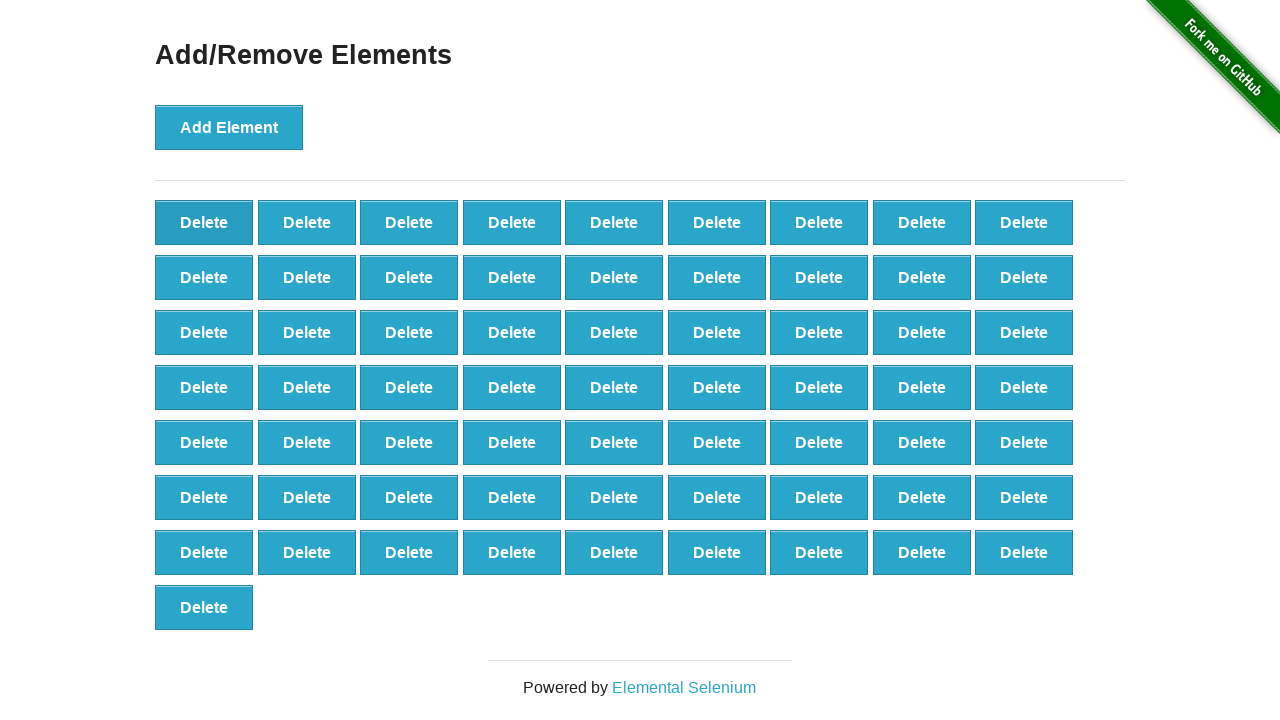

Clicked delete button (iteration 37/60) at (204, 222) on [onclick='deleteElement()'] >> nth=0
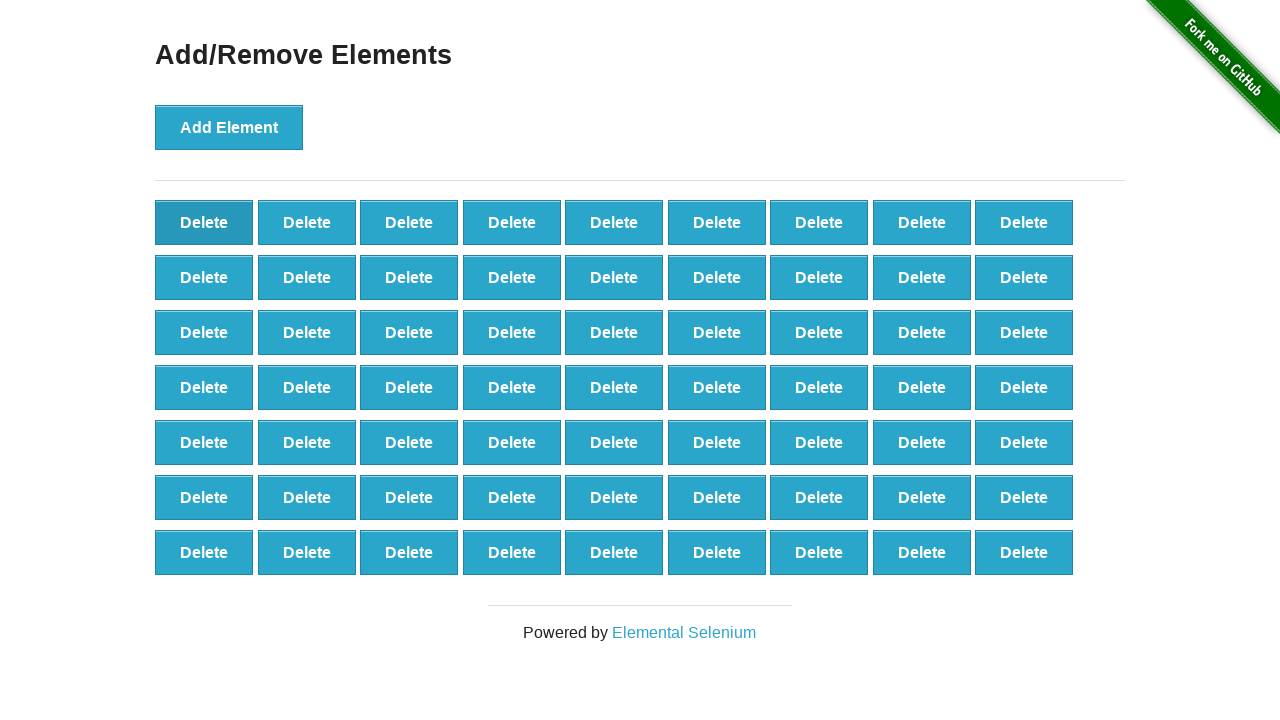

Clicked delete button (iteration 38/60) at (204, 222) on [onclick='deleteElement()'] >> nth=0
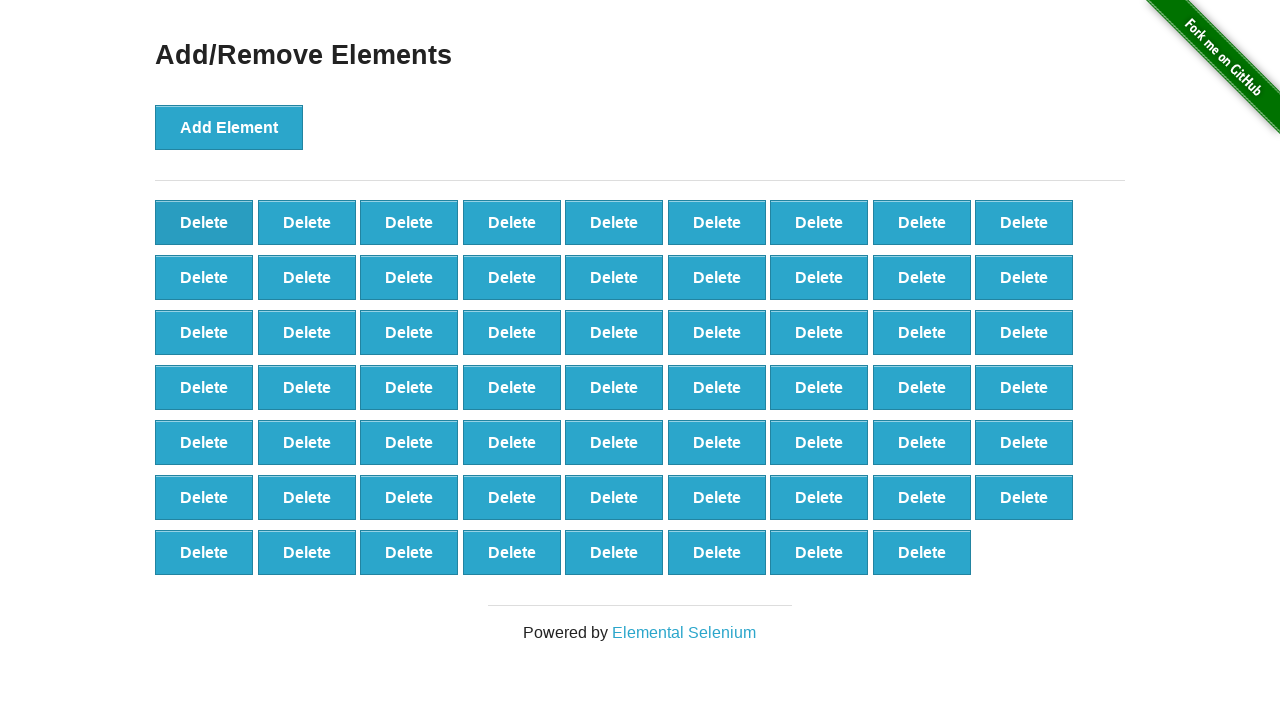

Clicked delete button (iteration 39/60) at (204, 222) on [onclick='deleteElement()'] >> nth=0
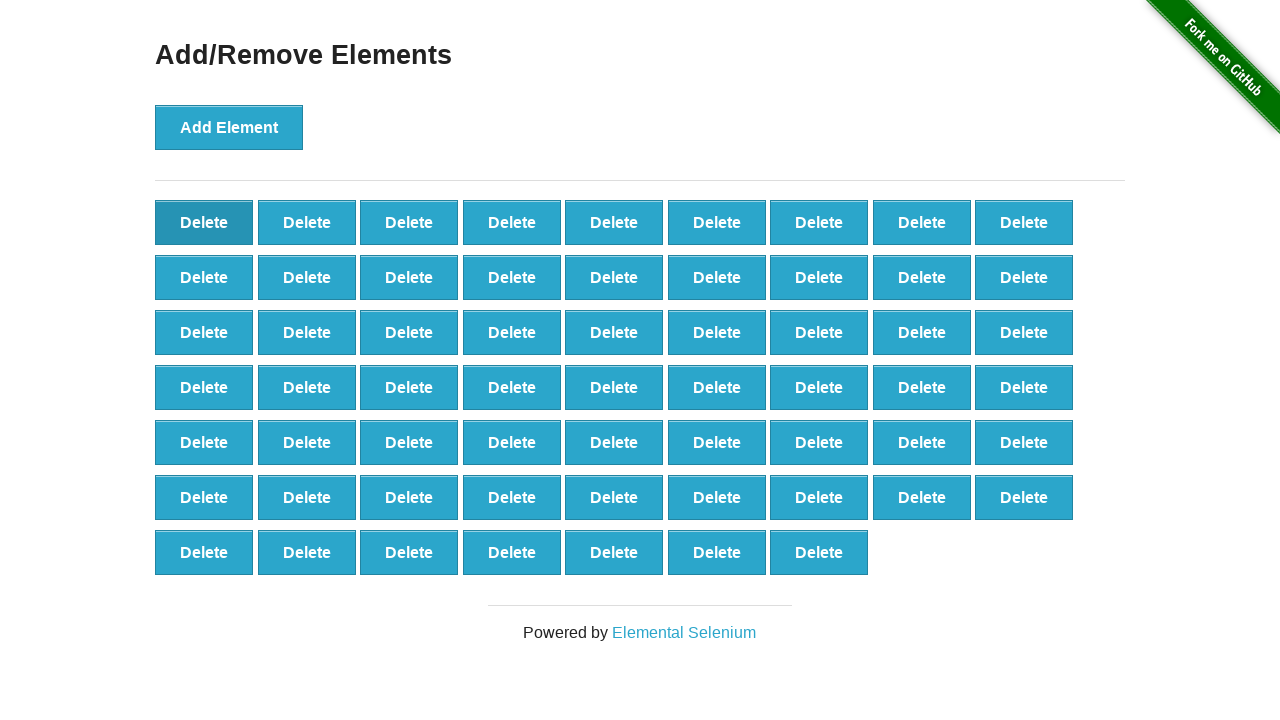

Clicked delete button (iteration 40/60) at (204, 222) on [onclick='deleteElement()'] >> nth=0
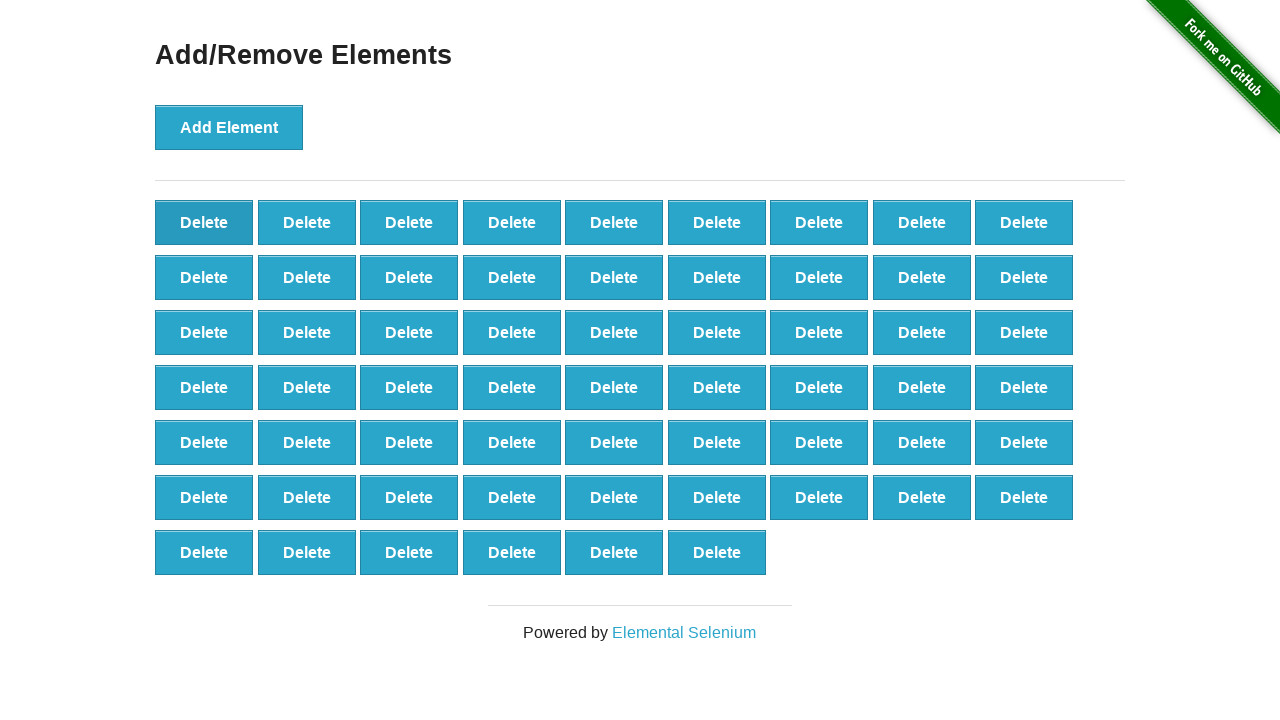

Clicked delete button (iteration 41/60) at (204, 222) on [onclick='deleteElement()'] >> nth=0
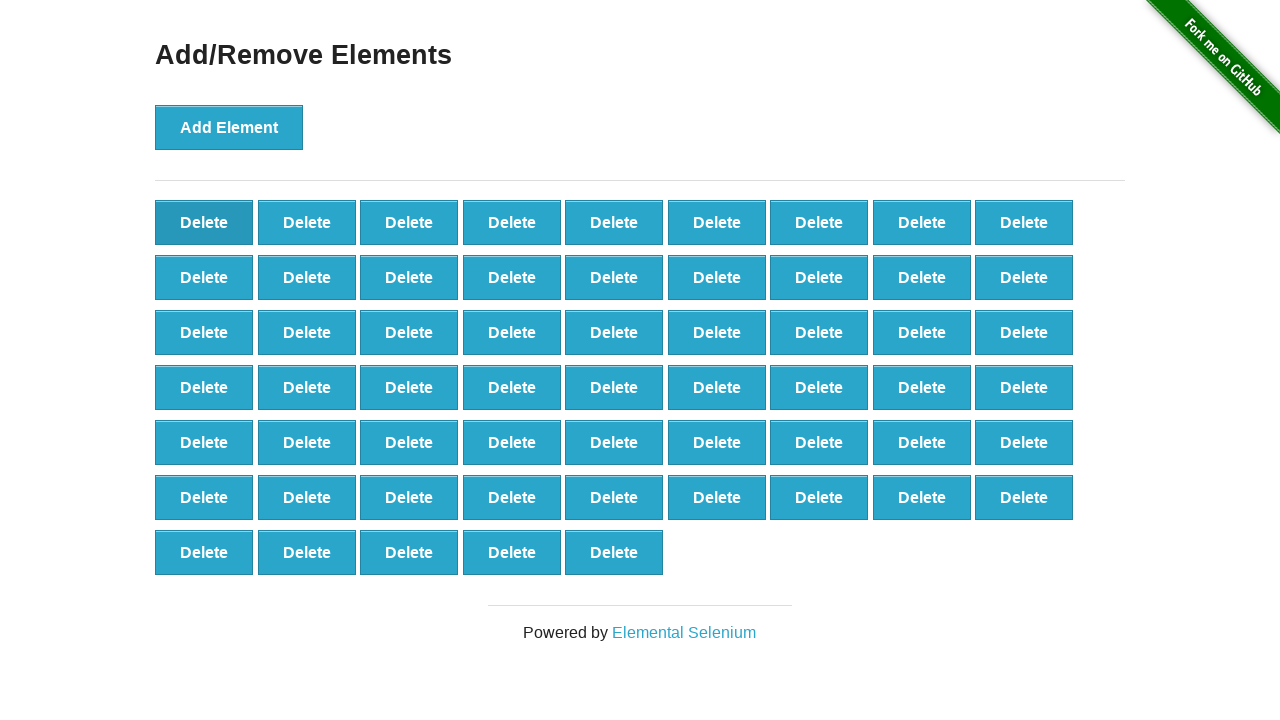

Clicked delete button (iteration 42/60) at (204, 222) on [onclick='deleteElement()'] >> nth=0
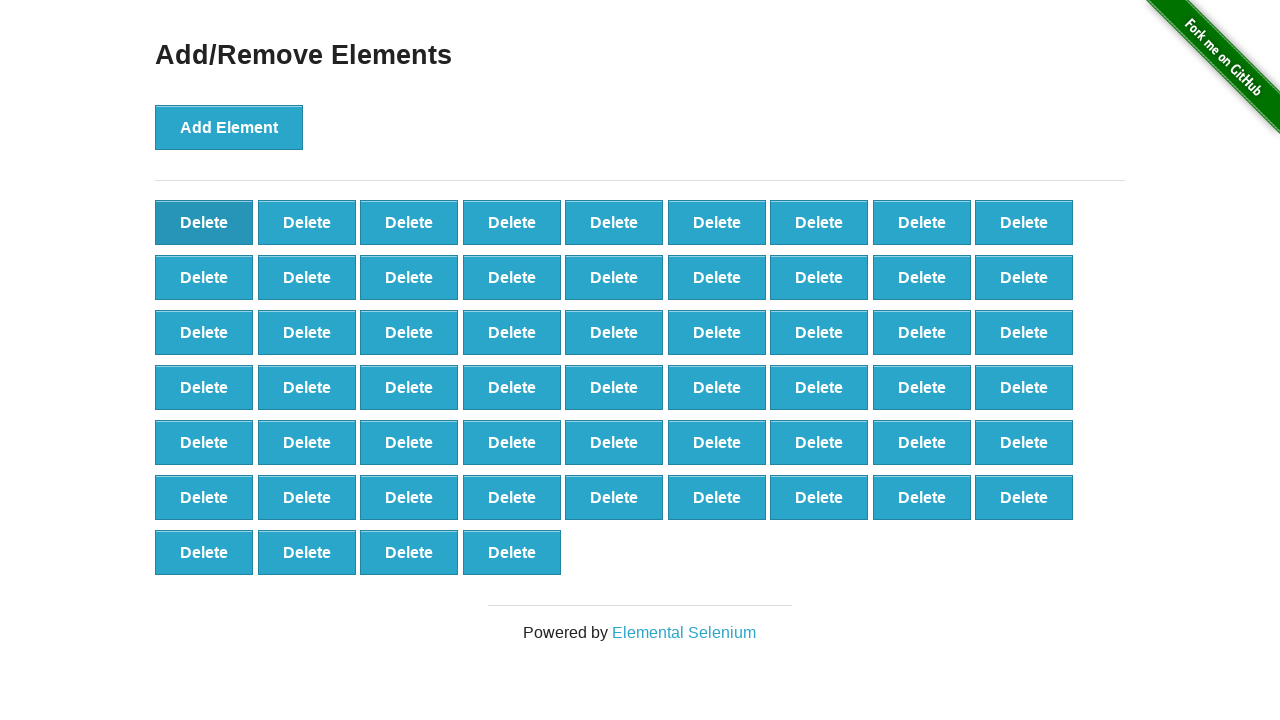

Clicked delete button (iteration 43/60) at (204, 222) on [onclick='deleteElement()'] >> nth=0
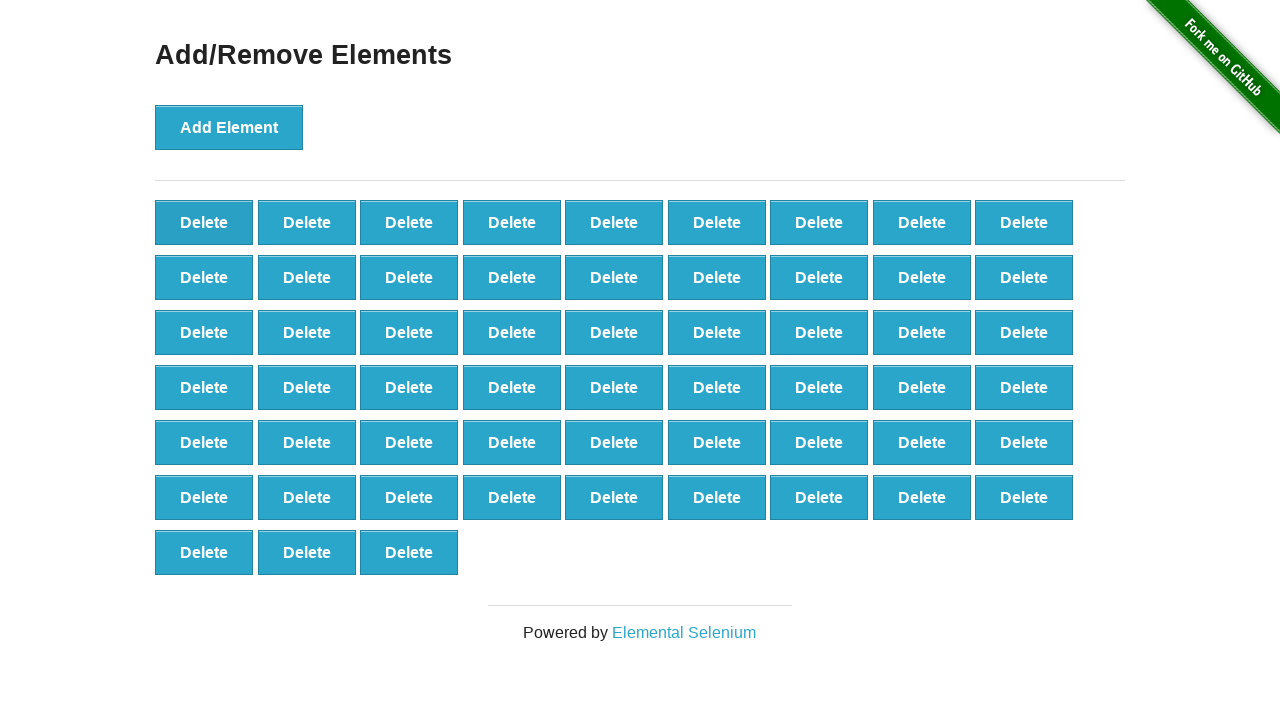

Clicked delete button (iteration 44/60) at (204, 222) on [onclick='deleteElement()'] >> nth=0
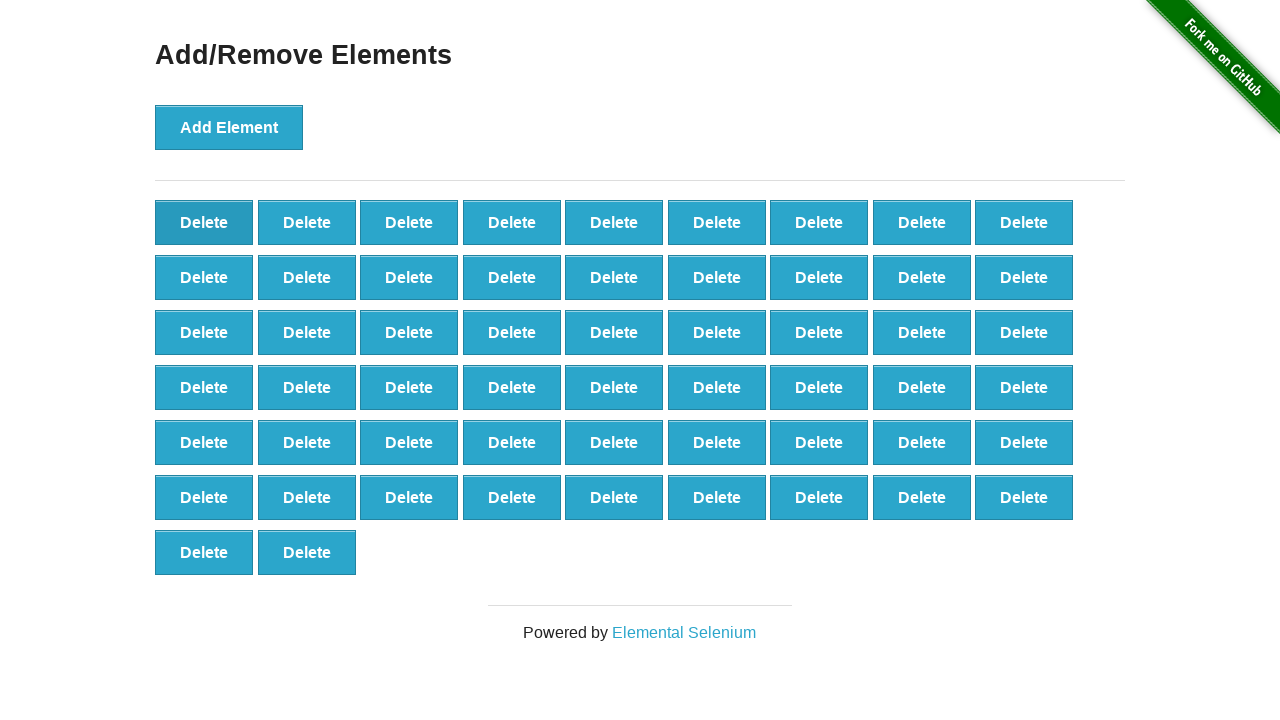

Clicked delete button (iteration 45/60) at (204, 222) on [onclick='deleteElement()'] >> nth=0
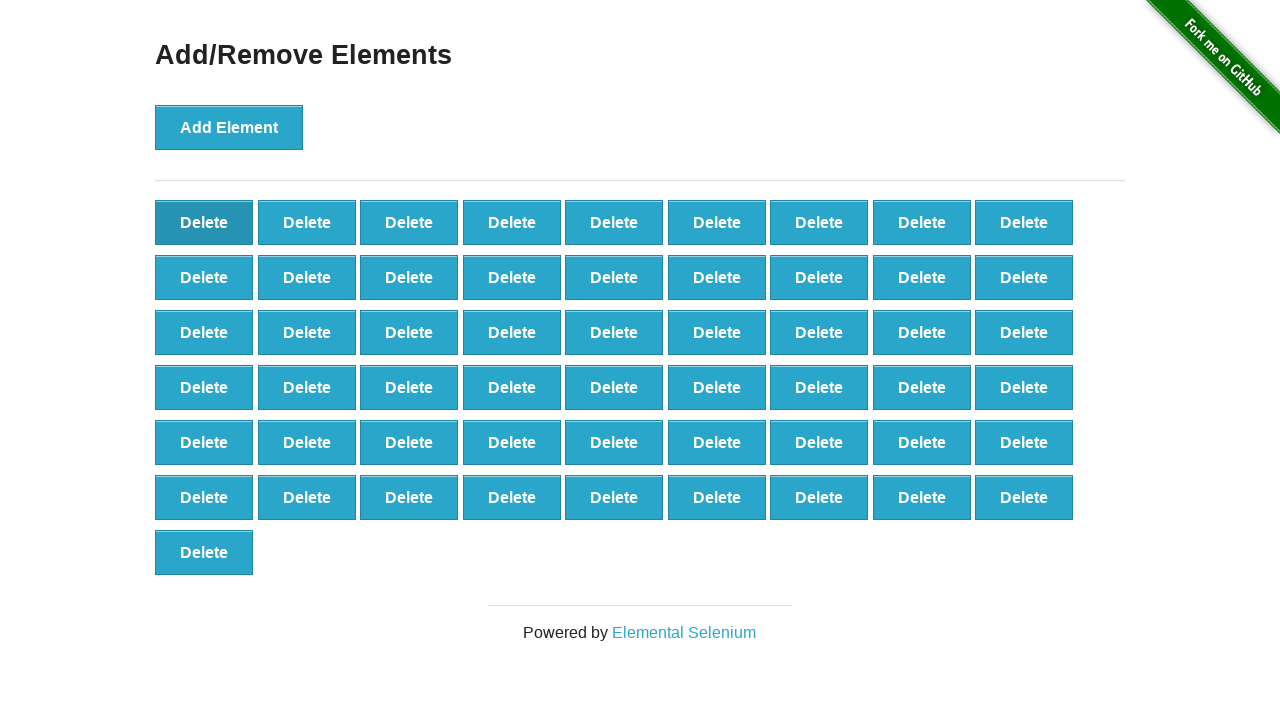

Clicked delete button (iteration 46/60) at (204, 222) on [onclick='deleteElement()'] >> nth=0
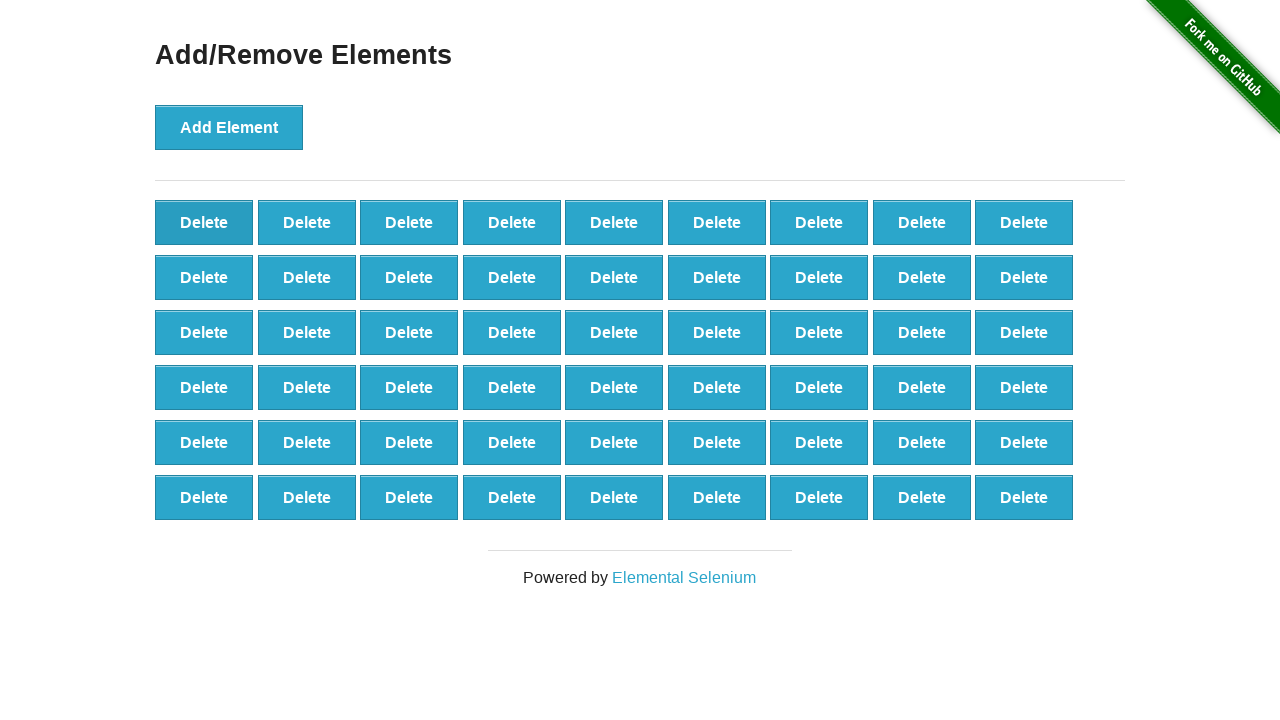

Clicked delete button (iteration 47/60) at (204, 222) on [onclick='deleteElement()'] >> nth=0
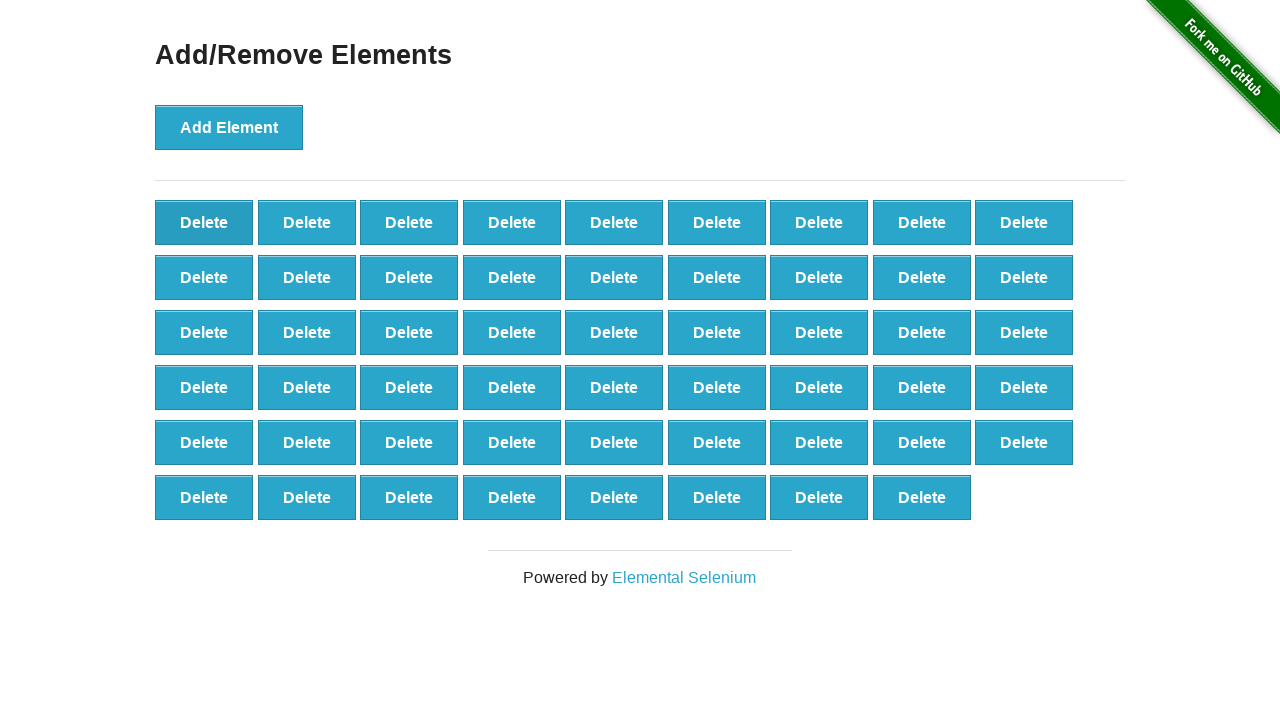

Clicked delete button (iteration 48/60) at (204, 222) on [onclick='deleteElement()'] >> nth=0
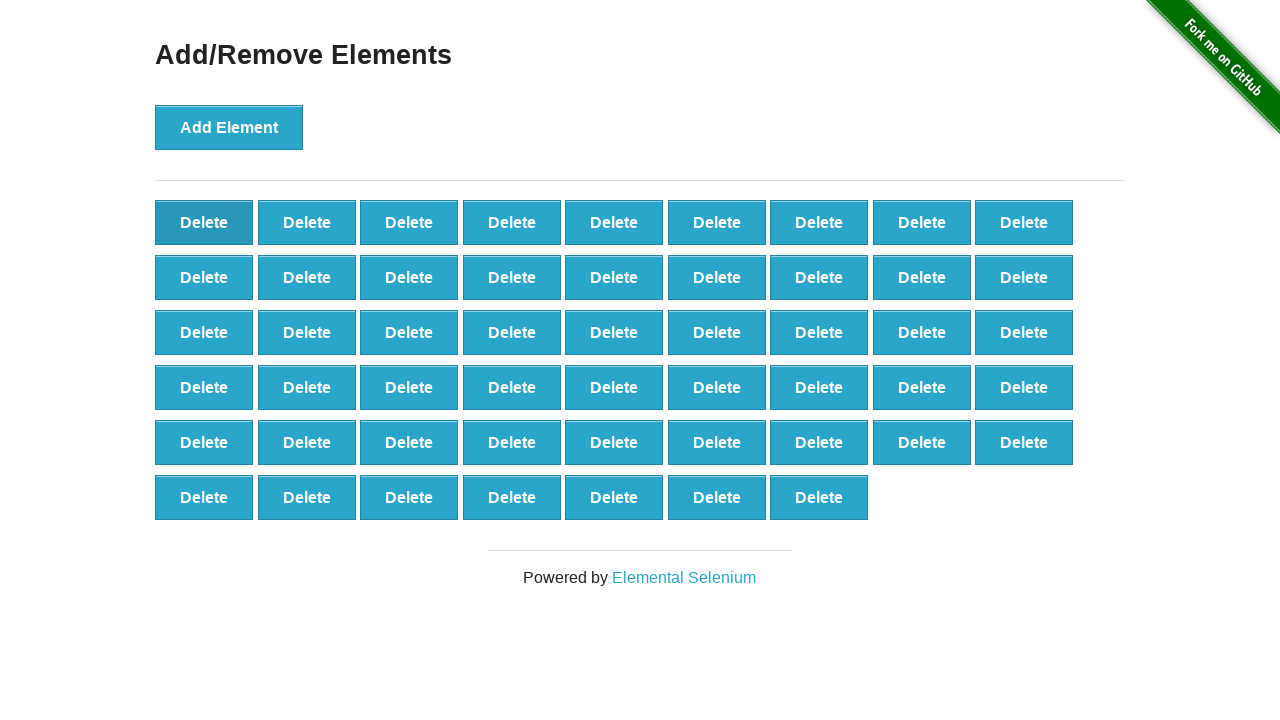

Clicked delete button (iteration 49/60) at (204, 222) on [onclick='deleteElement()'] >> nth=0
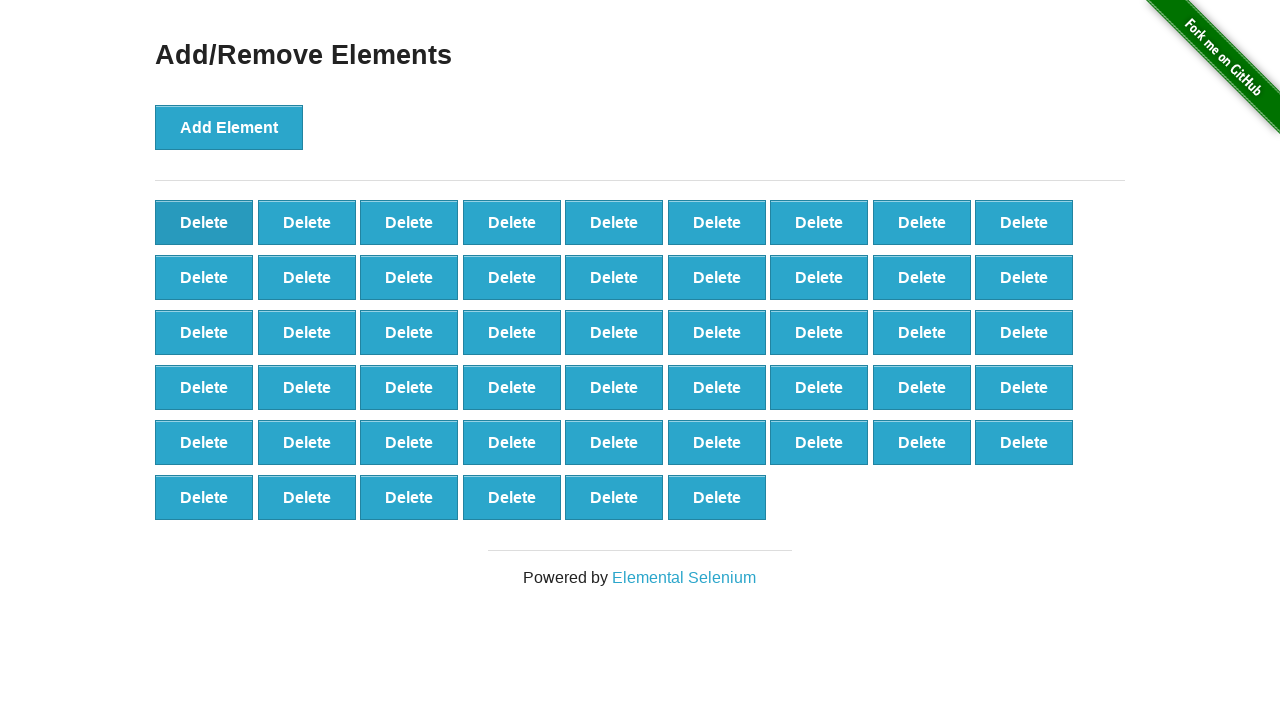

Clicked delete button (iteration 50/60) at (204, 222) on [onclick='deleteElement()'] >> nth=0
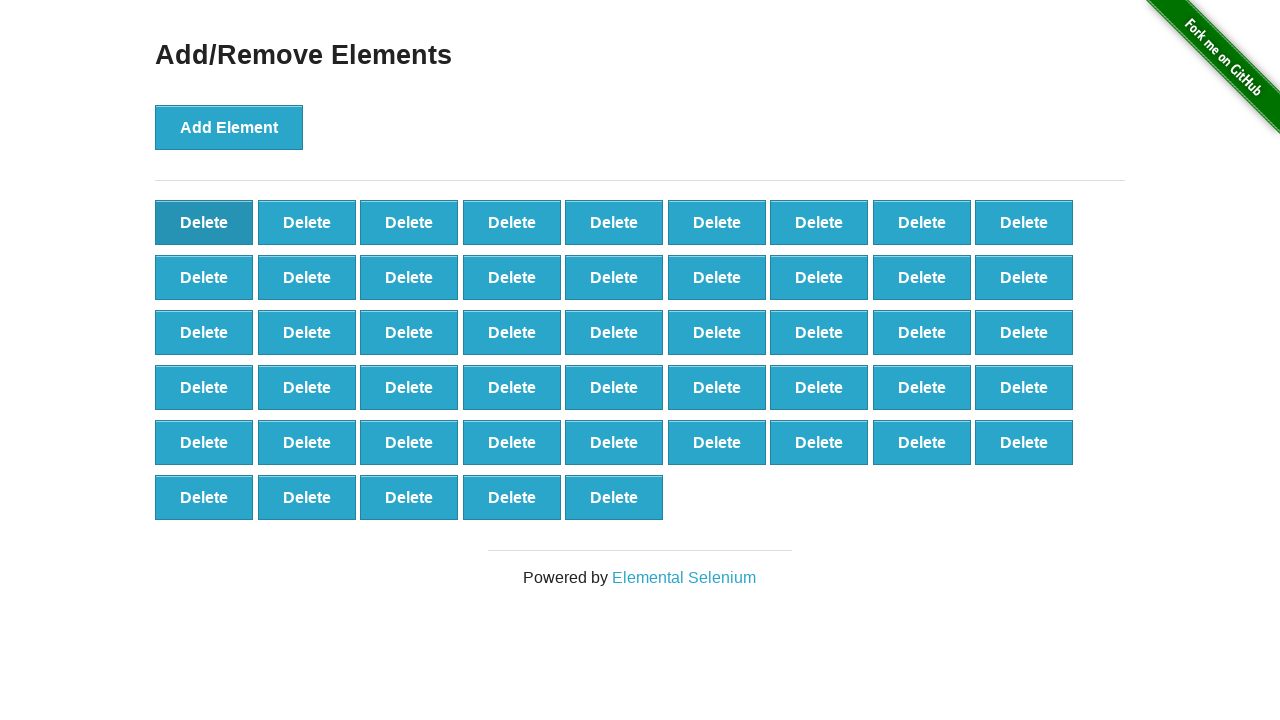

Clicked delete button (iteration 51/60) at (204, 222) on [onclick='deleteElement()'] >> nth=0
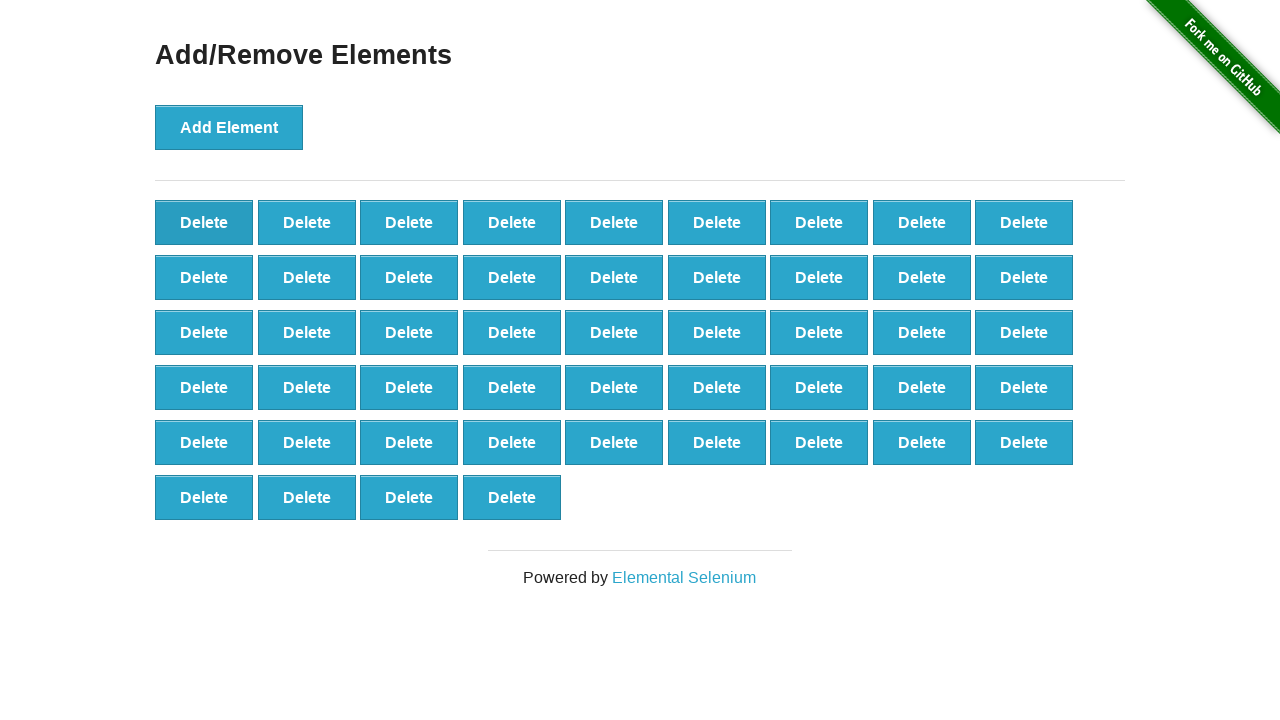

Clicked delete button (iteration 52/60) at (204, 222) on [onclick='deleteElement()'] >> nth=0
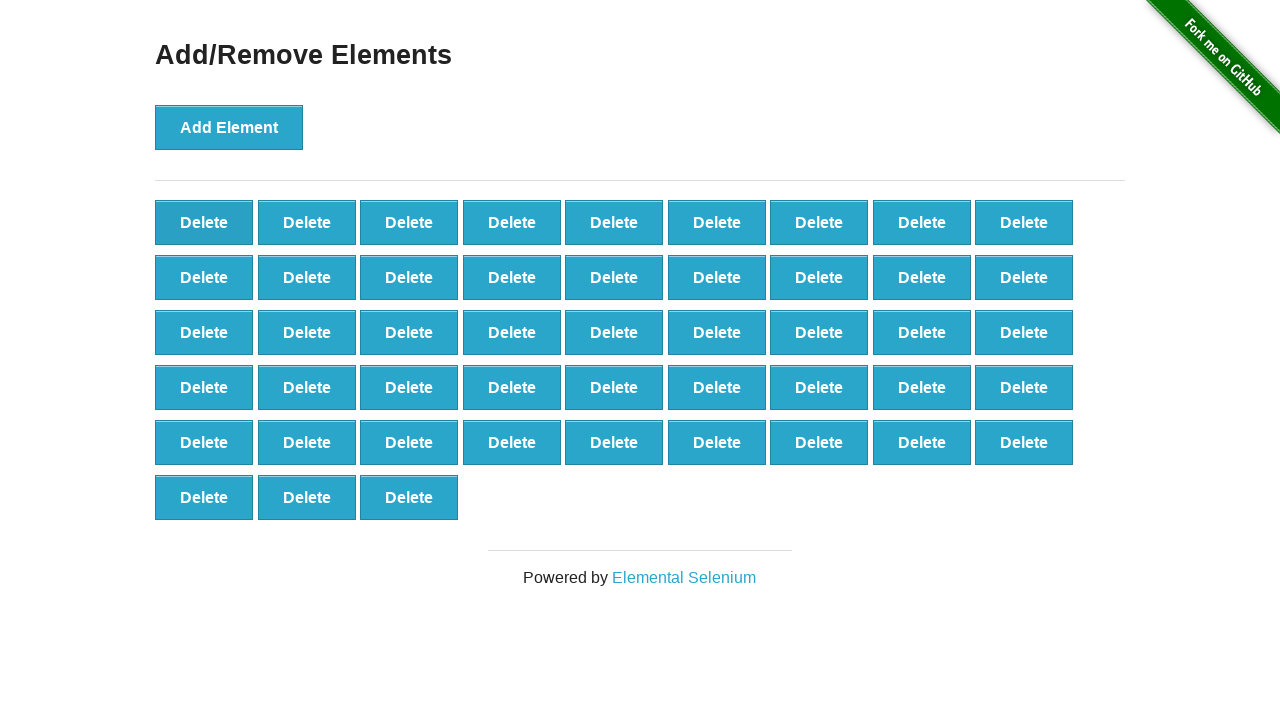

Clicked delete button (iteration 53/60) at (204, 222) on [onclick='deleteElement()'] >> nth=0
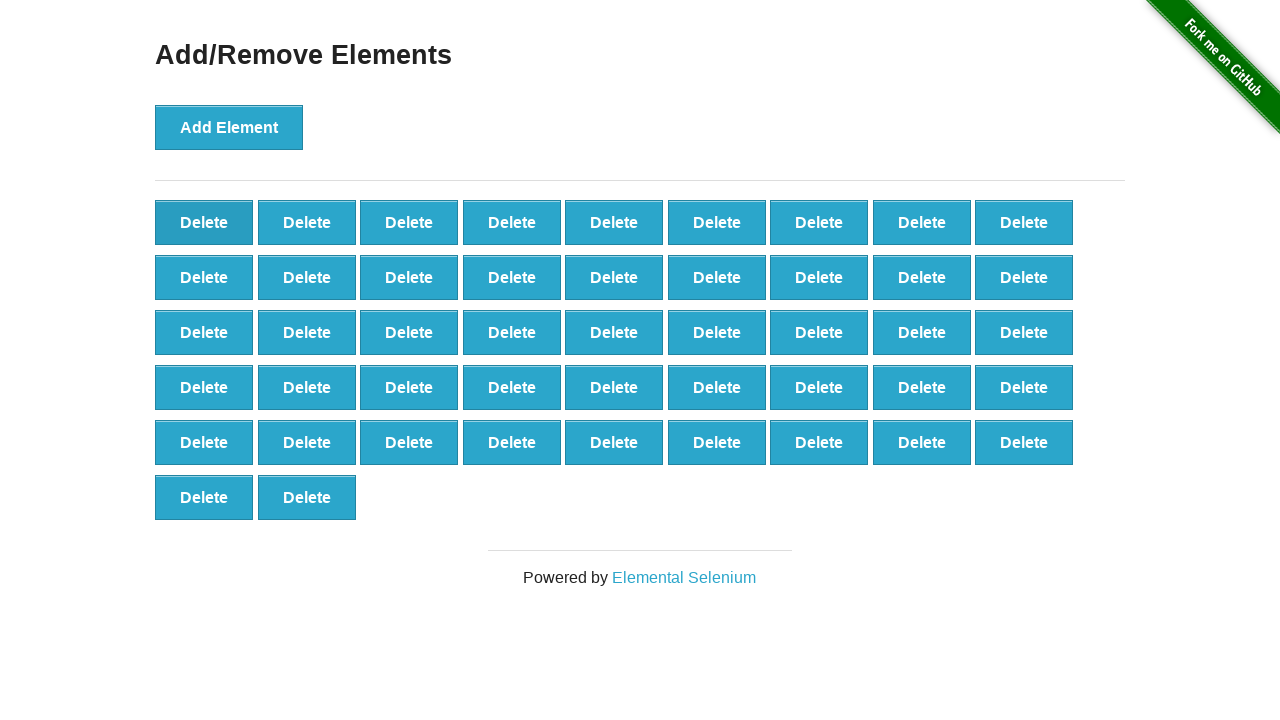

Clicked delete button (iteration 54/60) at (204, 222) on [onclick='deleteElement()'] >> nth=0
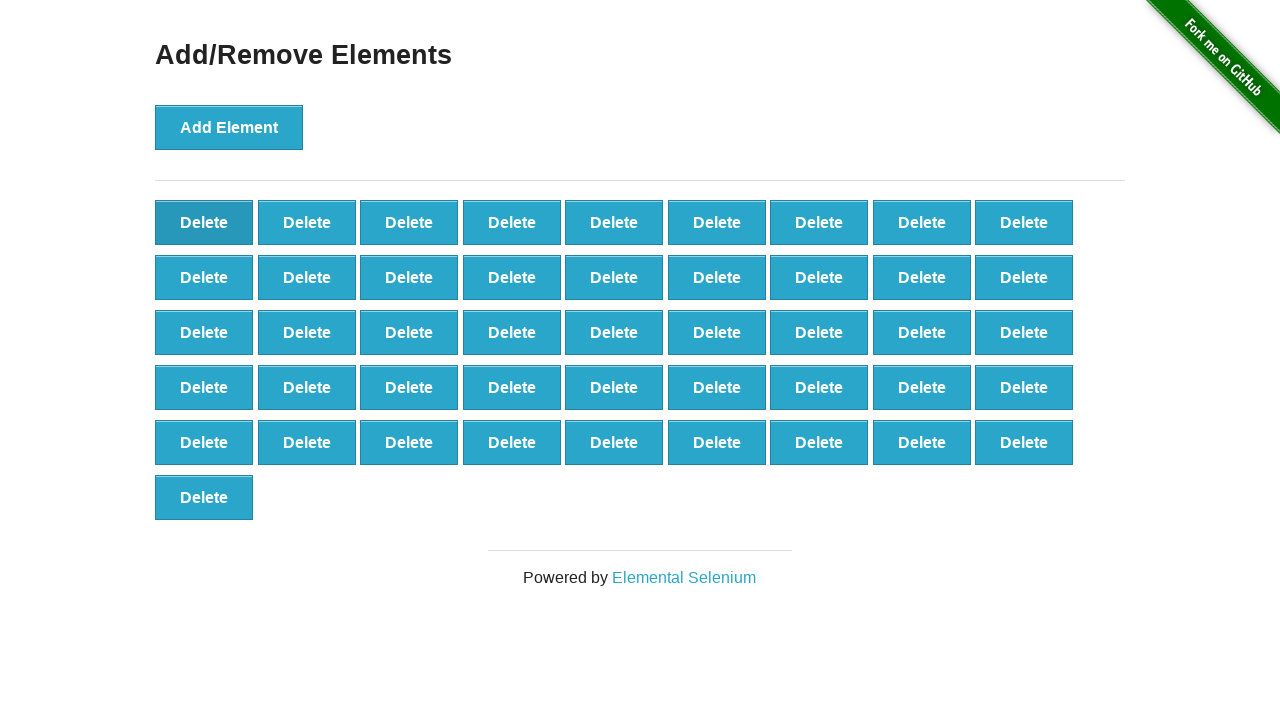

Clicked delete button (iteration 55/60) at (204, 222) on [onclick='deleteElement()'] >> nth=0
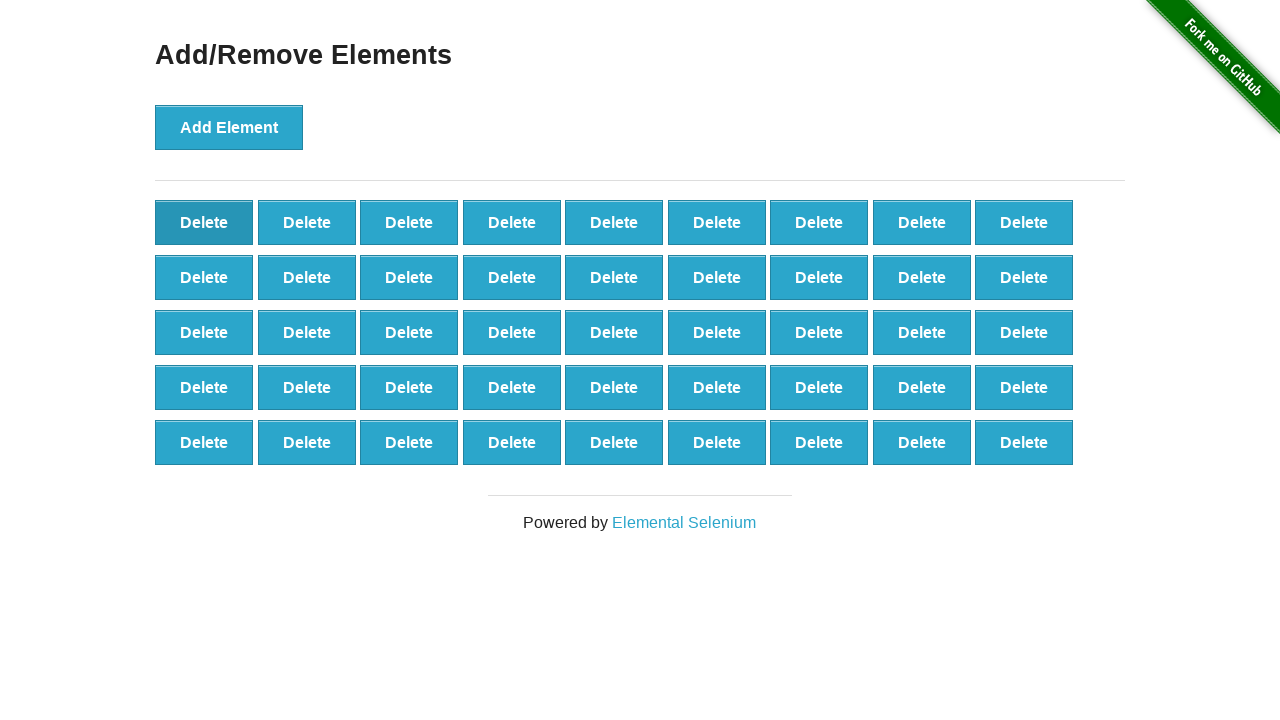

Clicked delete button (iteration 56/60) at (204, 222) on [onclick='deleteElement()'] >> nth=0
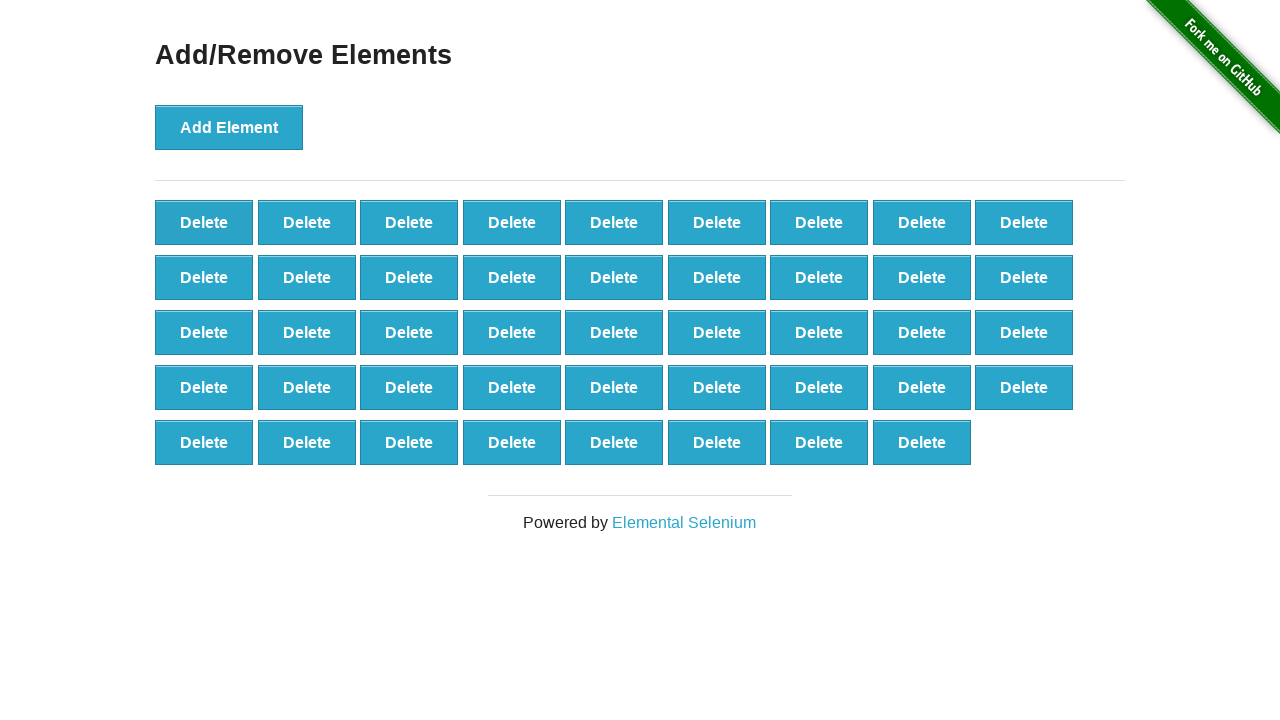

Clicked delete button (iteration 57/60) at (204, 222) on [onclick='deleteElement()'] >> nth=0
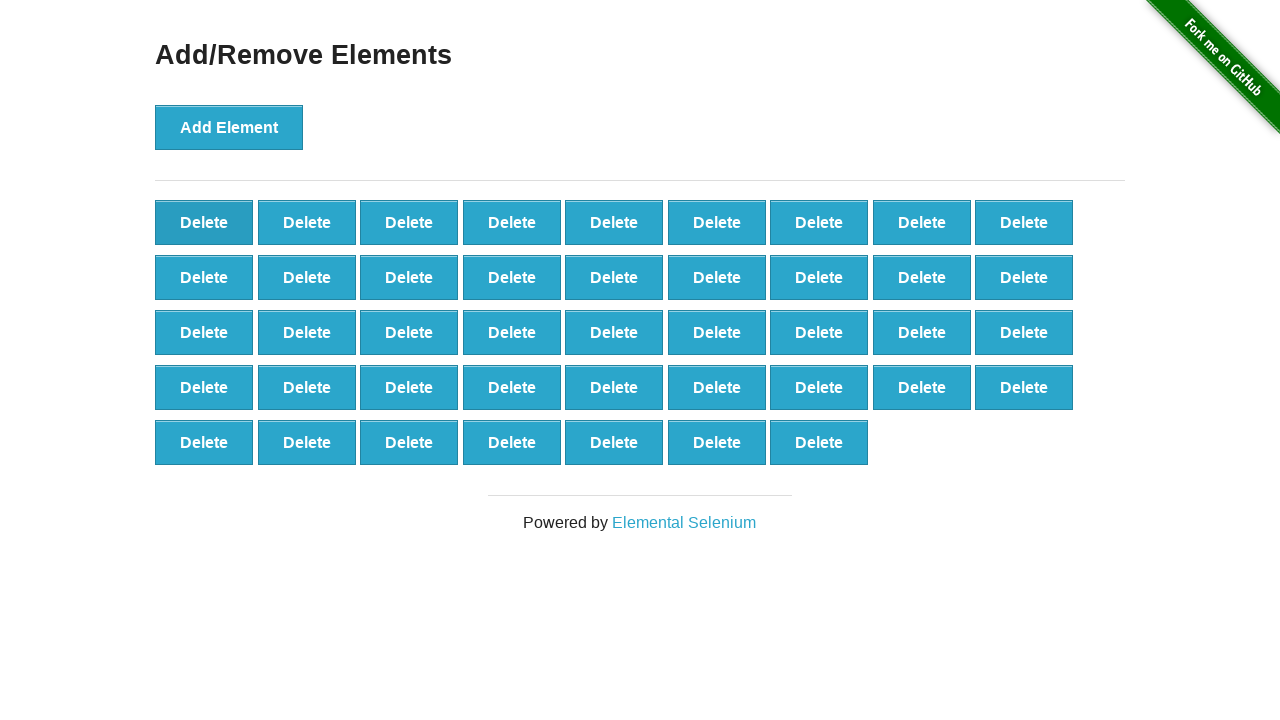

Clicked delete button (iteration 58/60) at (204, 222) on [onclick='deleteElement()'] >> nth=0
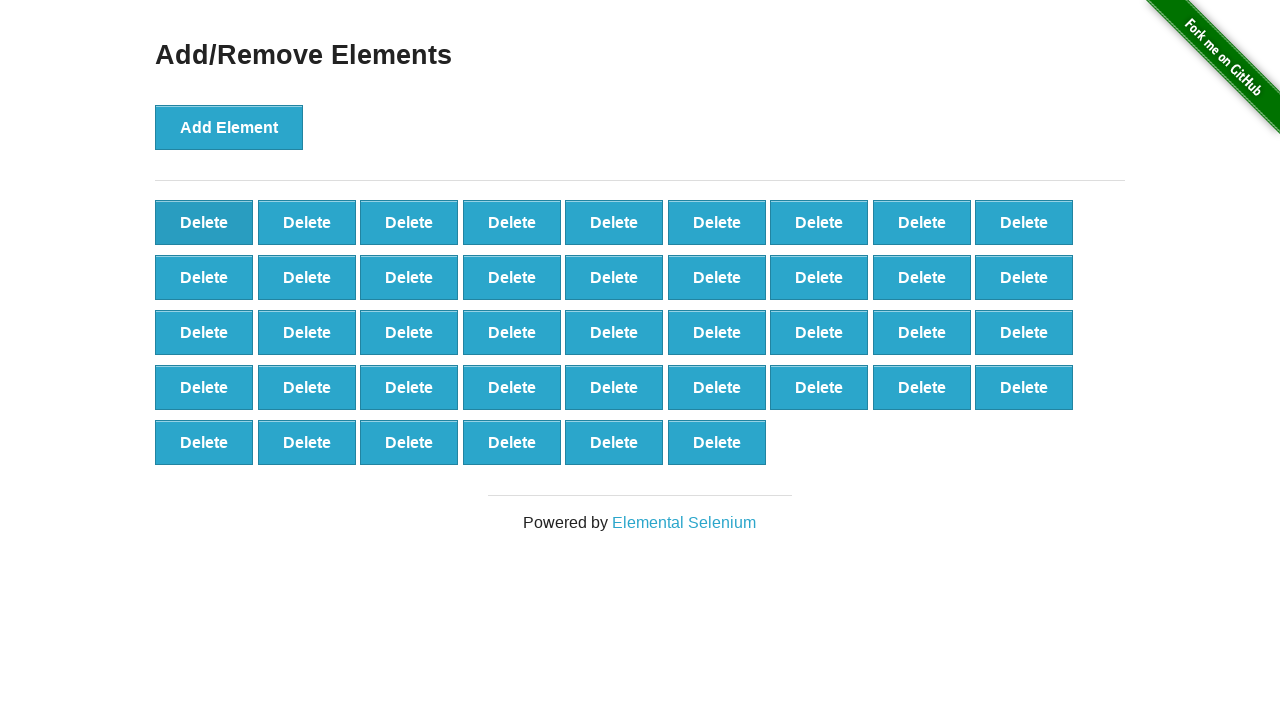

Clicked delete button (iteration 59/60) at (204, 222) on [onclick='deleteElement()'] >> nth=0
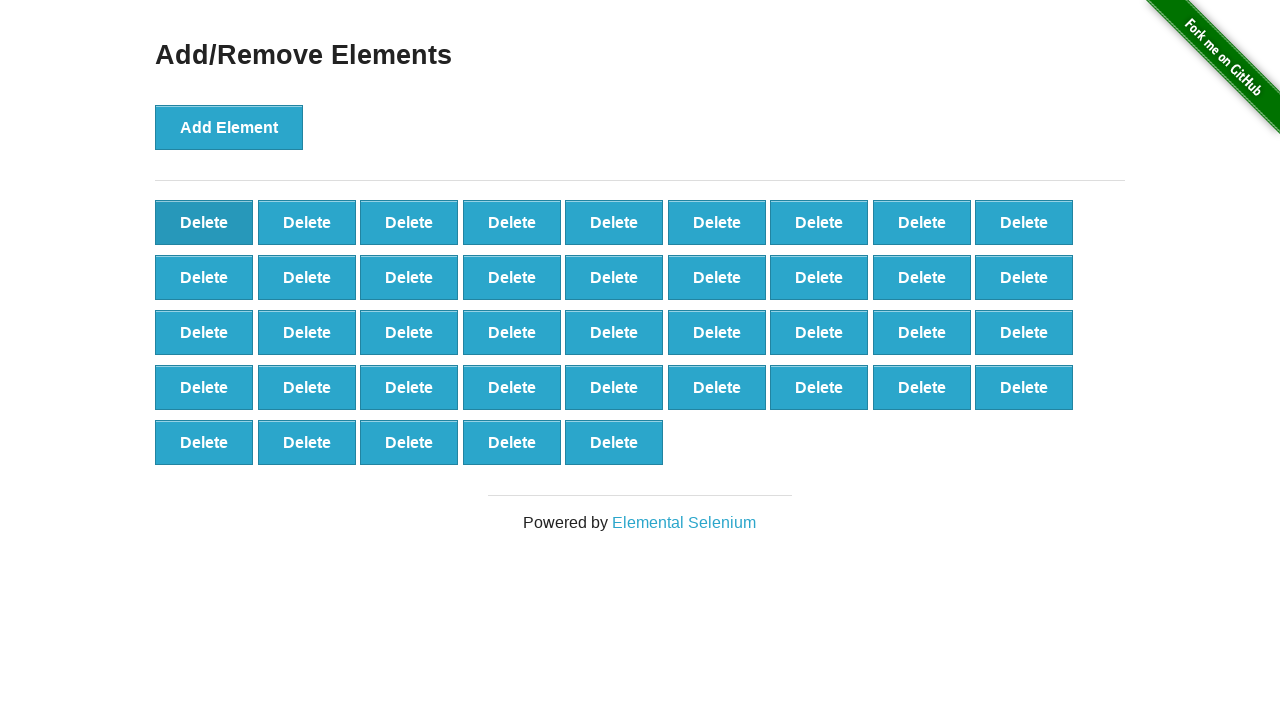

Clicked delete button (iteration 60/60) at (204, 222) on [onclick='deleteElement()'] >> nth=0
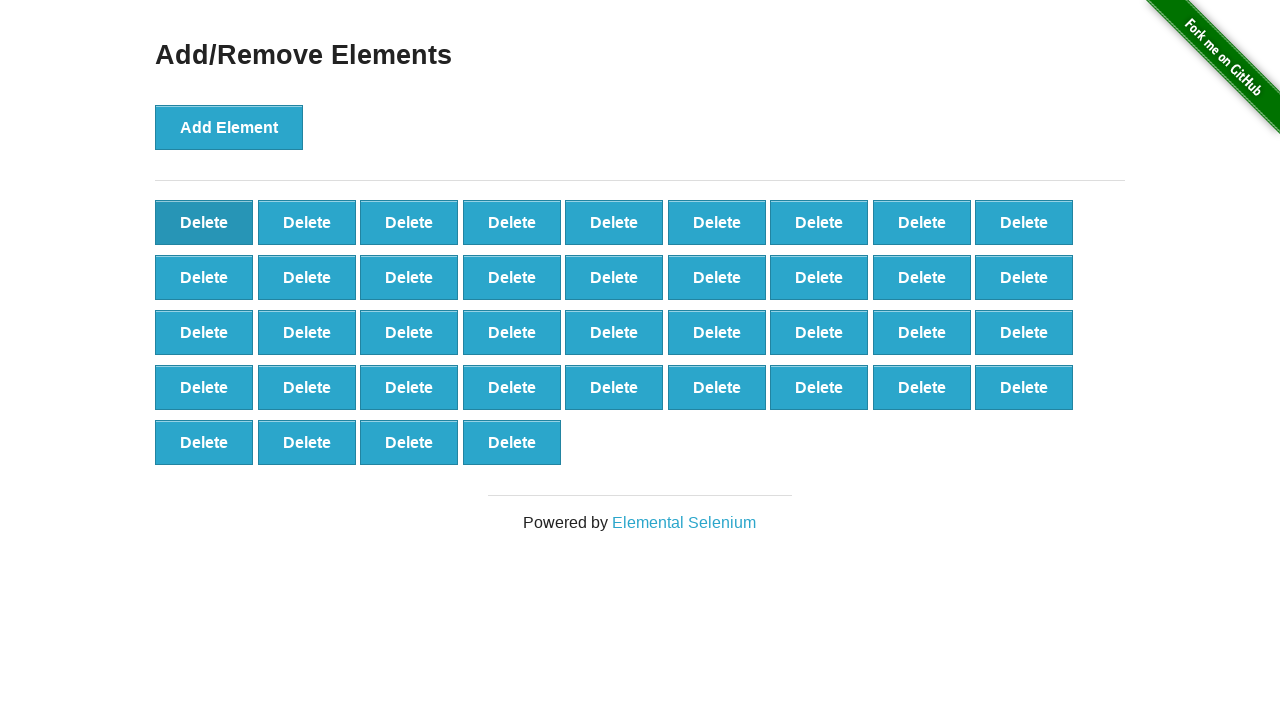

Counted remaining delete buttons: 40
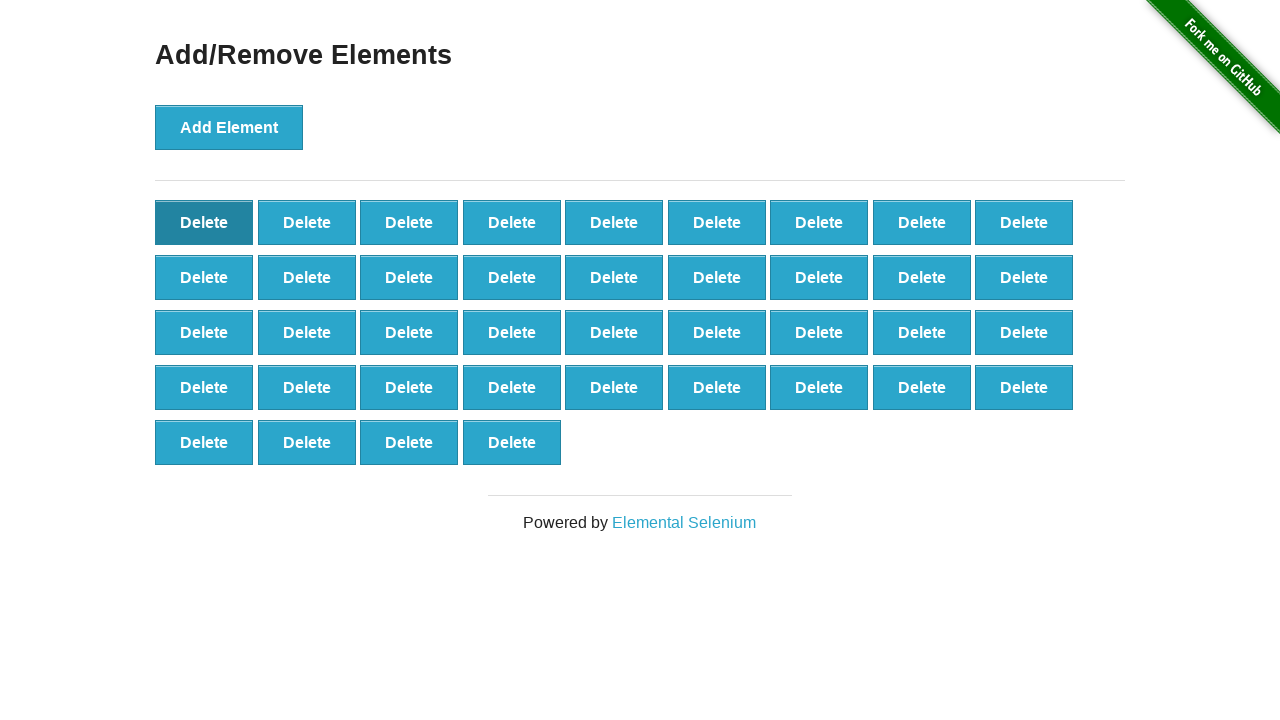

Assertion passed: 40 buttons remain as expected (100 - 60 = 40)
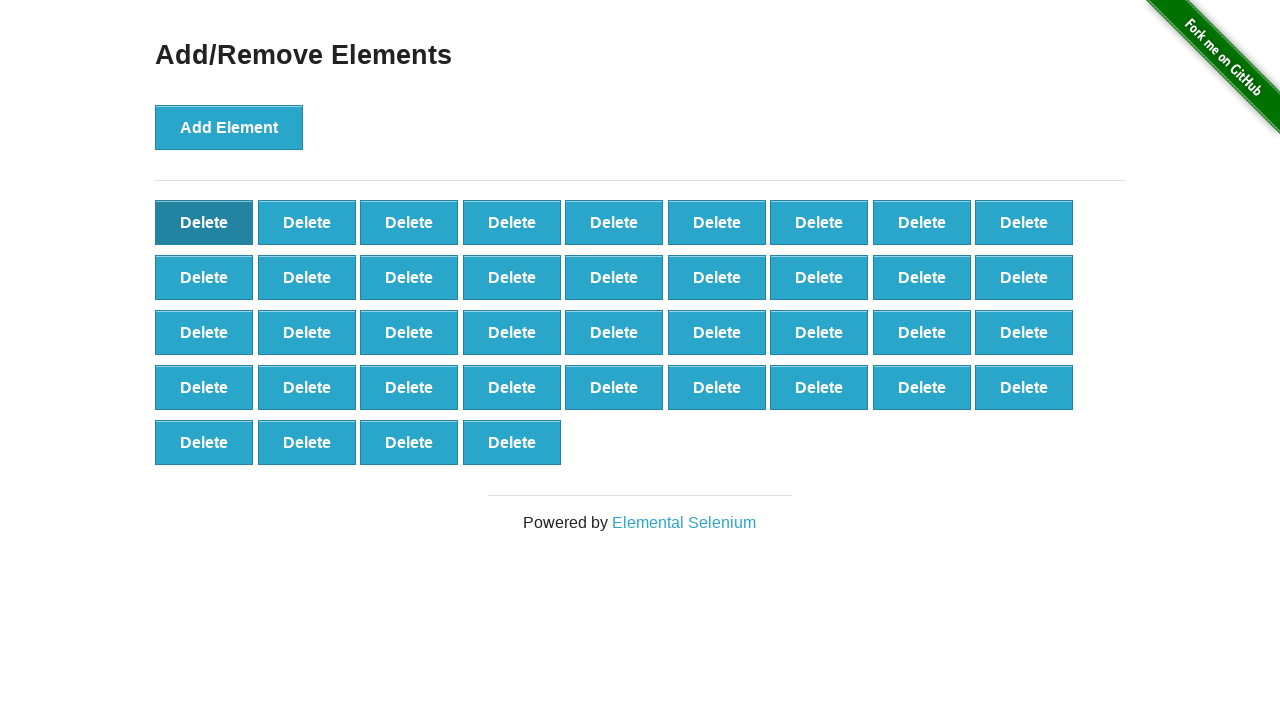

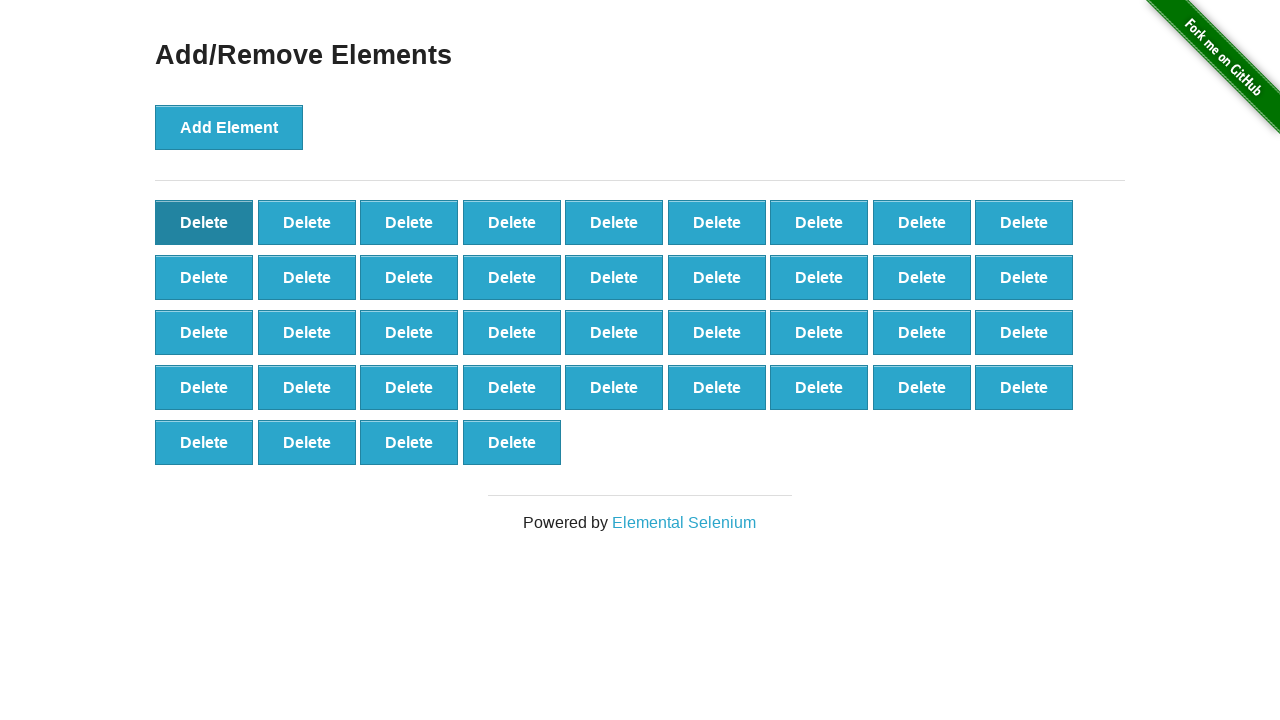